Tests a jQuery UI datepicker widget by navigating through the calendar to select multiple specific dates, using the next/previous month buttons to reach the target year and month, then clicking on the target day.

Starting URL: https://seleniumui.moderntester.pl/datepicker.php

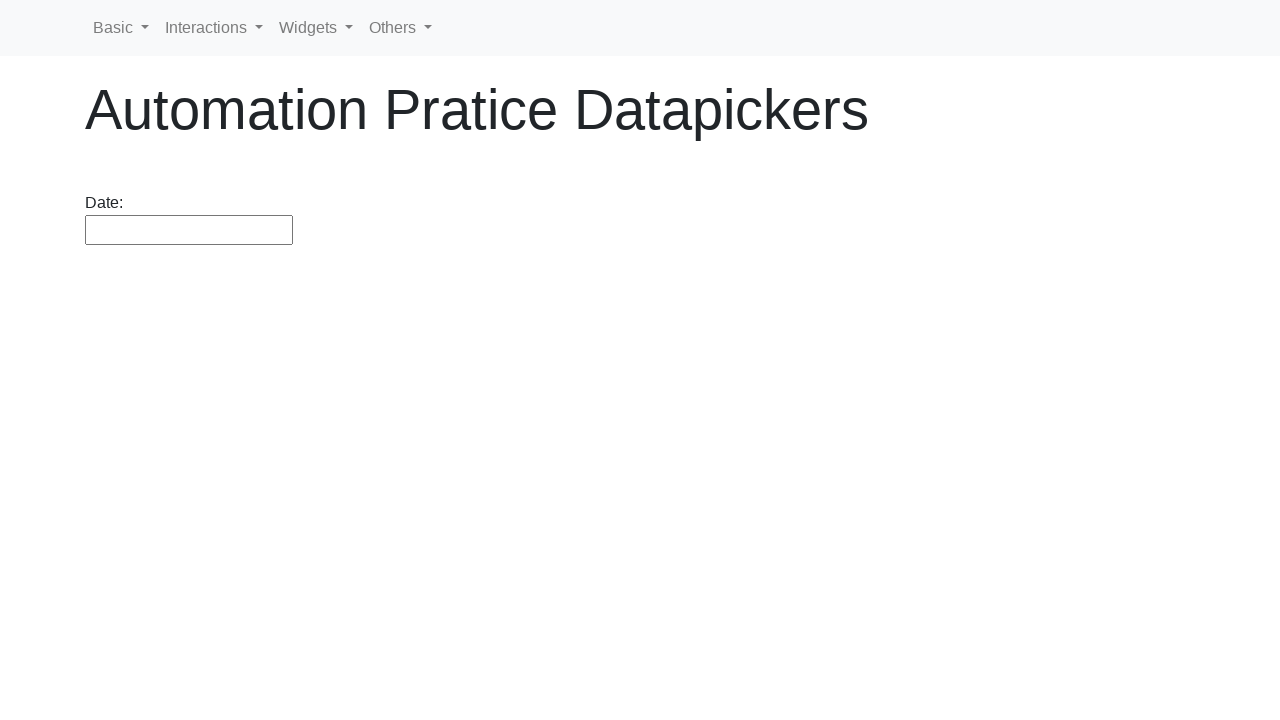

Clicked datepicker to open it at (189, 230) on #datepicker
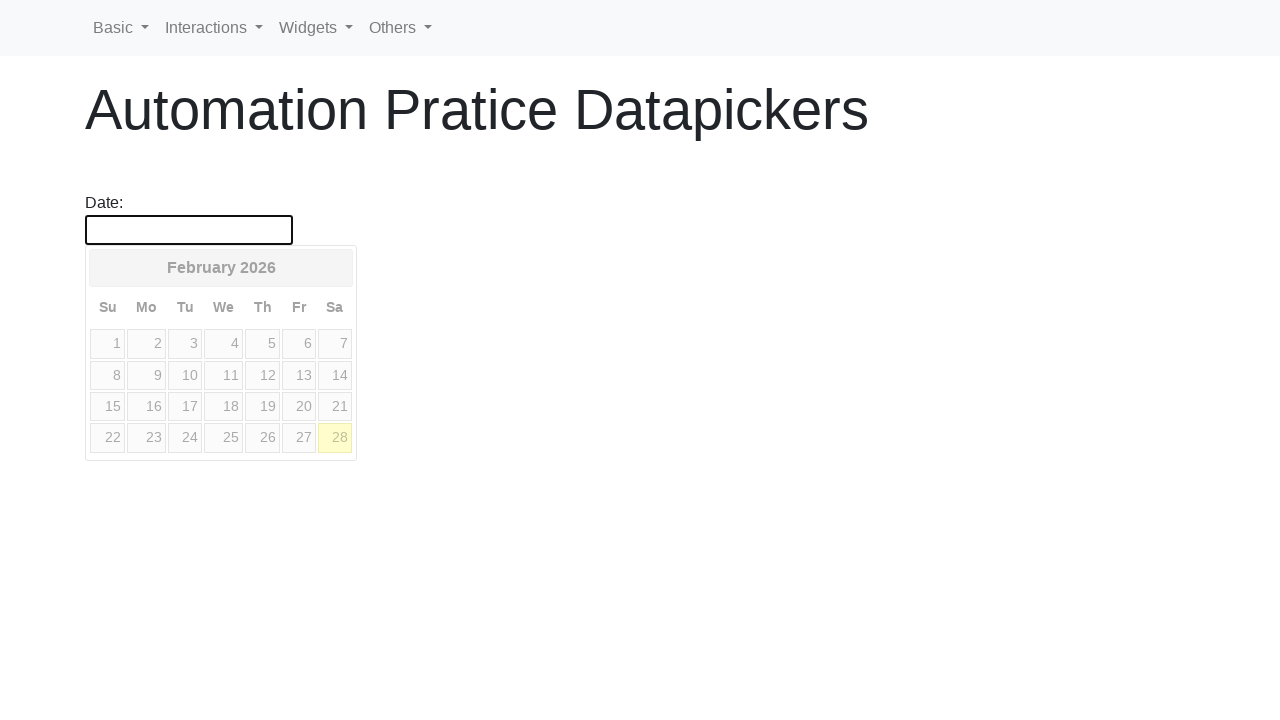

Datepicker opened and year selector became visible
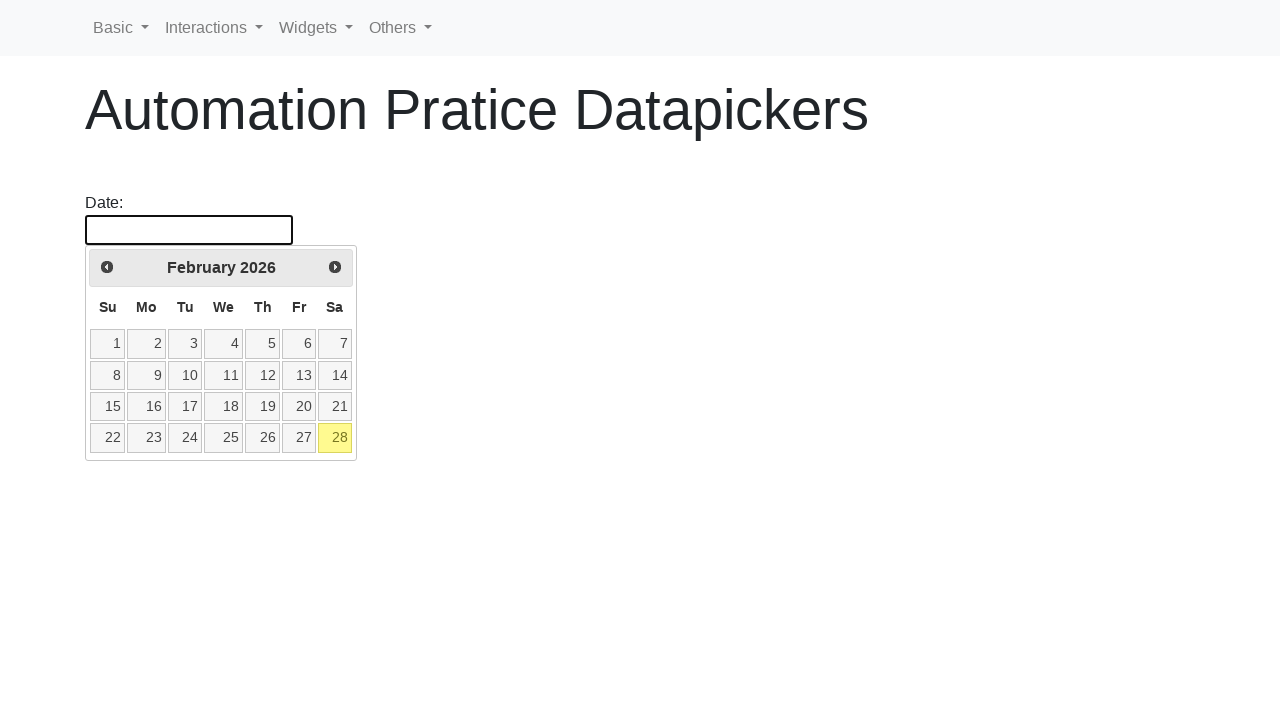

Clicked previous button to navigate backward in years (currently at 2026, target 2021) at (107, 267) on a.ui-datepicker-prev.ui-corner-all
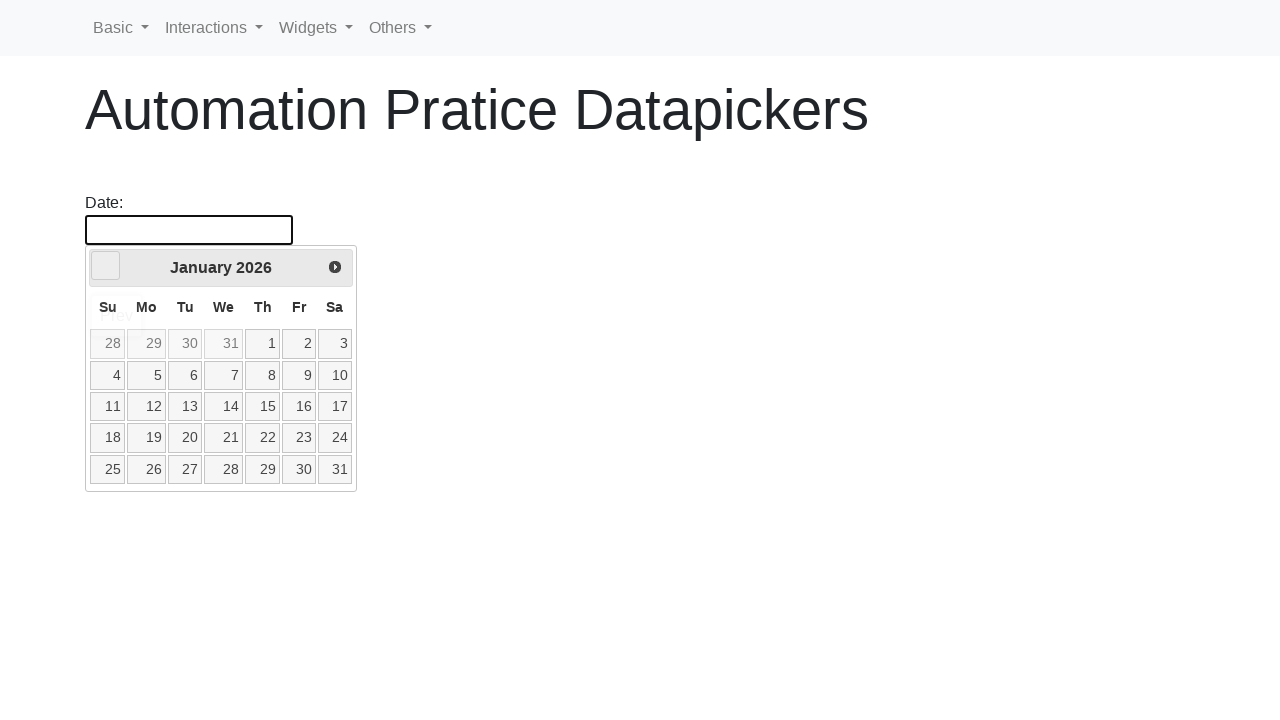

Clicked previous button to navigate backward in years (currently at 2026, target 2021) at (106, 266) on a.ui-datepicker-prev.ui-corner-all
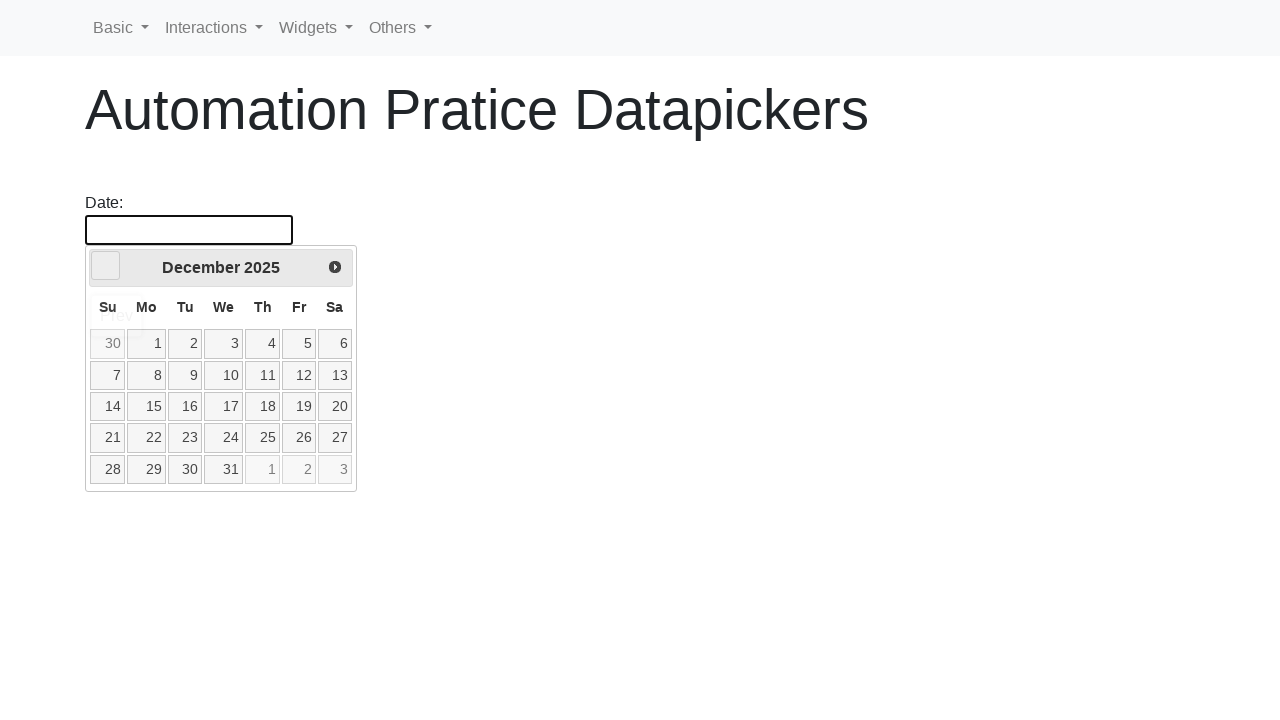

Clicked previous button to navigate backward in years (currently at 2025, target 2021) at (106, 266) on a.ui-datepicker-prev.ui-corner-all
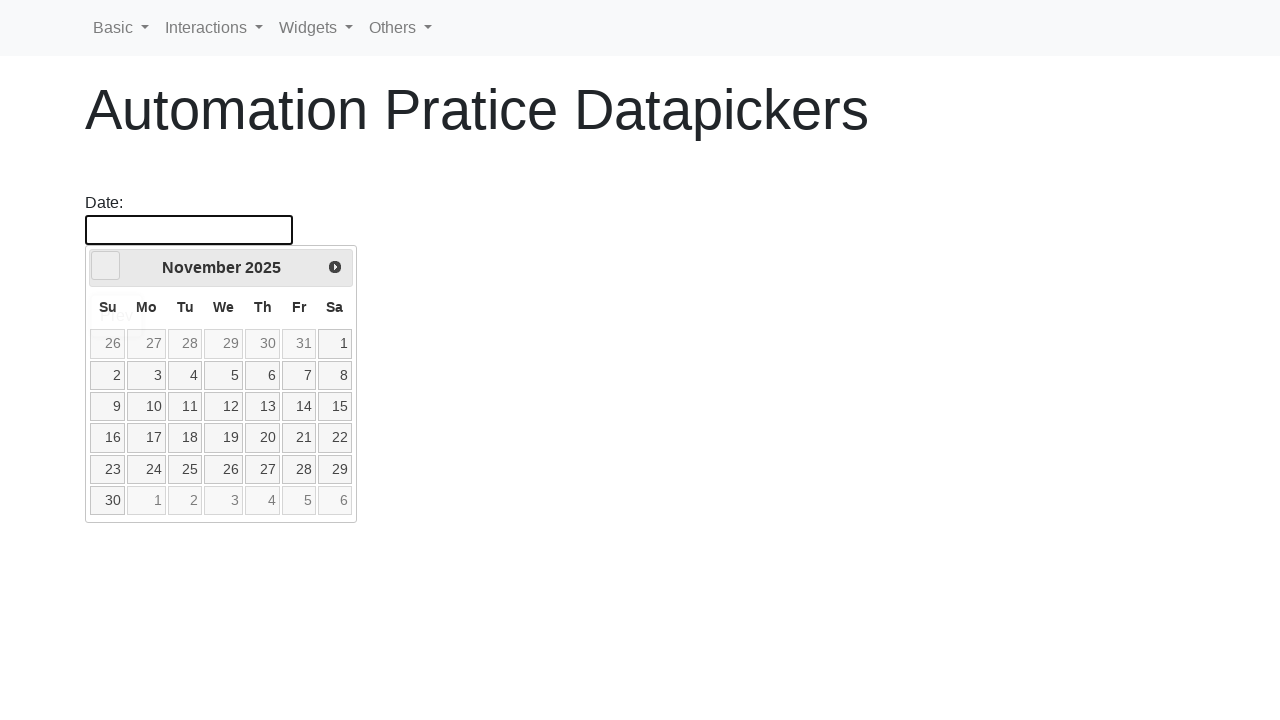

Clicked previous button to navigate backward in years (currently at 2025, target 2021) at (106, 266) on a.ui-datepicker-prev.ui-corner-all
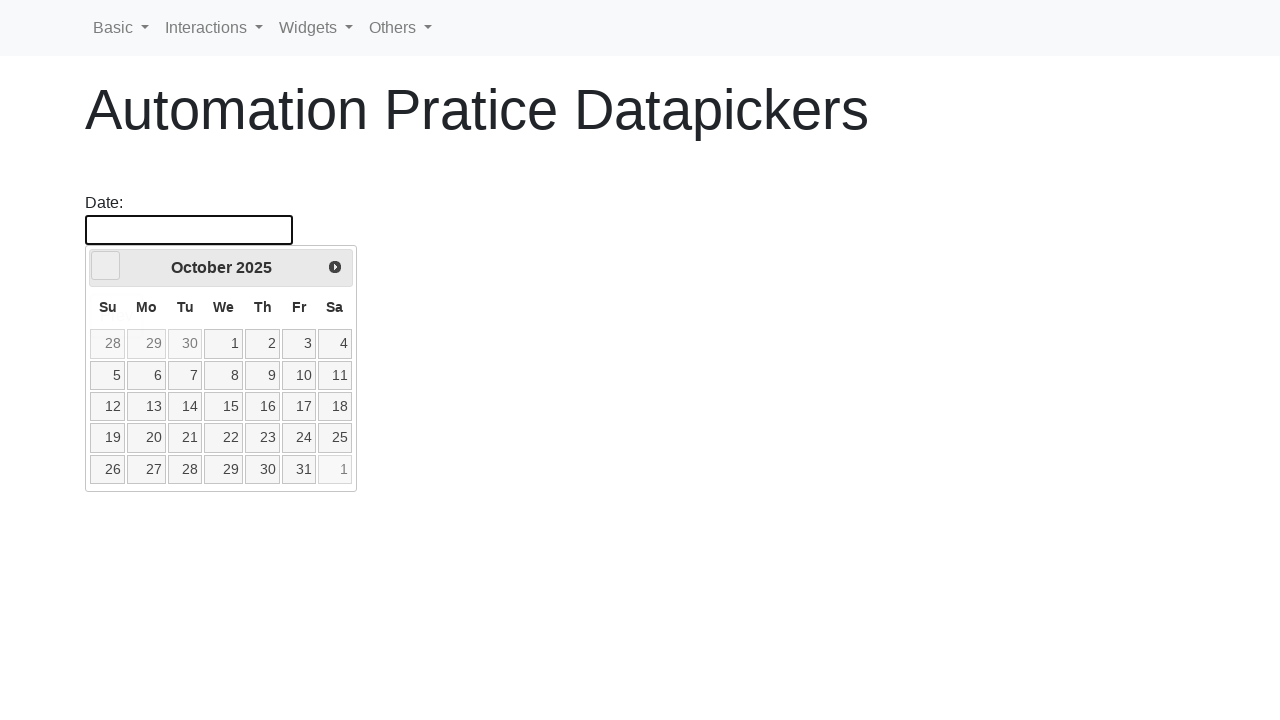

Clicked previous button to navigate backward in years (currently at 2025, target 2021) at (106, 266) on a.ui-datepicker-prev.ui-corner-all
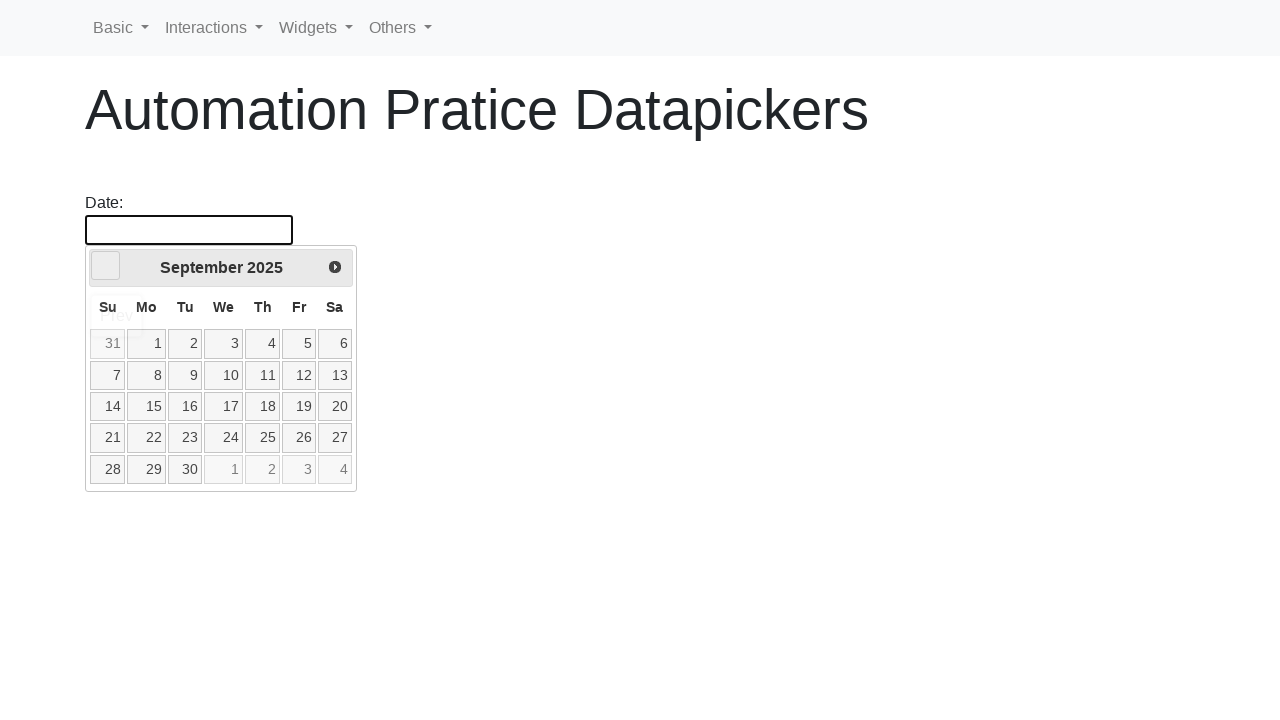

Clicked previous button to navigate backward in years (currently at 2025, target 2021) at (106, 266) on a.ui-datepicker-prev.ui-corner-all
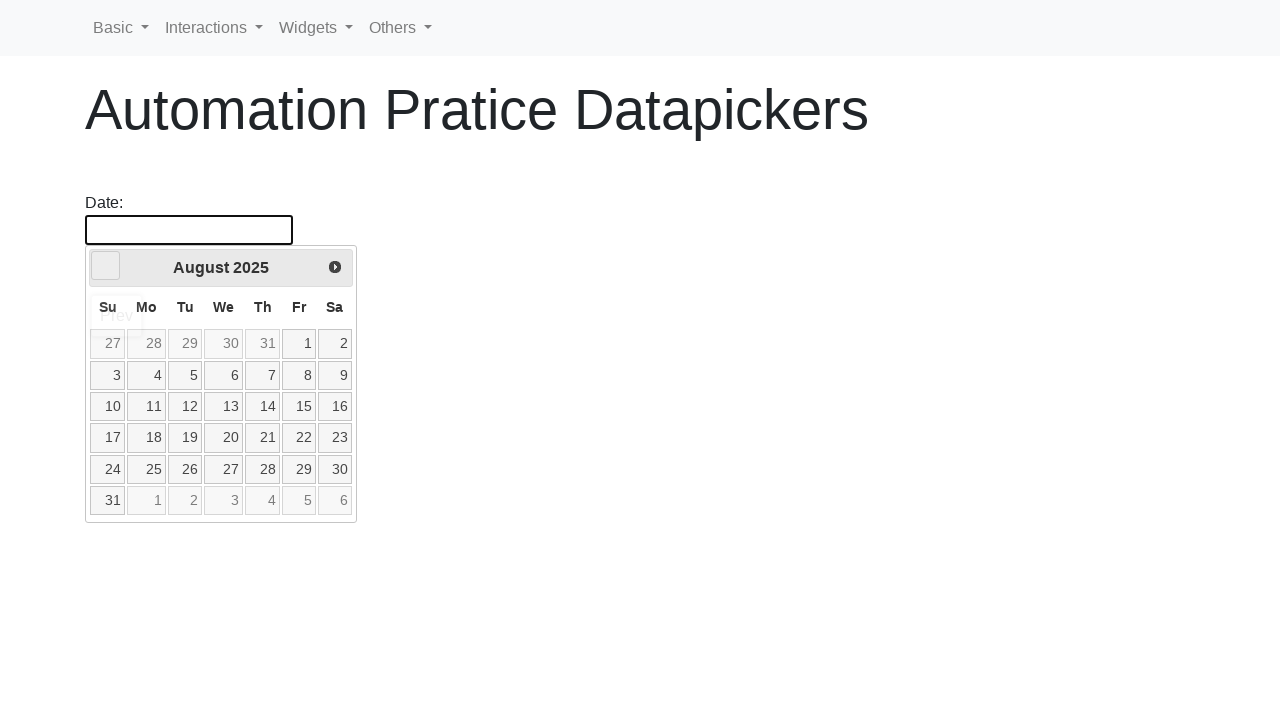

Clicked previous button to navigate backward in years (currently at 2025, target 2021) at (106, 266) on a.ui-datepicker-prev.ui-corner-all
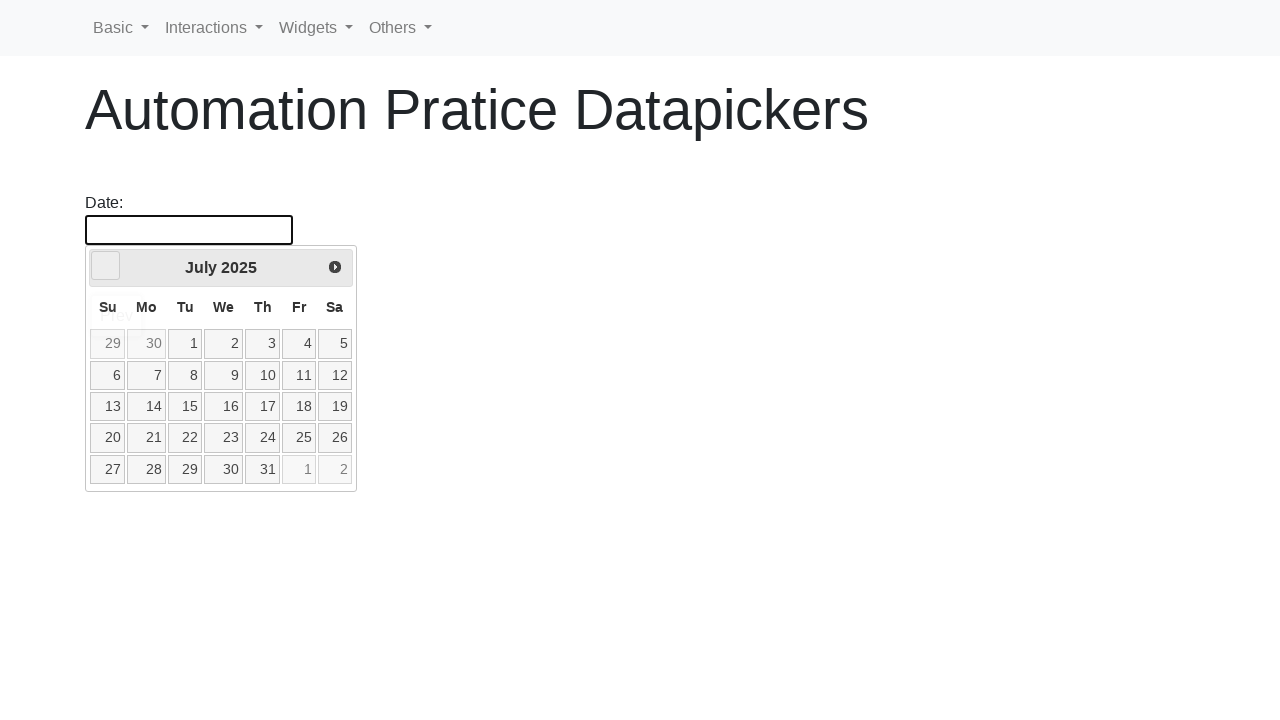

Clicked previous button to navigate backward in years (currently at 2025, target 2021) at (106, 266) on a.ui-datepicker-prev.ui-corner-all
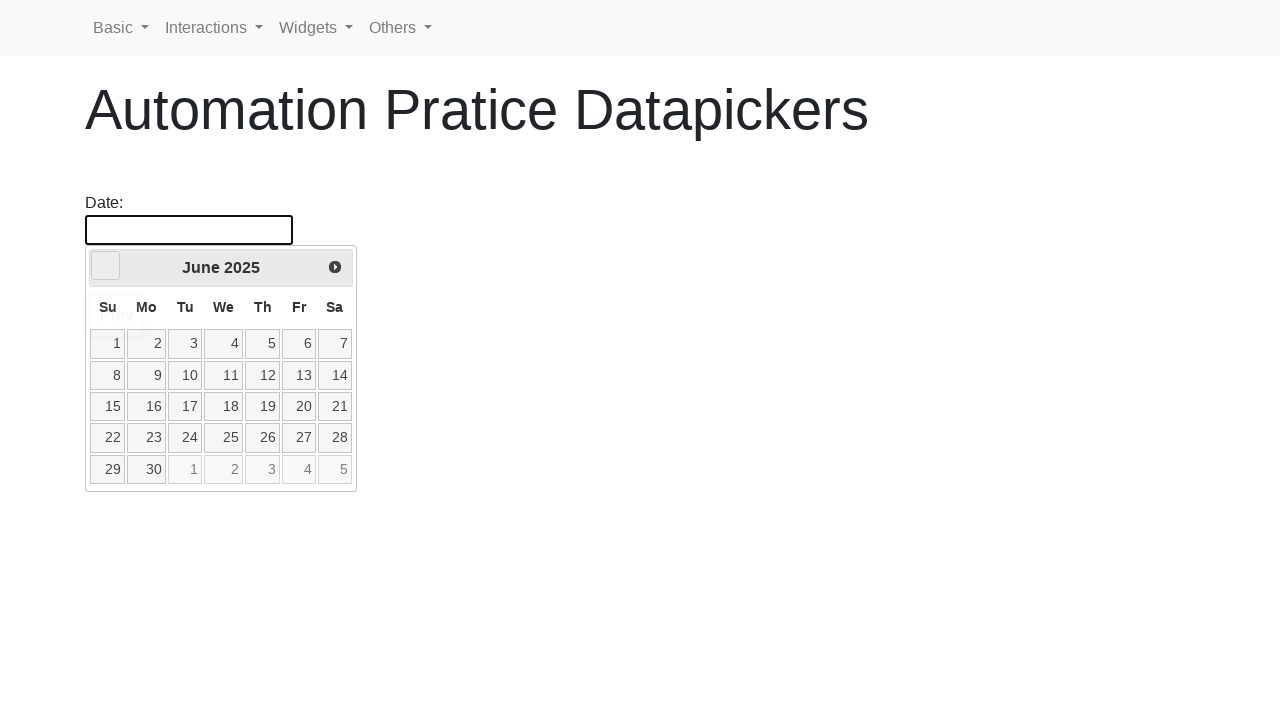

Clicked previous button to navigate backward in years (currently at 2025, target 2021) at (106, 266) on a.ui-datepicker-prev.ui-corner-all
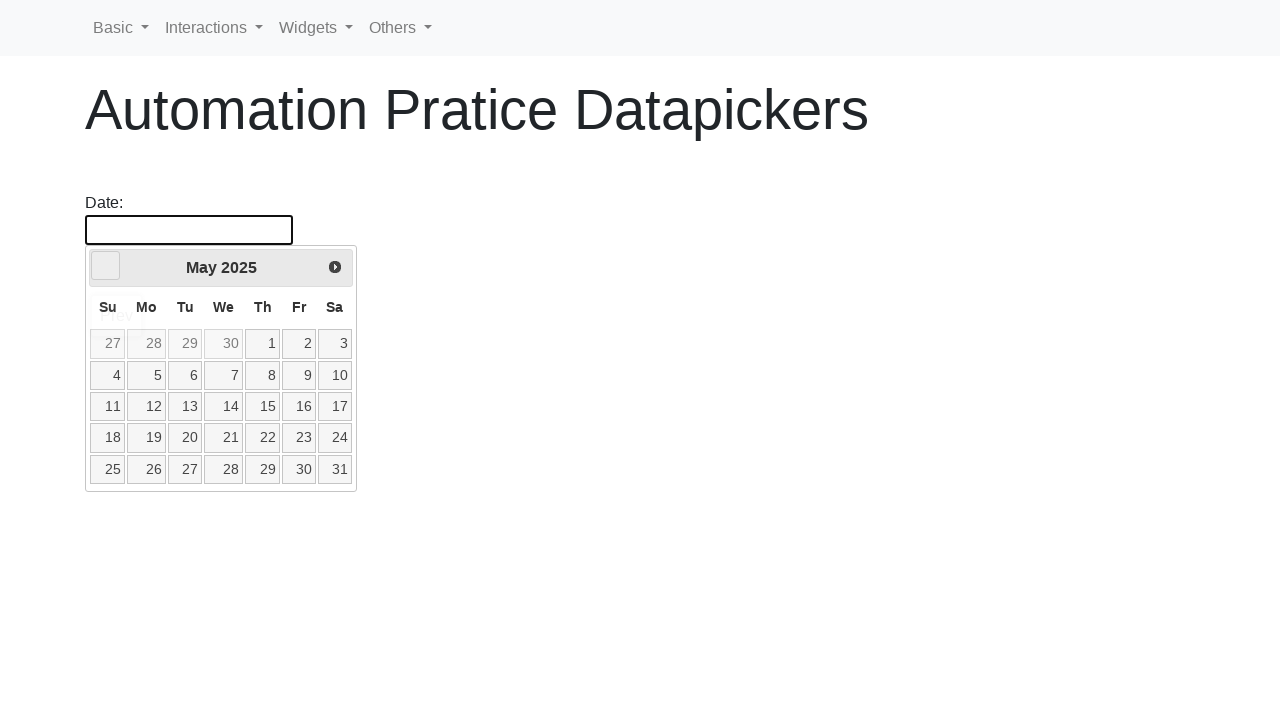

Clicked previous button to navigate backward in years (currently at 2025, target 2021) at (106, 266) on a.ui-datepicker-prev.ui-corner-all
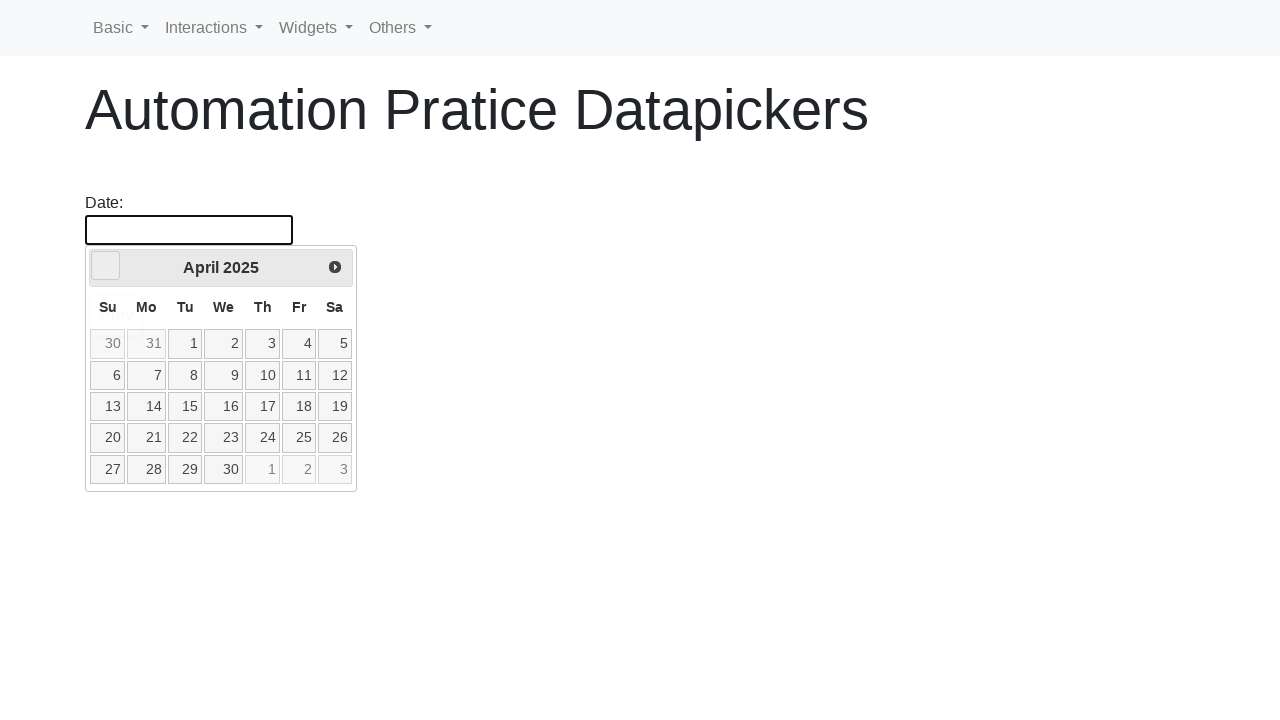

Clicked previous button to navigate backward in years (currently at 2025, target 2021) at (106, 266) on a.ui-datepicker-prev.ui-corner-all
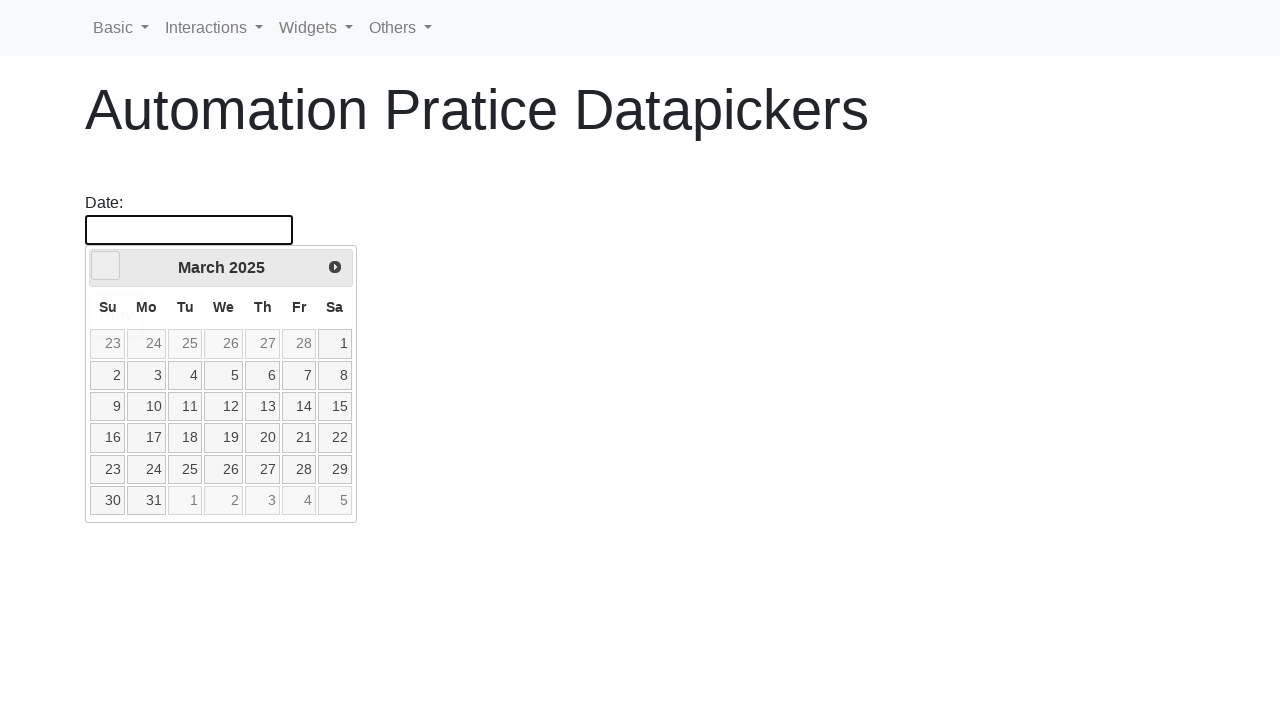

Clicked previous button to navigate backward in years (currently at 2025, target 2021) at (106, 266) on a.ui-datepicker-prev.ui-corner-all
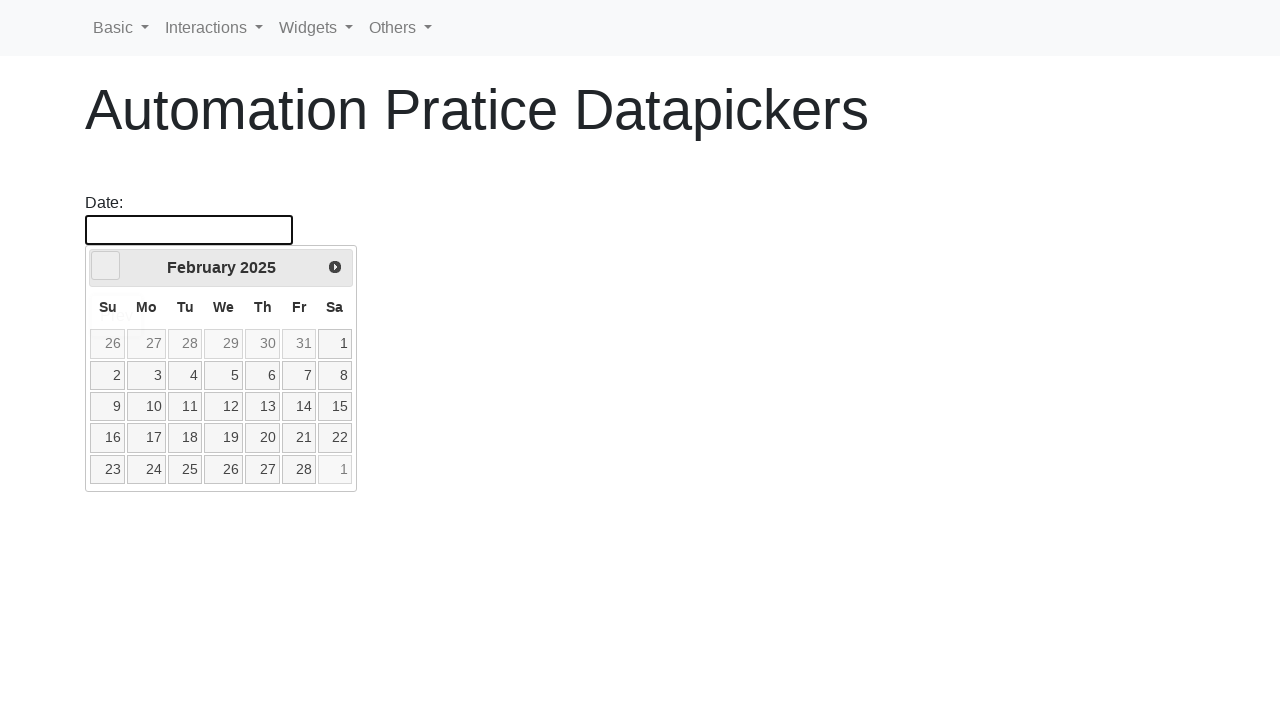

Clicked previous button to navigate backward in years (currently at 2025, target 2021) at (106, 266) on a.ui-datepicker-prev.ui-corner-all
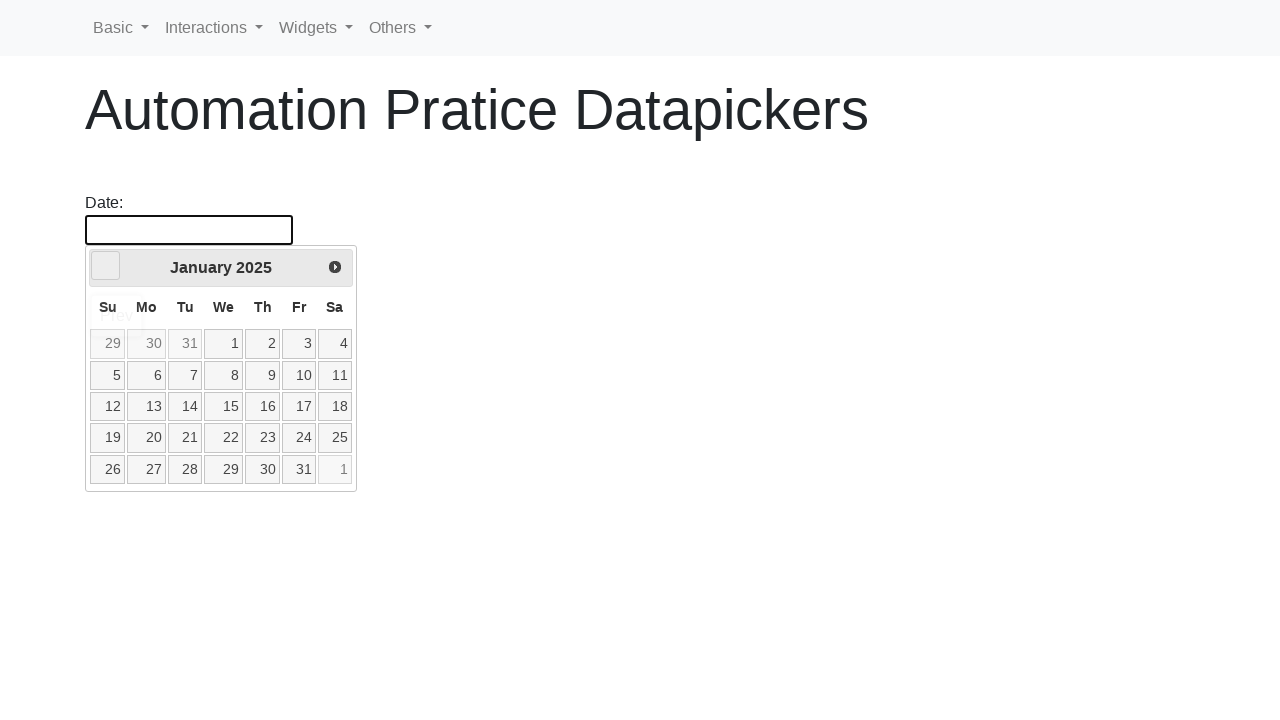

Clicked previous button to navigate backward in years (currently at 2025, target 2021) at (106, 266) on a.ui-datepicker-prev.ui-corner-all
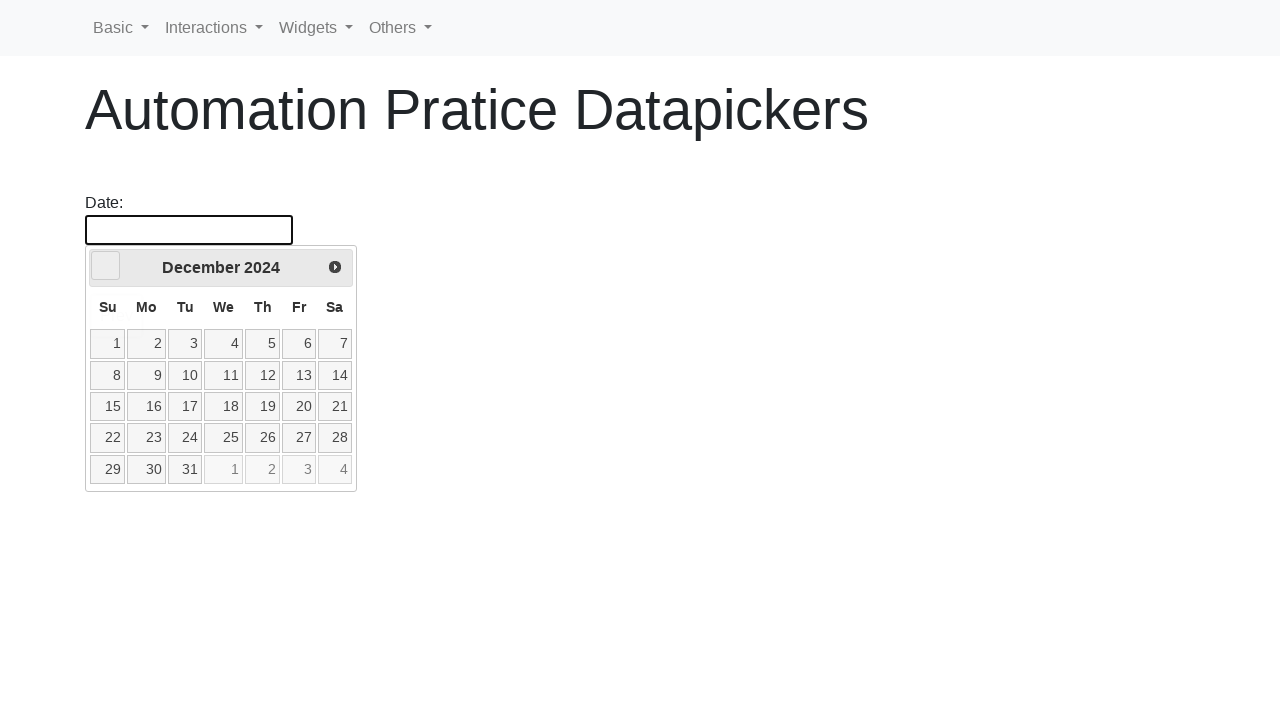

Clicked previous button to navigate backward in years (currently at 2024, target 2021) at (106, 266) on a.ui-datepicker-prev.ui-corner-all
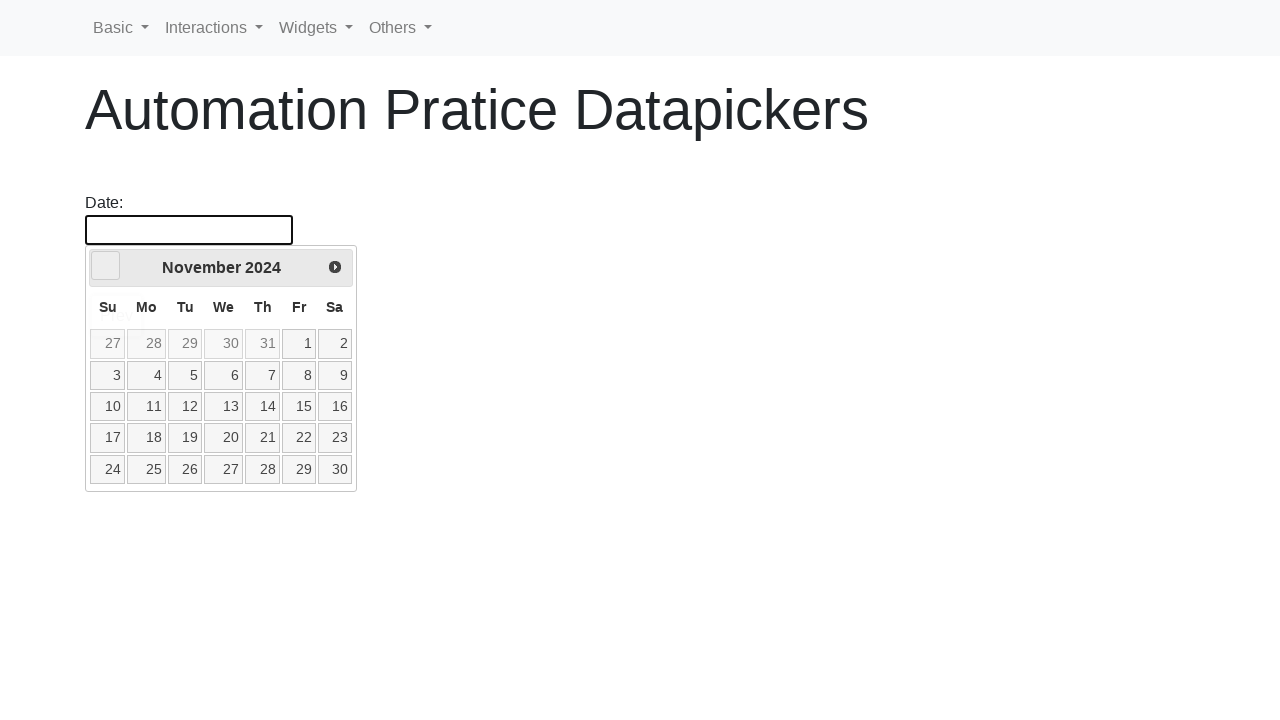

Clicked previous button to navigate backward in years (currently at 2024, target 2021) at (106, 266) on a.ui-datepicker-prev.ui-corner-all
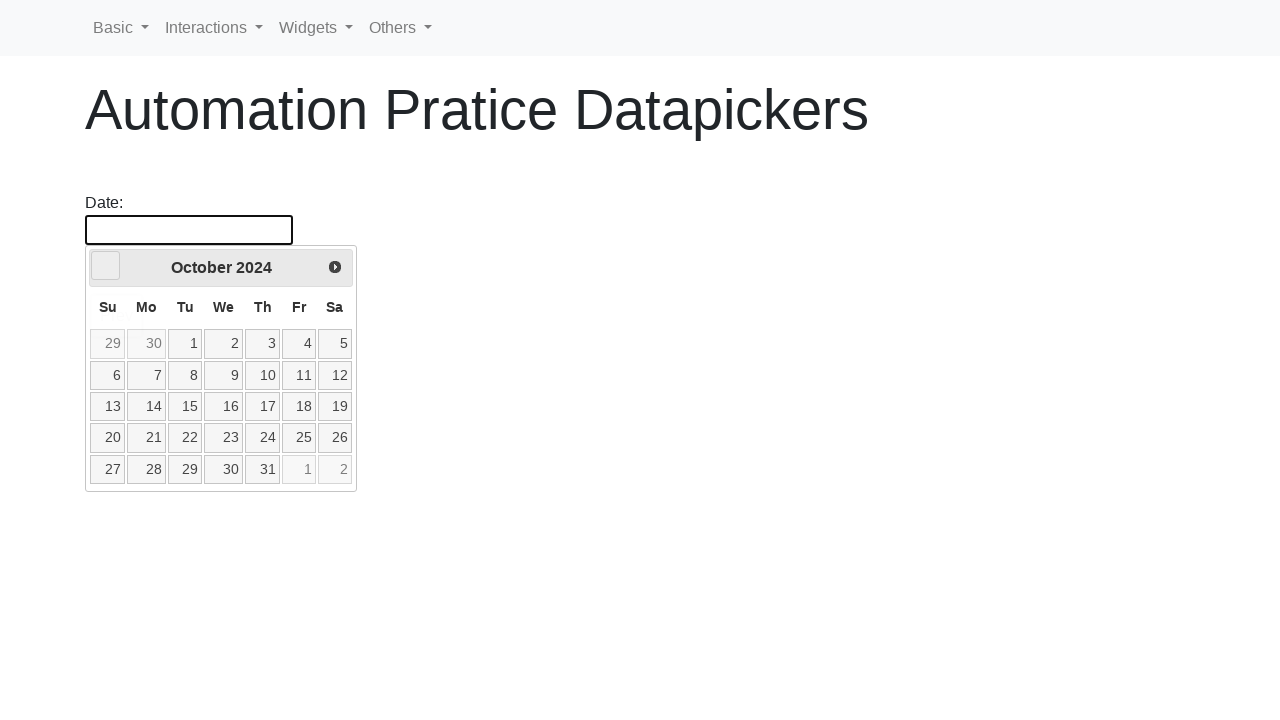

Clicked previous button to navigate backward in years (currently at 2024, target 2021) at (106, 266) on a.ui-datepicker-prev.ui-corner-all
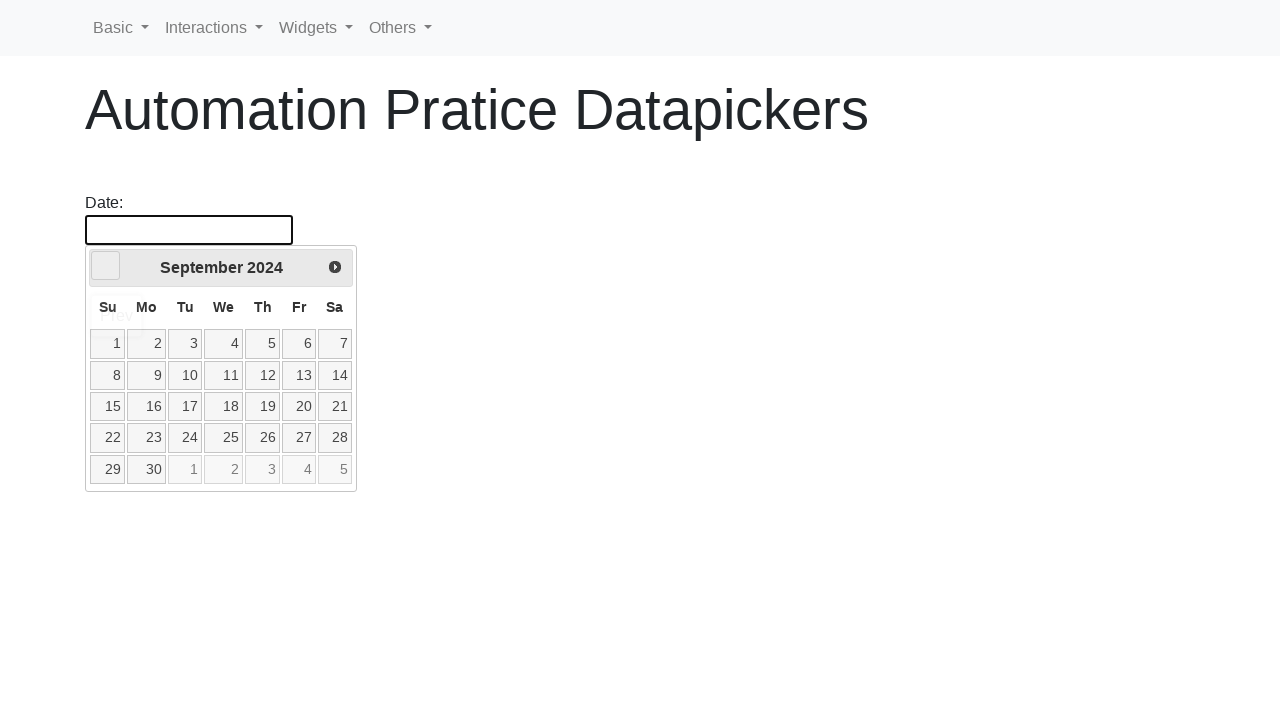

Clicked previous button to navigate backward in years (currently at 2024, target 2021) at (106, 266) on a.ui-datepicker-prev.ui-corner-all
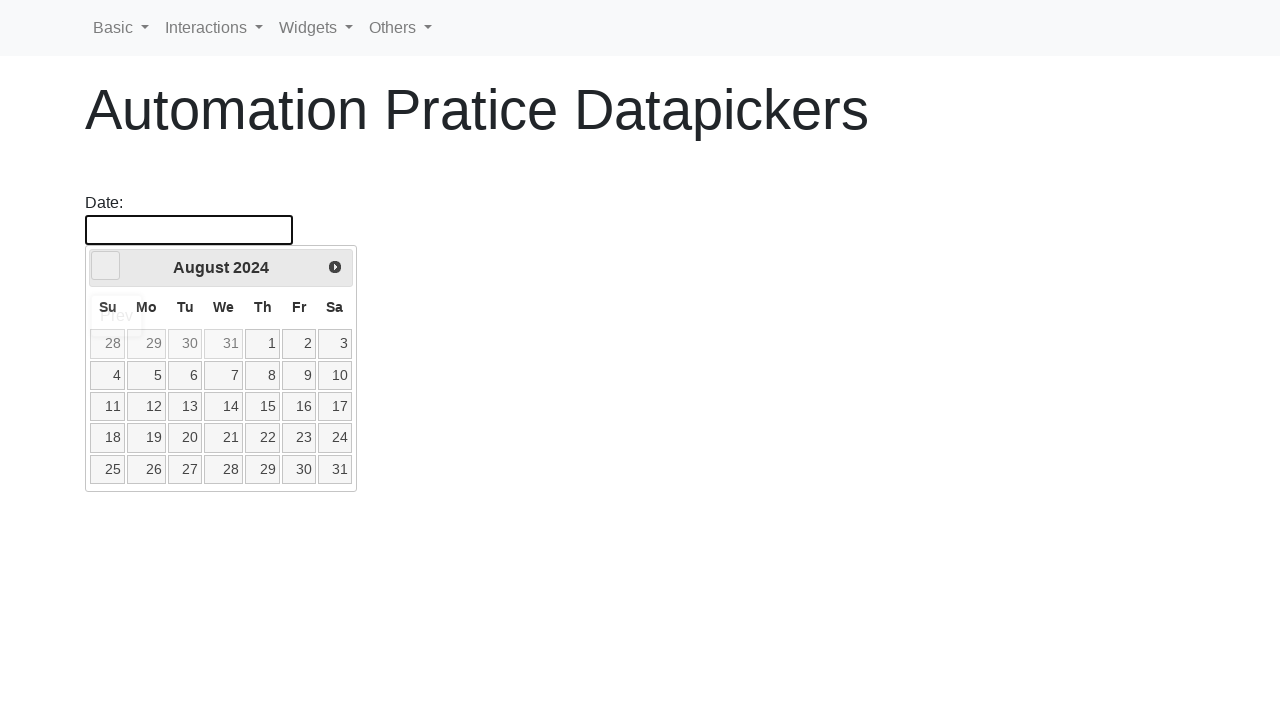

Clicked previous button to navigate backward in years (currently at 2024, target 2021) at (106, 266) on a.ui-datepicker-prev.ui-corner-all
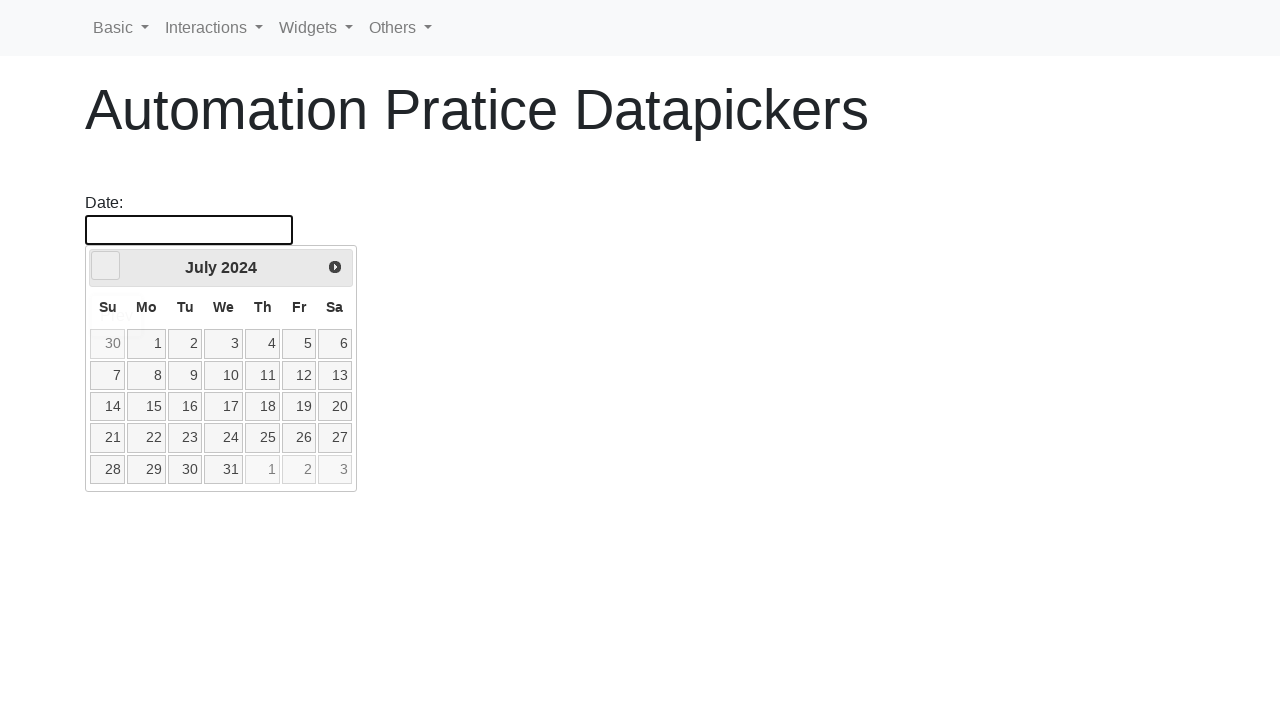

Clicked previous button to navigate backward in years (currently at 2024, target 2021) at (106, 266) on a.ui-datepicker-prev.ui-corner-all
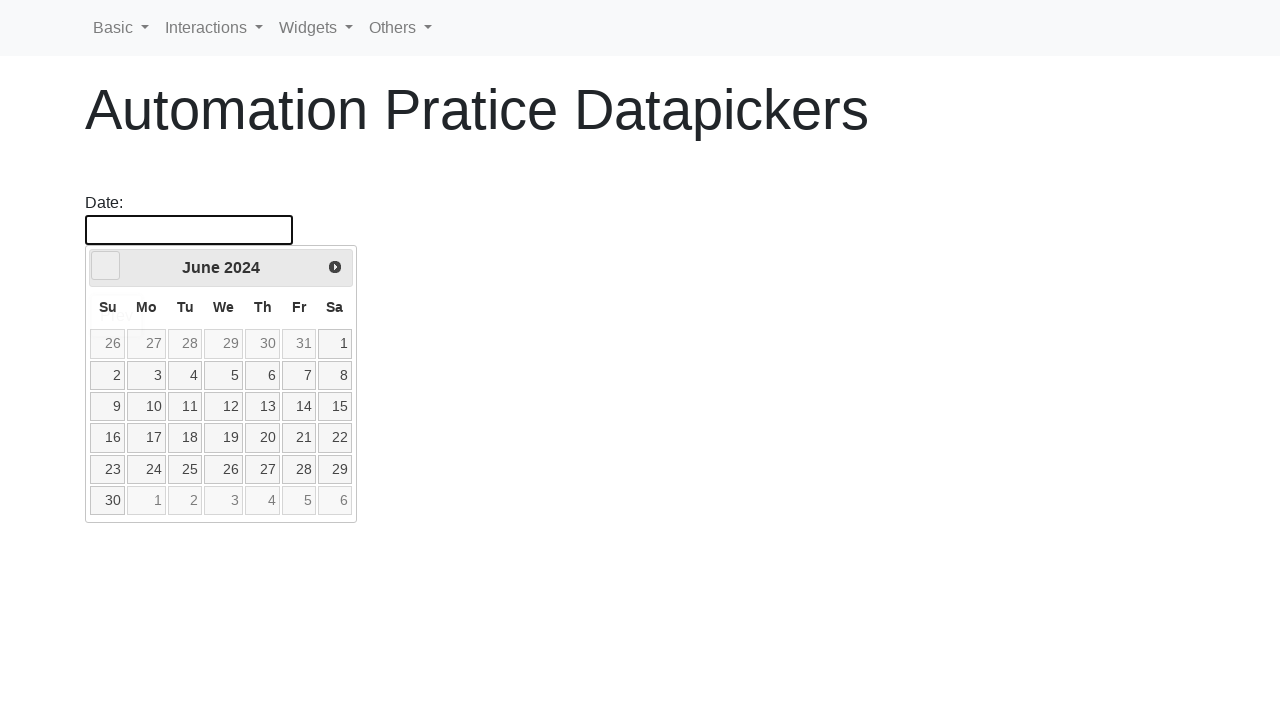

Clicked previous button to navigate backward in years (currently at 2024, target 2021) at (106, 266) on a.ui-datepicker-prev.ui-corner-all
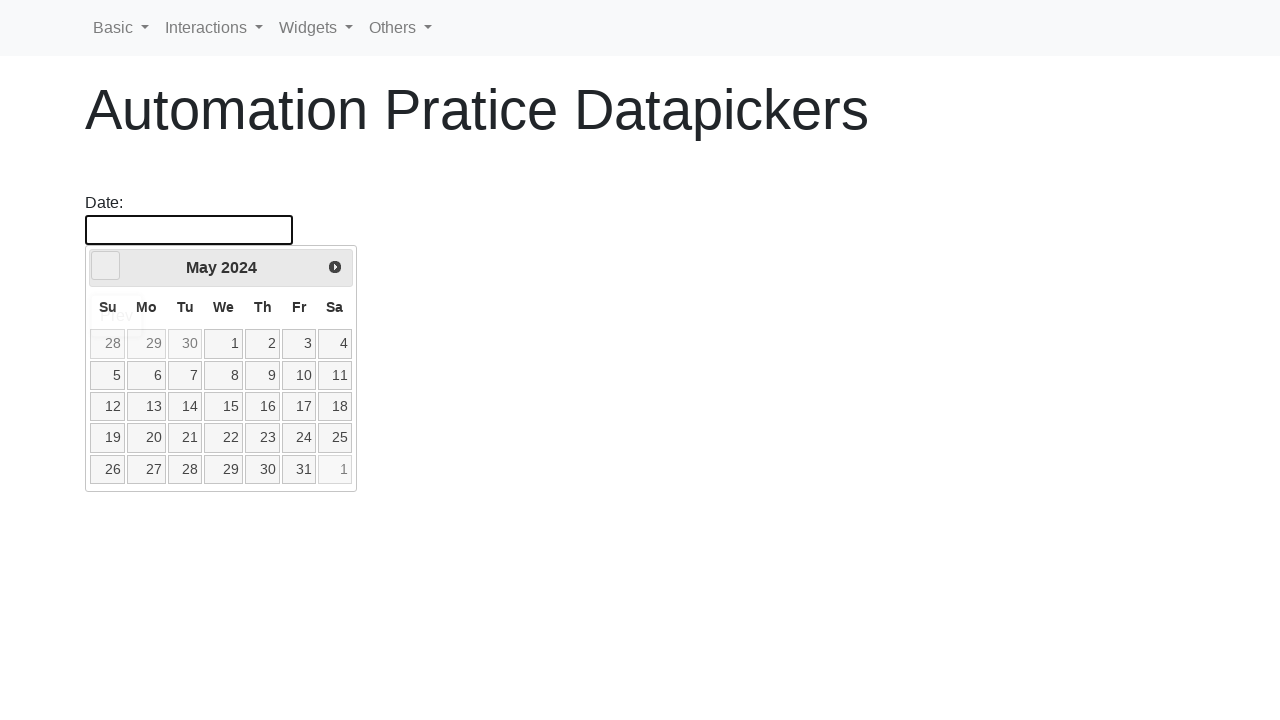

Clicked previous button to navigate backward in years (currently at 2024, target 2021) at (106, 266) on a.ui-datepicker-prev.ui-corner-all
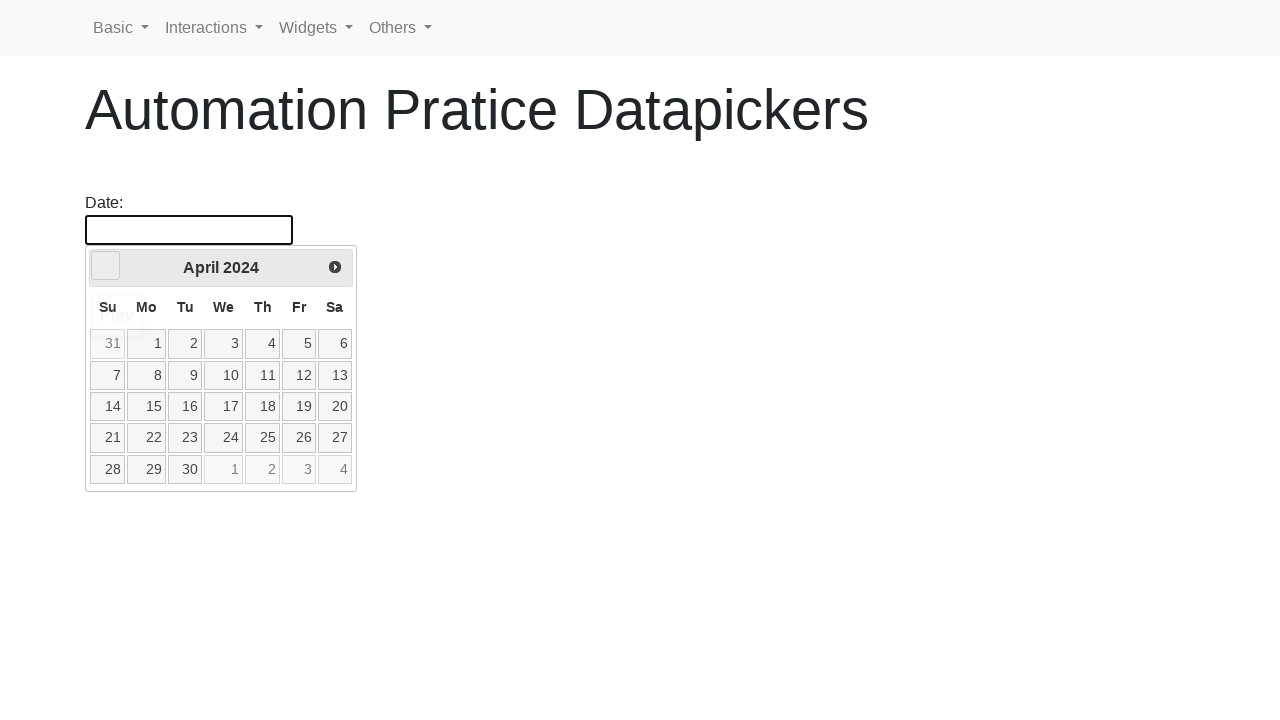

Clicked previous button to navigate backward in years (currently at 2024, target 2021) at (106, 266) on a.ui-datepicker-prev.ui-corner-all
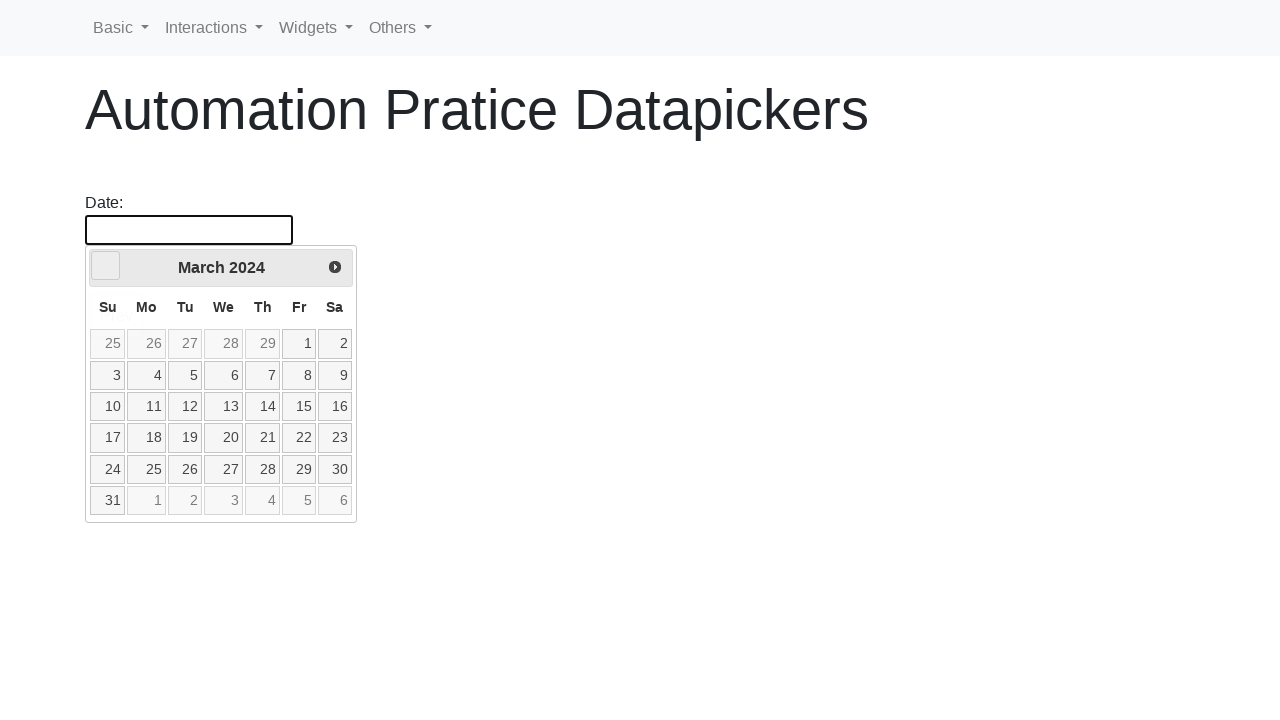

Clicked previous button to navigate backward in years (currently at 2024, target 2021) at (106, 266) on a.ui-datepicker-prev.ui-corner-all
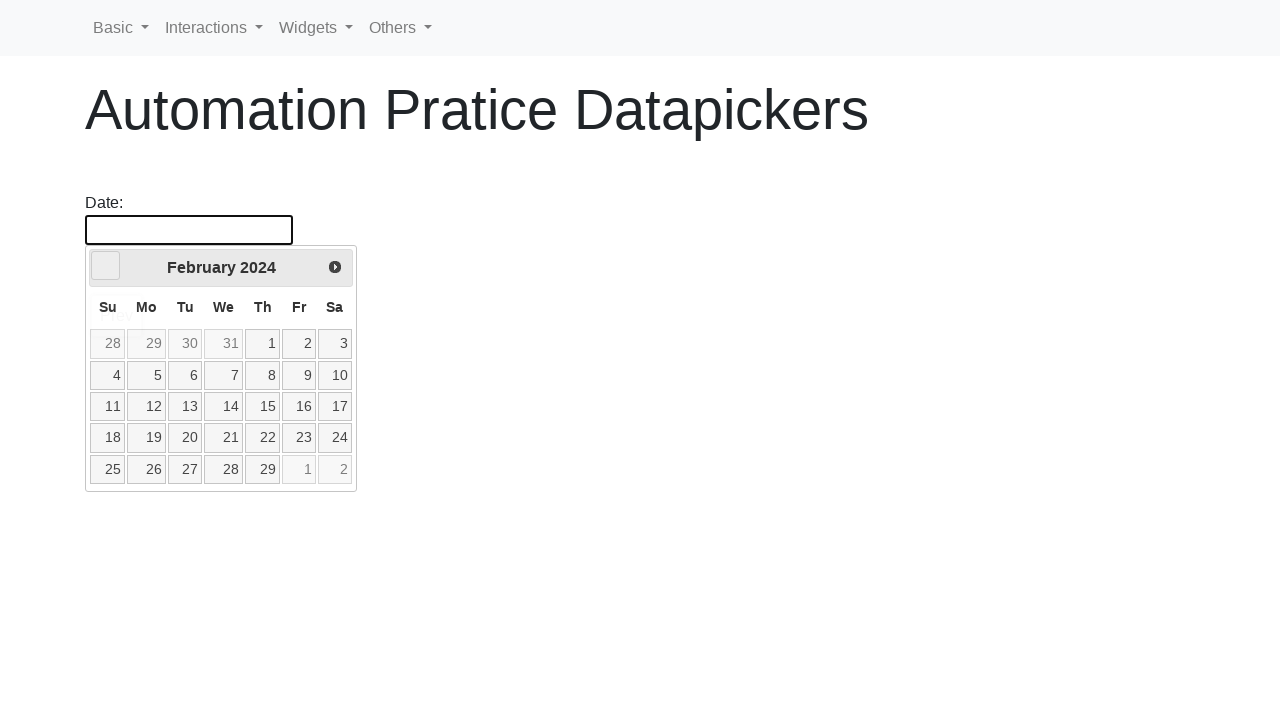

Clicked previous button to navigate backward in years (currently at 2024, target 2021) at (106, 266) on a.ui-datepicker-prev.ui-corner-all
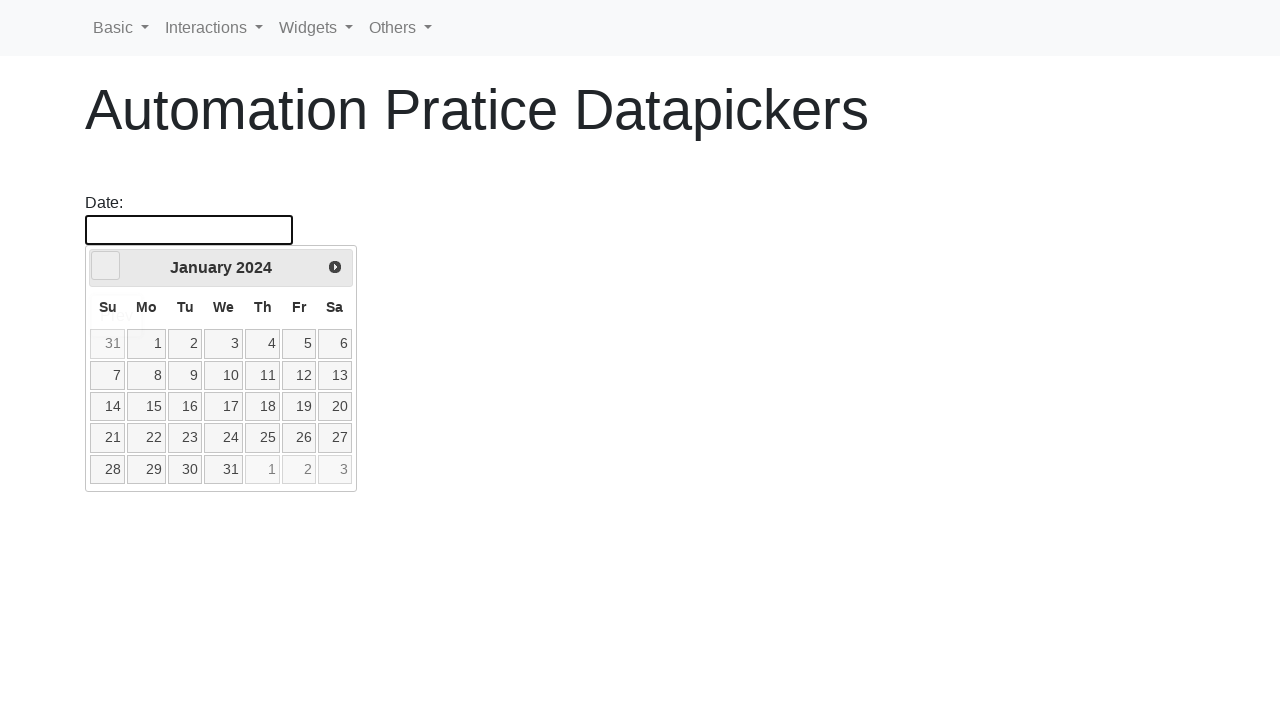

Clicked previous button to navigate backward in years (currently at 2024, target 2021) at (106, 266) on a.ui-datepicker-prev.ui-corner-all
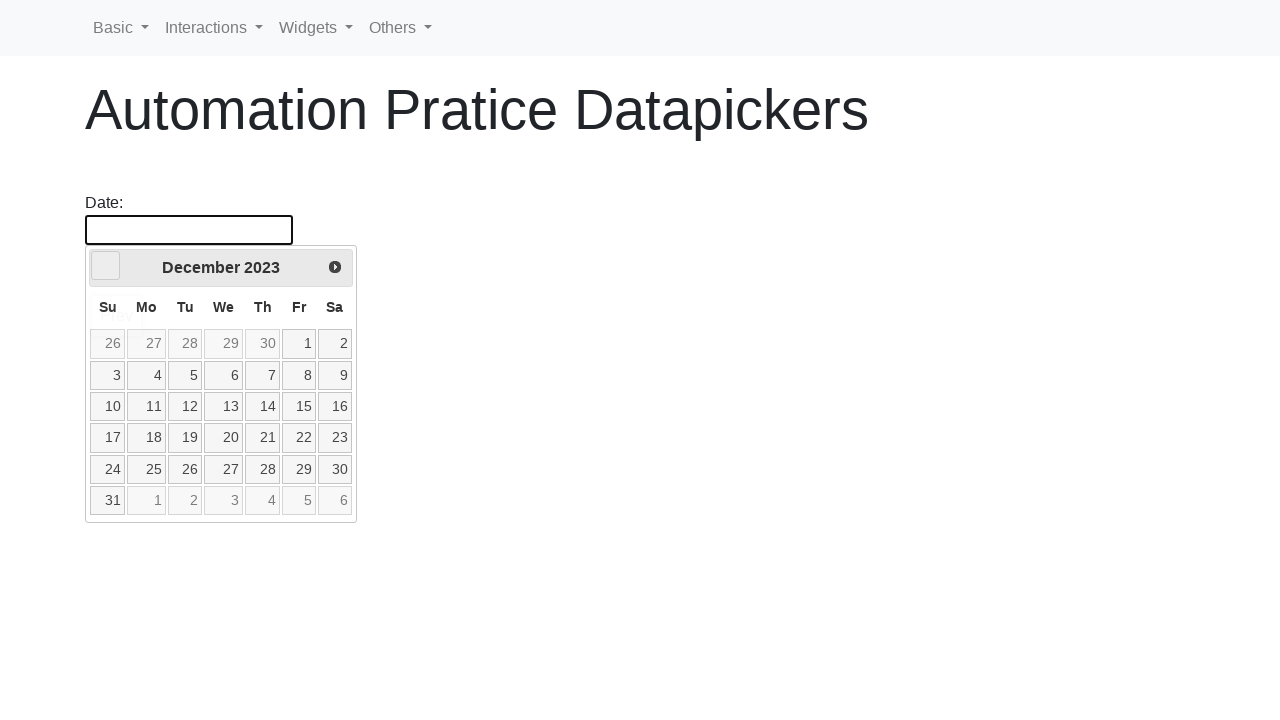

Clicked previous button to navigate backward in years (currently at 2023, target 2021) at (106, 266) on a.ui-datepicker-prev.ui-corner-all
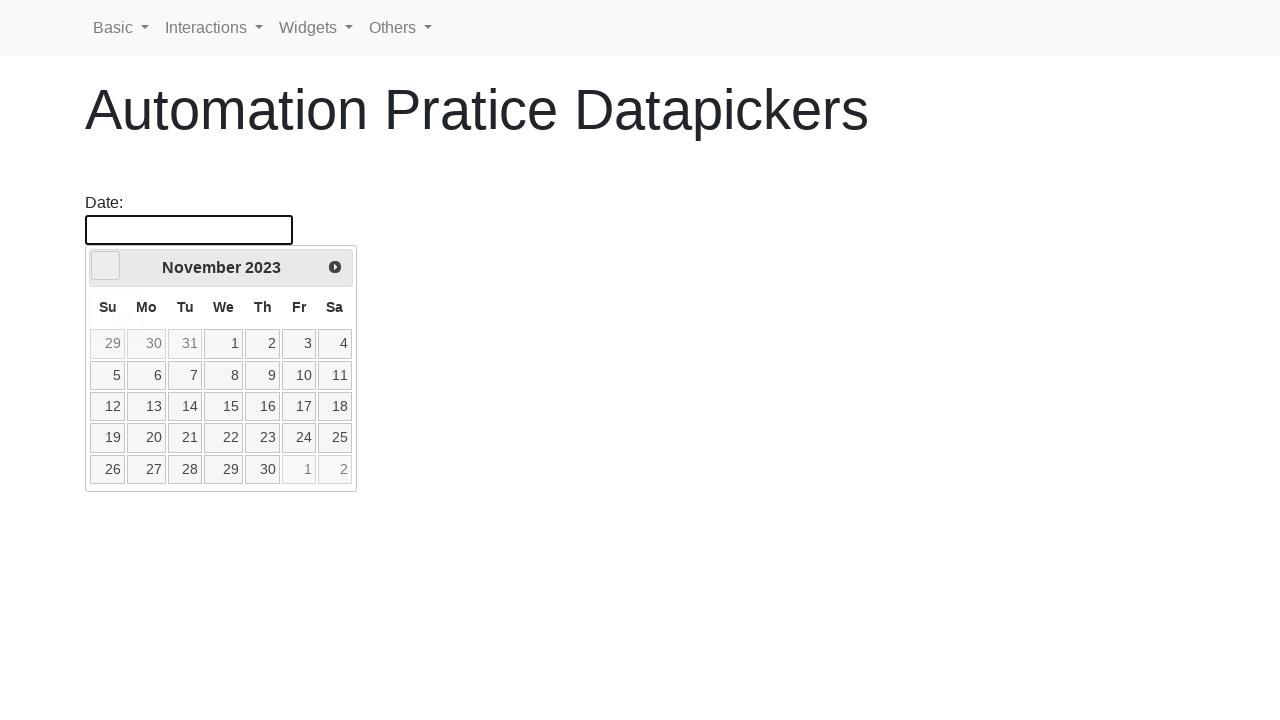

Clicked previous button to navigate backward in years (currently at 2023, target 2021) at (106, 266) on a.ui-datepicker-prev.ui-corner-all
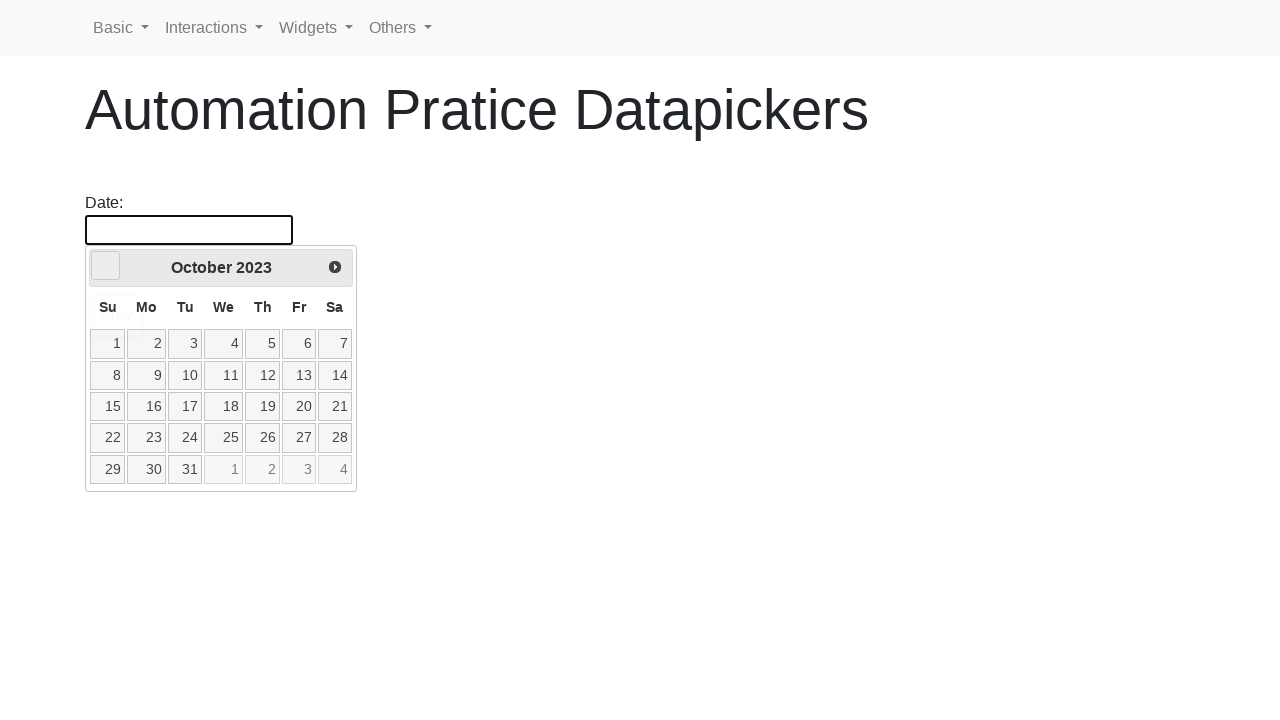

Clicked previous button to navigate backward in years (currently at 2023, target 2021) at (106, 266) on a.ui-datepicker-prev.ui-corner-all
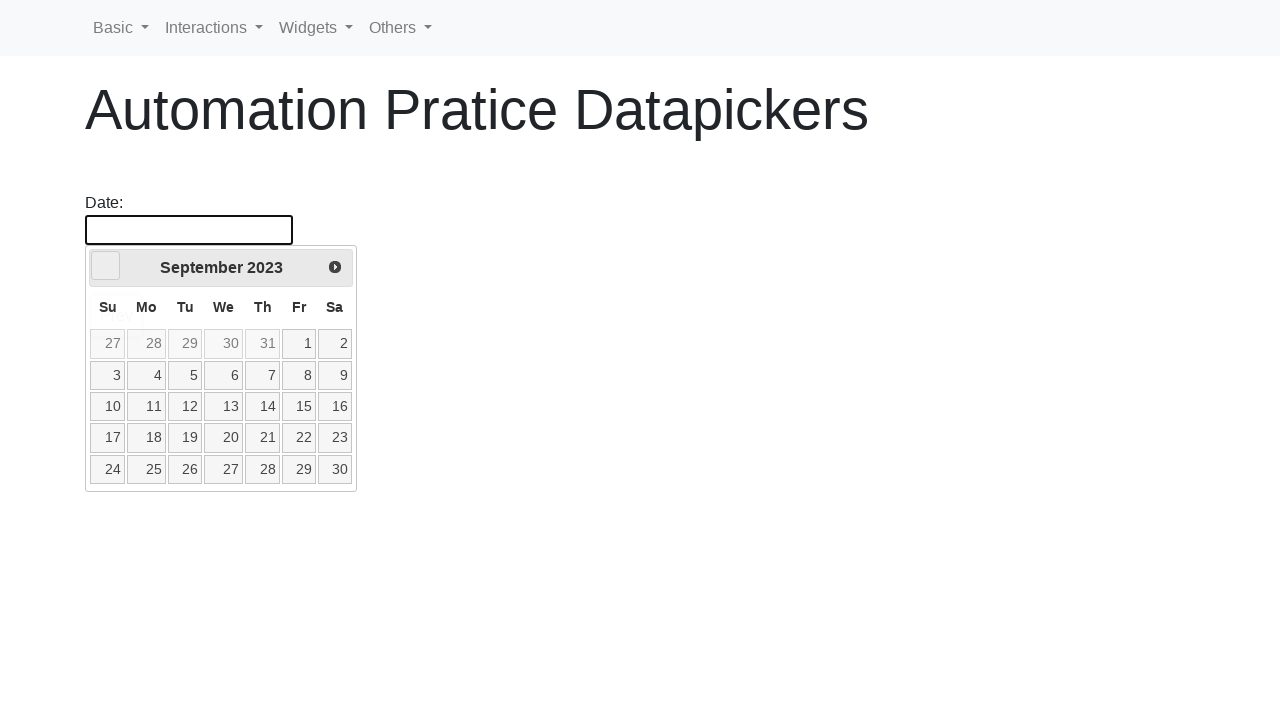

Clicked previous button to navigate backward in years (currently at 2023, target 2021) at (106, 266) on a.ui-datepicker-prev.ui-corner-all
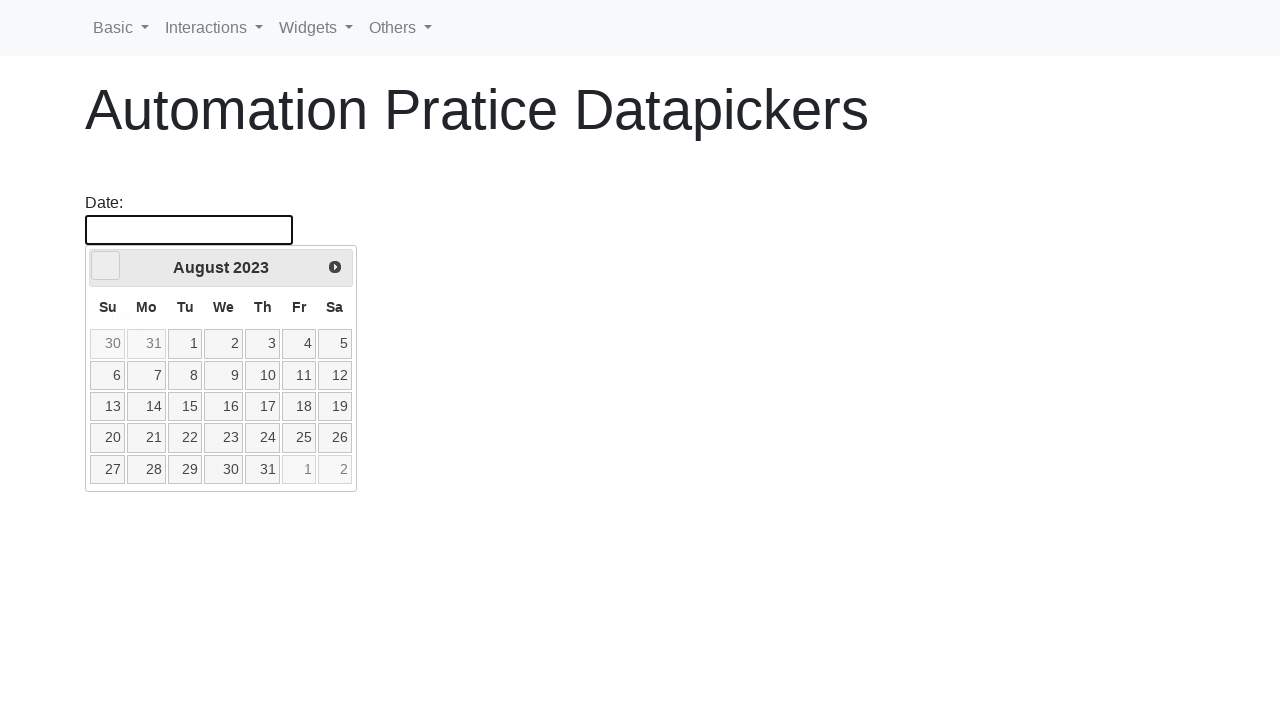

Clicked previous button to navigate backward in years (currently at 2023, target 2021) at (106, 266) on a.ui-datepicker-prev.ui-corner-all
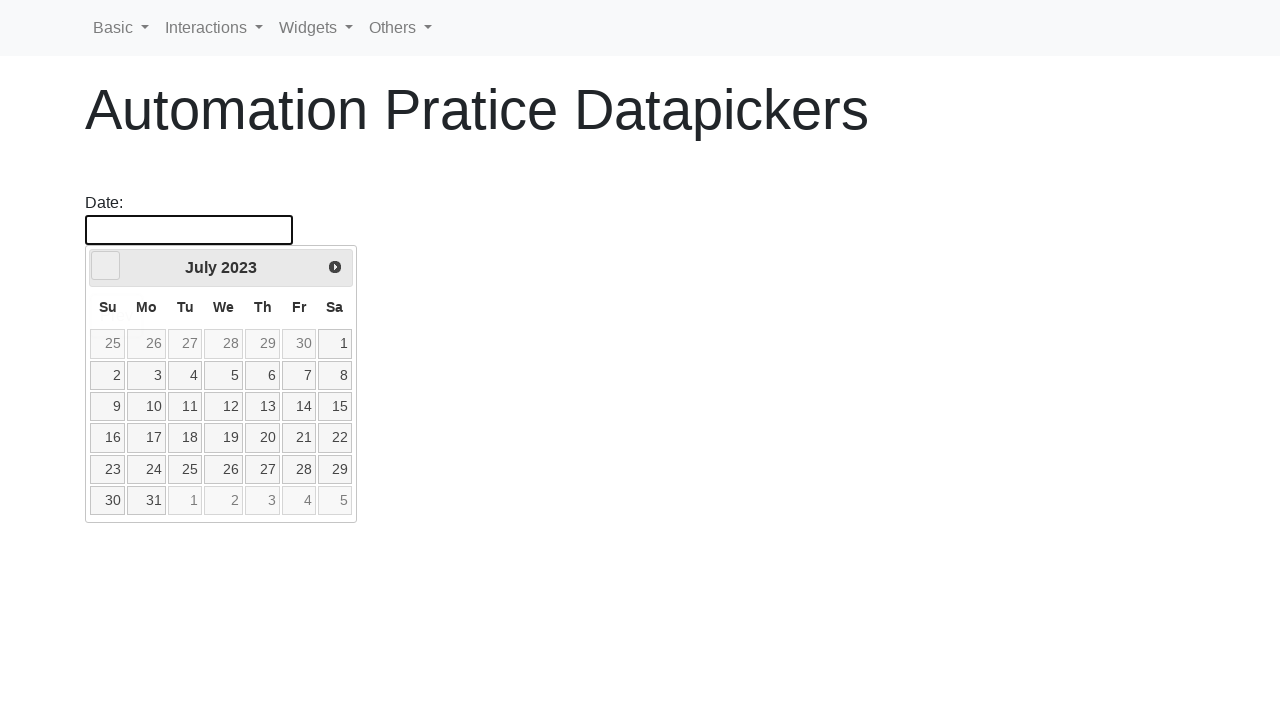

Clicked previous button to navigate backward in years (currently at 2023, target 2021) at (106, 266) on a.ui-datepicker-prev.ui-corner-all
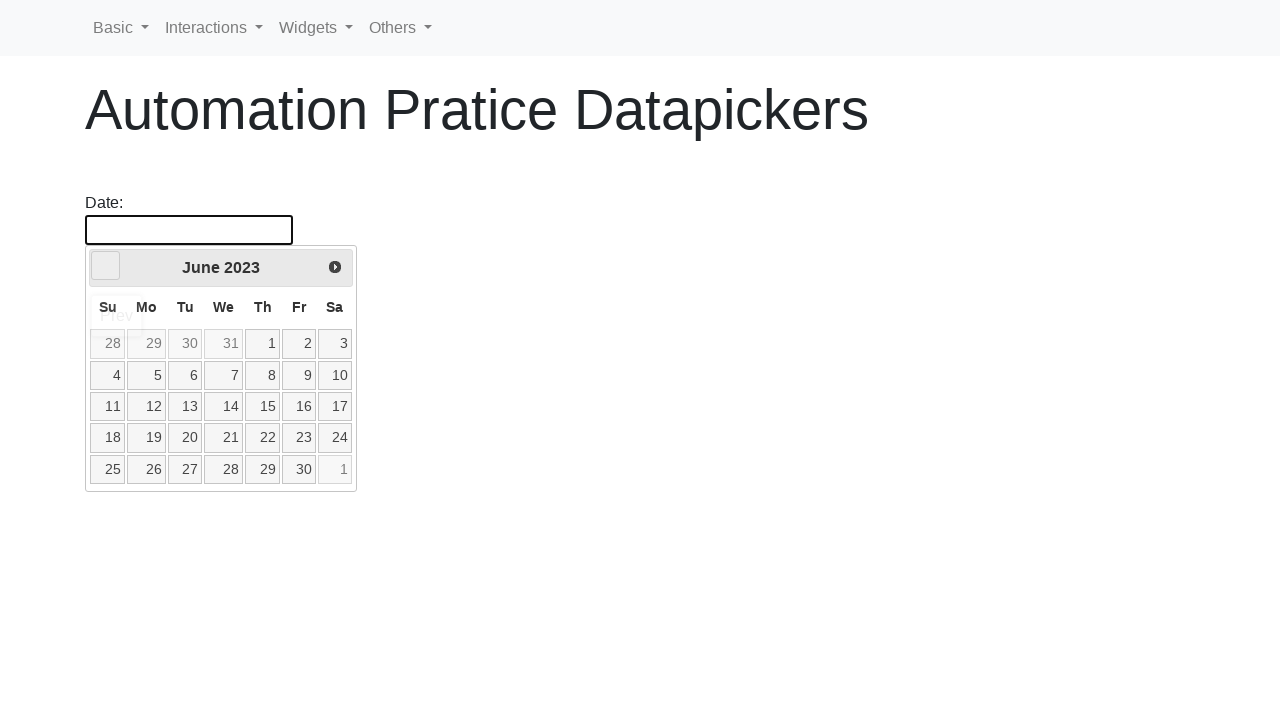

Clicked previous button to navigate backward in years (currently at 2023, target 2021) at (106, 266) on a.ui-datepicker-prev.ui-corner-all
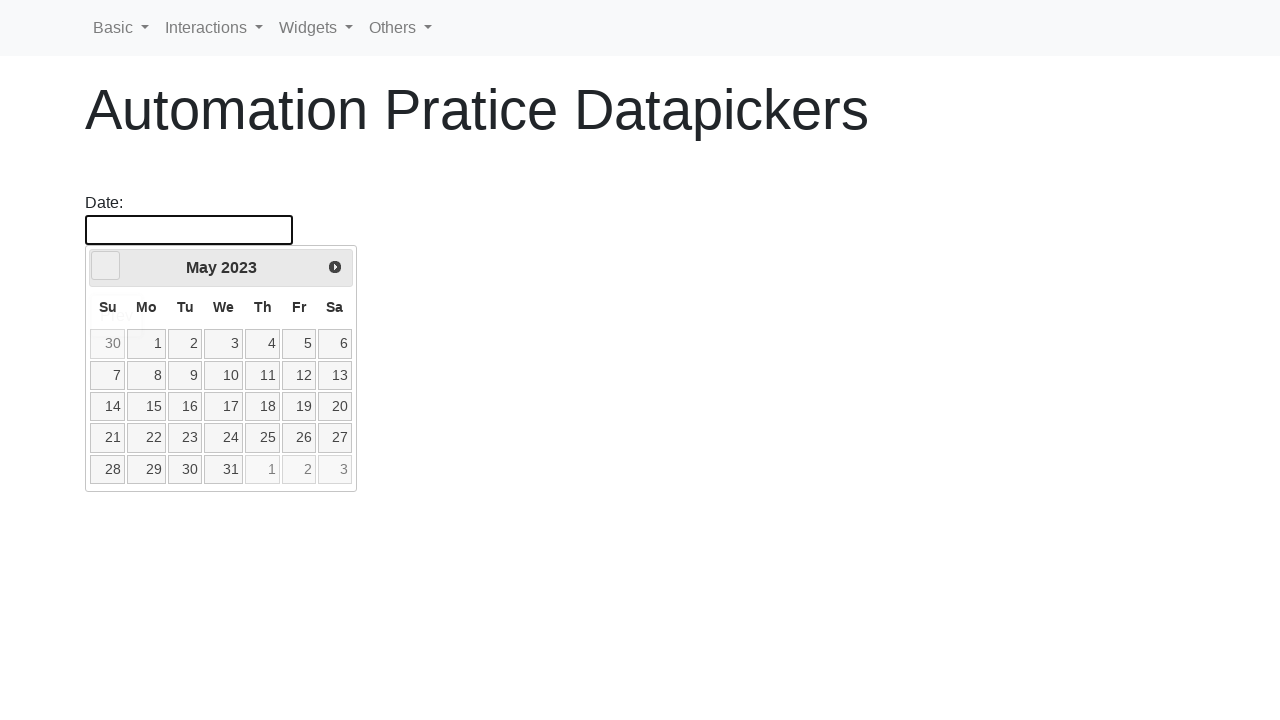

Clicked previous button to navigate backward in years (currently at 2023, target 2021) at (106, 266) on a.ui-datepicker-prev.ui-corner-all
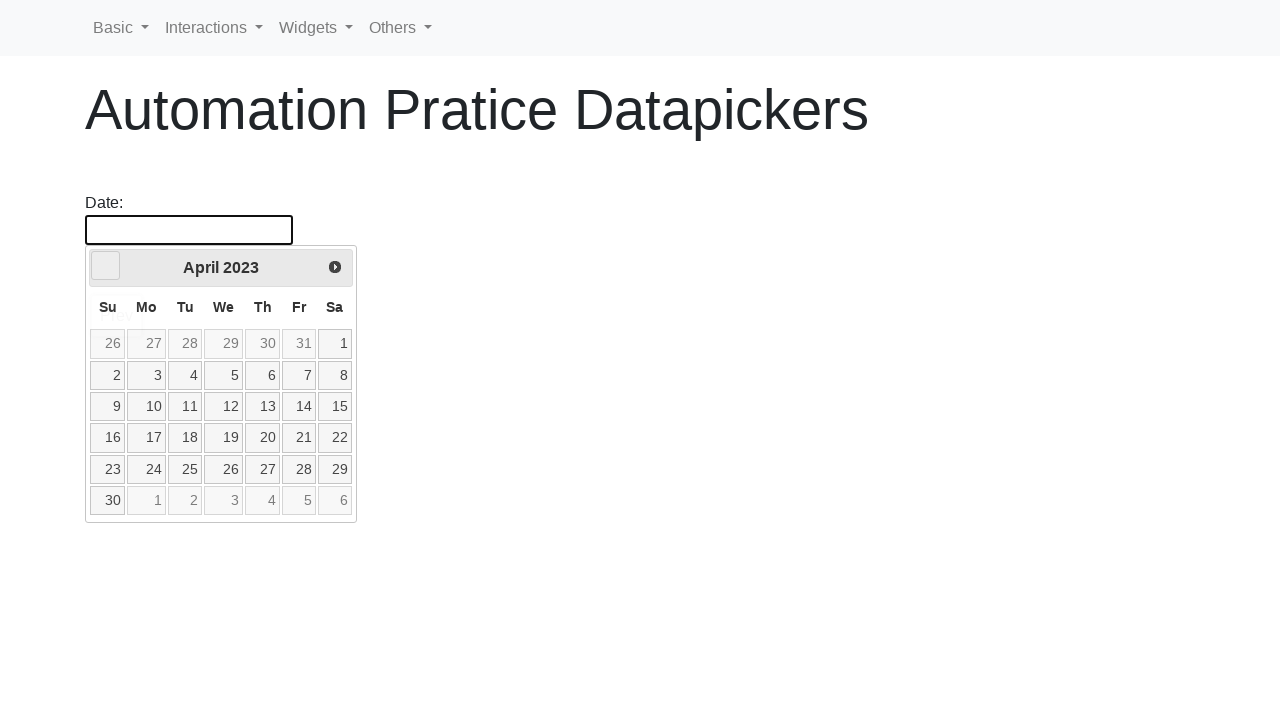

Clicked previous button to navigate backward in years (currently at 2023, target 2021) at (106, 266) on a.ui-datepicker-prev.ui-corner-all
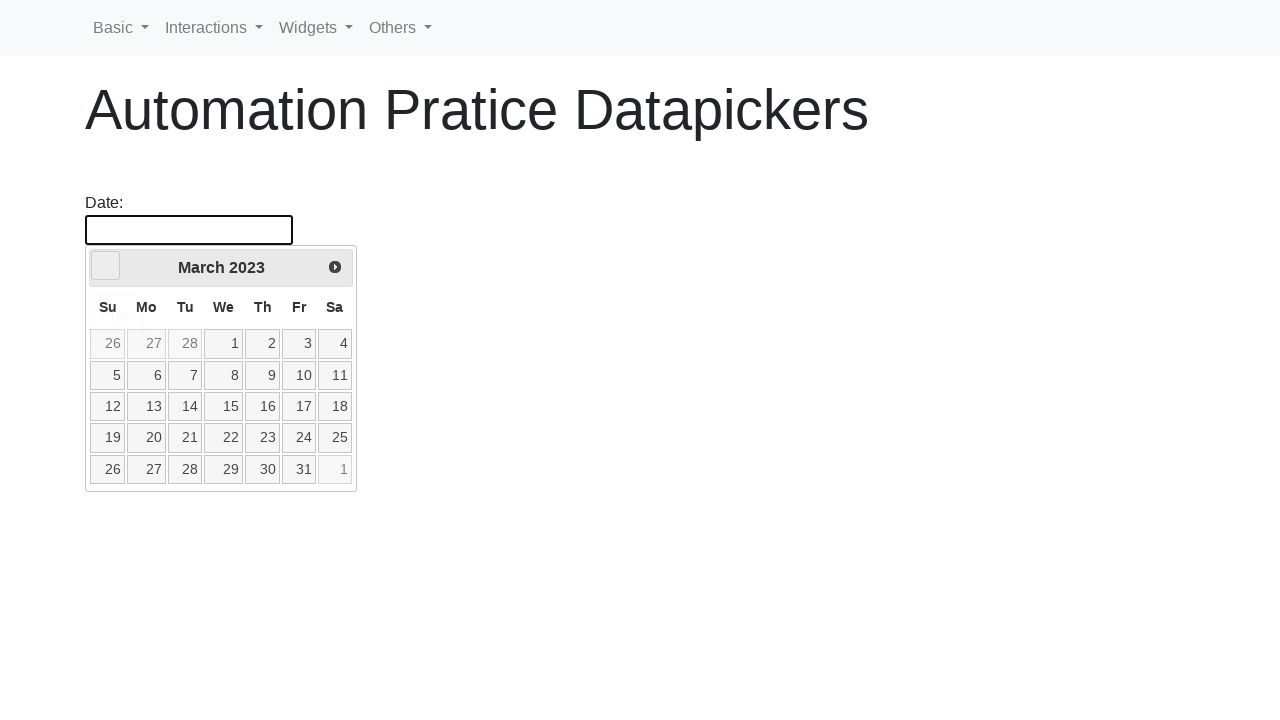

Clicked previous button to navigate backward in years (currently at 2023, target 2021) at (106, 266) on a.ui-datepicker-prev.ui-corner-all
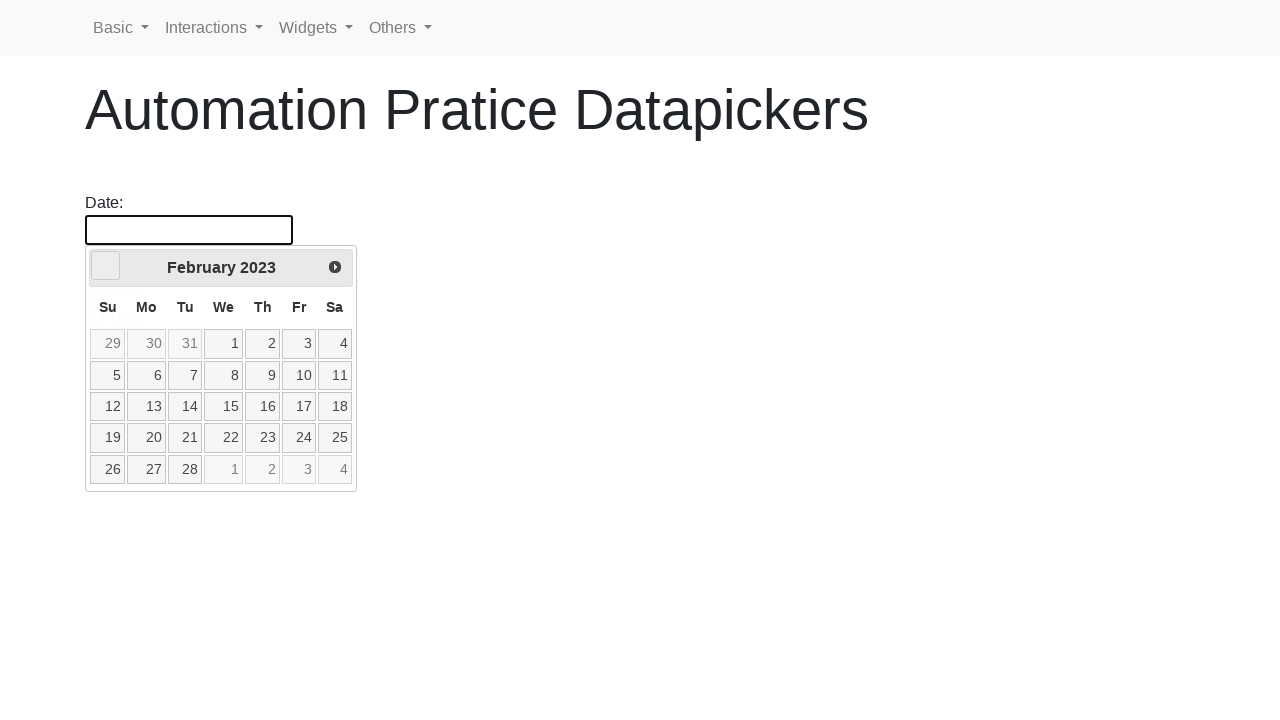

Clicked previous button to navigate backward in years (currently at 2023, target 2021) at (106, 266) on a.ui-datepicker-prev.ui-corner-all
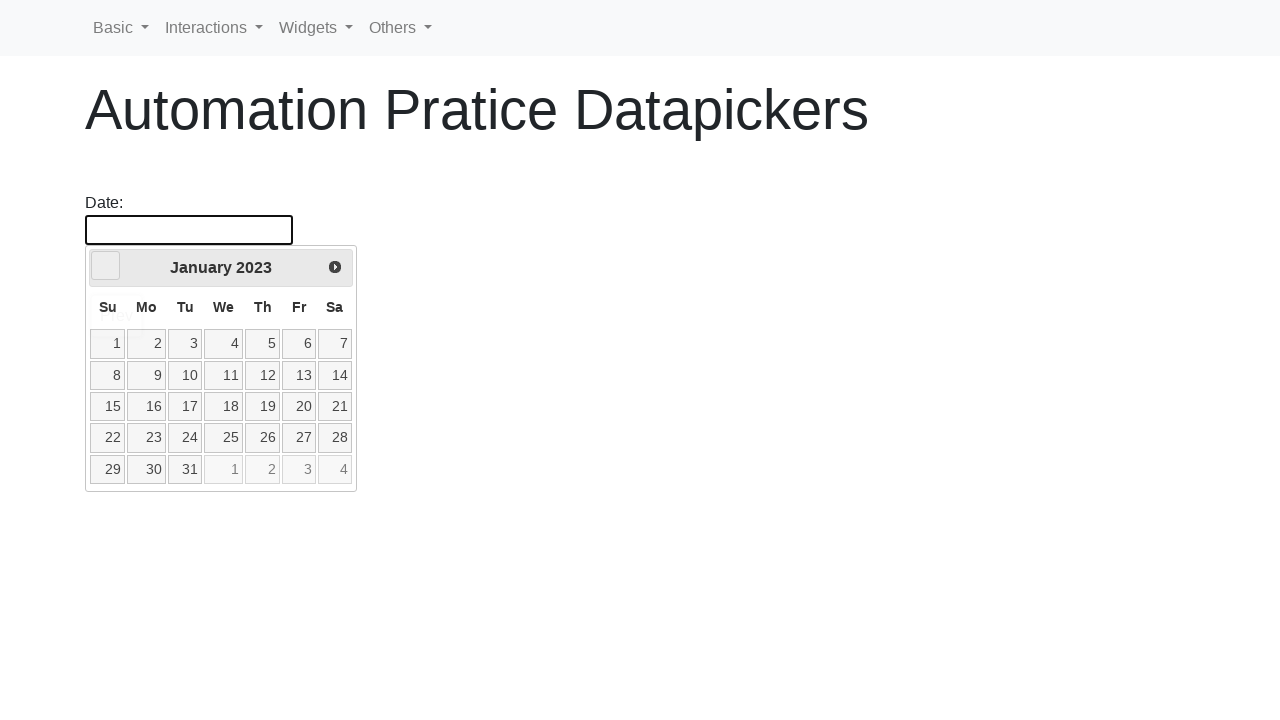

Clicked previous button to navigate backward in years (currently at 2023, target 2021) at (106, 266) on a.ui-datepicker-prev.ui-corner-all
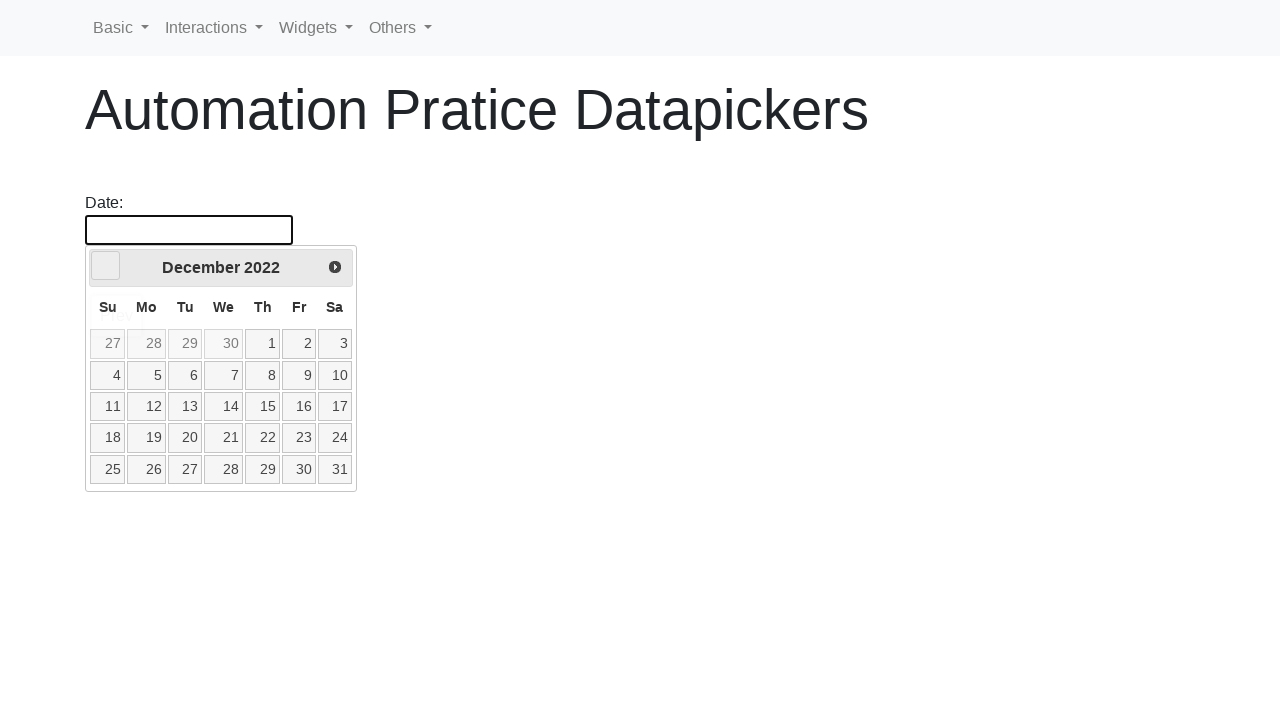

Clicked previous button to navigate backward in years (currently at 2022, target 2021) at (106, 266) on a.ui-datepicker-prev.ui-corner-all
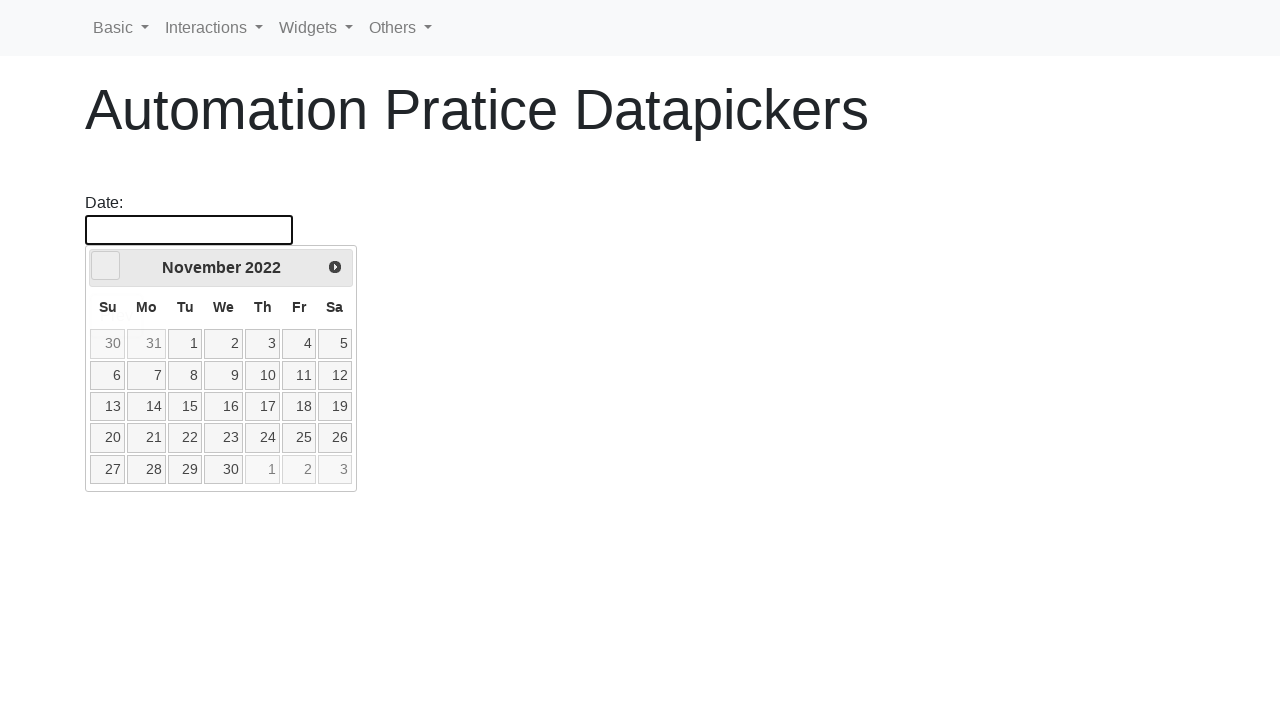

Clicked previous button to navigate backward in years (currently at 2022, target 2021) at (106, 266) on a.ui-datepicker-prev.ui-corner-all
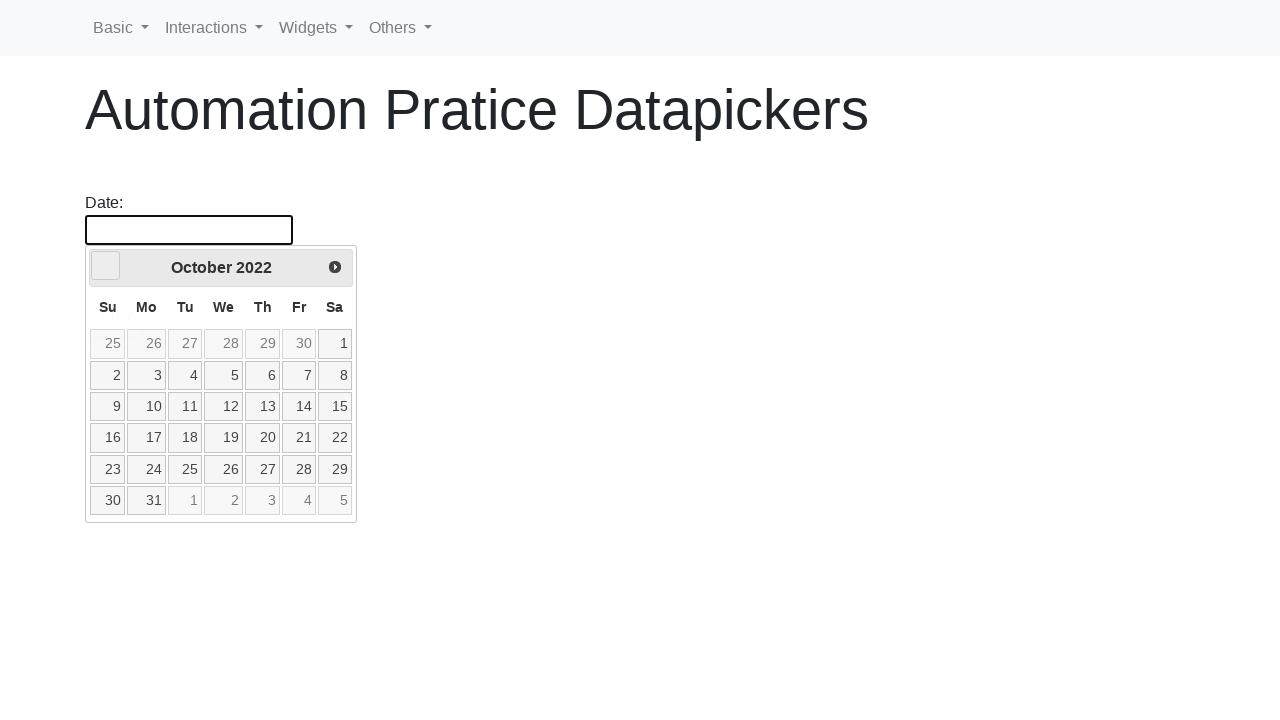

Clicked previous button to navigate backward in years (currently at 2022, target 2021) at (106, 266) on a.ui-datepicker-prev.ui-corner-all
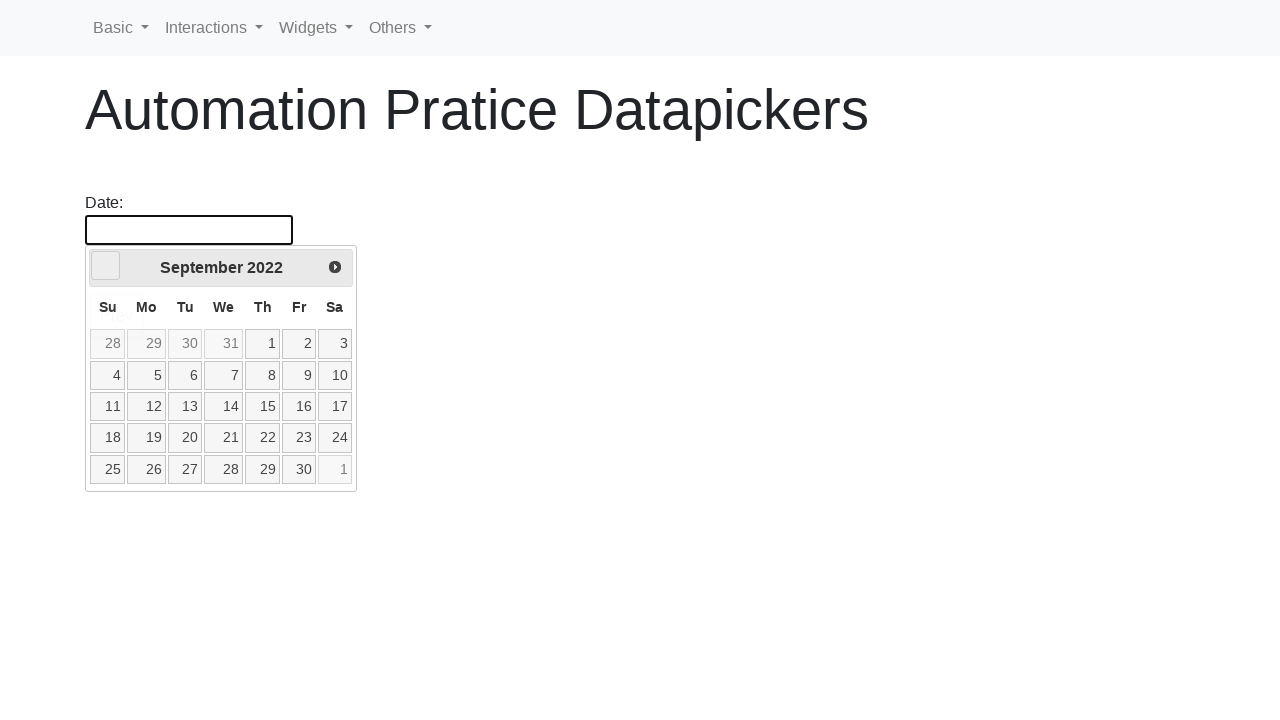

Clicked previous button to navigate backward in years (currently at 2022, target 2021) at (106, 266) on a.ui-datepicker-prev.ui-corner-all
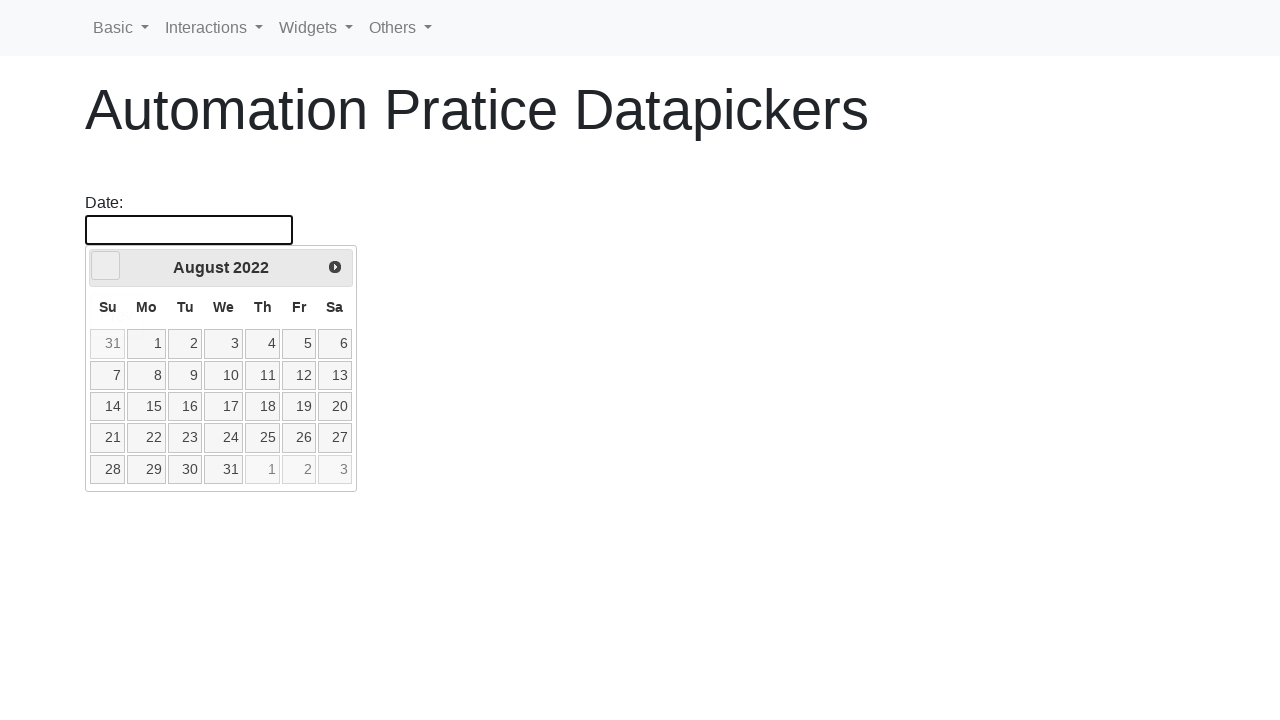

Clicked previous button to navigate backward in years (currently at 2022, target 2021) at (106, 266) on a.ui-datepicker-prev.ui-corner-all
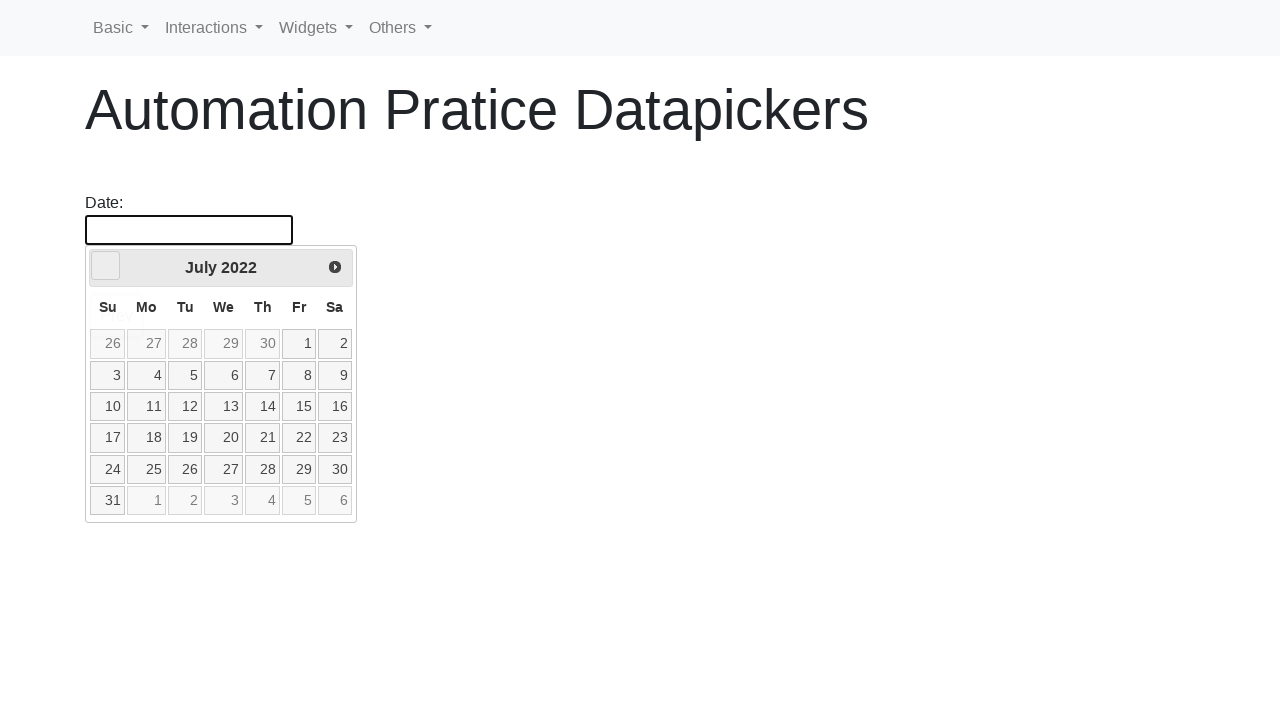

Clicked previous button to navigate backward in years (currently at 2022, target 2021) at (106, 266) on a.ui-datepicker-prev.ui-corner-all
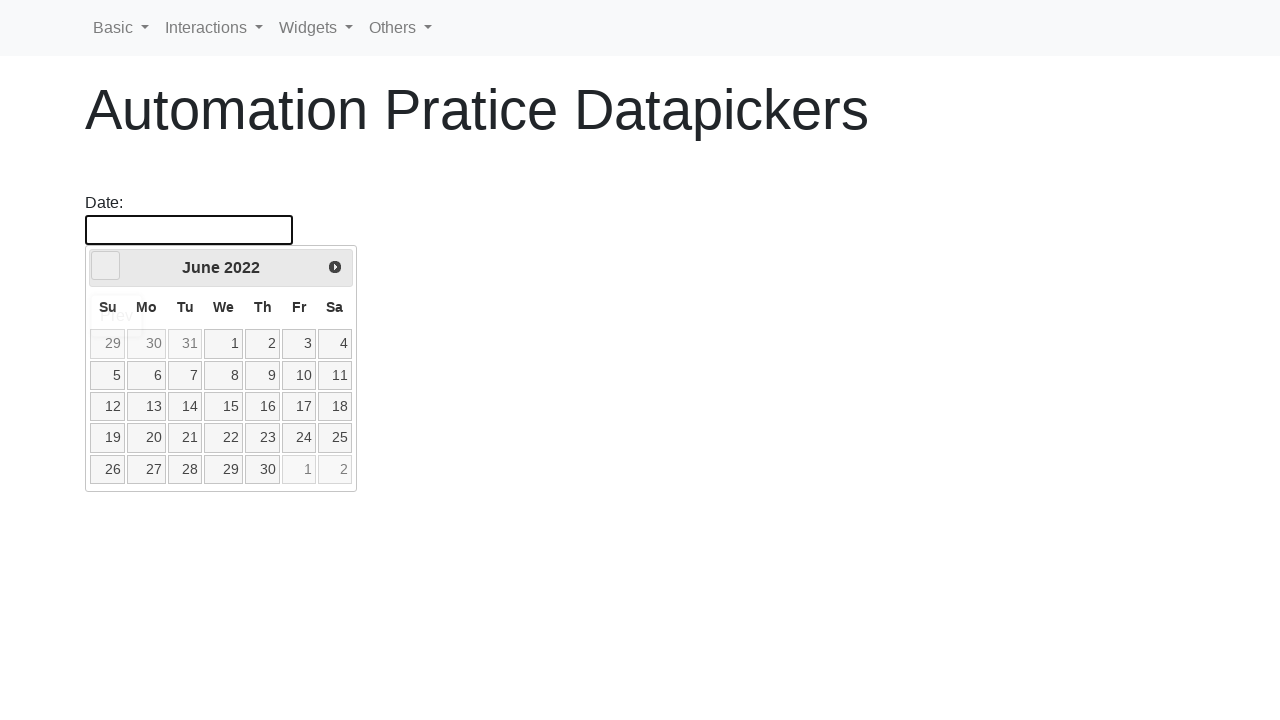

Clicked previous button to navigate backward in years (currently at 2022, target 2021) at (106, 266) on a.ui-datepicker-prev.ui-corner-all
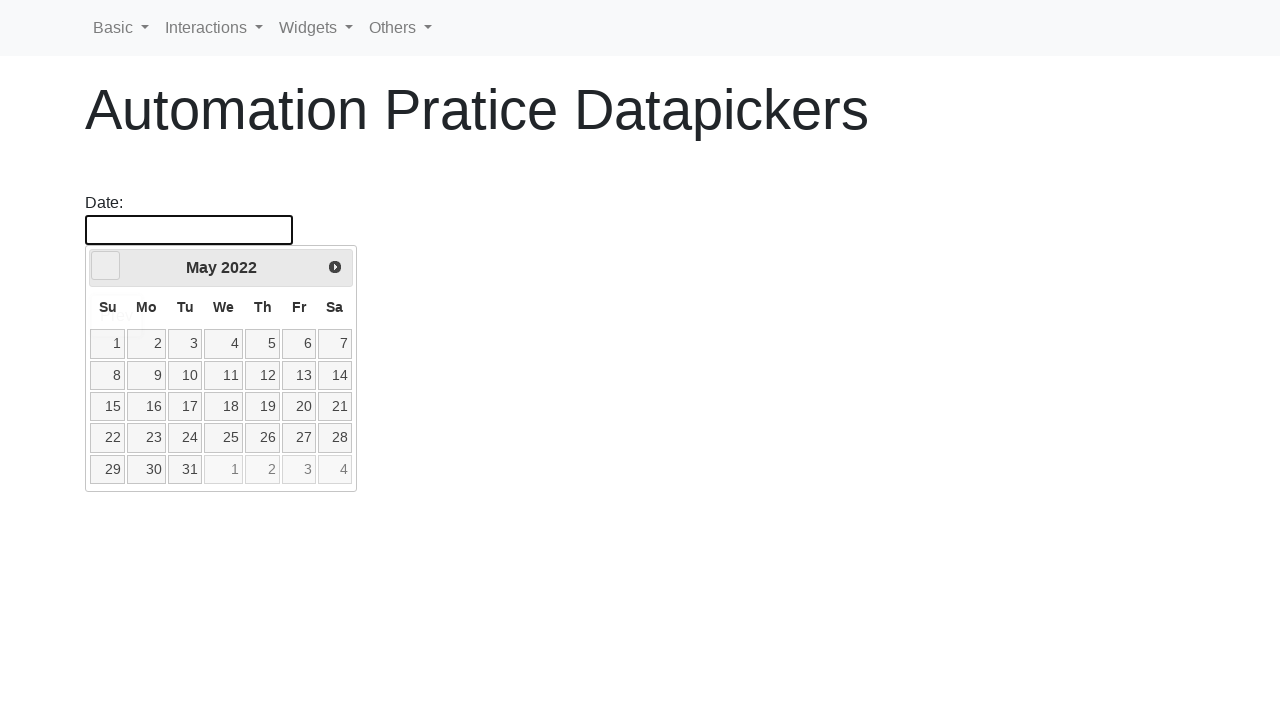

Clicked previous button to navigate backward in years (currently at 2022, target 2021) at (106, 266) on a.ui-datepicker-prev.ui-corner-all
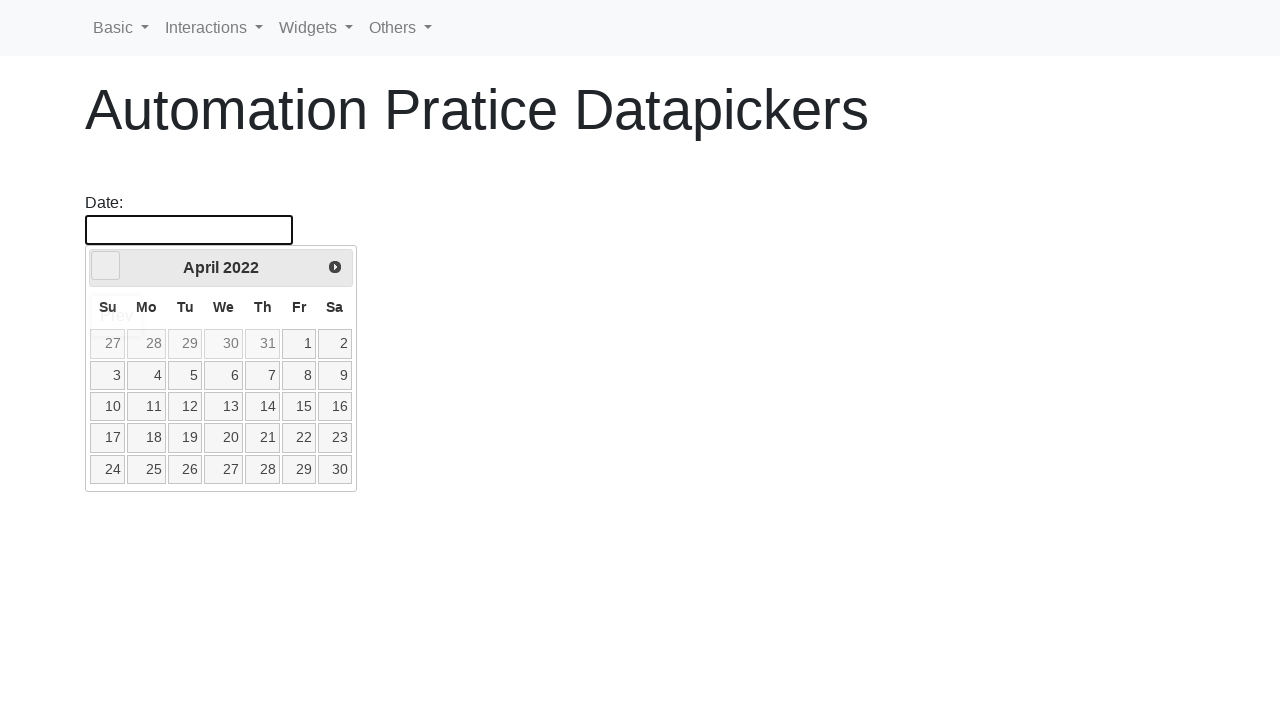

Clicked previous button to navigate backward in years (currently at 2022, target 2021) at (106, 266) on a.ui-datepicker-prev.ui-corner-all
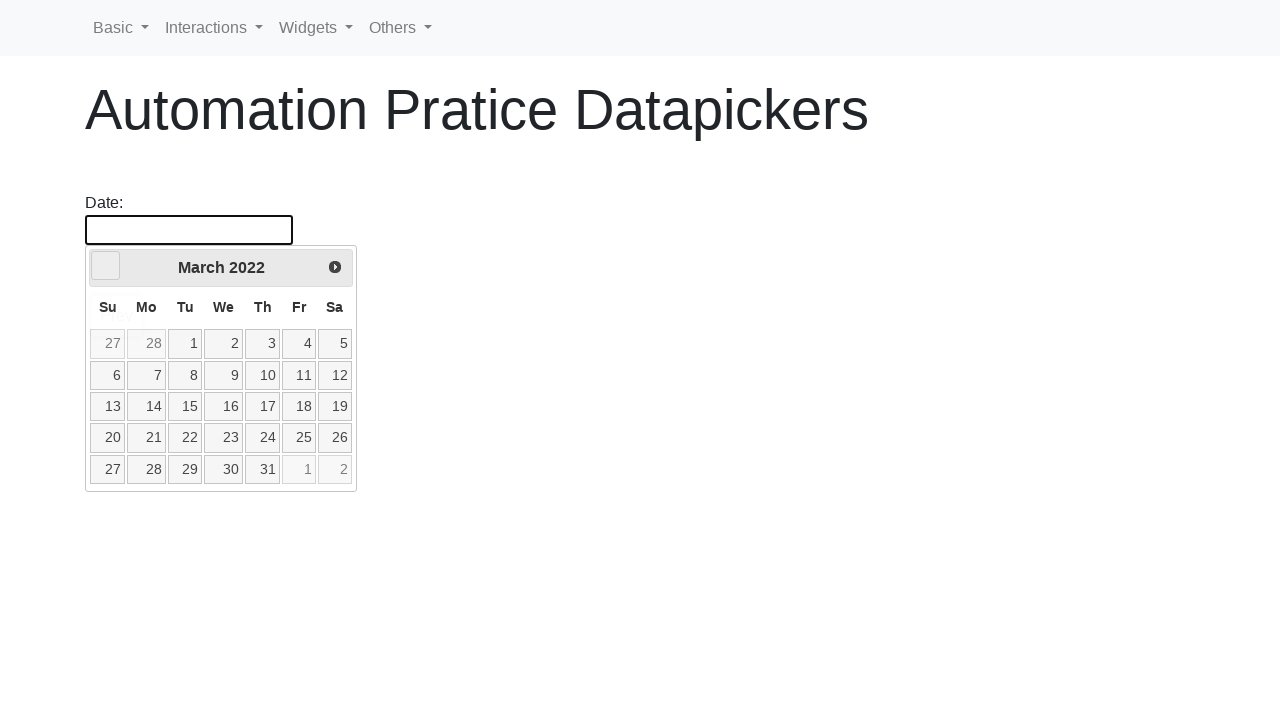

Clicked previous button to navigate backward in years (currently at 2022, target 2021) at (106, 266) on a.ui-datepicker-prev.ui-corner-all
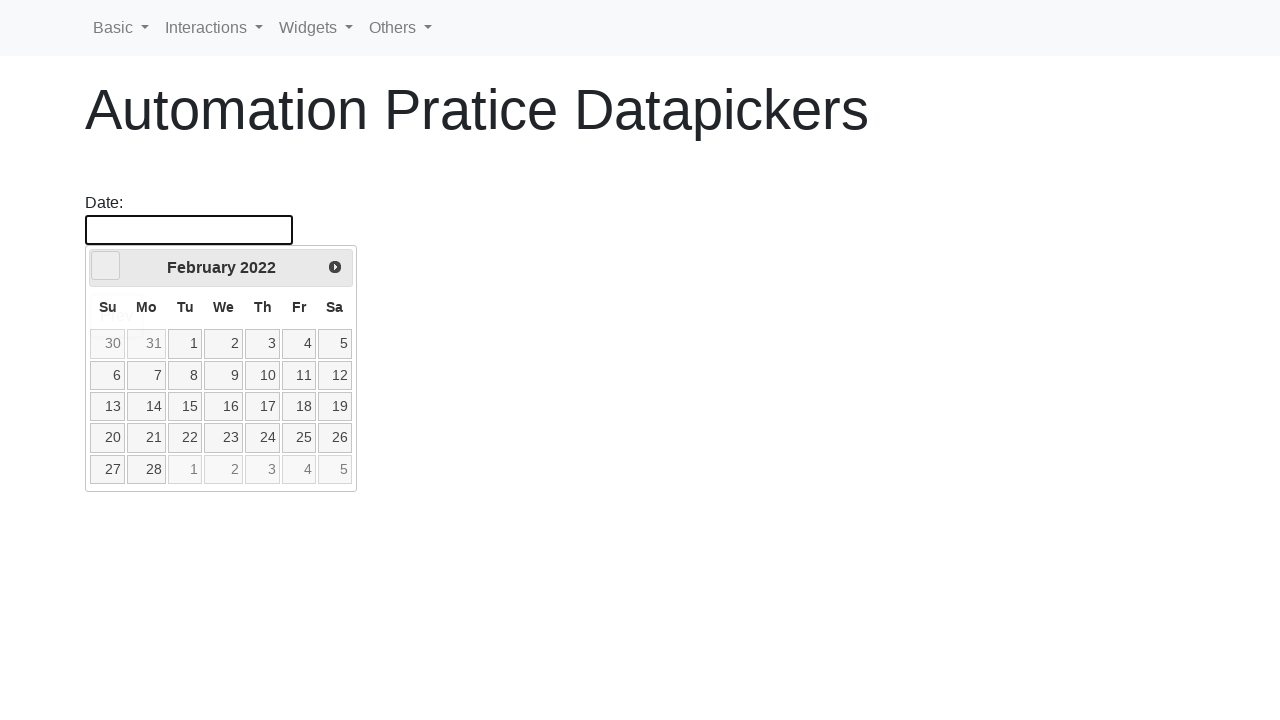

Clicked previous button to navigate backward in years (currently at 2022, target 2021) at (106, 266) on a.ui-datepicker-prev.ui-corner-all
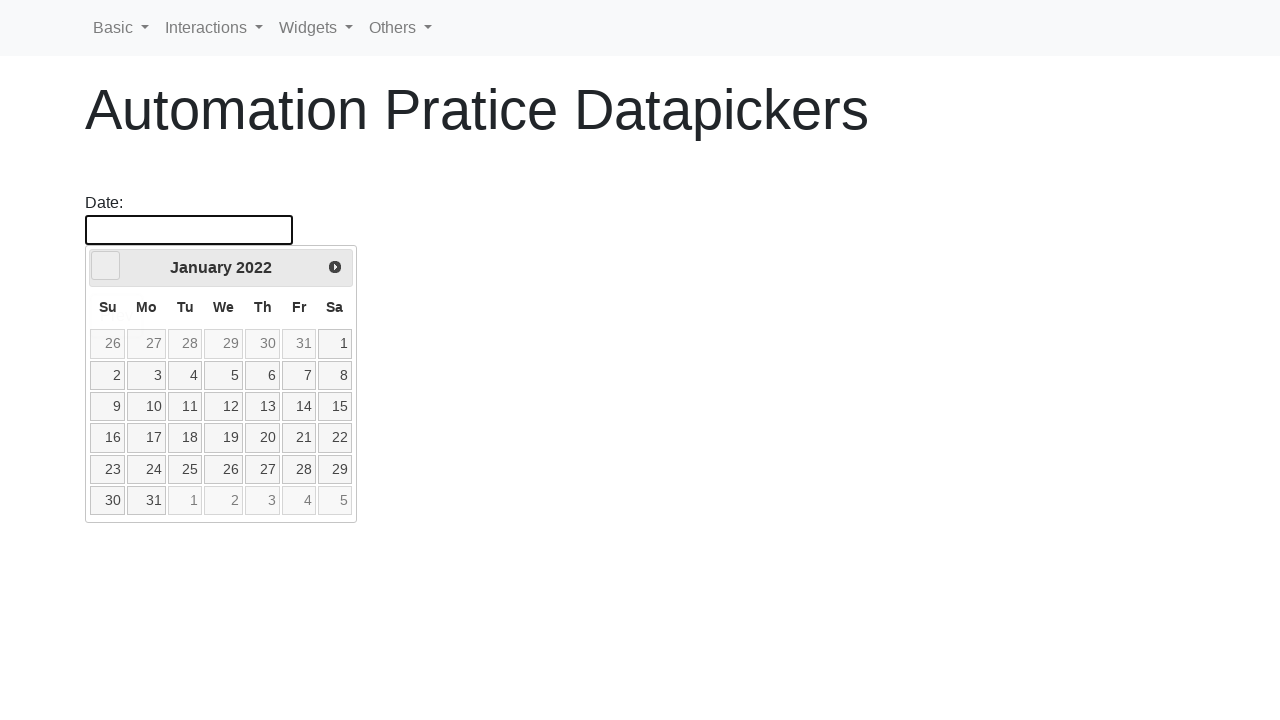

Clicked previous button to navigate backward in years (currently at 2022, target 2021) at (106, 266) on a.ui-datepicker-prev.ui-corner-all
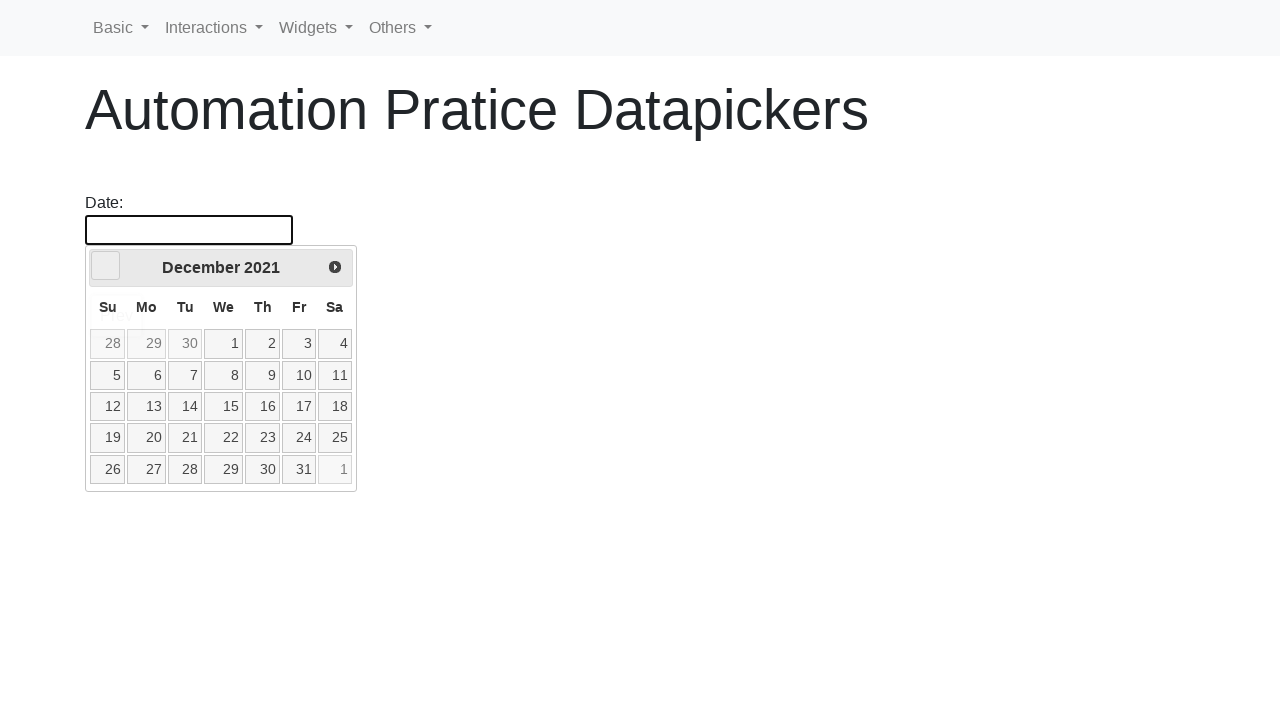

Reached target year 2021
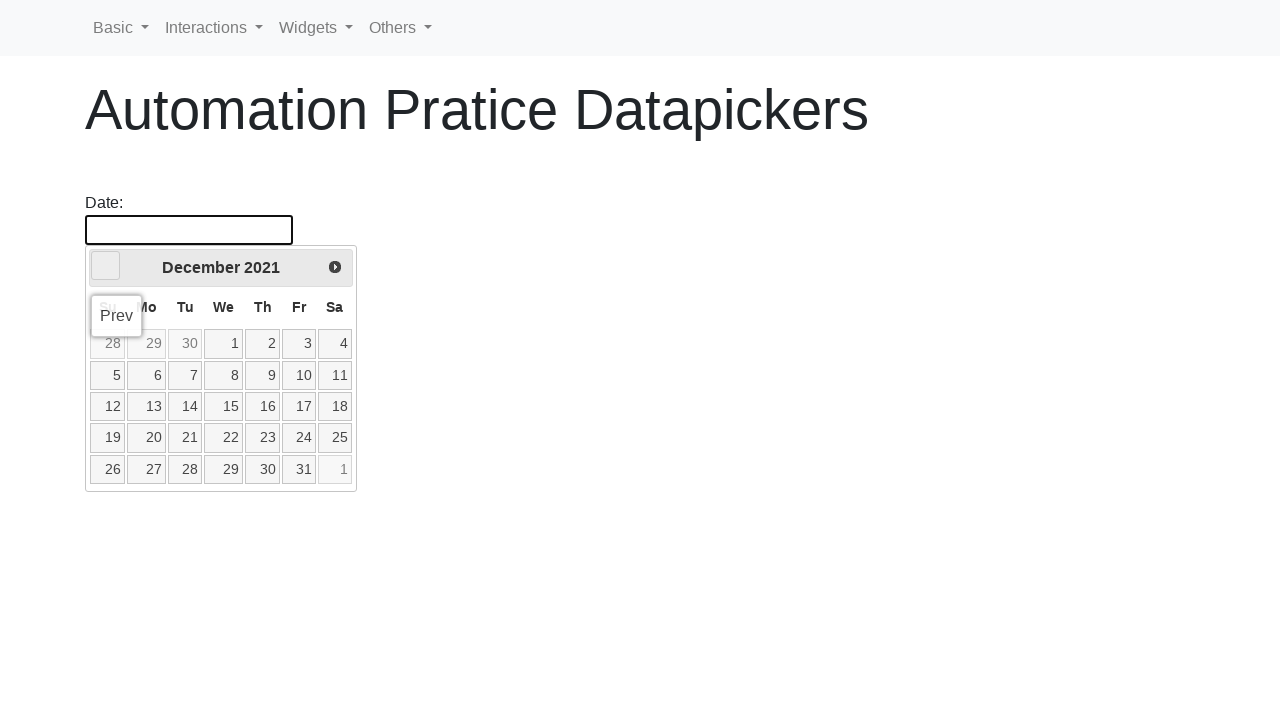

Clicked previous button to navigate backward in months (currently at December, target May) at (106, 266) on a.ui-datepicker-prev.ui-corner-all
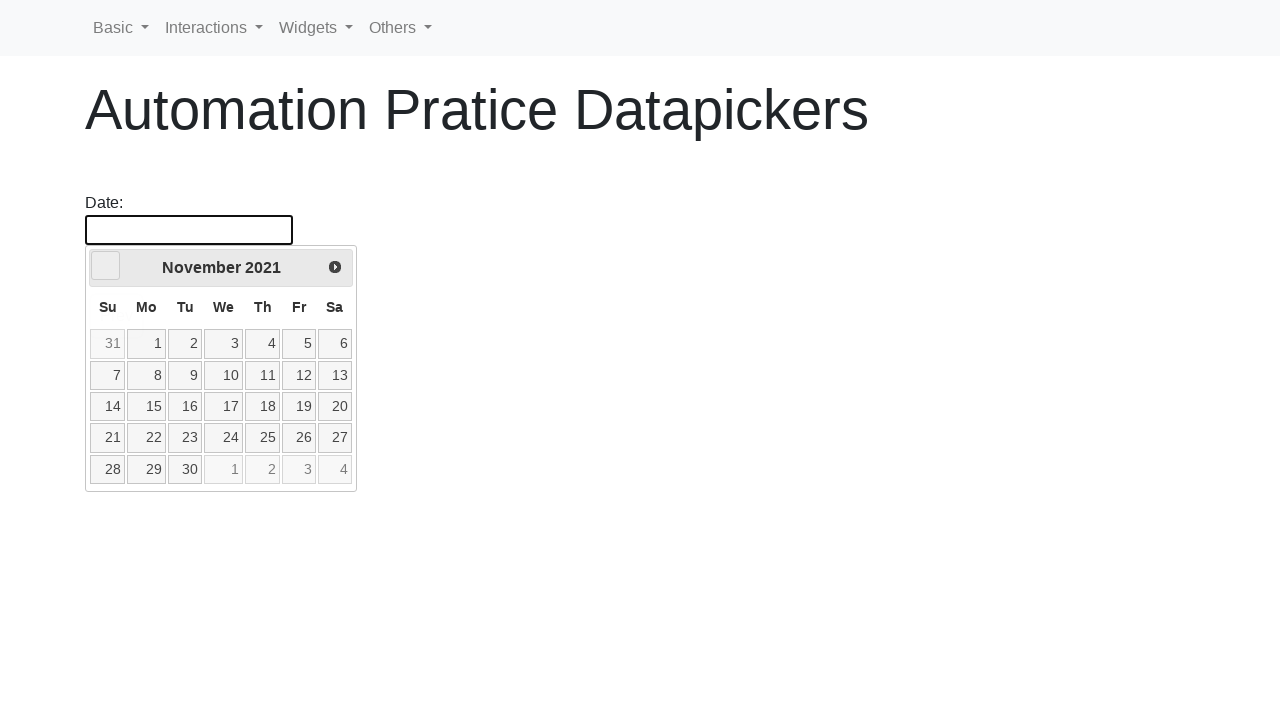

Clicked previous button to navigate backward in months (currently at November, target May) at (106, 266) on a.ui-datepicker-prev.ui-corner-all
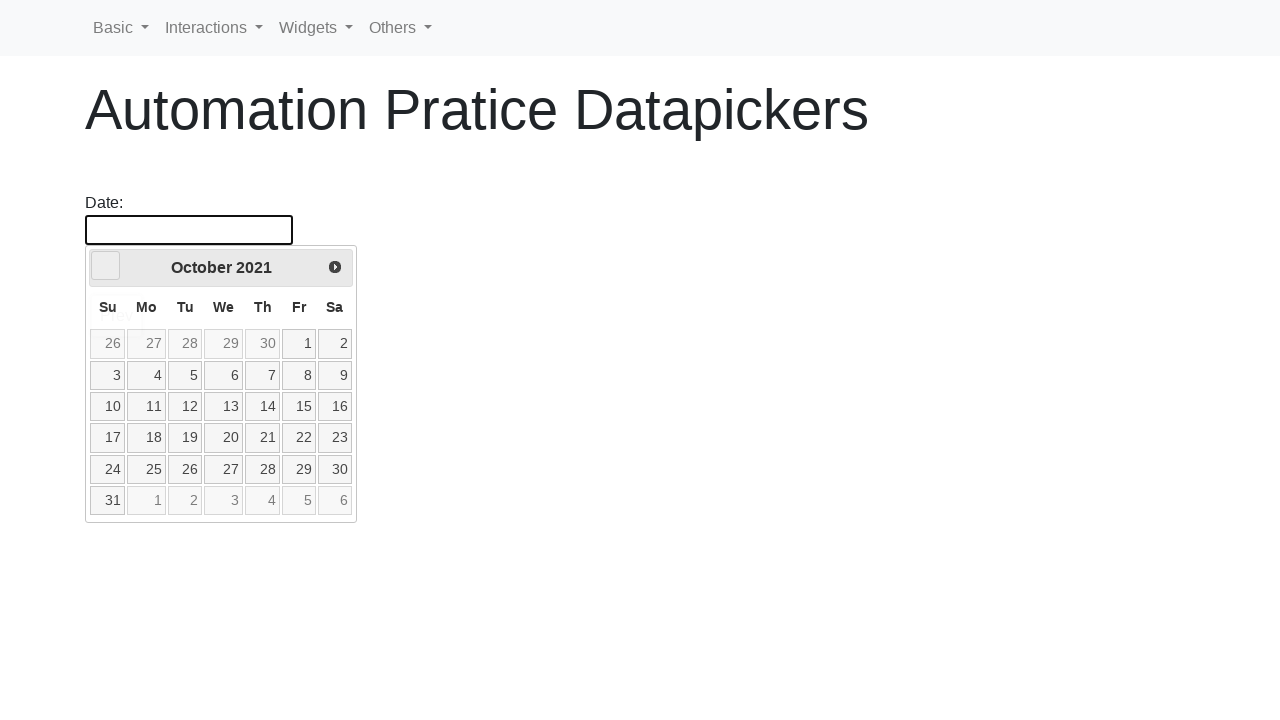

Clicked previous button to navigate backward in months (currently at October, target May) at (106, 266) on a.ui-datepicker-prev.ui-corner-all
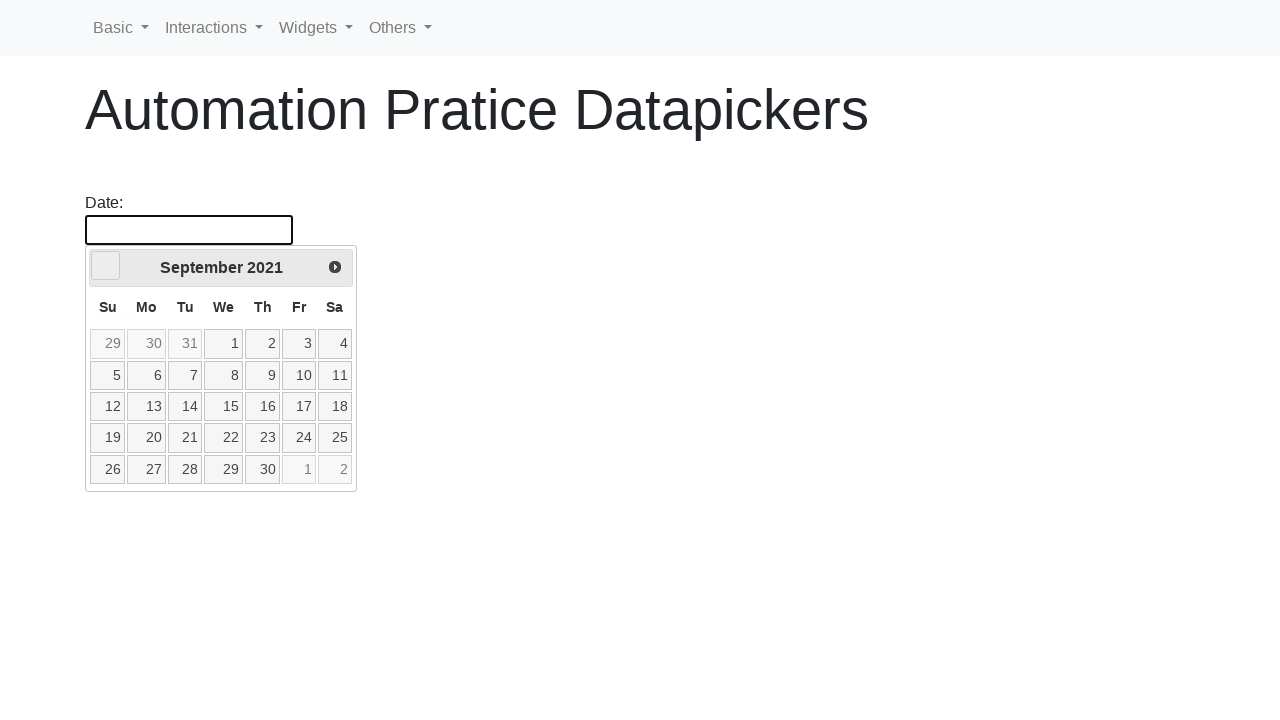

Clicked previous button to navigate backward in months (currently at September, target May) at (106, 266) on a.ui-datepicker-prev.ui-corner-all
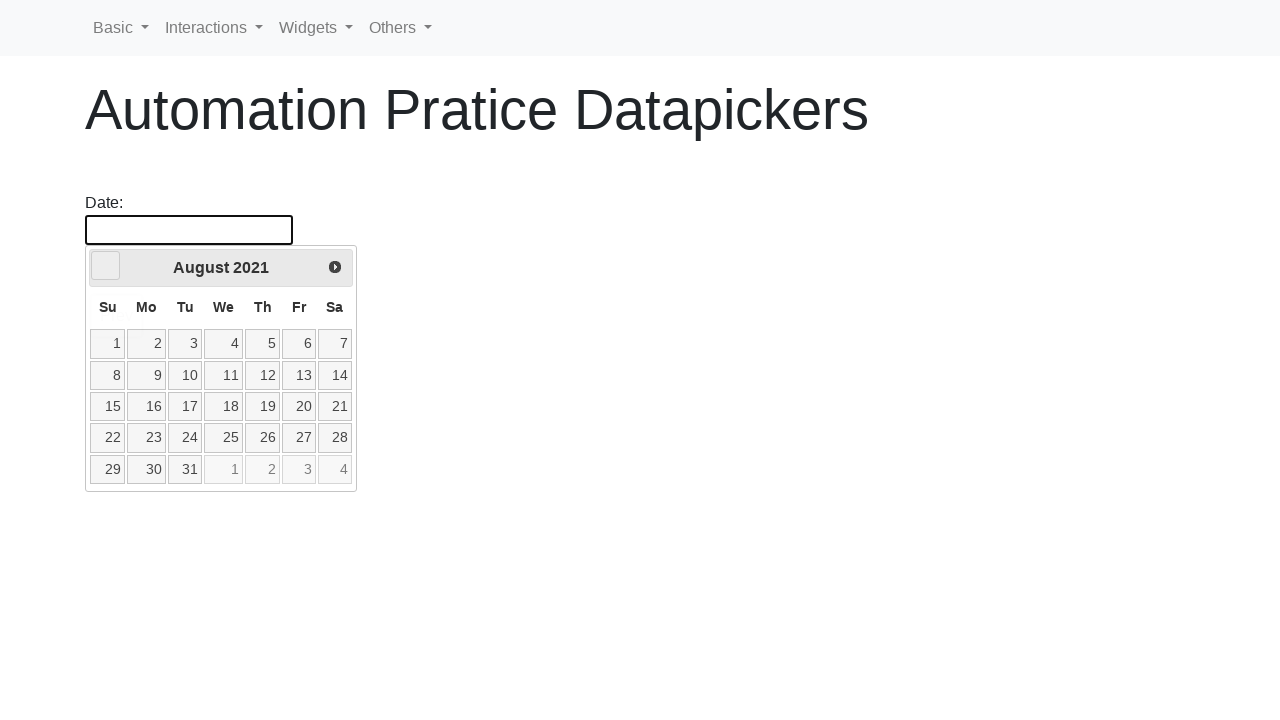

Clicked previous button to navigate backward in months (currently at August, target May) at (106, 266) on a.ui-datepicker-prev.ui-corner-all
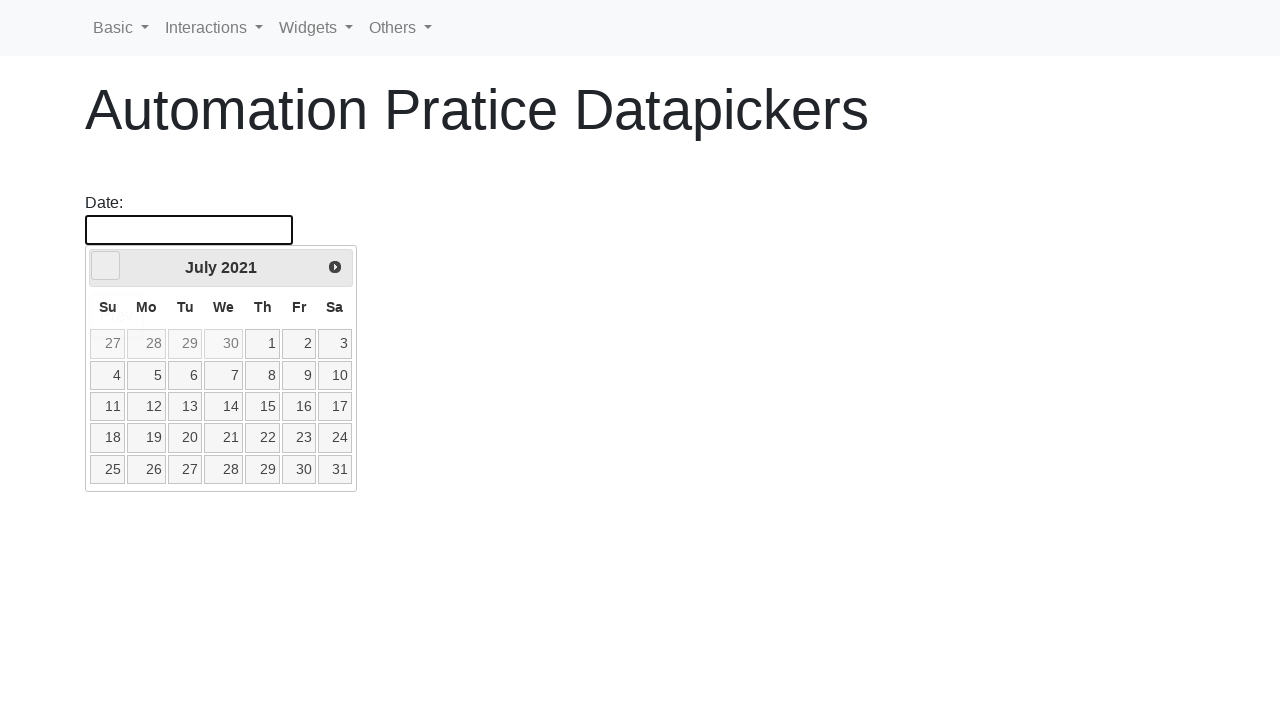

Clicked previous button to navigate backward in months (currently at July, target May) at (106, 266) on a.ui-datepicker-prev.ui-corner-all
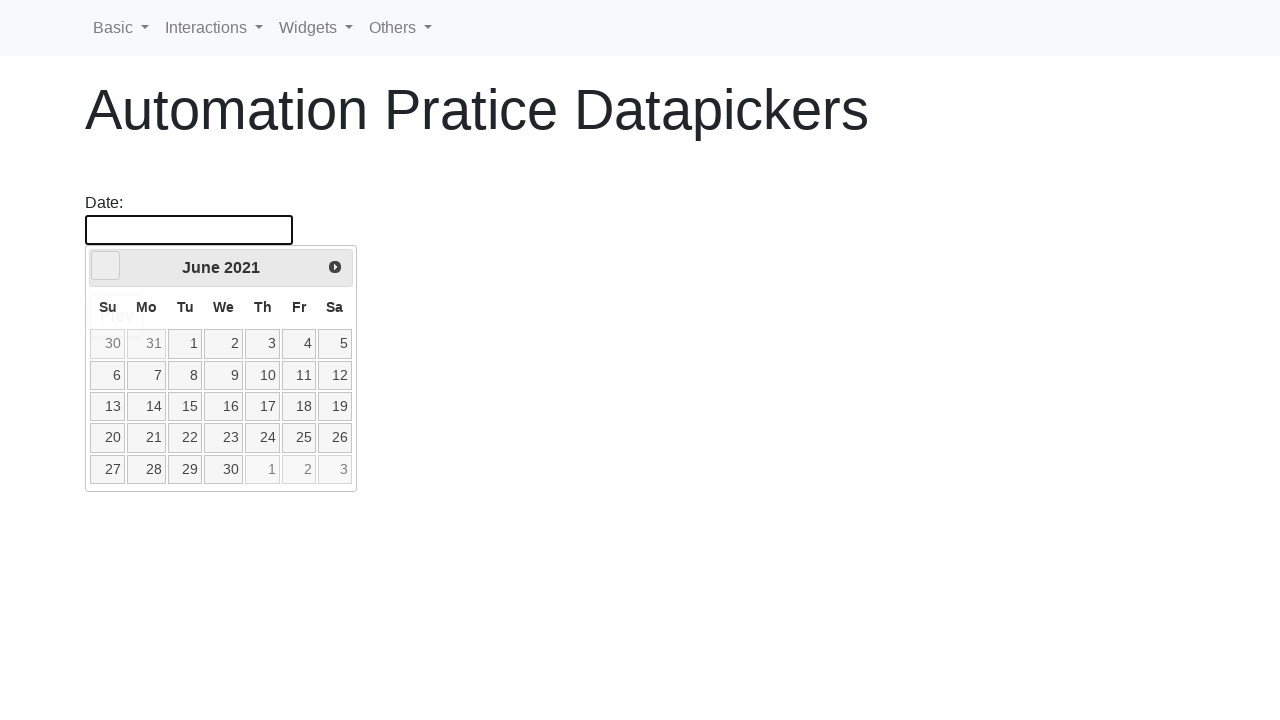

Clicked previous button to navigate backward in months (currently at June, target May) at (106, 266) on a.ui-datepicker-prev.ui-corner-all
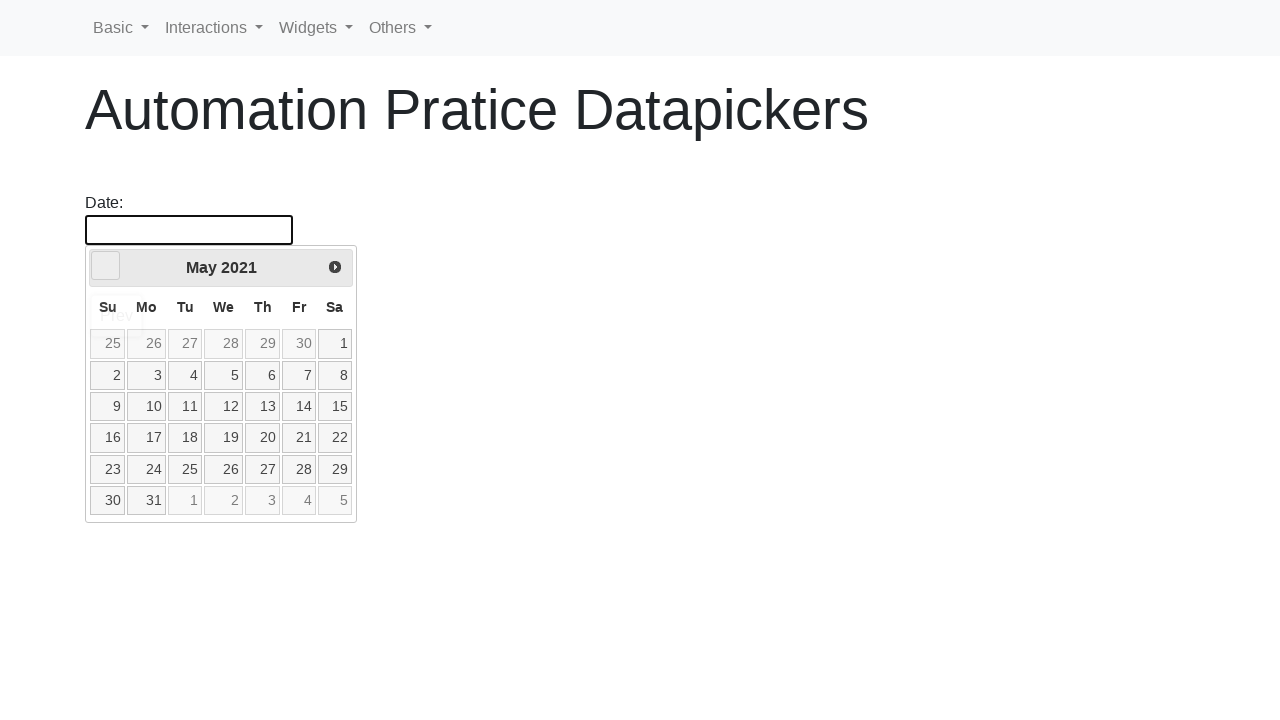

Reached target month May
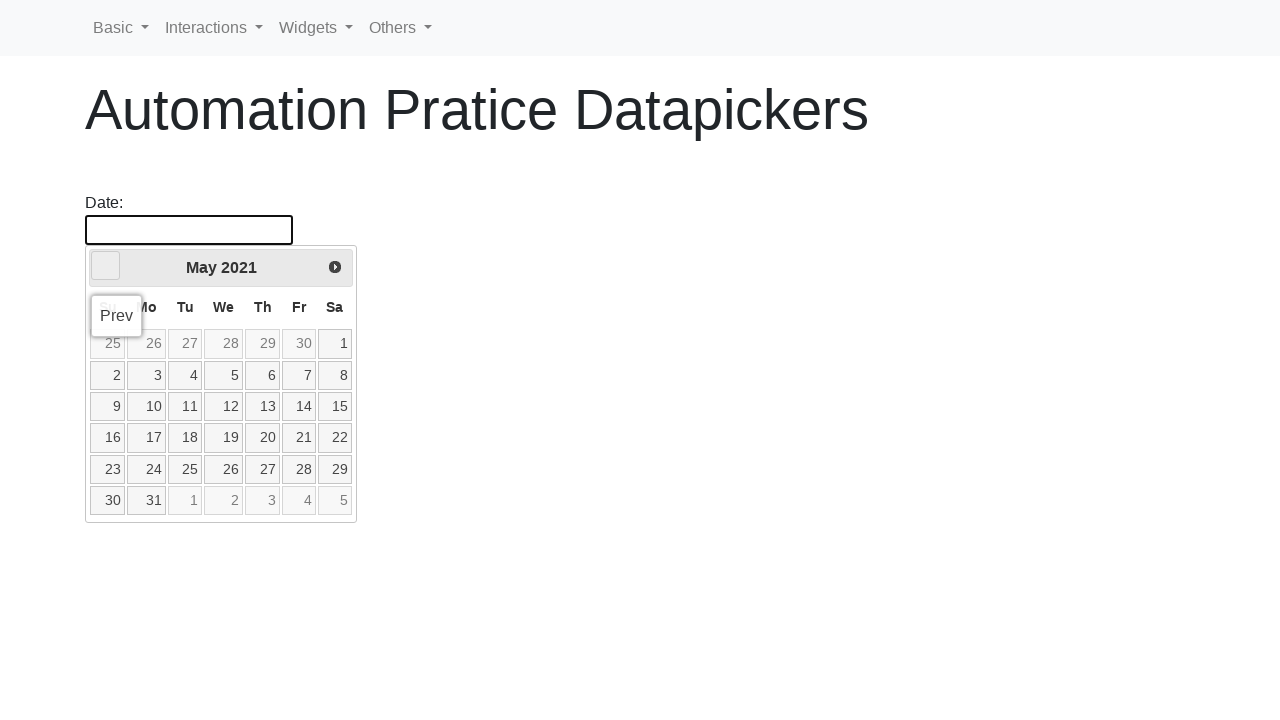

Clicked on day 29 in the calendar at (335, 469) on xpath=//td/a[contains(@class,'ui-state-default') and not(contains(@class,'ui-pri
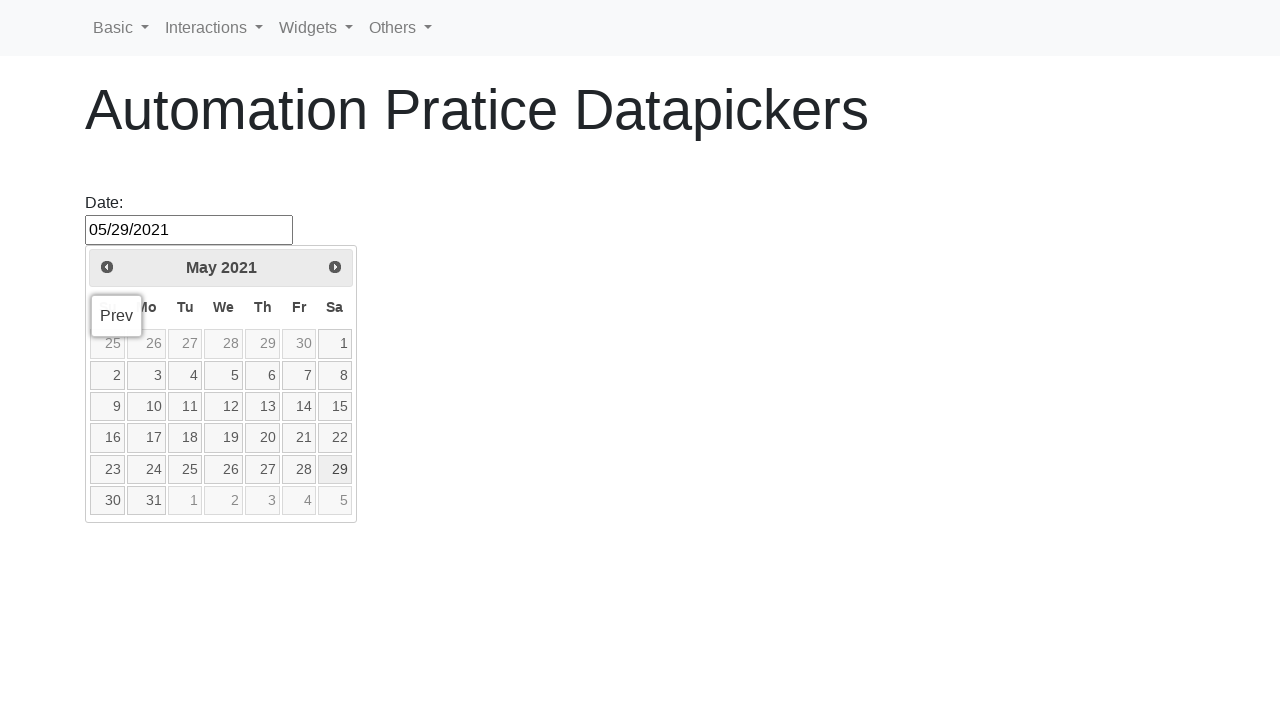

Clicked datepicker to open it at (189, 230) on #datepicker
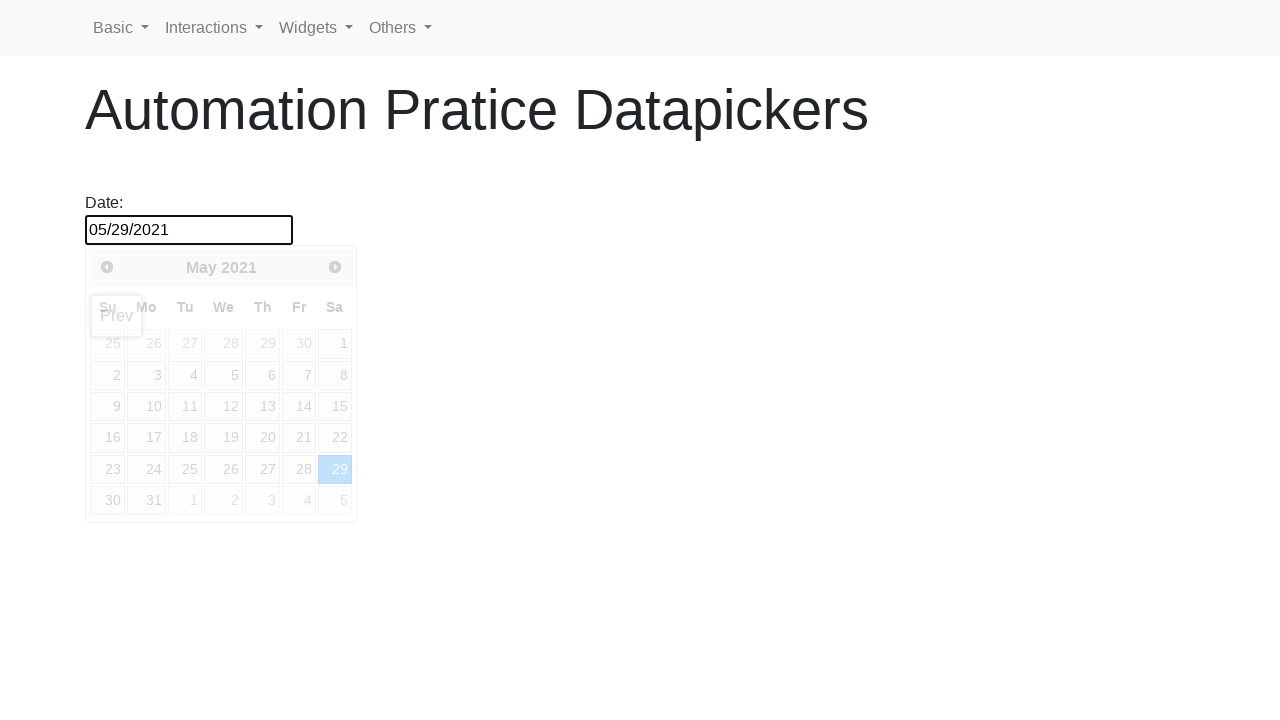

Datepicker opened and year selector became visible
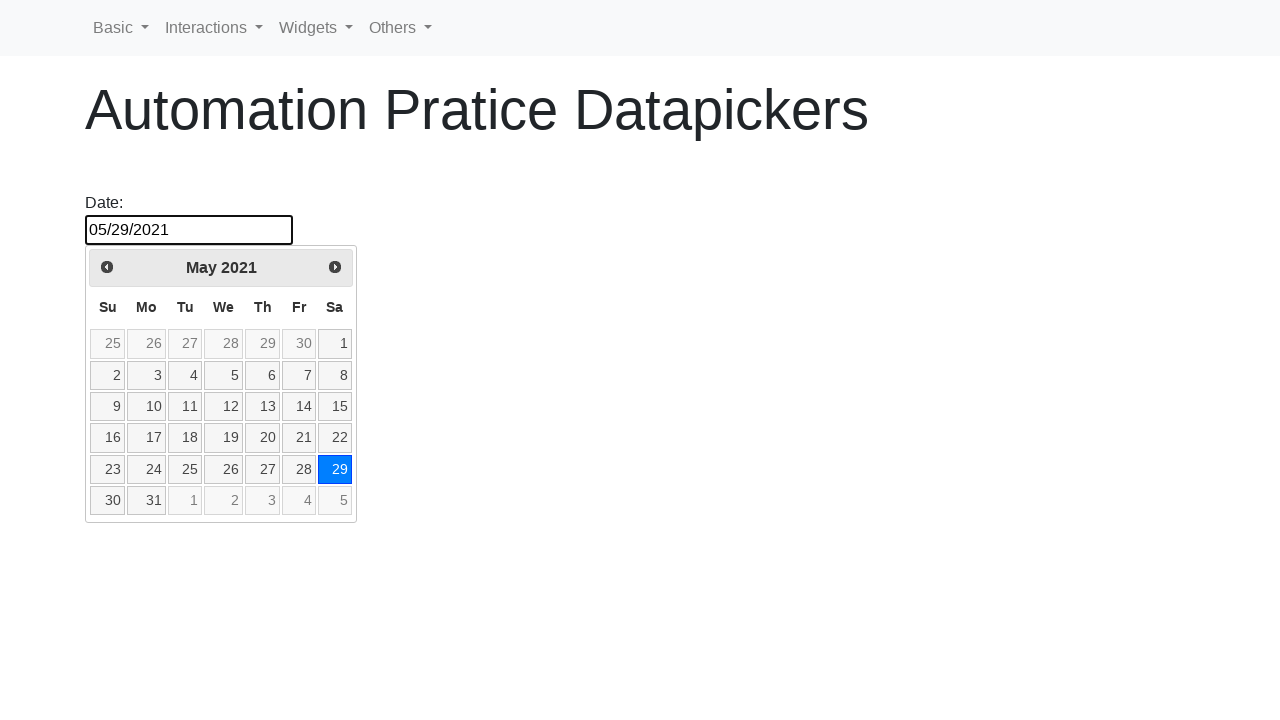

Reached target year 2021
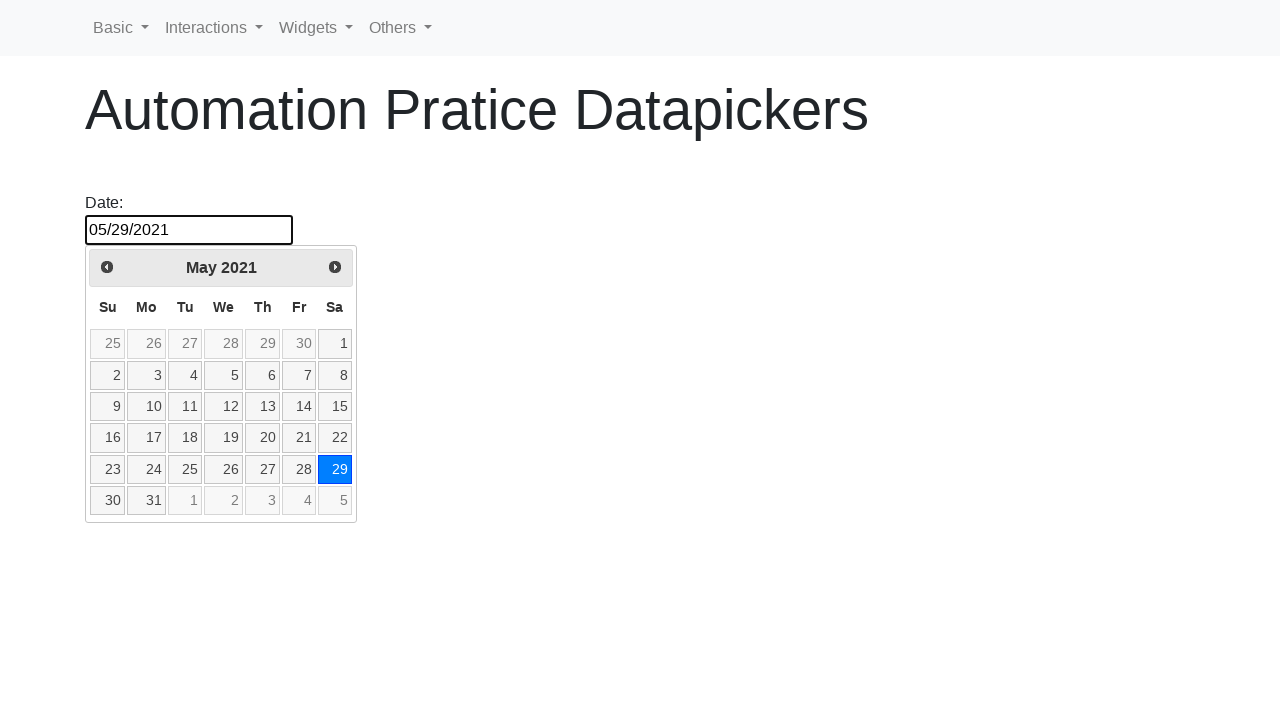

Clicked previous button to navigate backward in months (currently at May, target February) at (107, 267) on a.ui-datepicker-prev.ui-corner-all
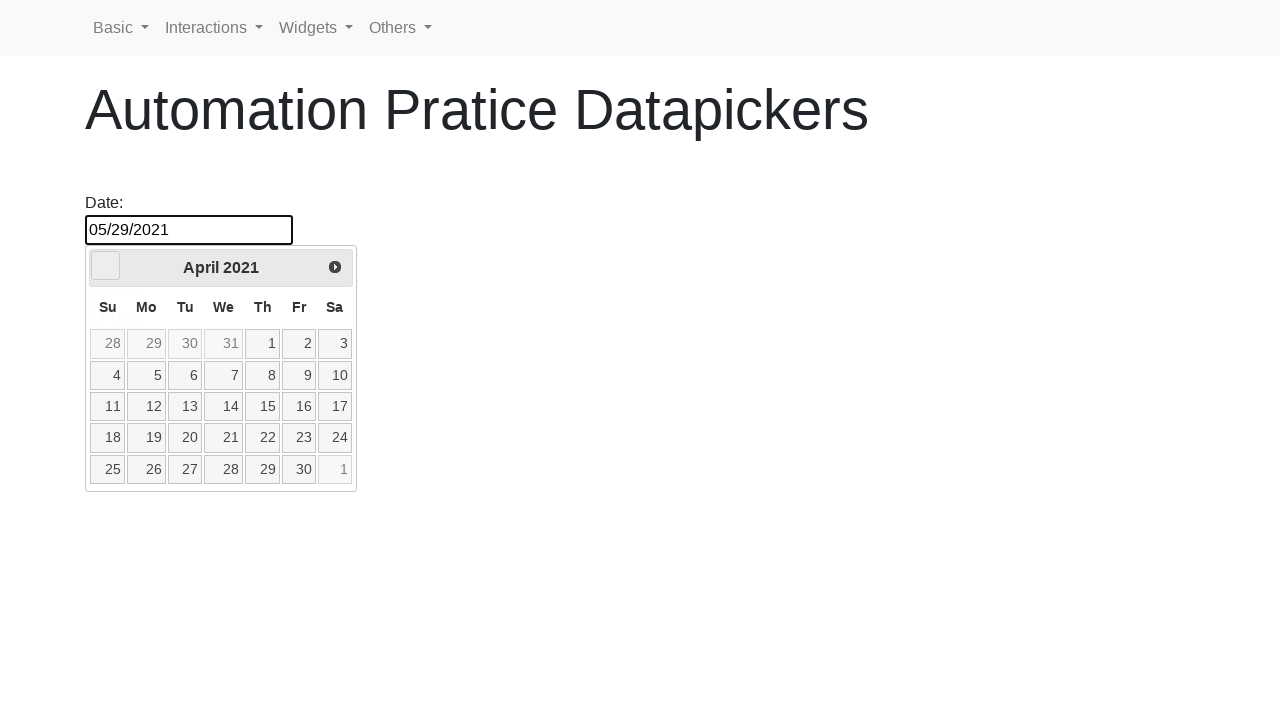

Clicked previous button to navigate backward in months (currently at April, target February) at (106, 266) on a.ui-datepicker-prev.ui-corner-all
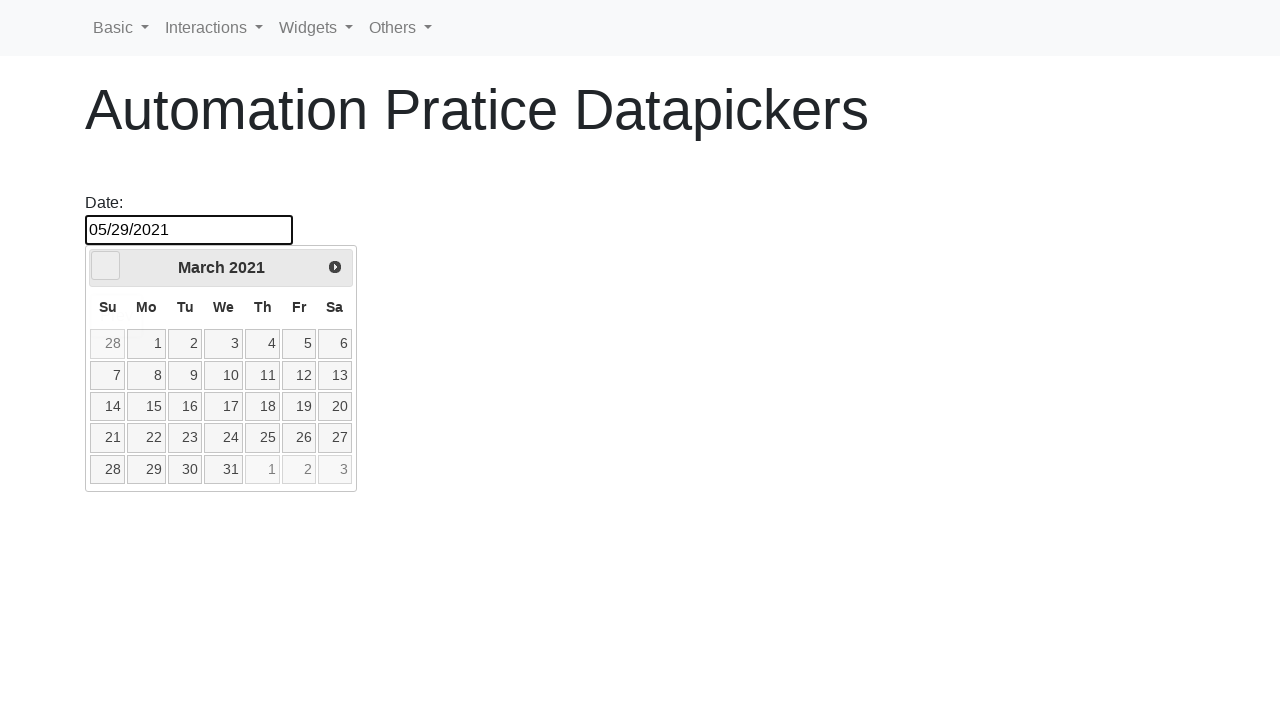

Clicked previous button to navigate backward in months (currently at March, target February) at (106, 266) on a.ui-datepicker-prev.ui-corner-all
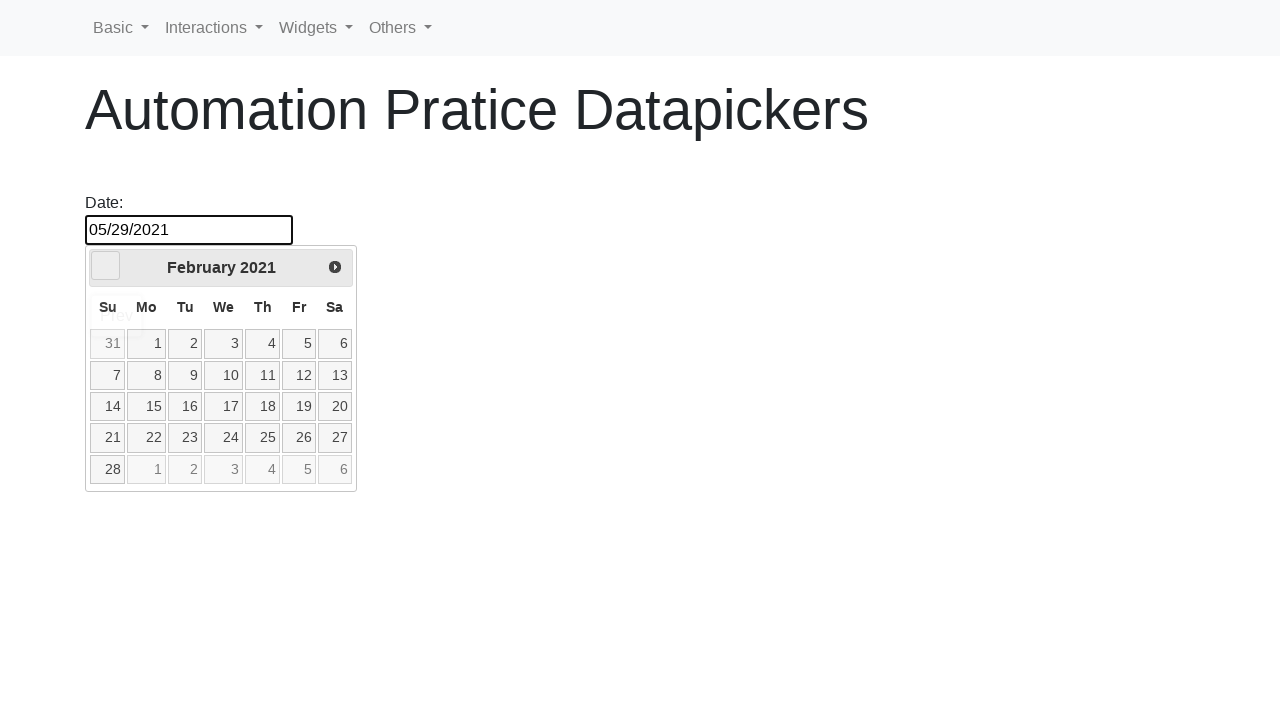

Reached target month February
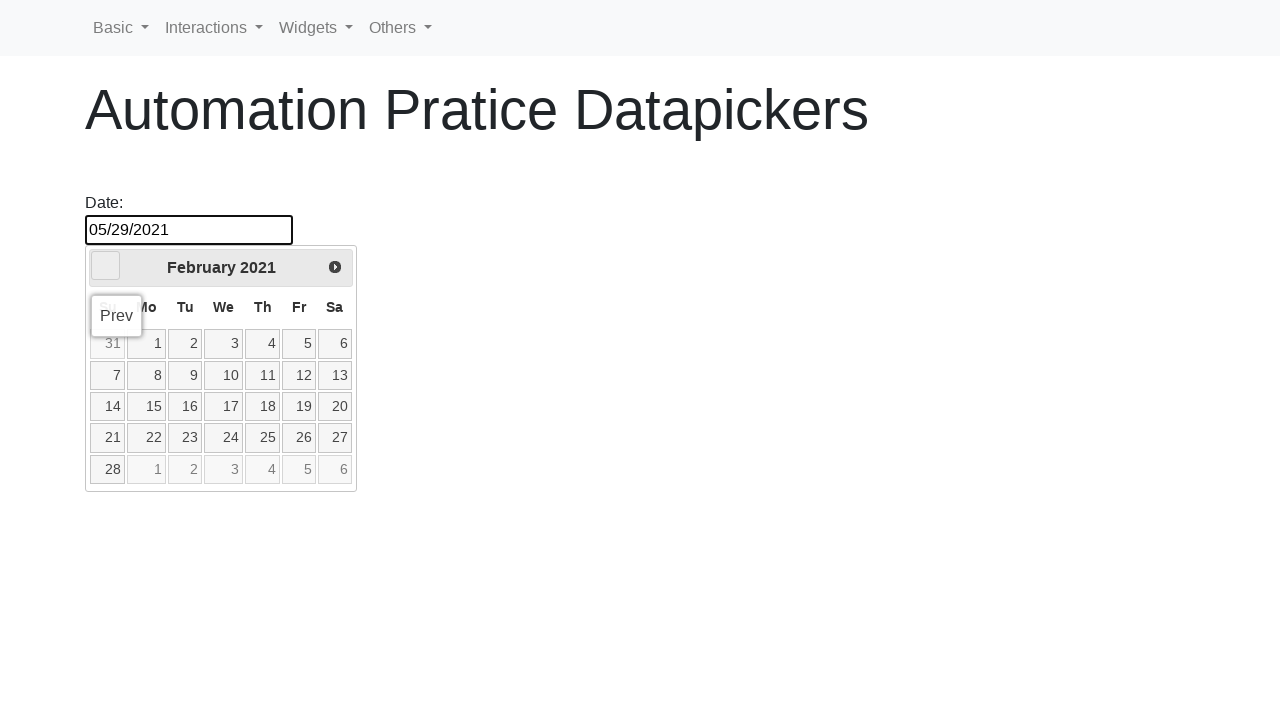

Clicked on day 5 in the calendar at (299, 344) on xpath=//td/a[contains(@class,'ui-state-default') and not(contains(@class,'ui-pri
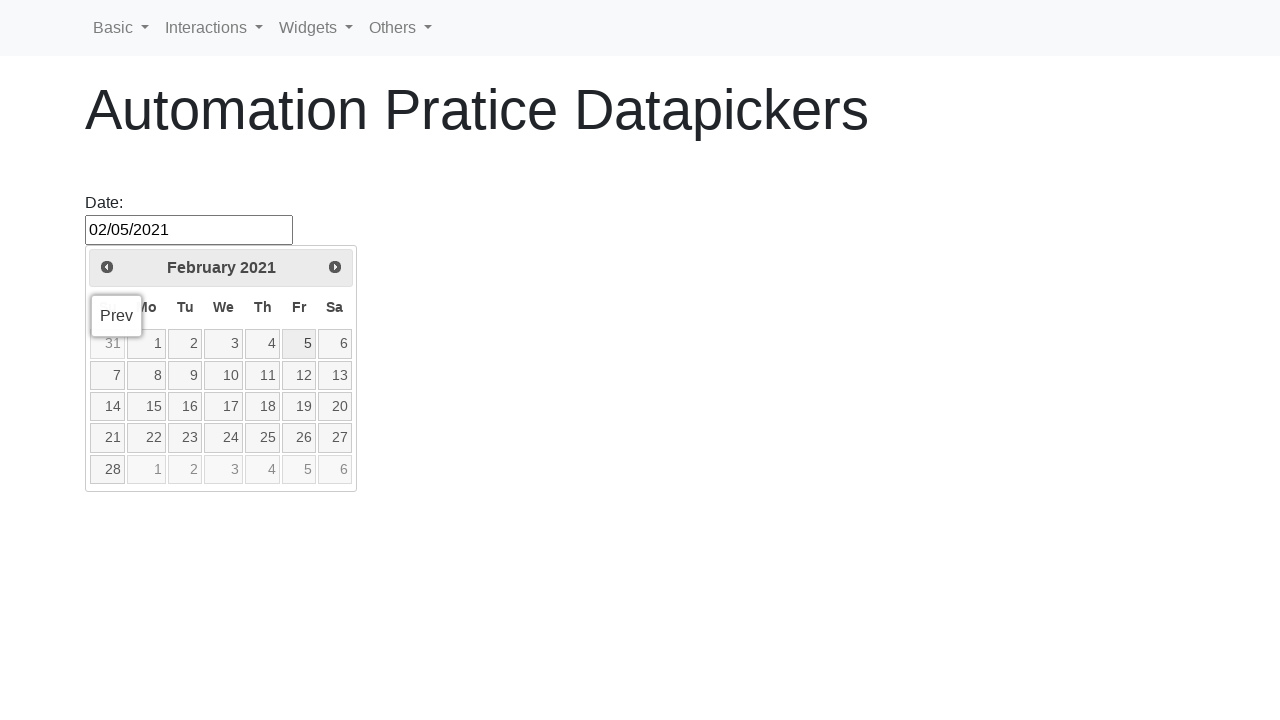

Clicked datepicker to open it at (189, 230) on #datepicker
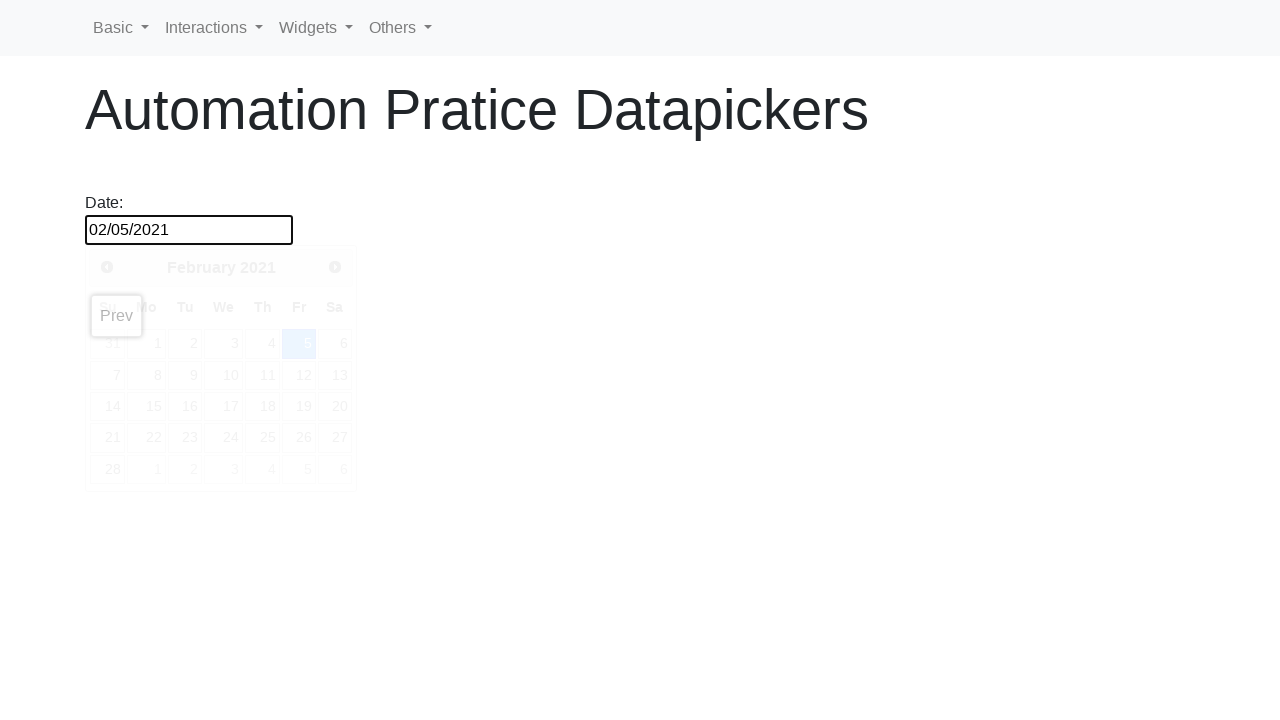

Datepicker opened and year selector became visible
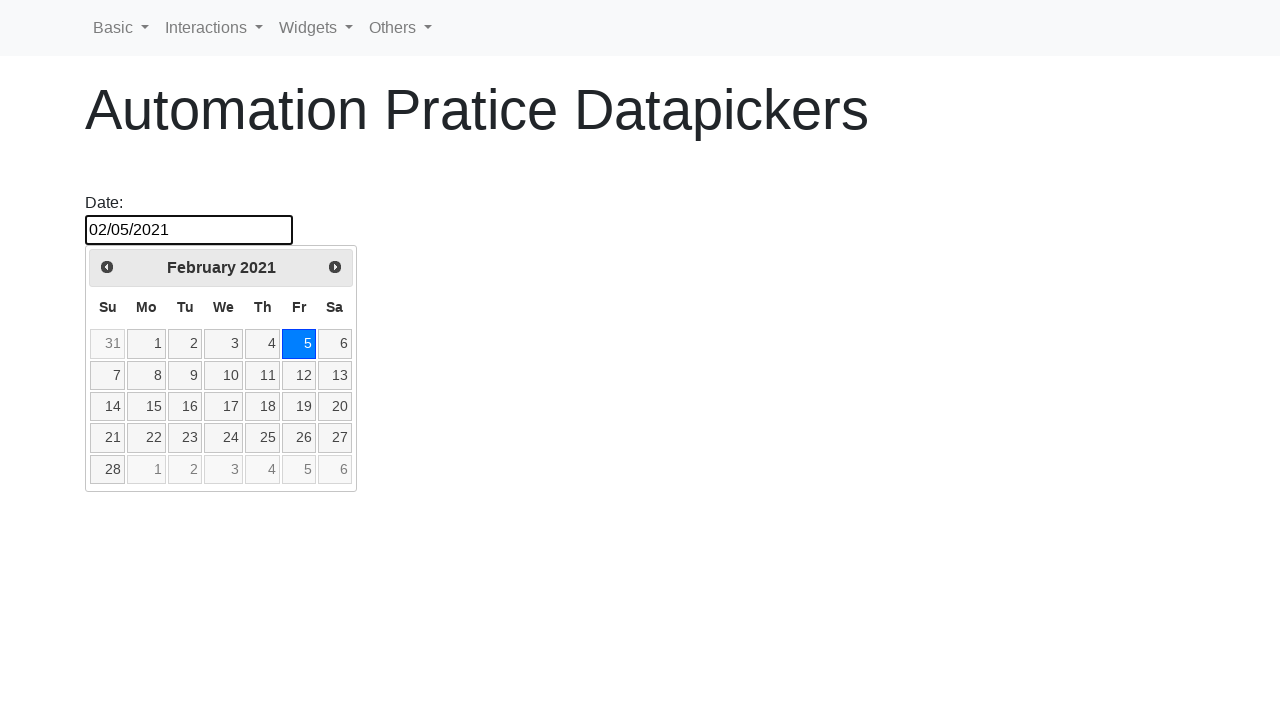

Reached target year 2021
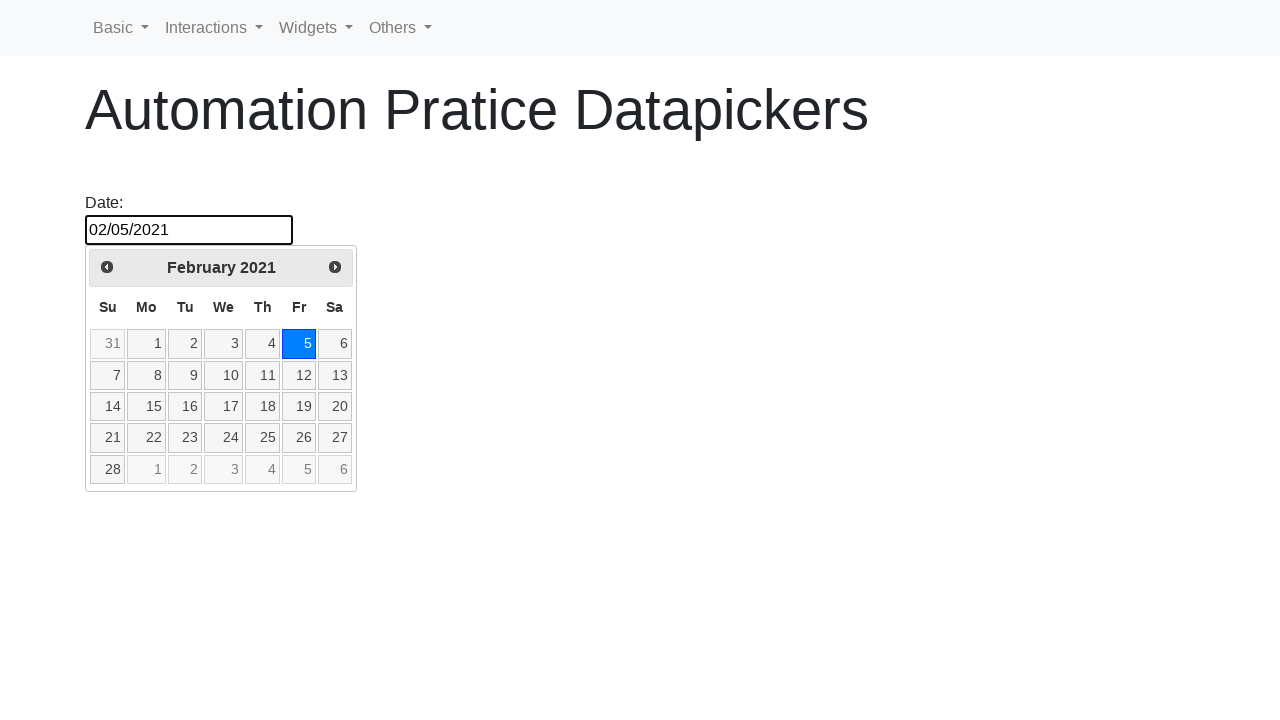

Reached target month February
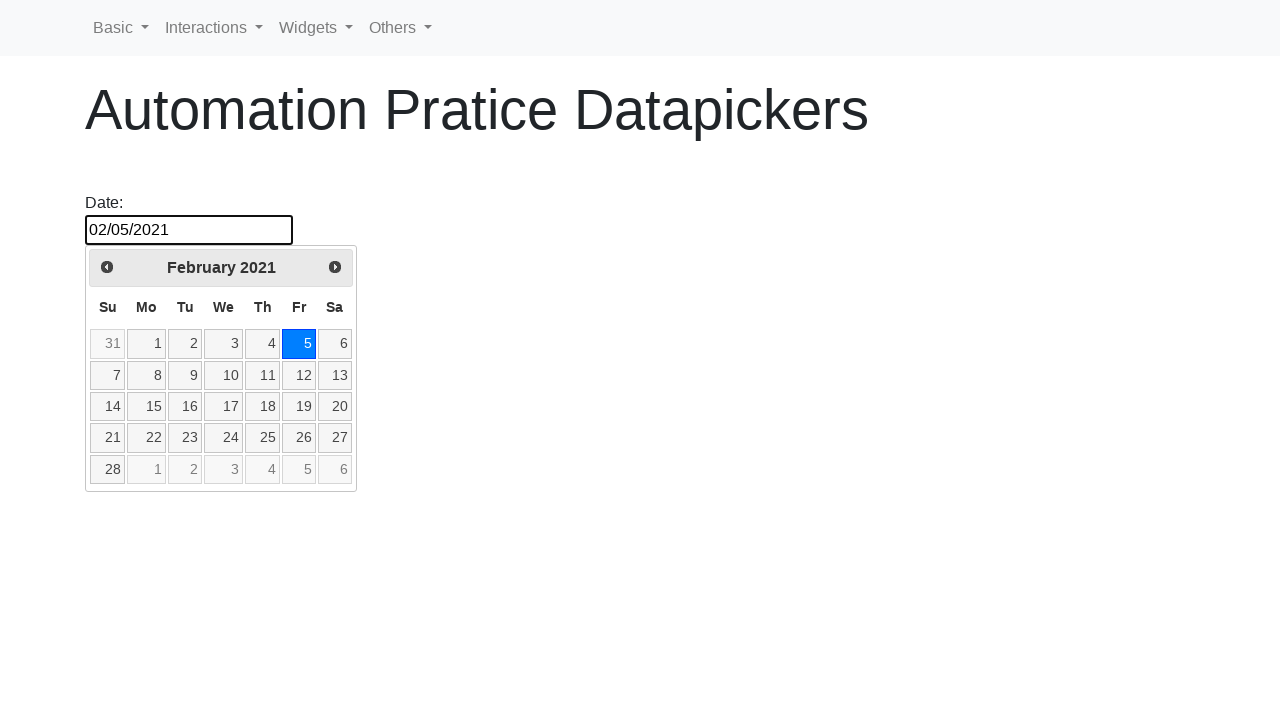

Clicked on day 5 in the calendar at (299, 344) on xpath=//td/a[contains(@class,'ui-state-default') and not(contains(@class,'ui-pri
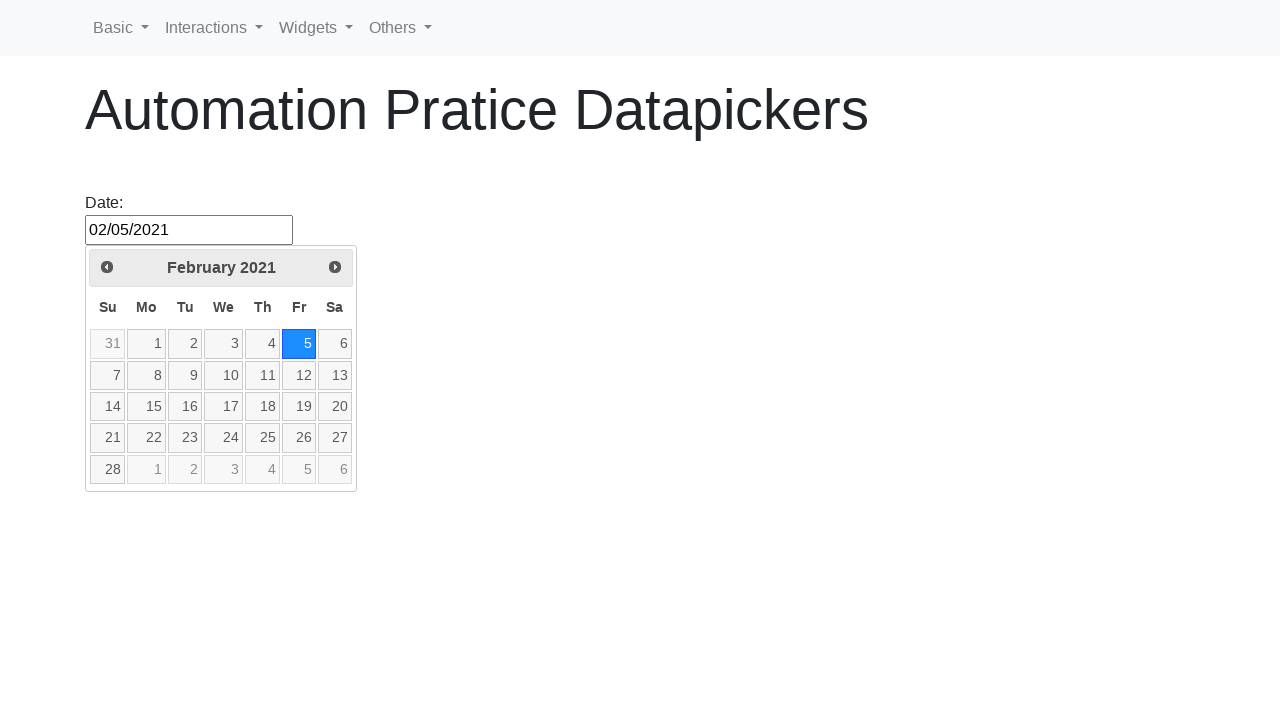

Clicked datepicker to open it at (189, 230) on #datepicker
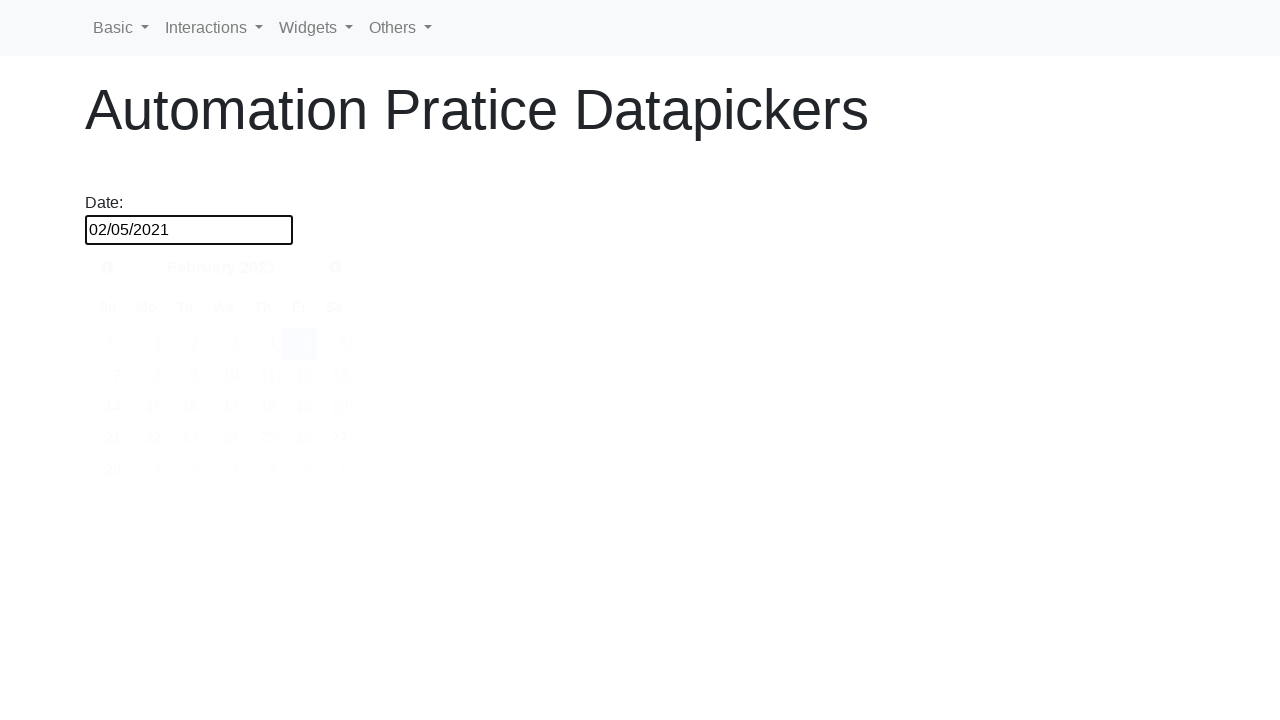

Datepicker opened and year selector became visible
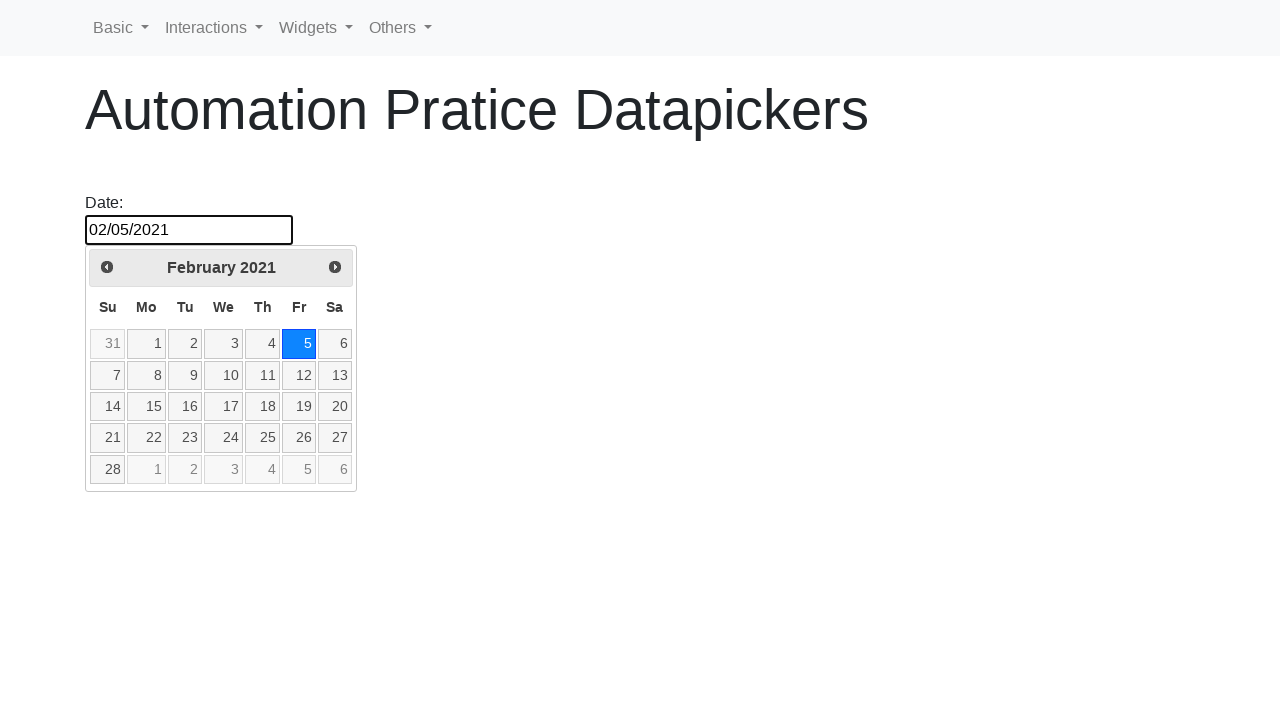

Clicked previous button to navigate backward in years (currently at 2021, target 2020) at (107, 267) on a.ui-datepicker-prev.ui-corner-all
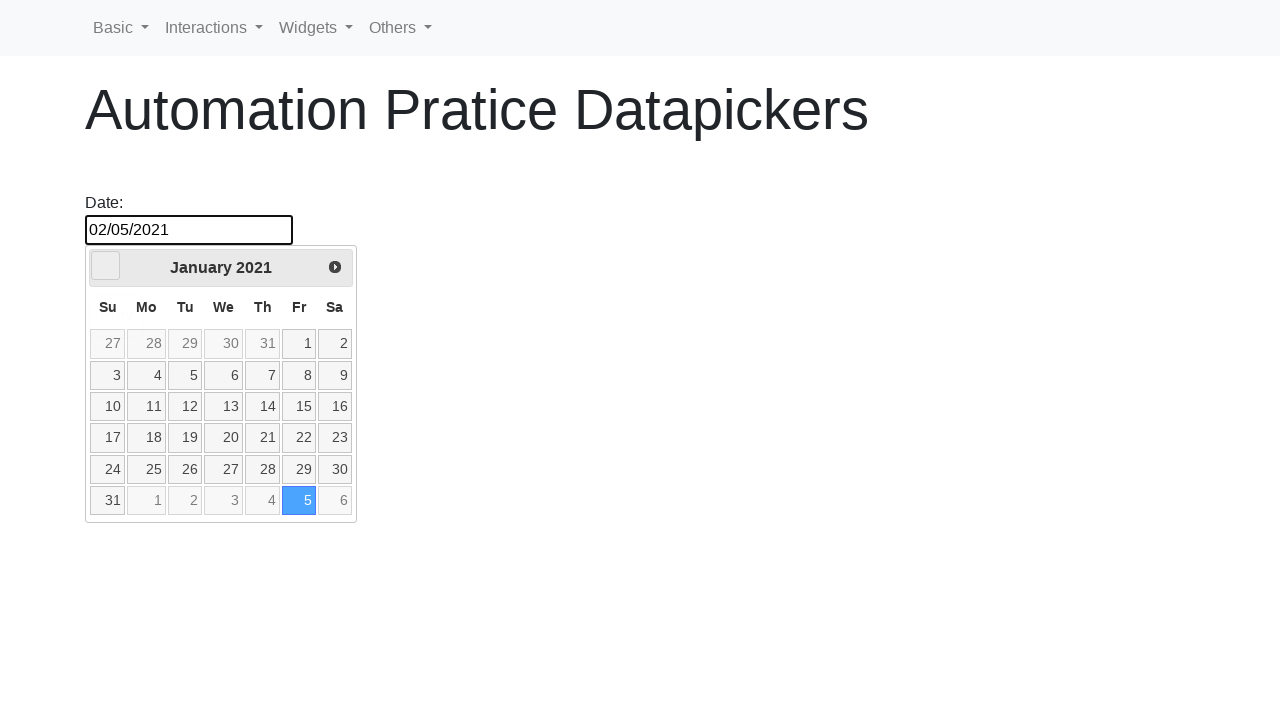

Clicked previous button to navigate backward in years (currently at 2021, target 2020) at (106, 266) on a.ui-datepicker-prev.ui-corner-all
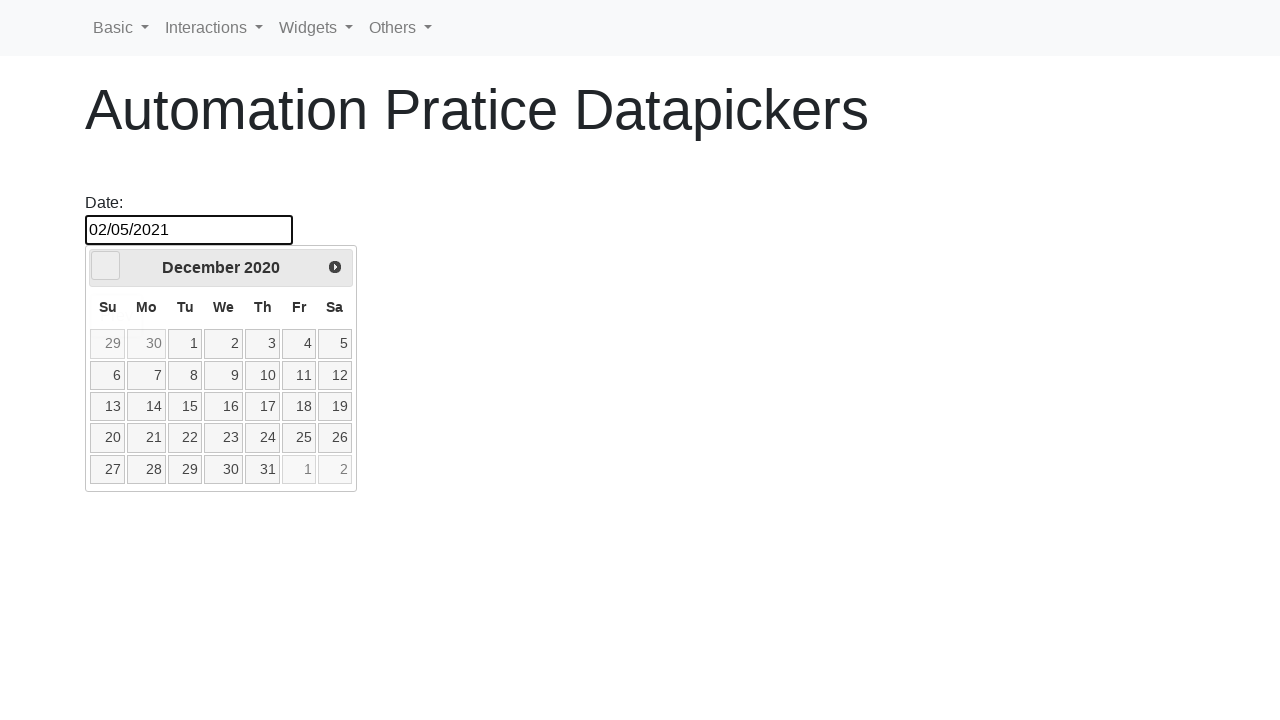

Reached target year 2020
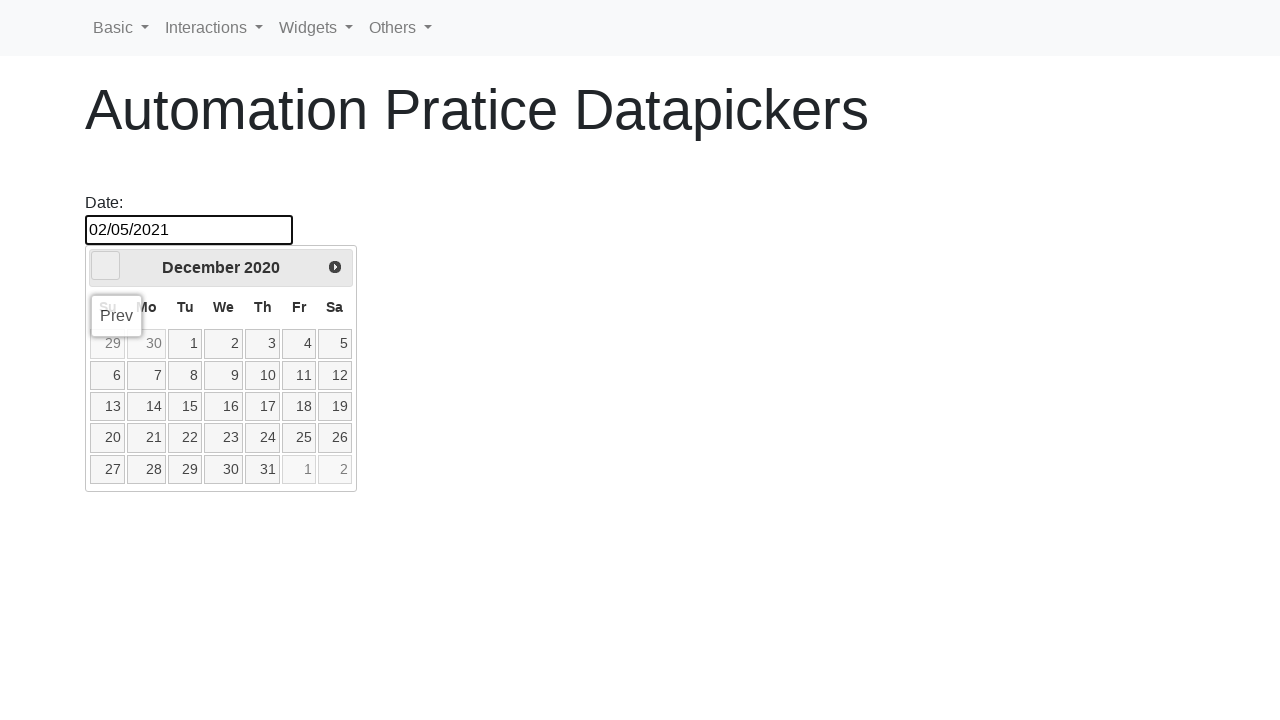

Clicked previous button to navigate backward in months (currently at December, target November) at (106, 266) on a.ui-datepicker-prev.ui-corner-all
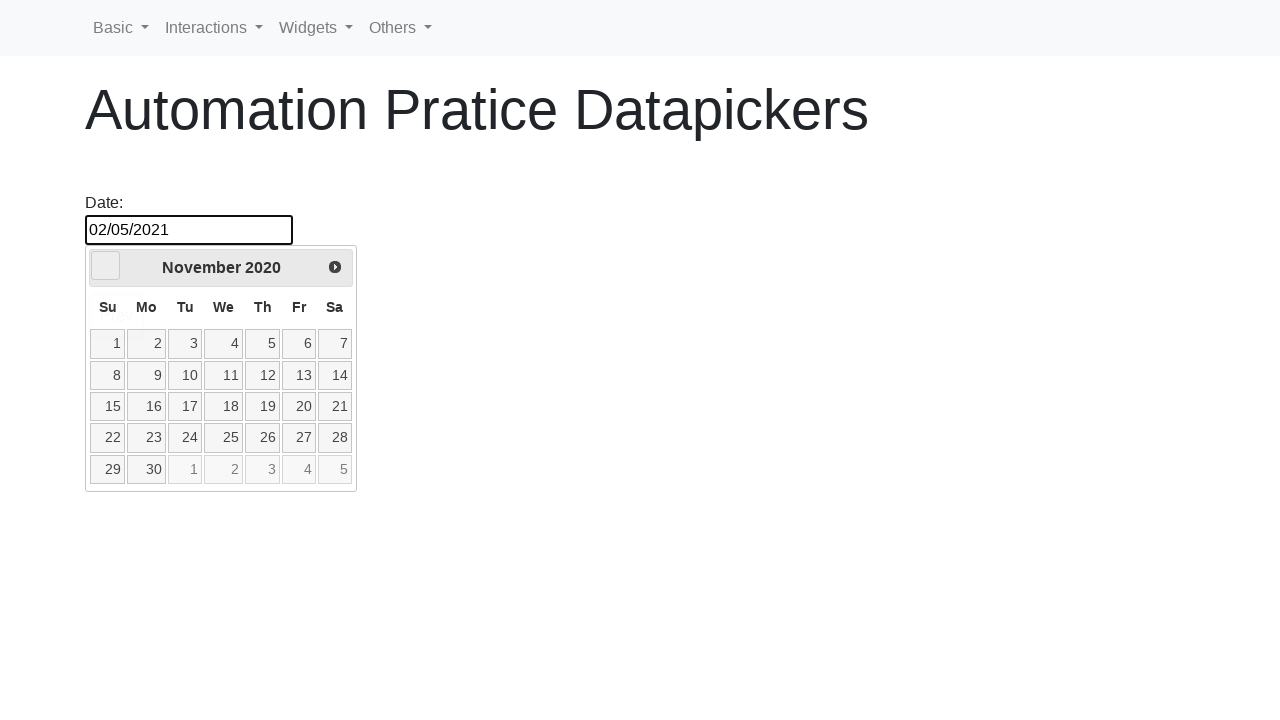

Reached target month November
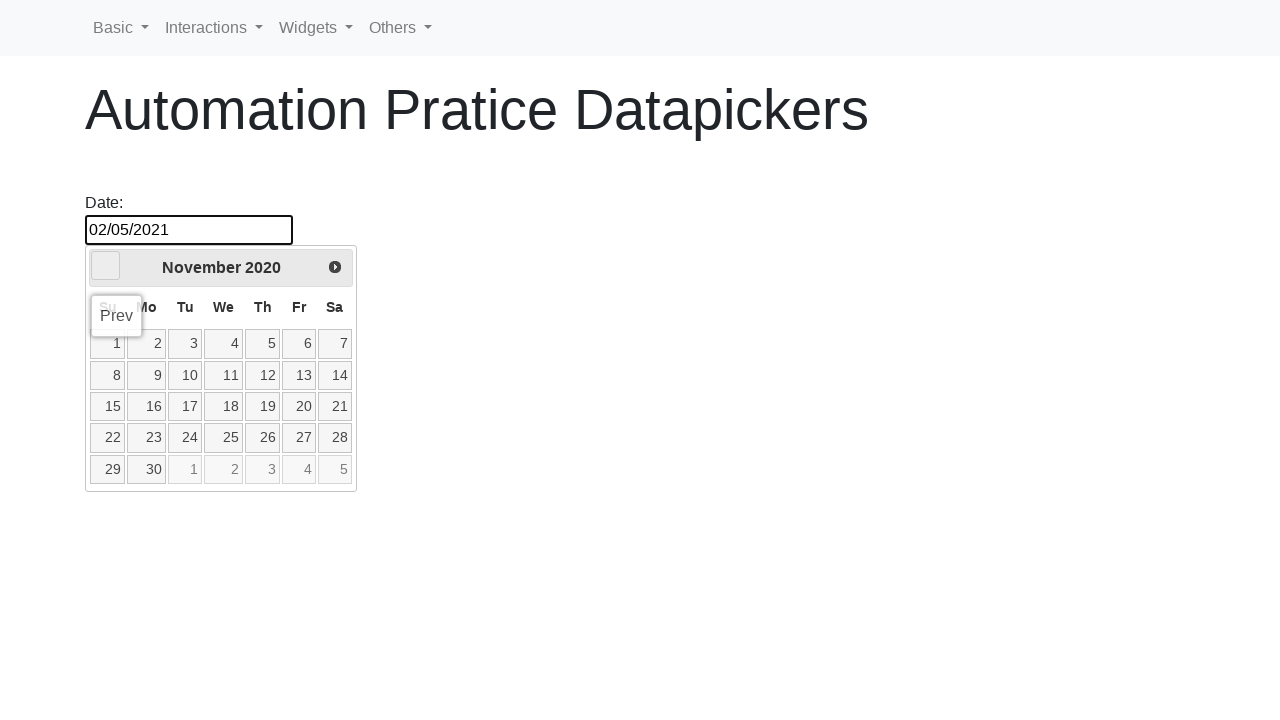

Clicked on day 1 in the calendar at (108, 344) on xpath=//td/a[contains(@class,'ui-state-default') and not(contains(@class,'ui-pri
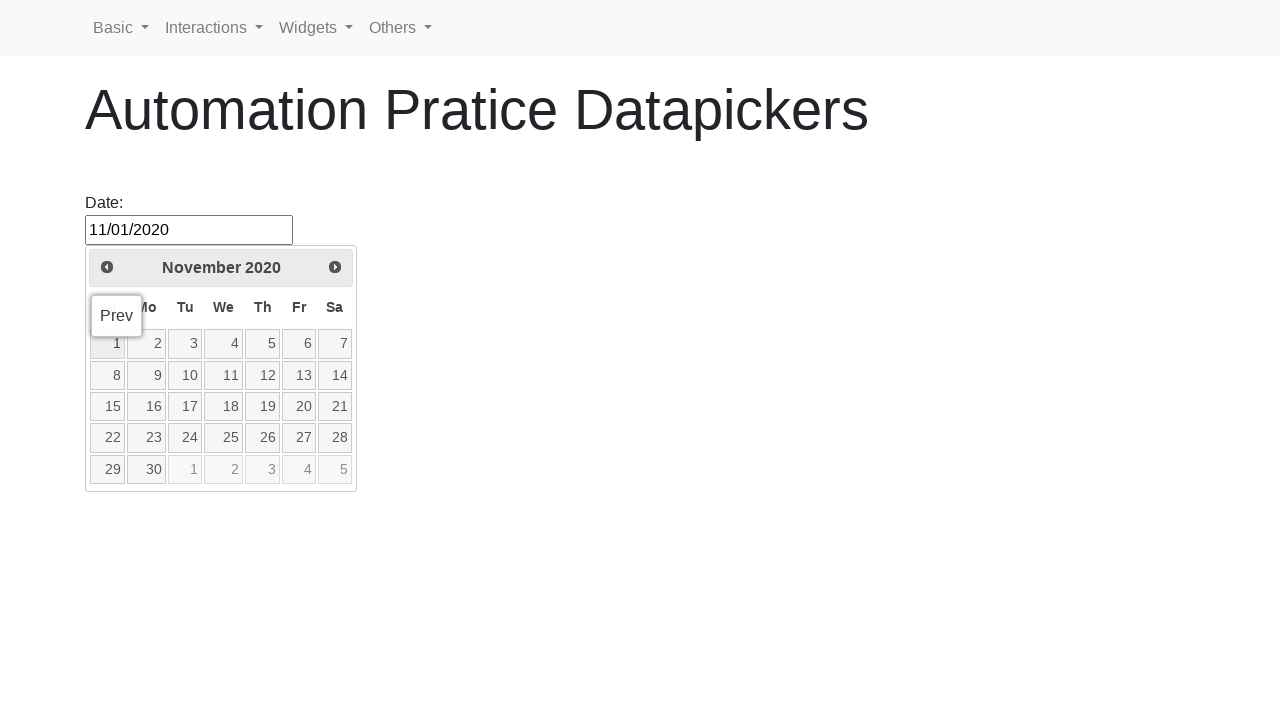

Clicked datepicker to open it at (189, 230) on #datepicker
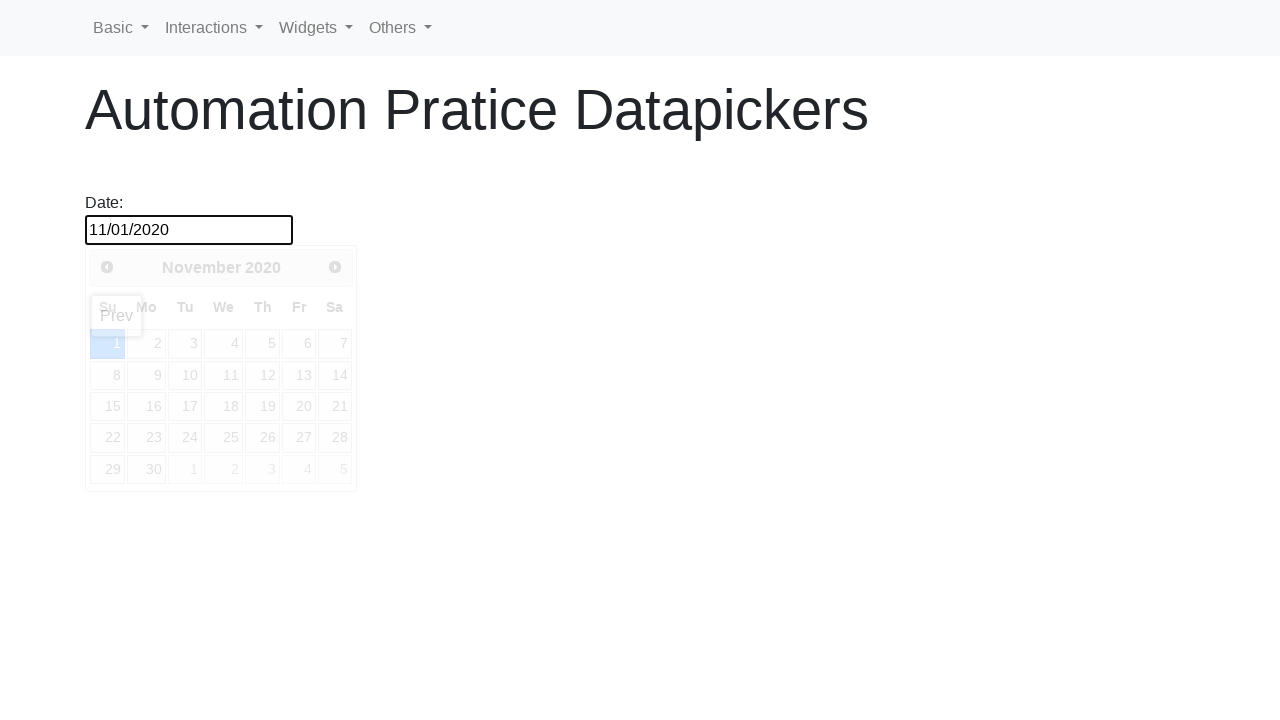

Datepicker opened and year selector became visible
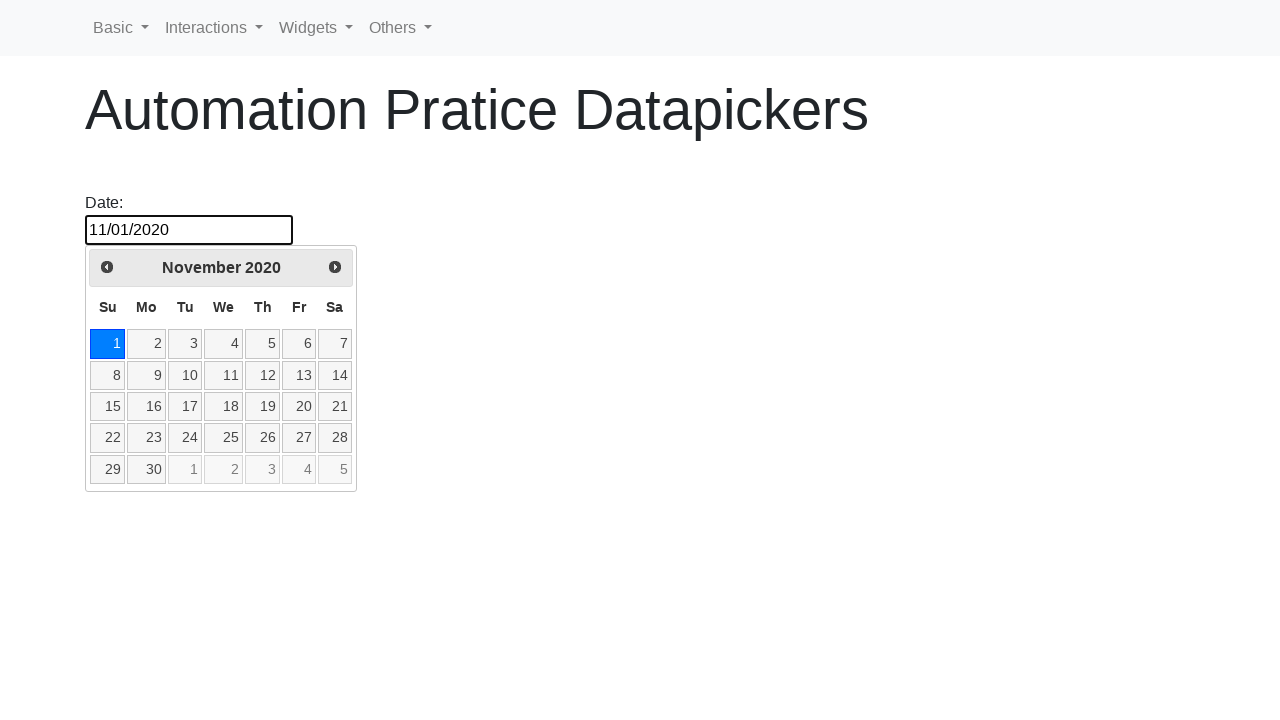

Reached target year 2020
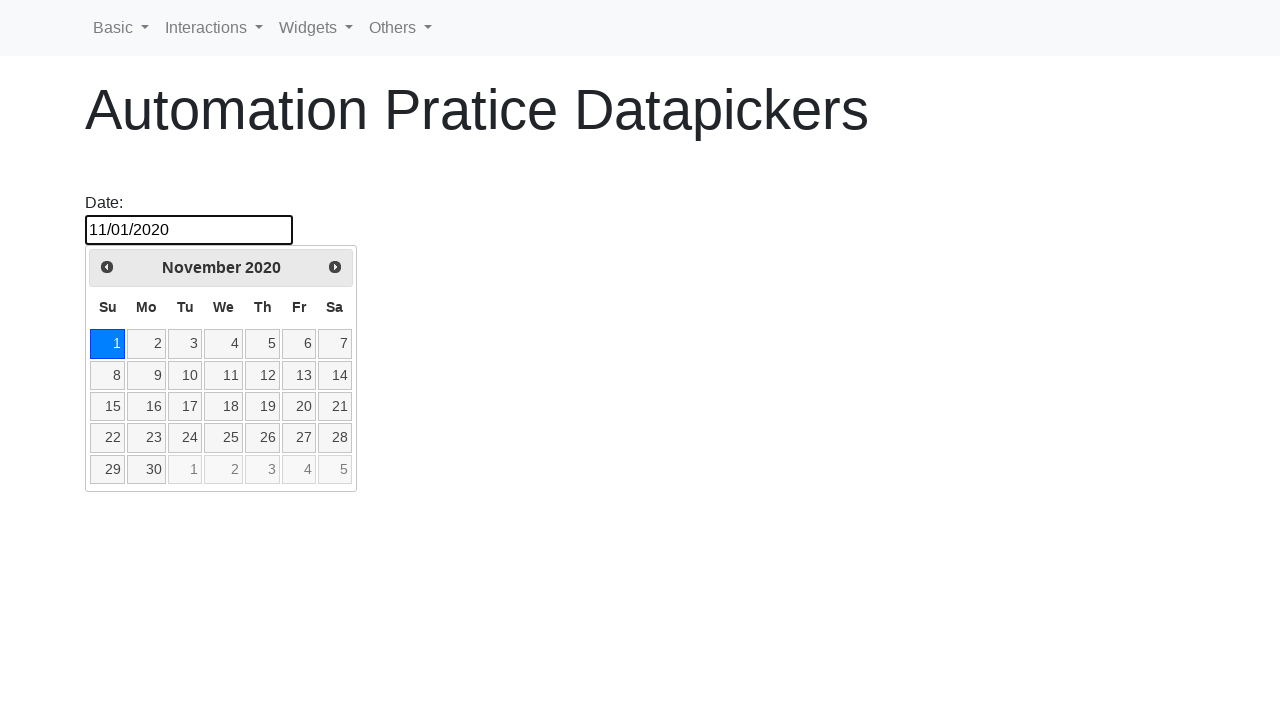

Clicked next button to navigate forward in months (currently at November, target December) at (335, 267) on a.ui-datepicker-next.ui-corner-all
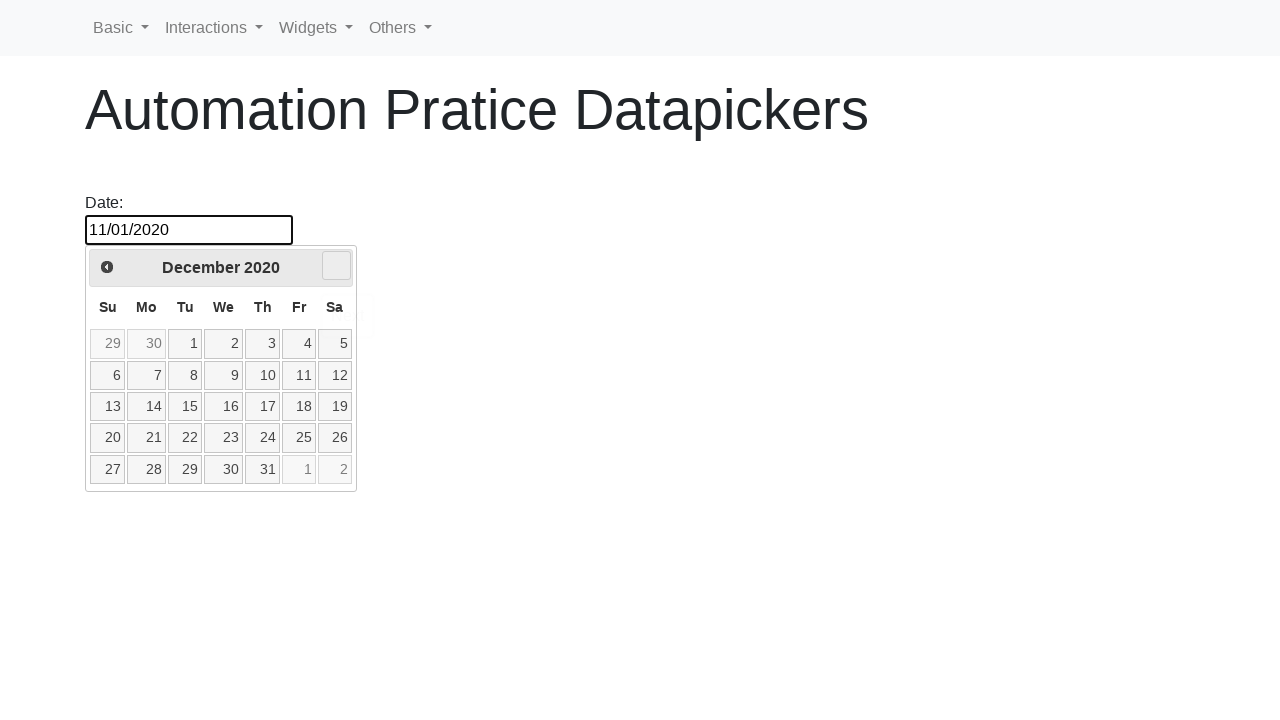

Reached target month December
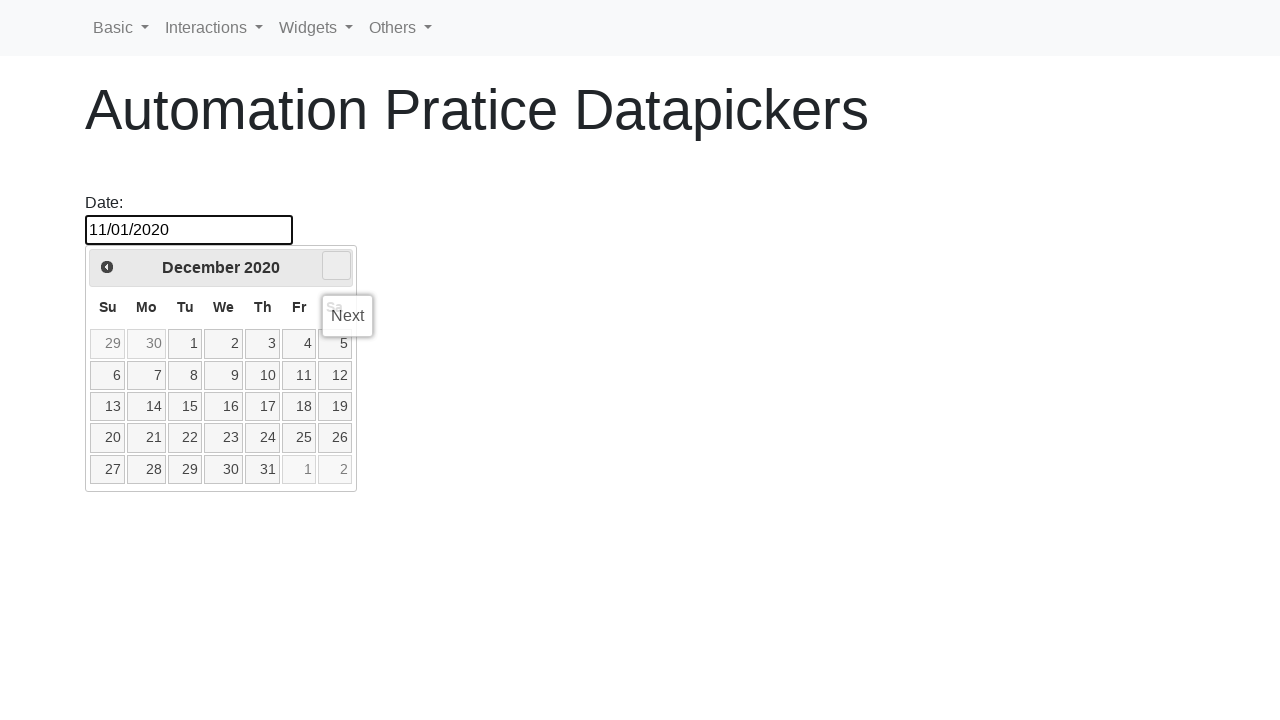

Clicked on day 1 in the calendar at (185, 344) on xpath=//td/a[contains(@class,'ui-state-default') and not(contains(@class,'ui-pri
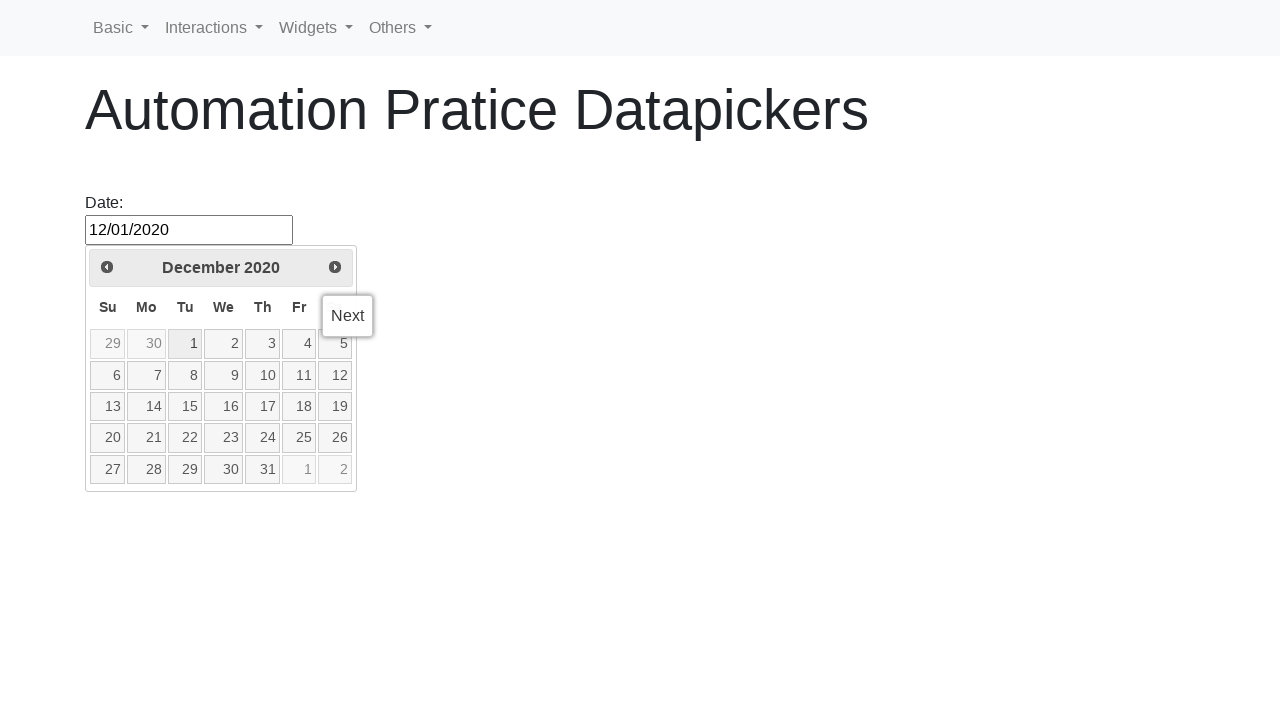

Clicked datepicker to open it at (189, 230) on #datepicker
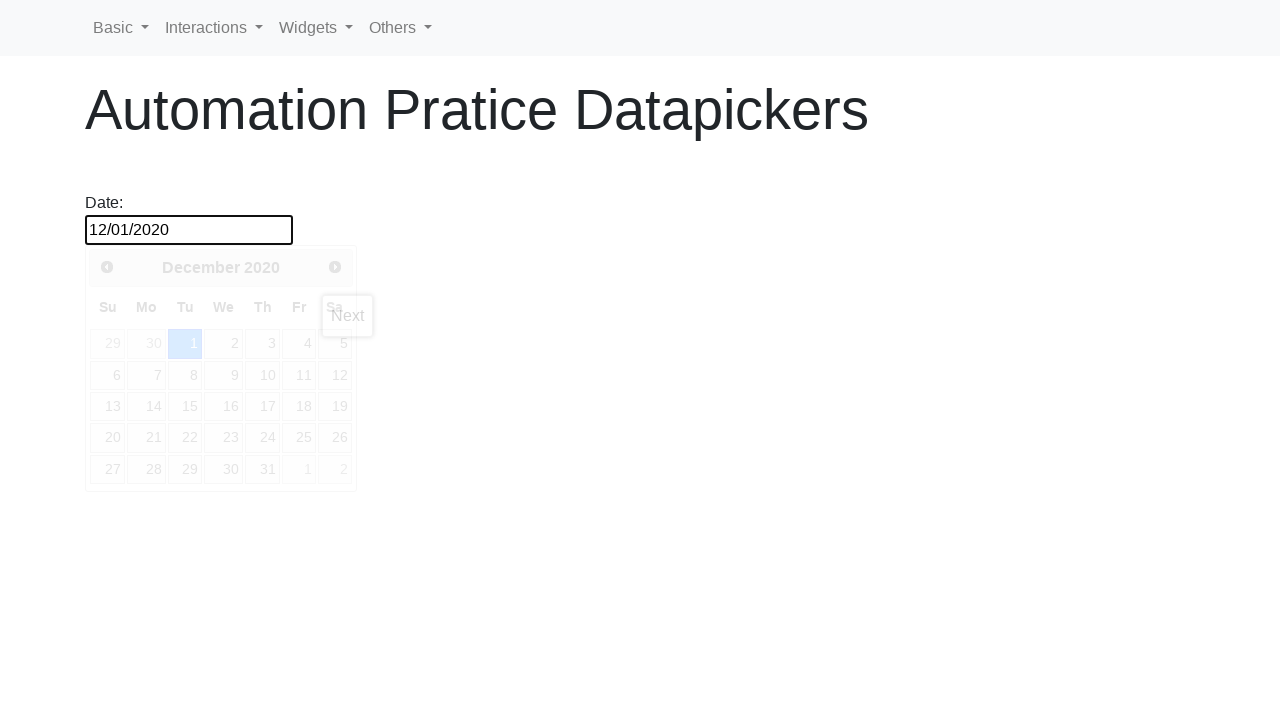

Datepicker opened and year selector became visible
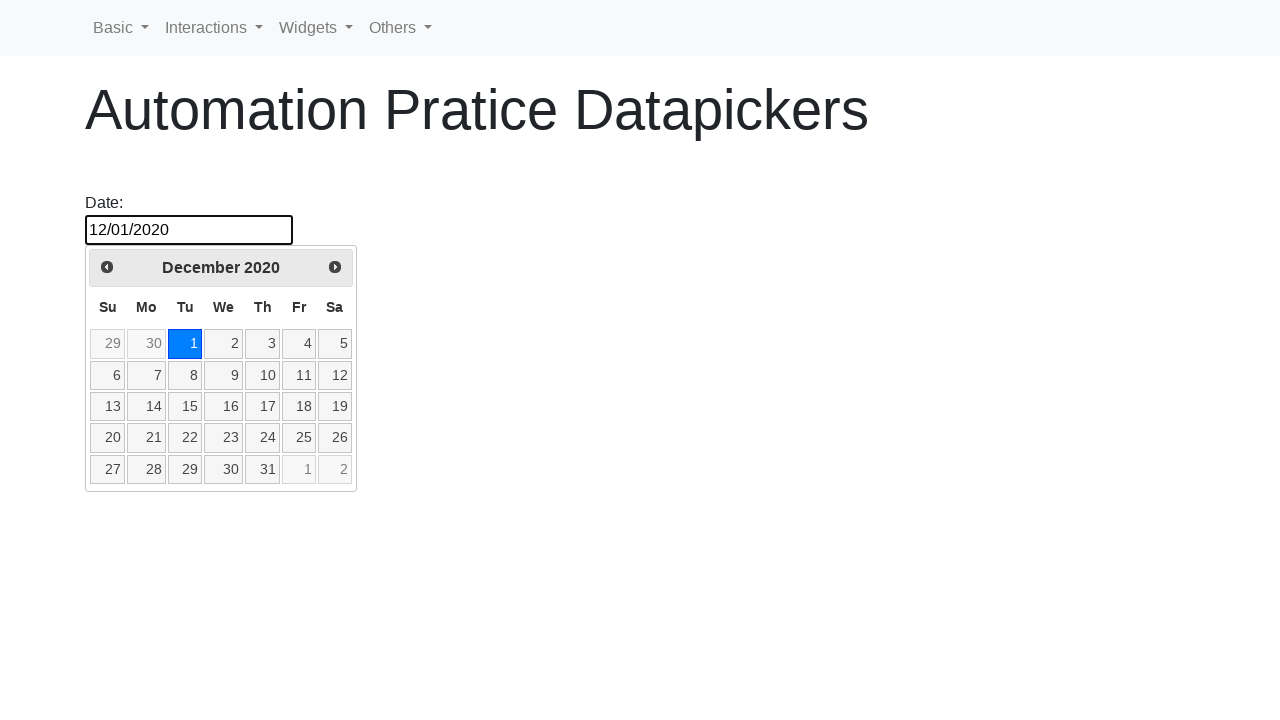

Reached target year 2020
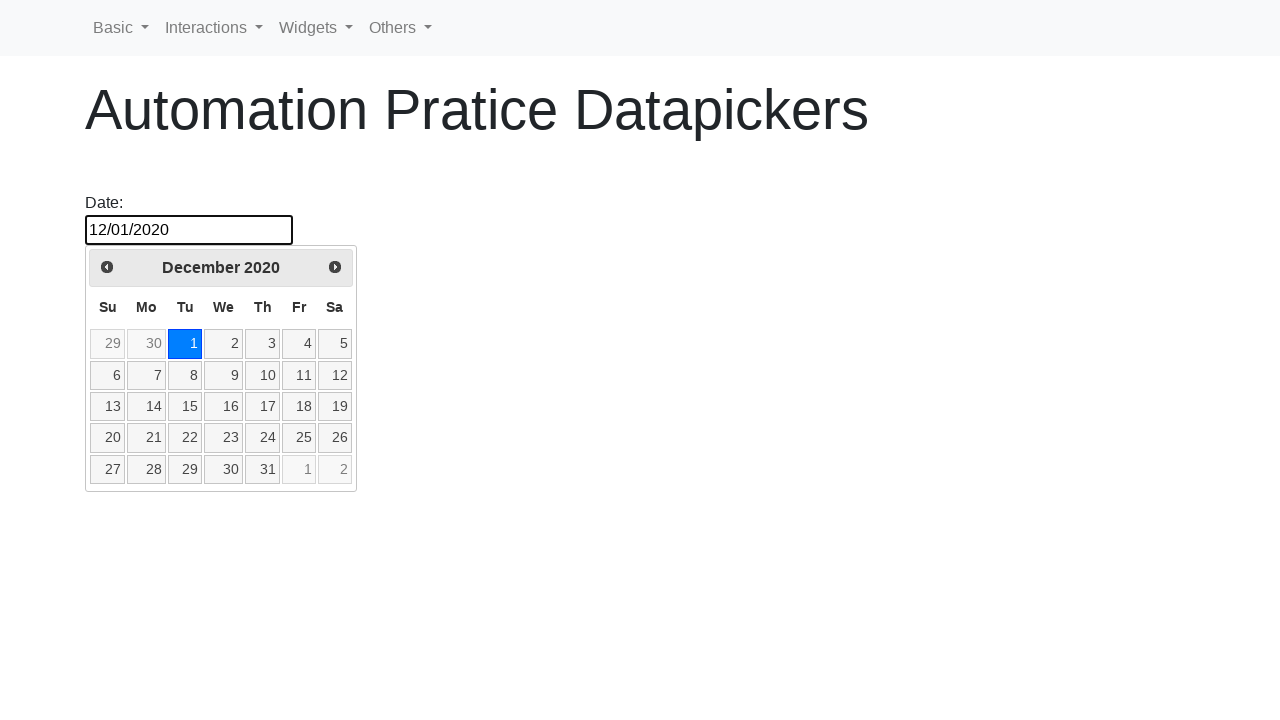

Reached target month December
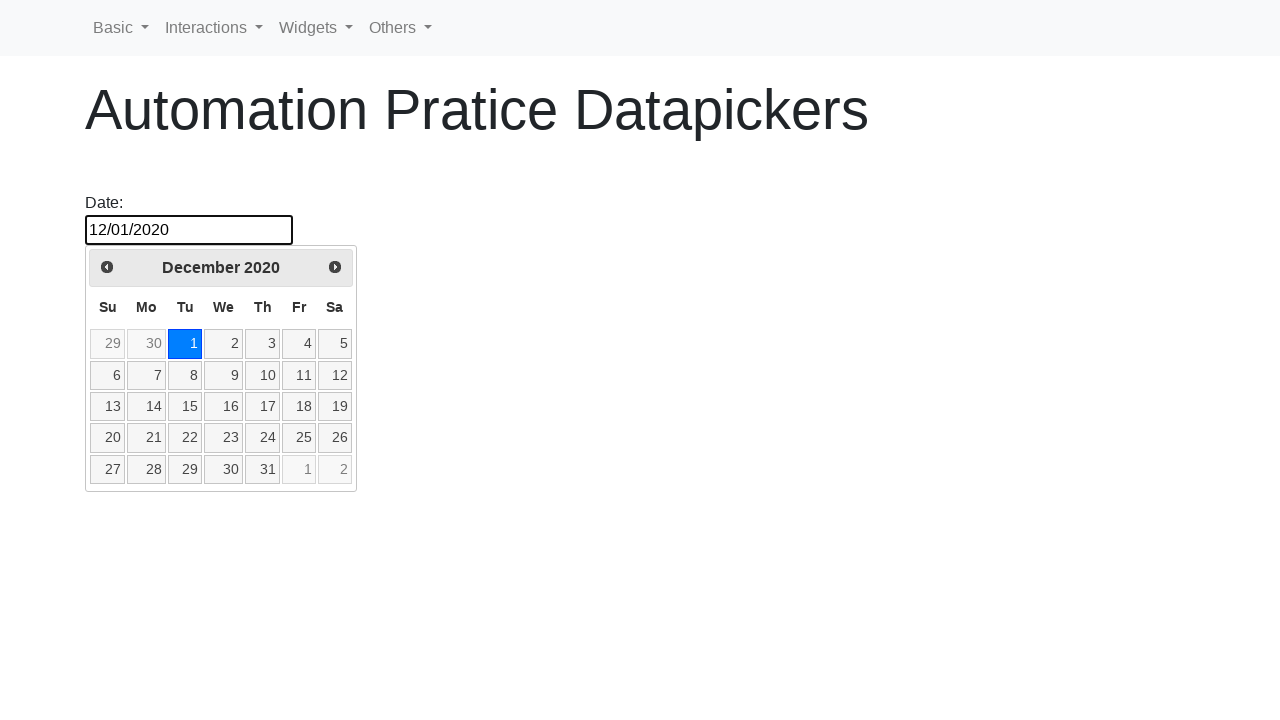

Clicked on day 25 in the calendar at (299, 438) on xpath=//td/a[contains(@class,'ui-state-default') and not(contains(@class,'ui-pri
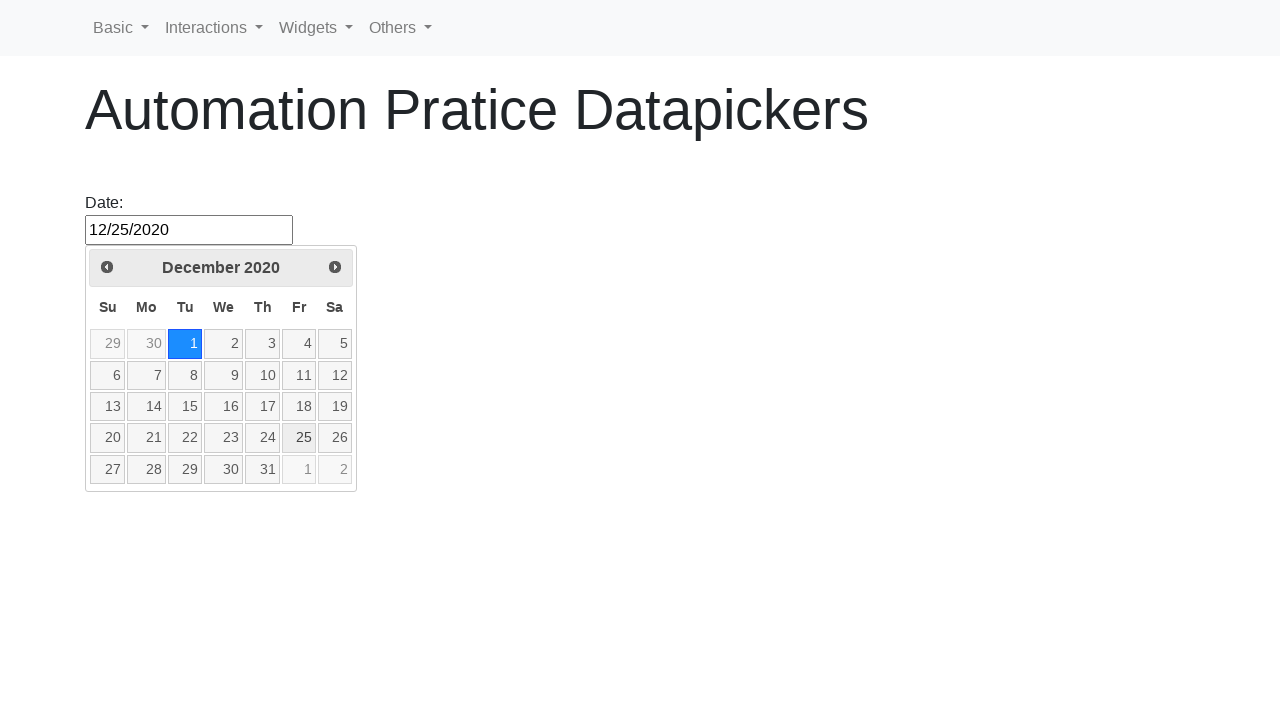

Clicked datepicker to open it at (189, 230) on #datepicker
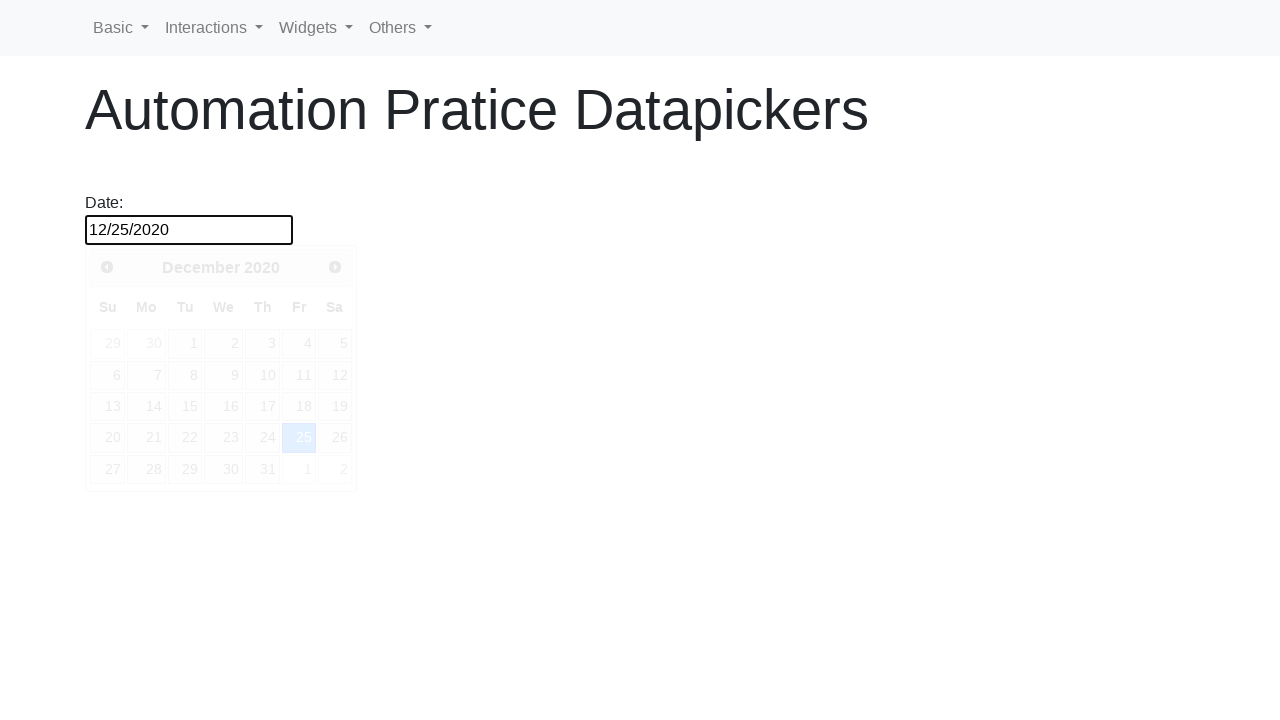

Datepicker opened and year selector became visible
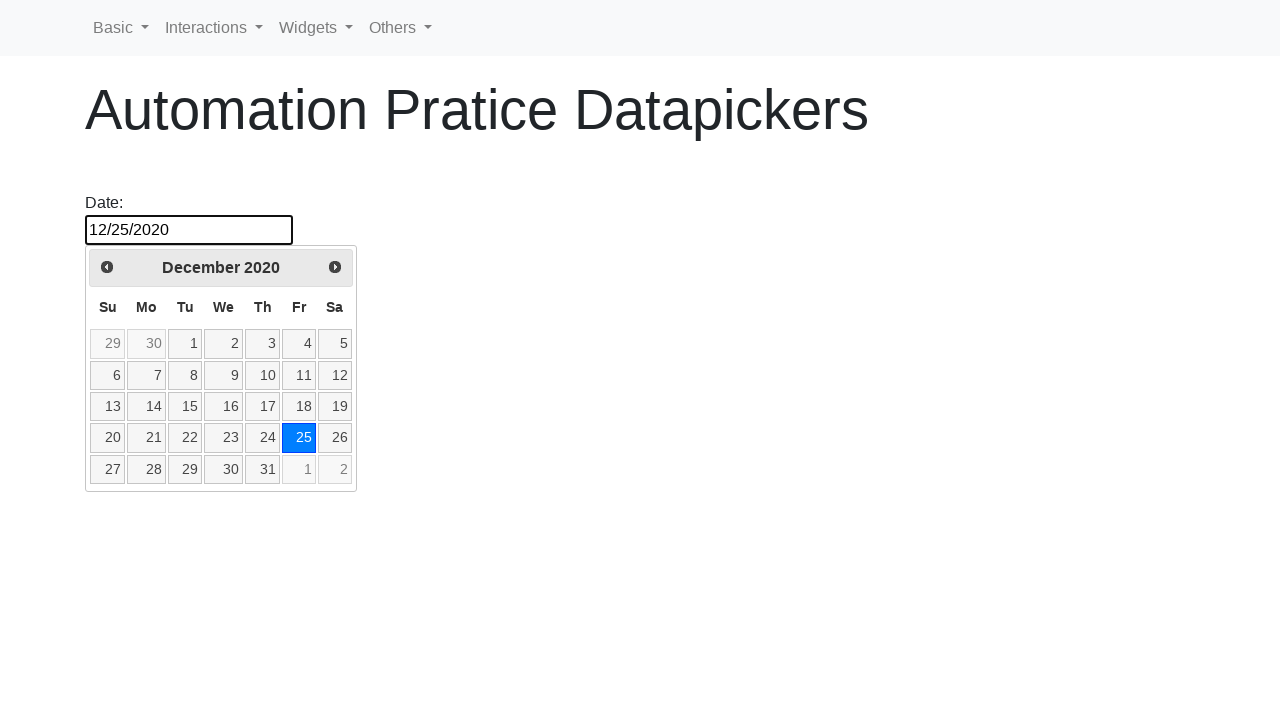

Clicked next button to navigate forward in years (currently at 2020, target 2022) at (335, 267) on a.ui-datepicker-next.ui-corner-all
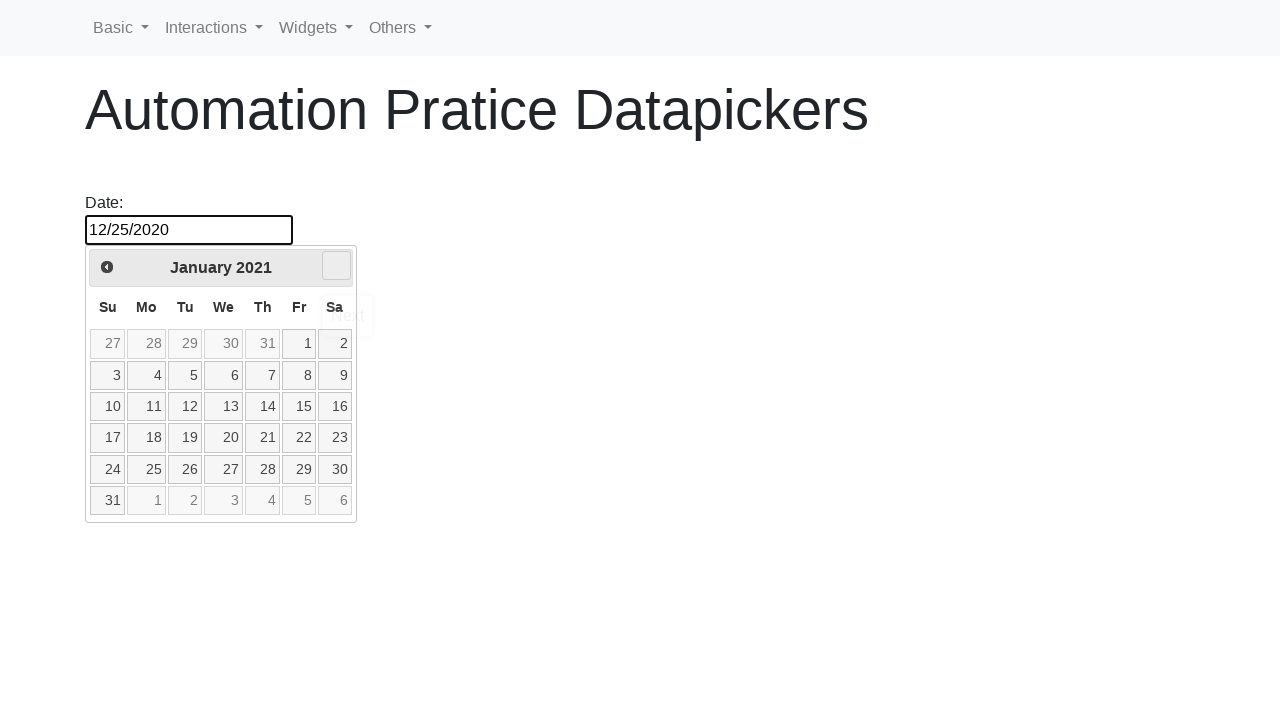

Clicked next button to navigate forward in years (currently at 2021, target 2022) at (336, 266) on a.ui-datepicker-next.ui-corner-all
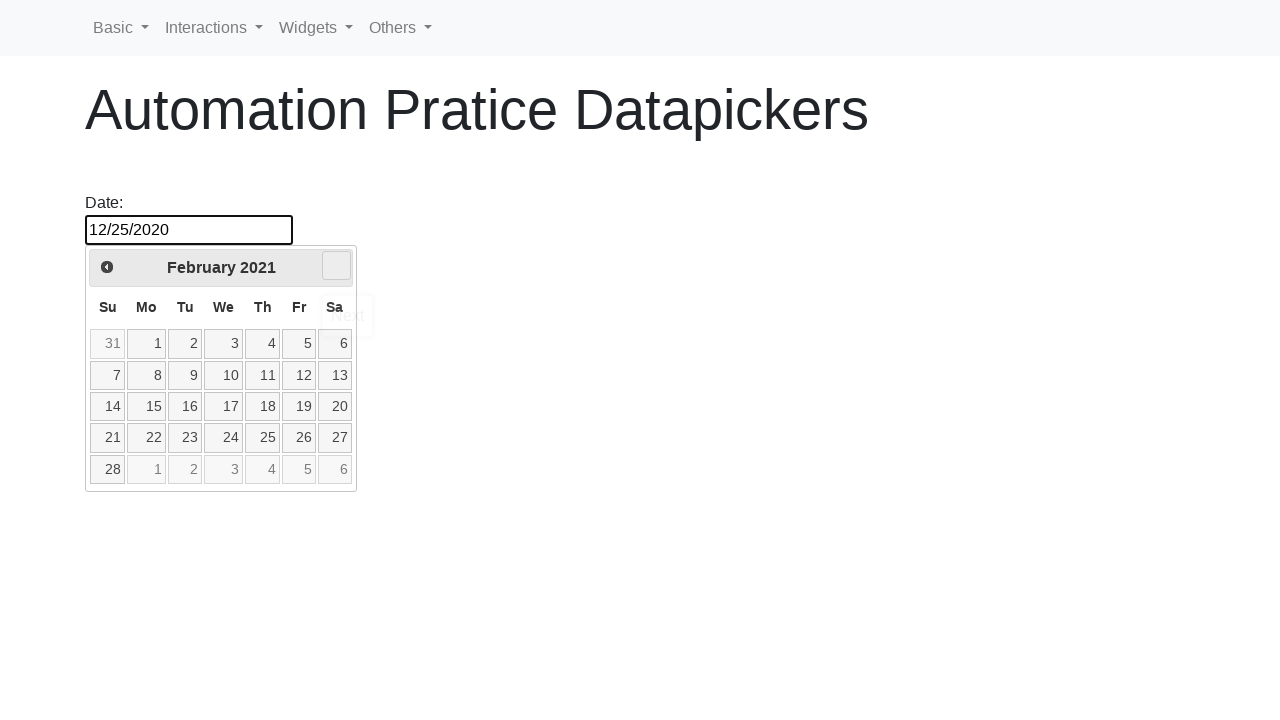

Clicked next button to navigate forward in years (currently at 2021, target 2022) at (336, 266) on a.ui-datepicker-next.ui-corner-all
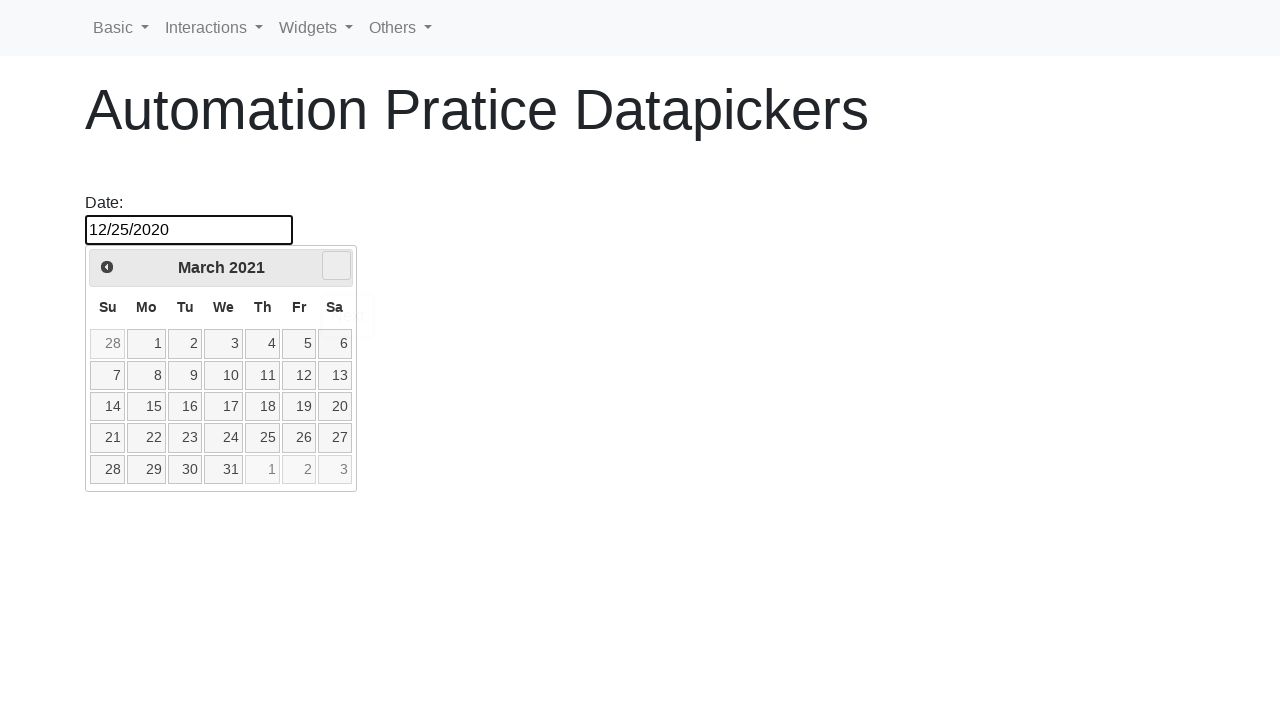

Clicked next button to navigate forward in years (currently at 2021, target 2022) at (336, 266) on a.ui-datepicker-next.ui-corner-all
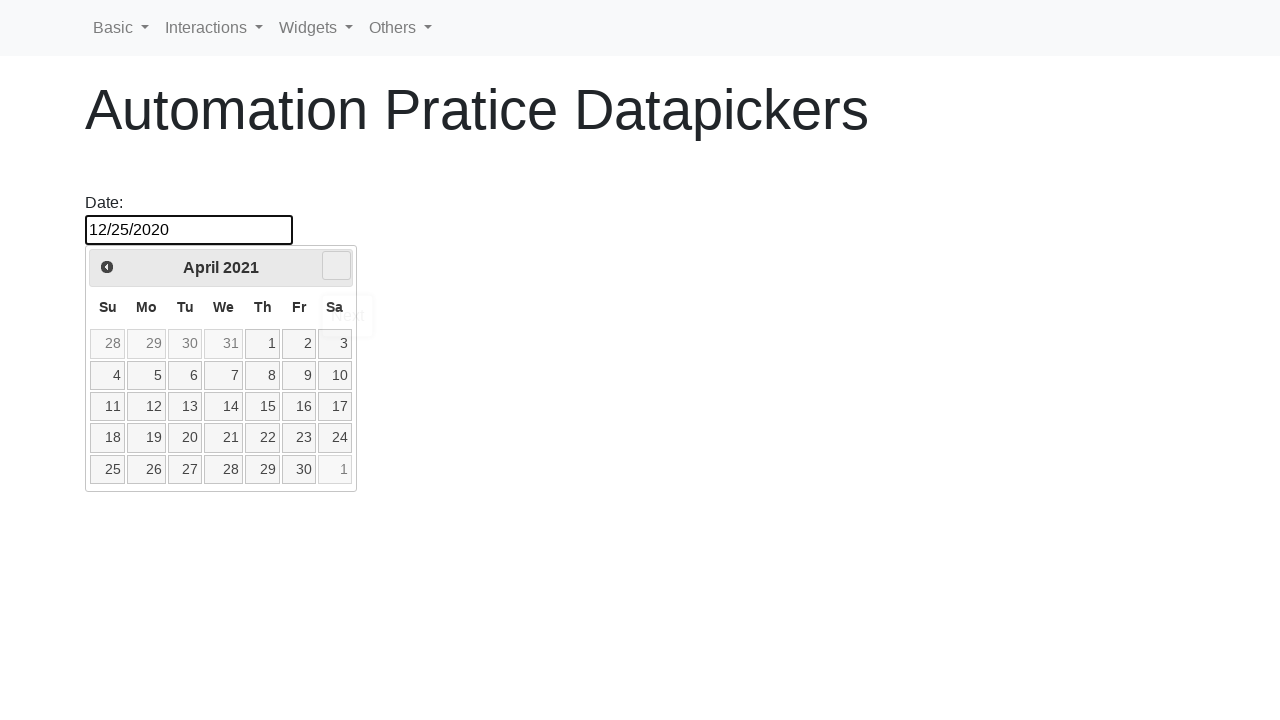

Clicked next button to navigate forward in years (currently at 2021, target 2022) at (336, 266) on a.ui-datepicker-next.ui-corner-all
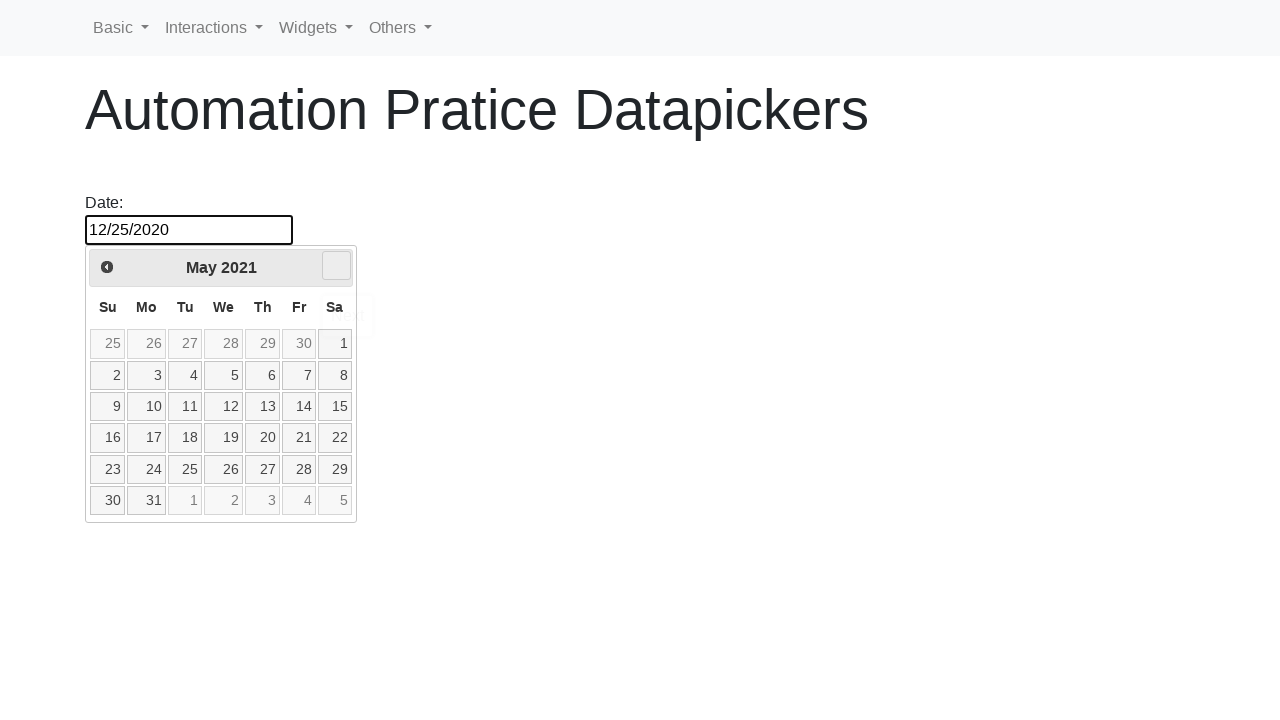

Clicked next button to navigate forward in years (currently at 2021, target 2022) at (336, 266) on a.ui-datepicker-next.ui-corner-all
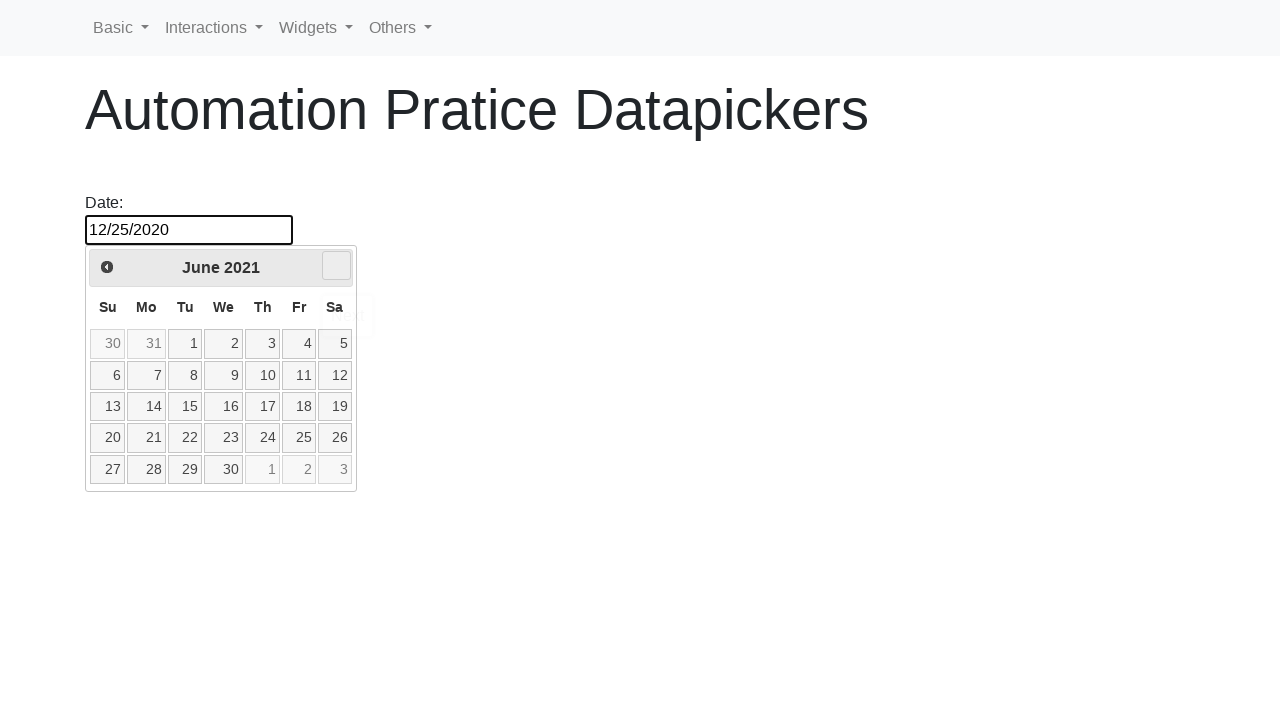

Clicked next button to navigate forward in years (currently at 2021, target 2022) at (336, 266) on a.ui-datepicker-next.ui-corner-all
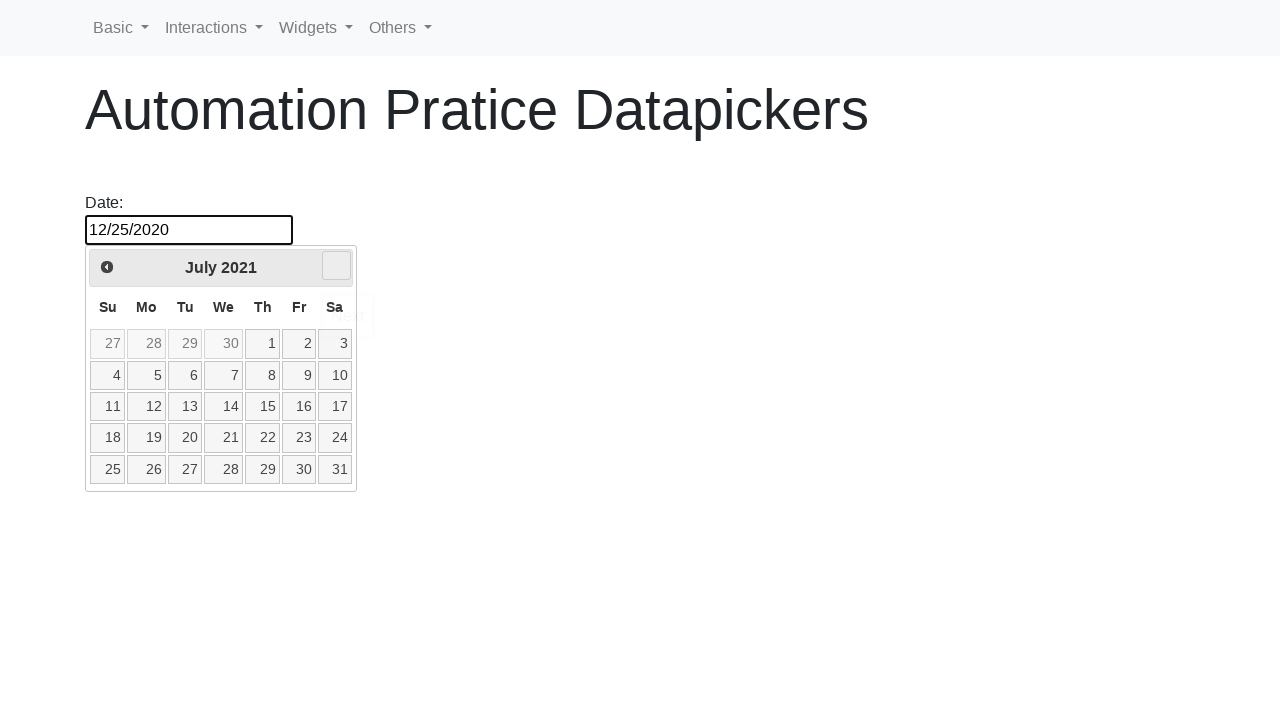

Clicked next button to navigate forward in years (currently at 2021, target 2022) at (336, 266) on a.ui-datepicker-next.ui-corner-all
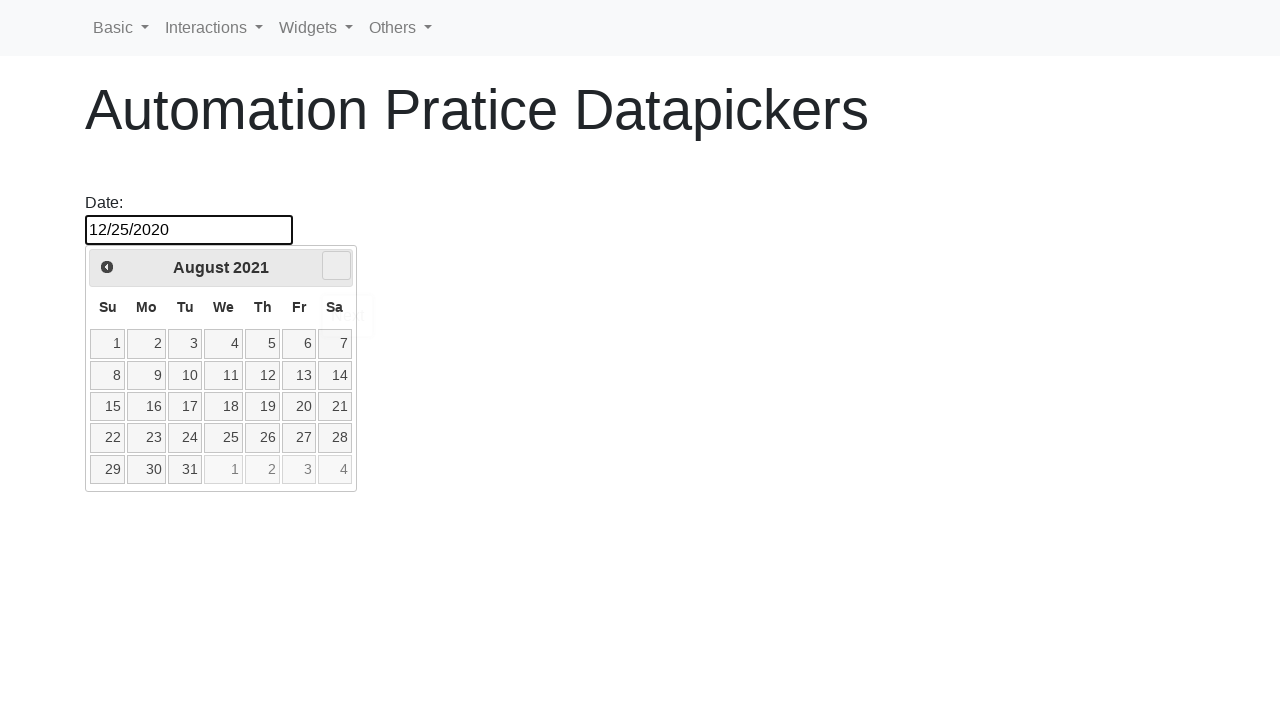

Clicked next button to navigate forward in years (currently at 2021, target 2022) at (336, 266) on a.ui-datepicker-next.ui-corner-all
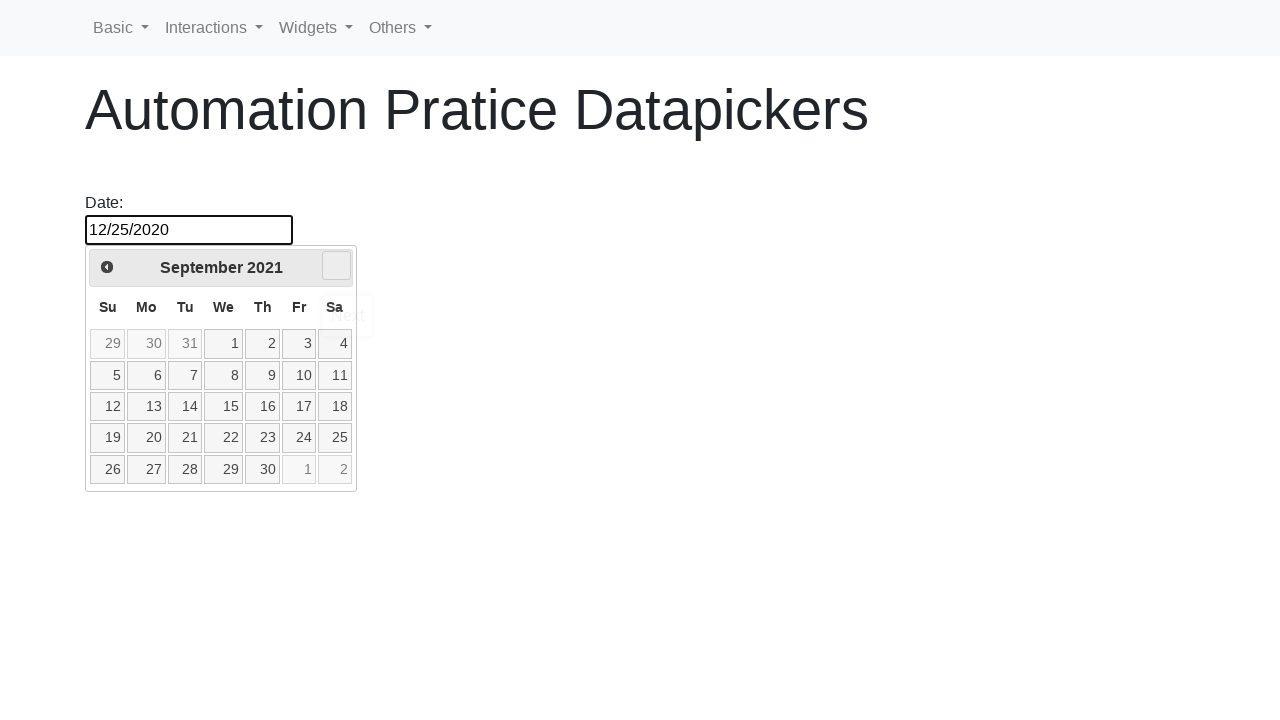

Clicked next button to navigate forward in years (currently at 2021, target 2022) at (336, 266) on a.ui-datepicker-next.ui-corner-all
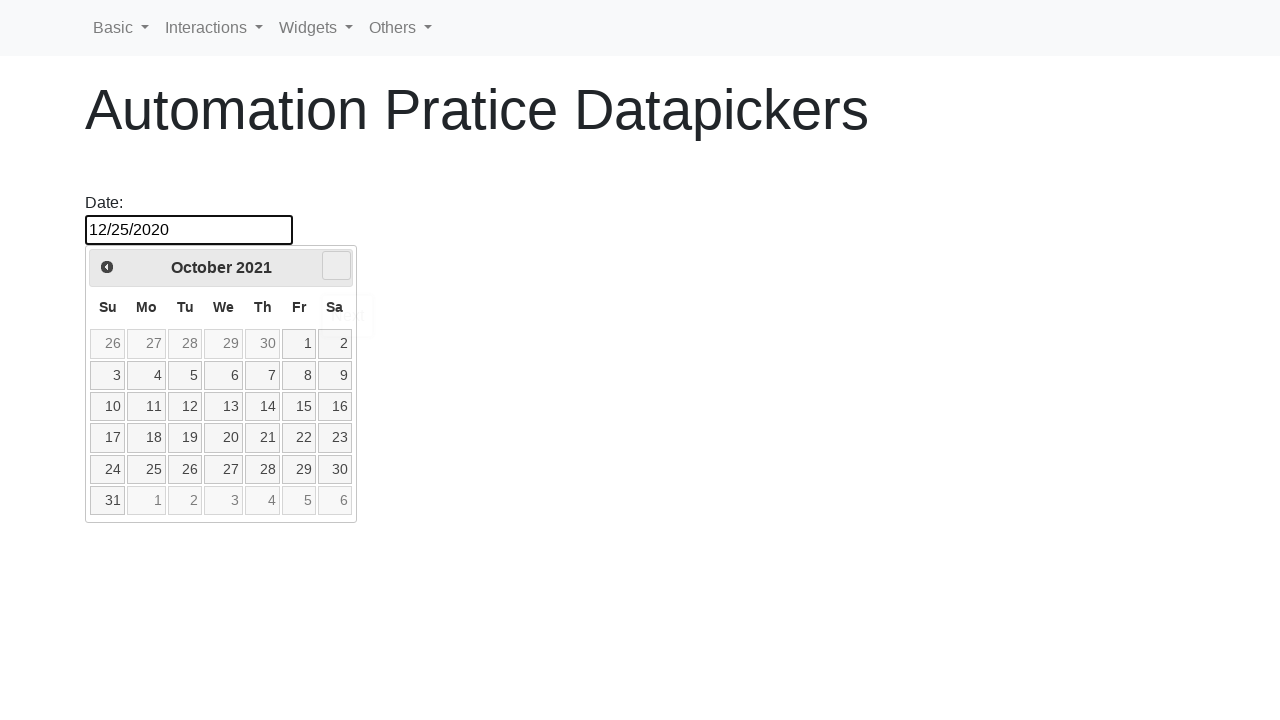

Clicked next button to navigate forward in years (currently at 2021, target 2022) at (336, 266) on a.ui-datepicker-next.ui-corner-all
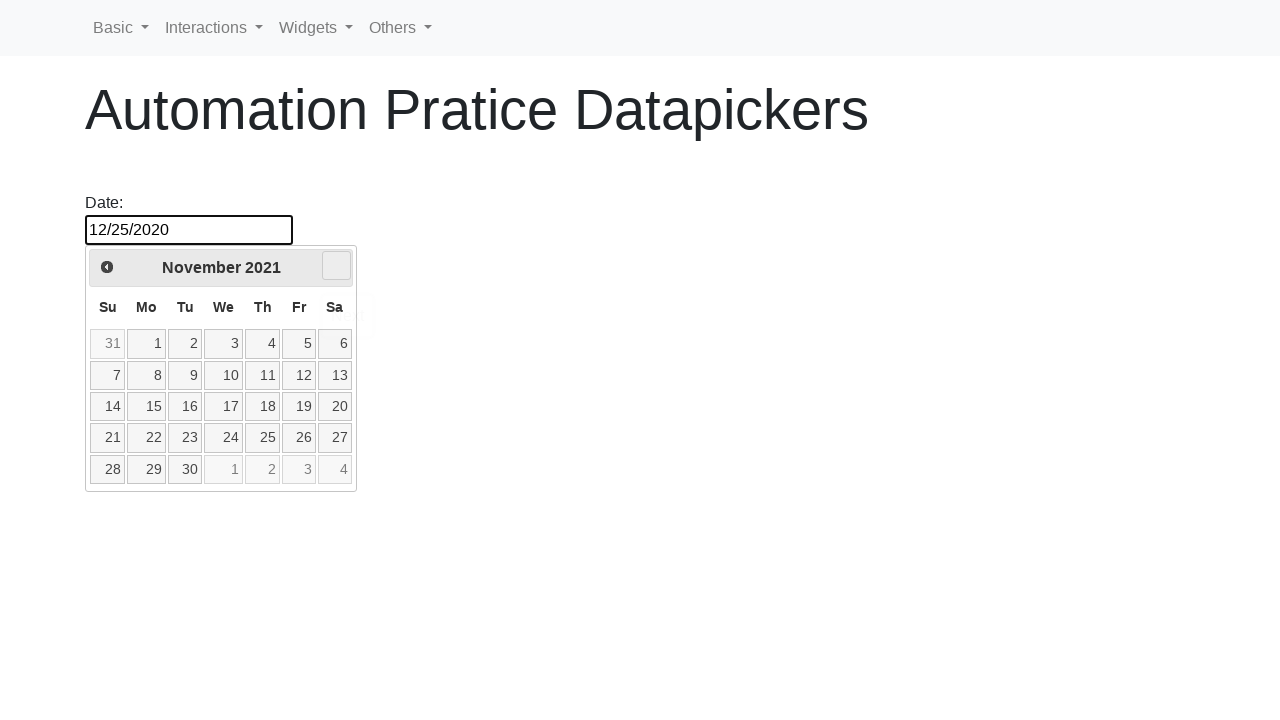

Clicked next button to navigate forward in years (currently at 2021, target 2022) at (336, 266) on a.ui-datepicker-next.ui-corner-all
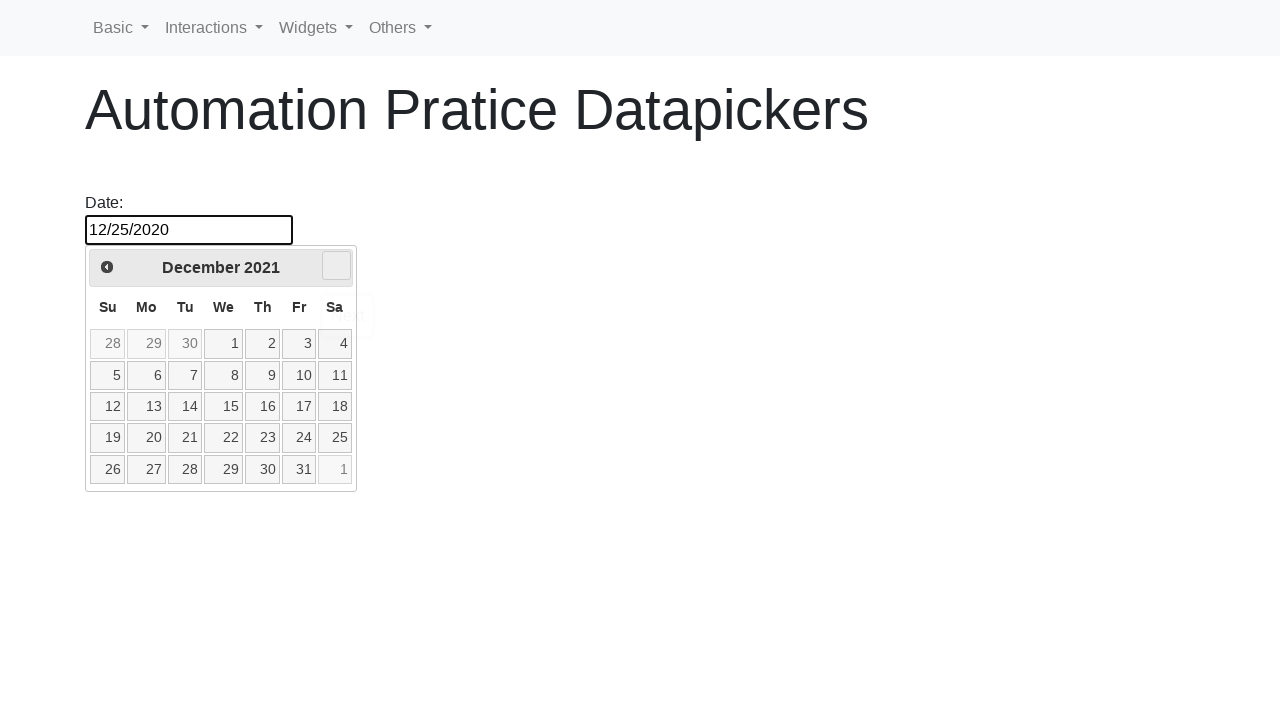

Clicked next button to navigate forward in years (currently at 2021, target 2022) at (336, 266) on a.ui-datepicker-next.ui-corner-all
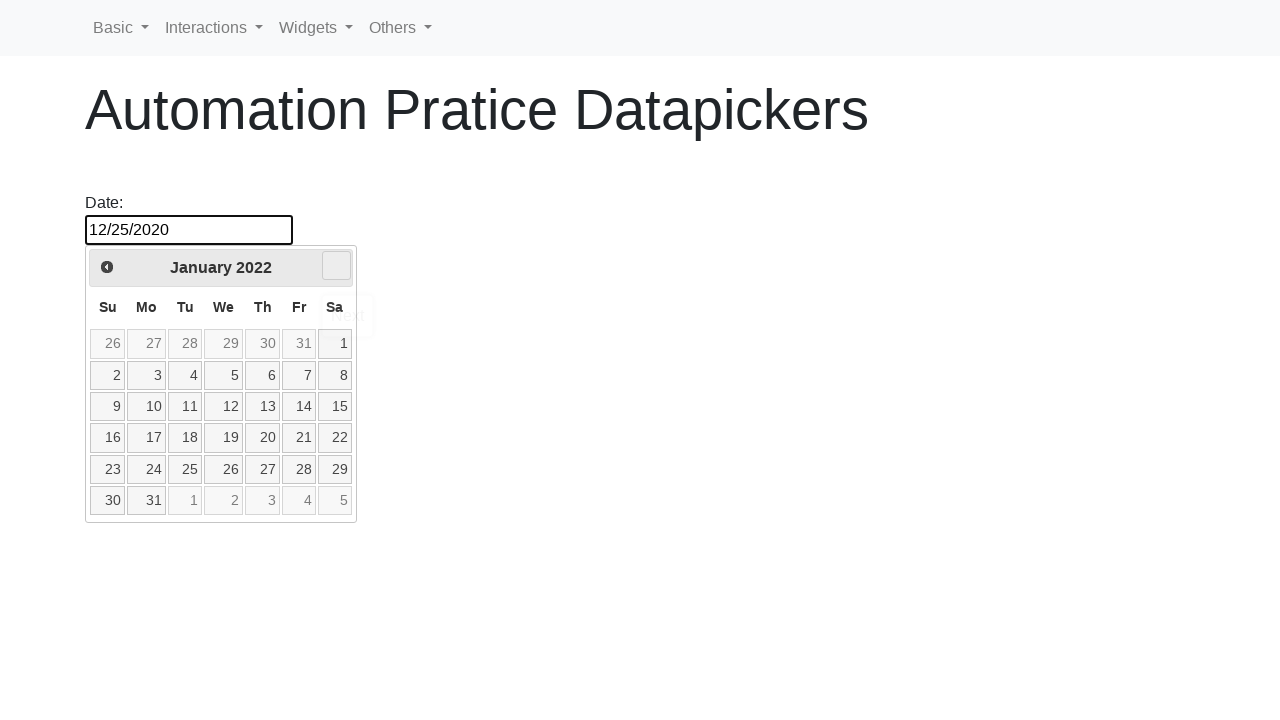

Reached target year 2022
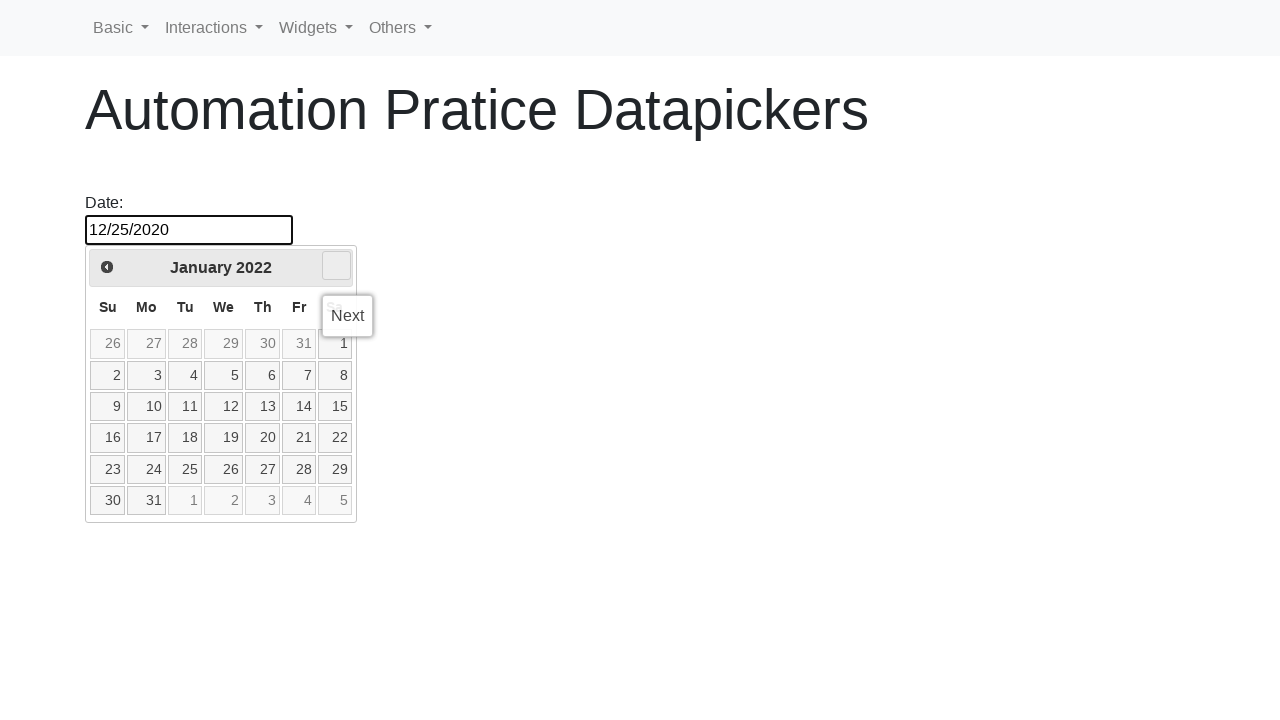

Clicked next button to navigate forward in months (currently at January, target February) at (336, 266) on a.ui-datepicker-next.ui-corner-all
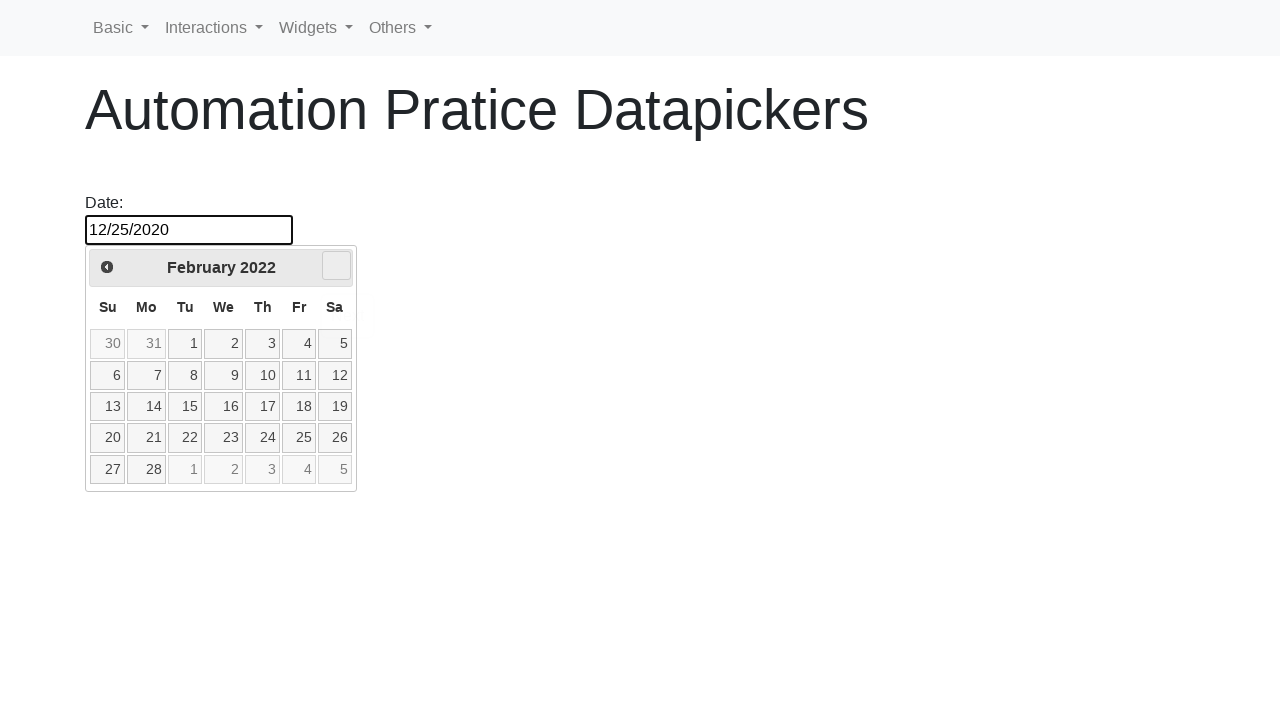

Reached target month February
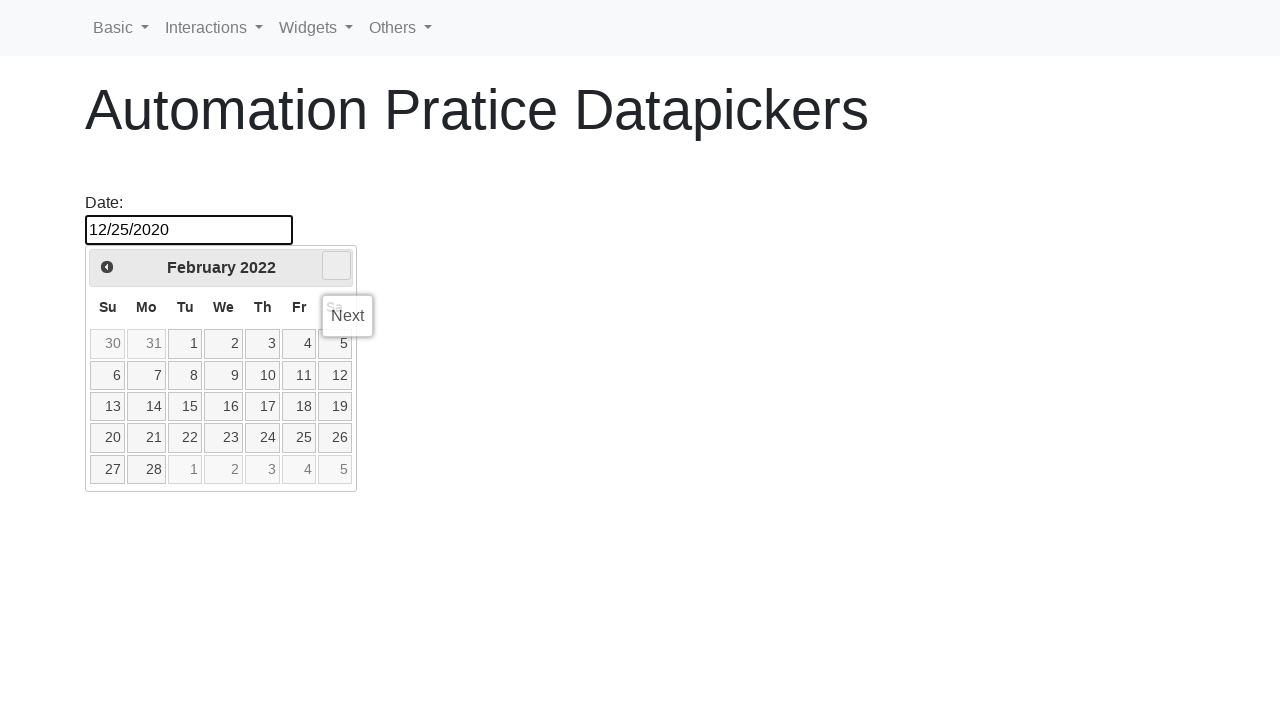

Clicked on day 1 in the calendar at (185, 344) on xpath=//td/a[contains(@class,'ui-state-default') and not(contains(@class,'ui-pri
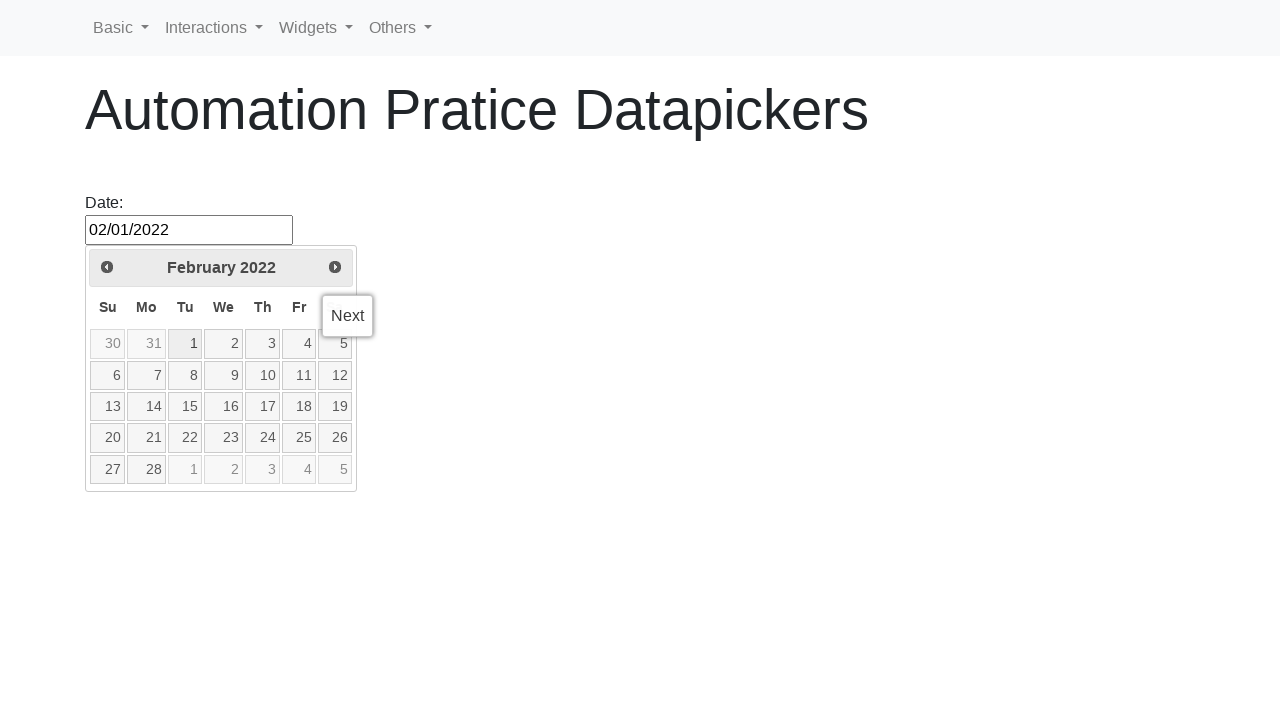

Clicked datepicker to open it at (189, 230) on #datepicker
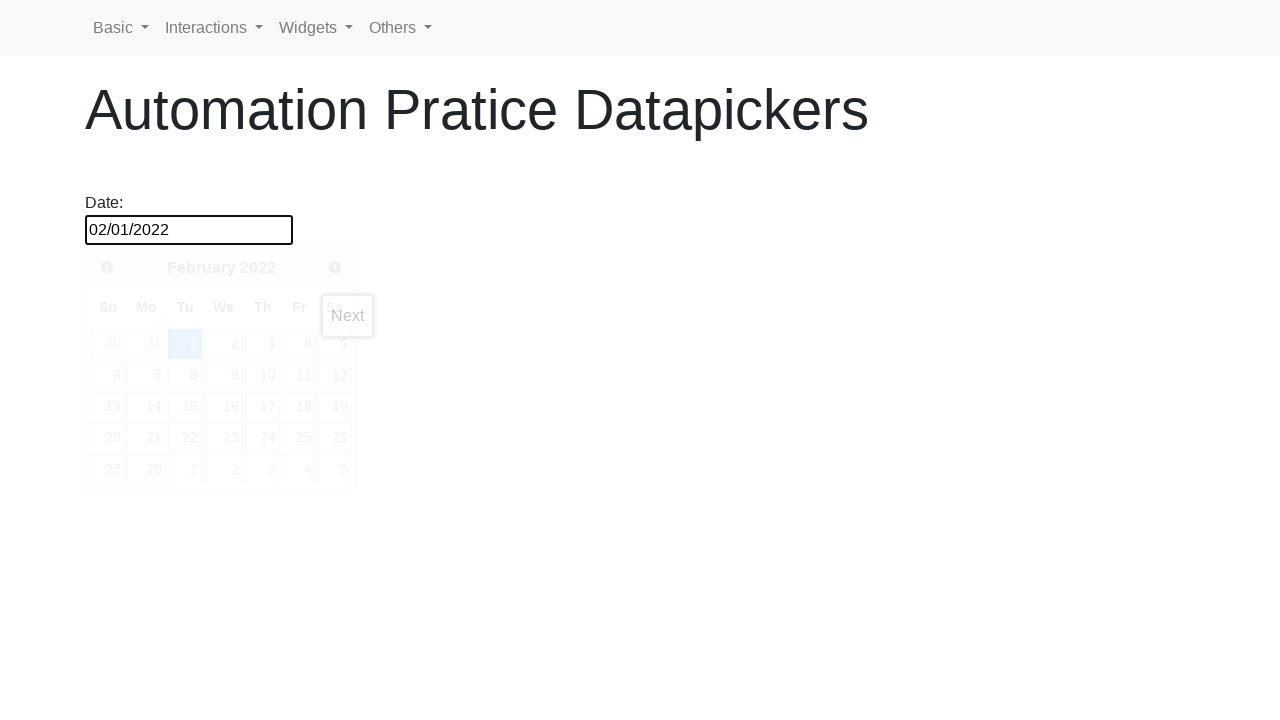

Datepicker opened and year selector became visible
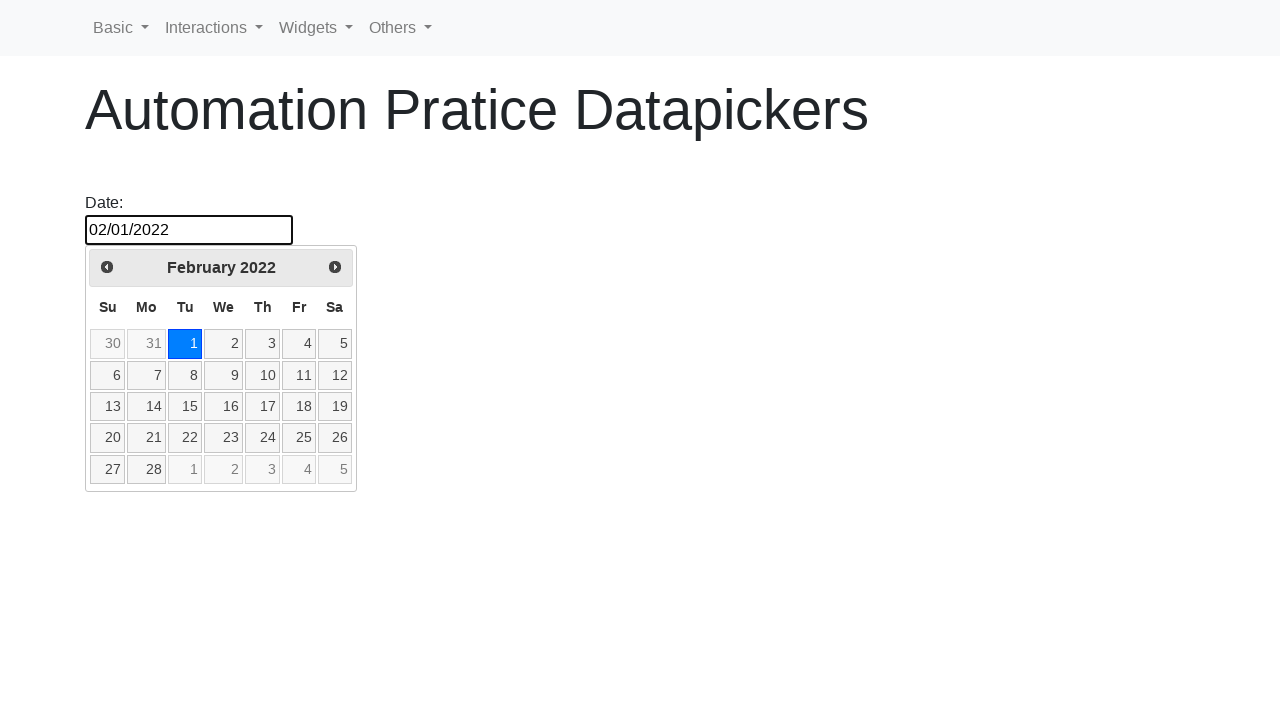

Clicked next button to navigate forward in years (currently at 2022, target 2026) at (335, 267) on a.ui-datepicker-next.ui-corner-all
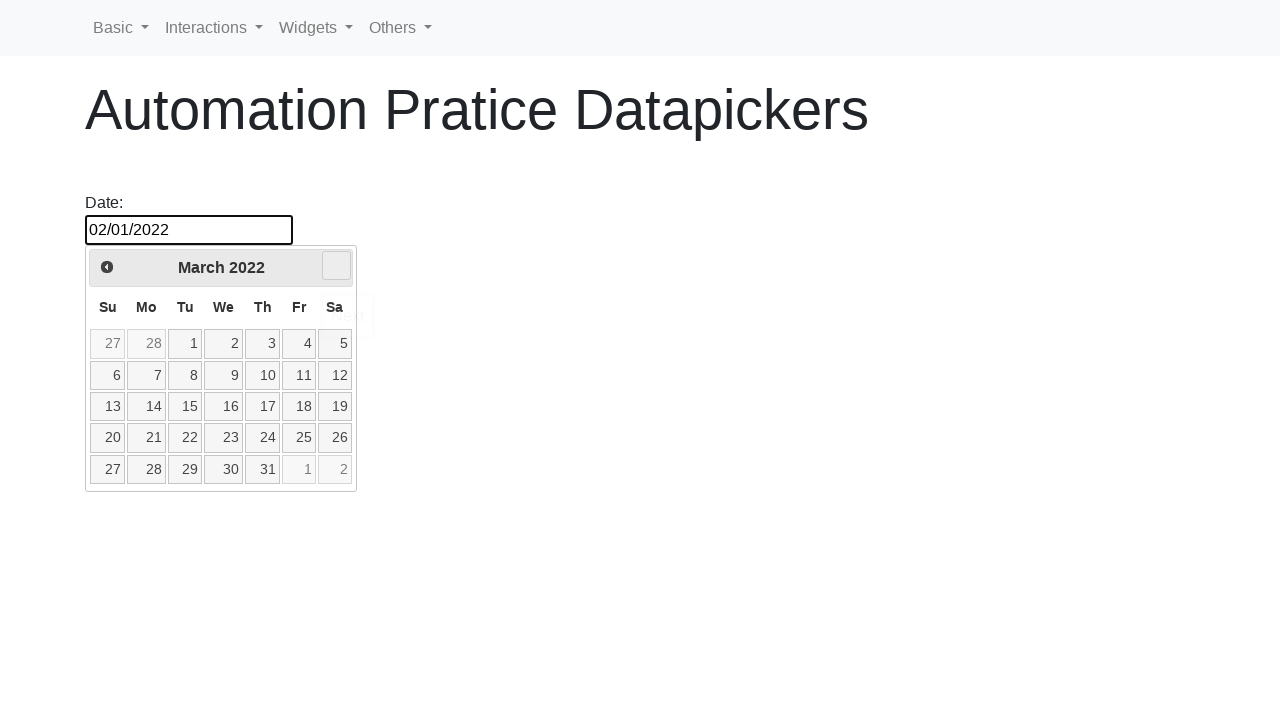

Clicked next button to navigate forward in years (currently at 2022, target 2026) at (336, 266) on a.ui-datepicker-next.ui-corner-all
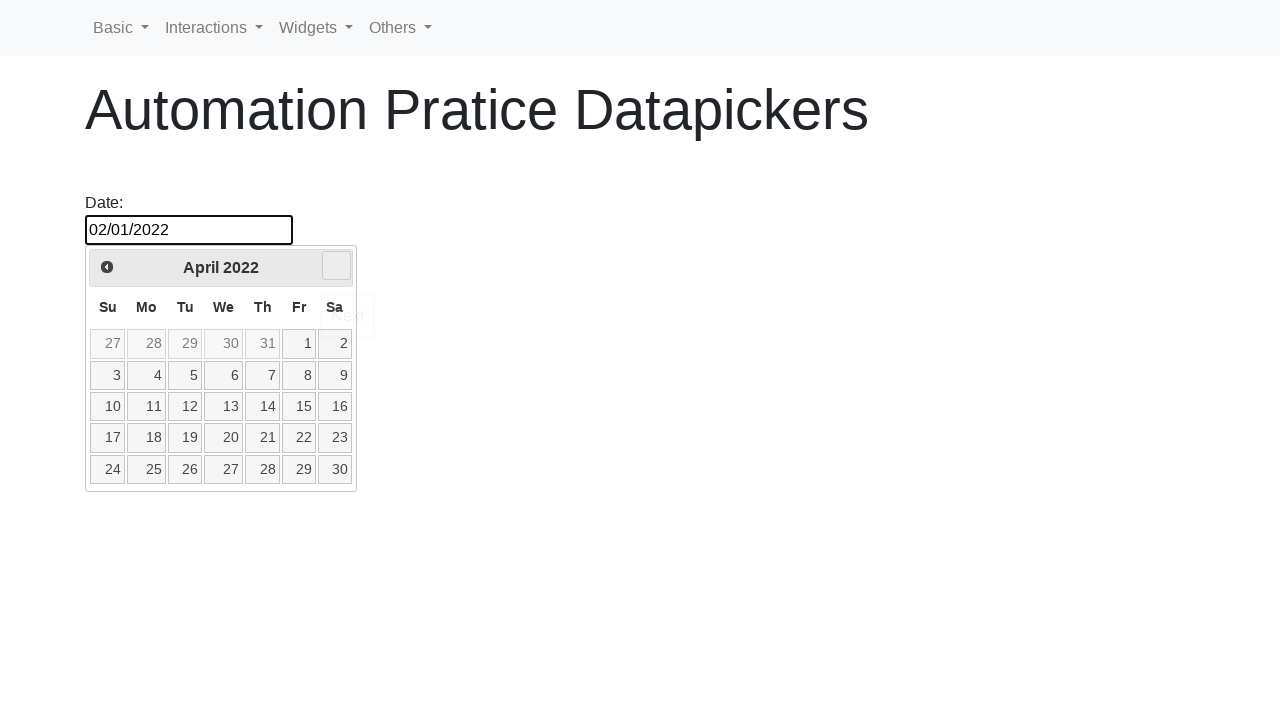

Clicked next button to navigate forward in years (currently at 2022, target 2026) at (336, 266) on a.ui-datepicker-next.ui-corner-all
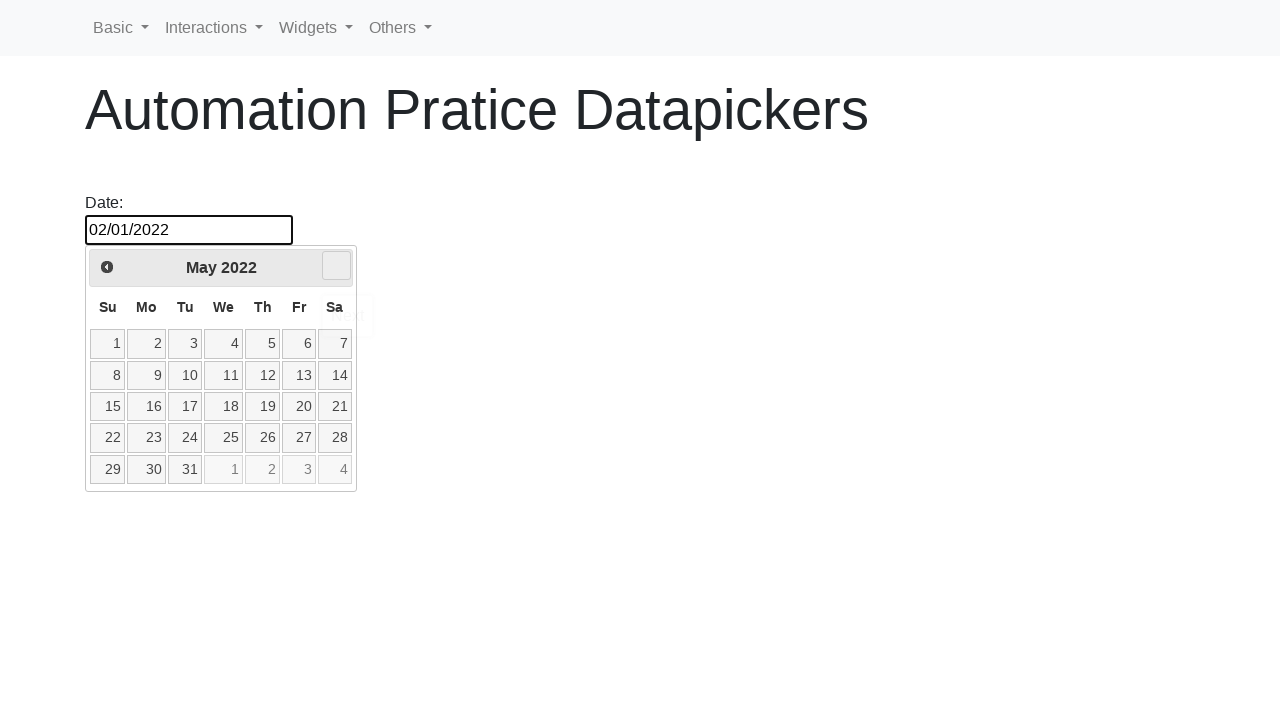

Clicked next button to navigate forward in years (currently at 2022, target 2026) at (336, 266) on a.ui-datepicker-next.ui-corner-all
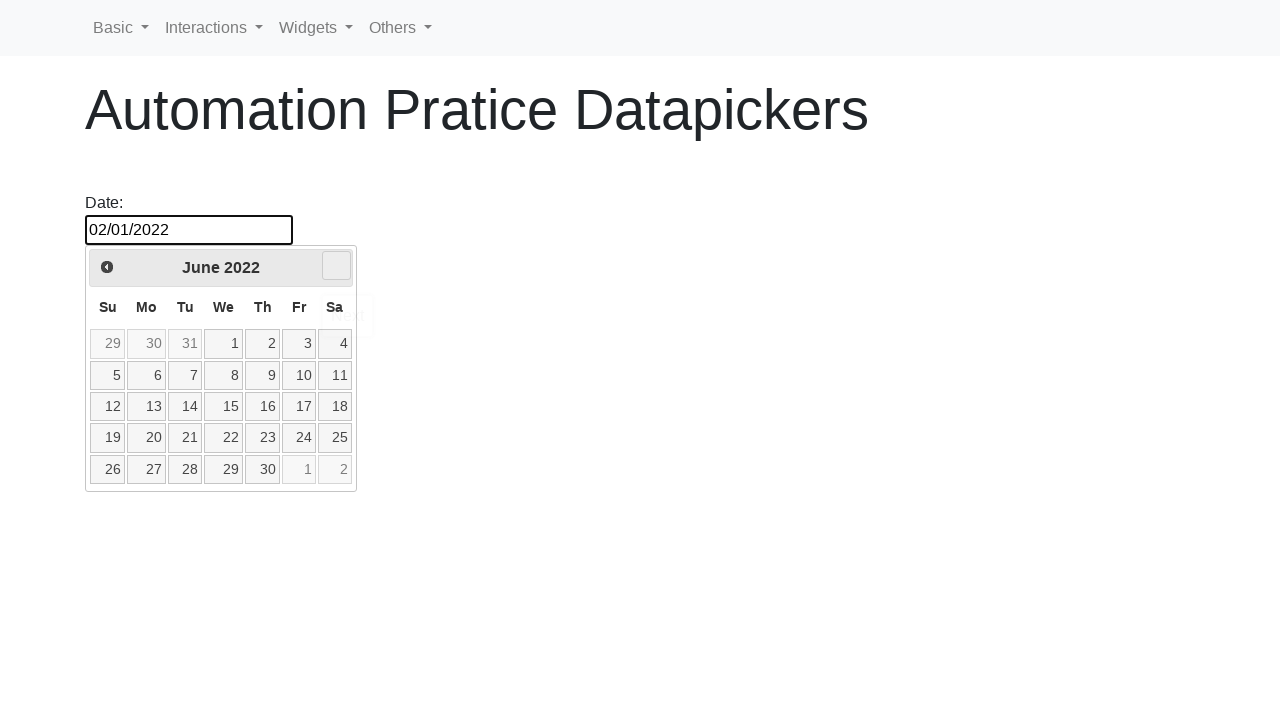

Clicked next button to navigate forward in years (currently at 2022, target 2026) at (336, 266) on a.ui-datepicker-next.ui-corner-all
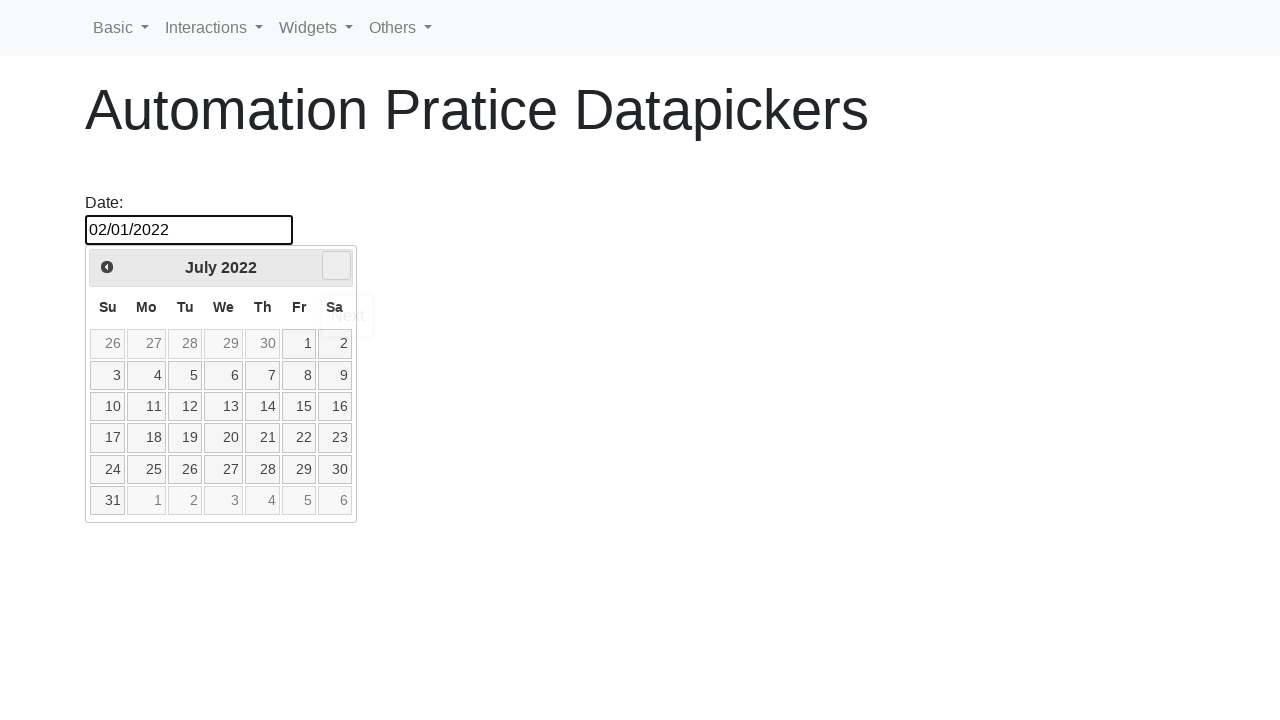

Clicked next button to navigate forward in years (currently at 2022, target 2026) at (336, 266) on a.ui-datepicker-next.ui-corner-all
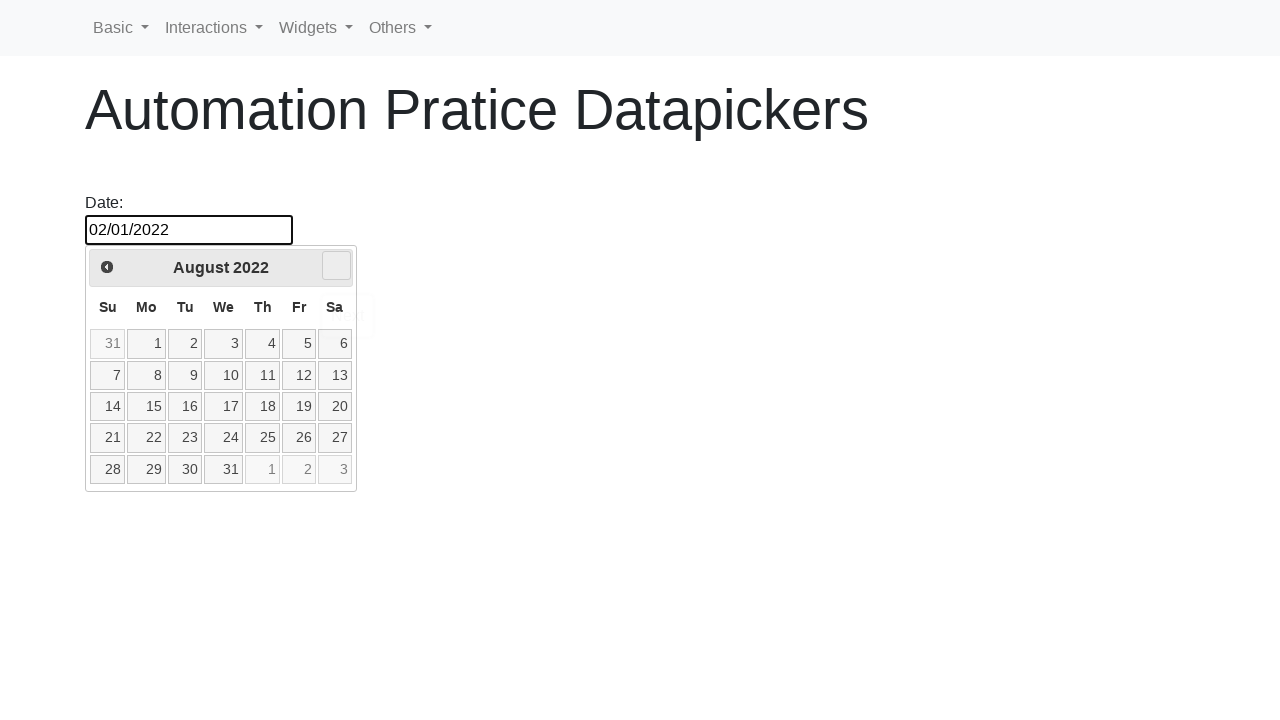

Clicked next button to navigate forward in years (currently at 2022, target 2026) at (336, 266) on a.ui-datepicker-next.ui-corner-all
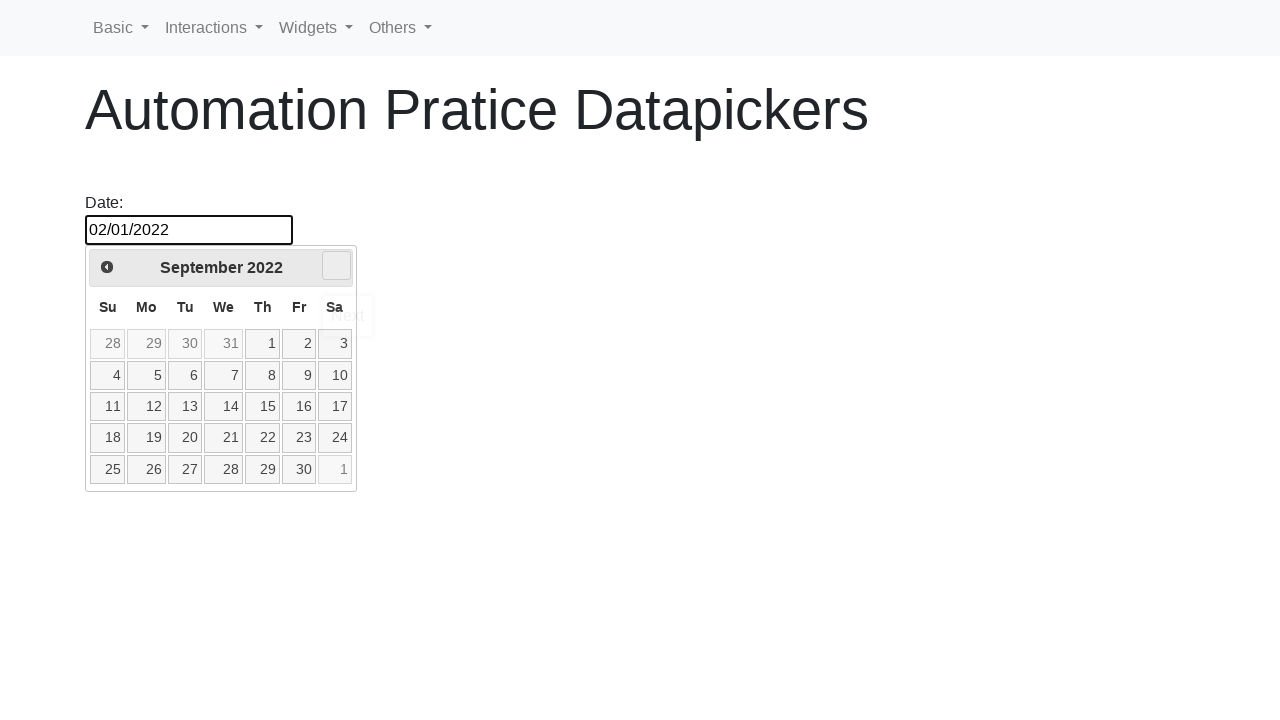

Clicked next button to navigate forward in years (currently at 2022, target 2026) at (336, 266) on a.ui-datepicker-next.ui-corner-all
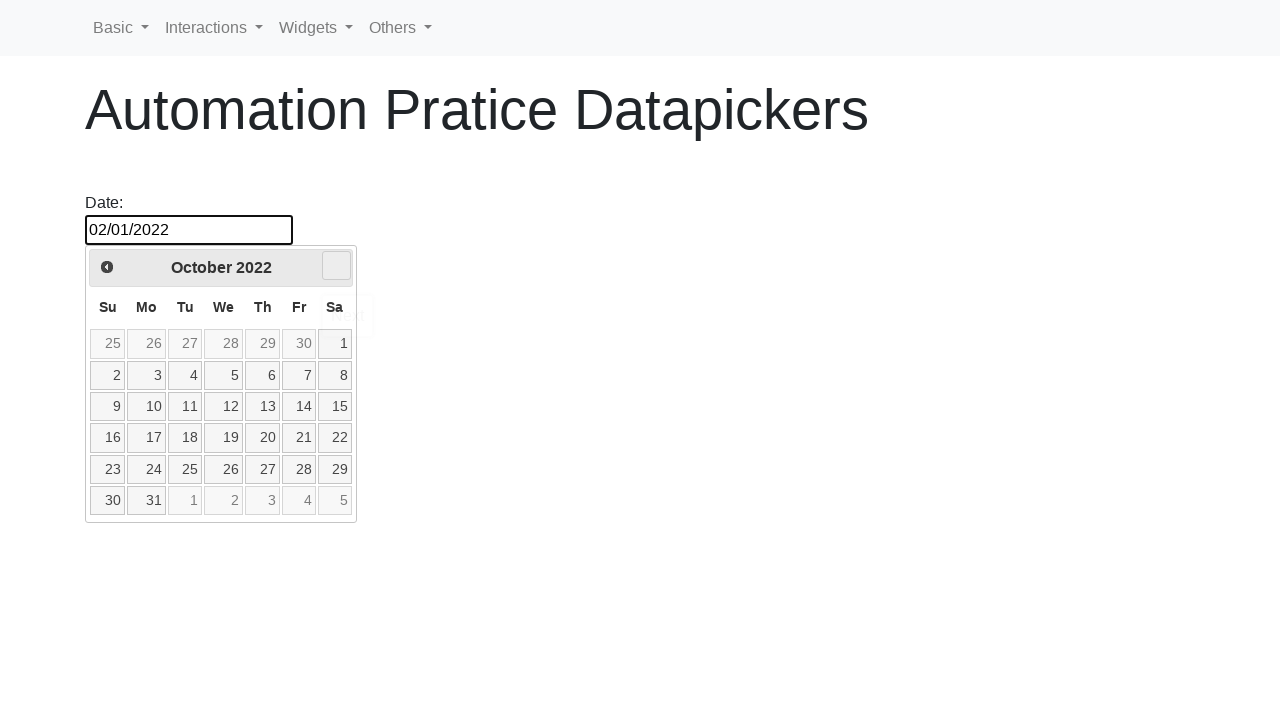

Clicked next button to navigate forward in years (currently at 2022, target 2026) at (336, 266) on a.ui-datepicker-next.ui-corner-all
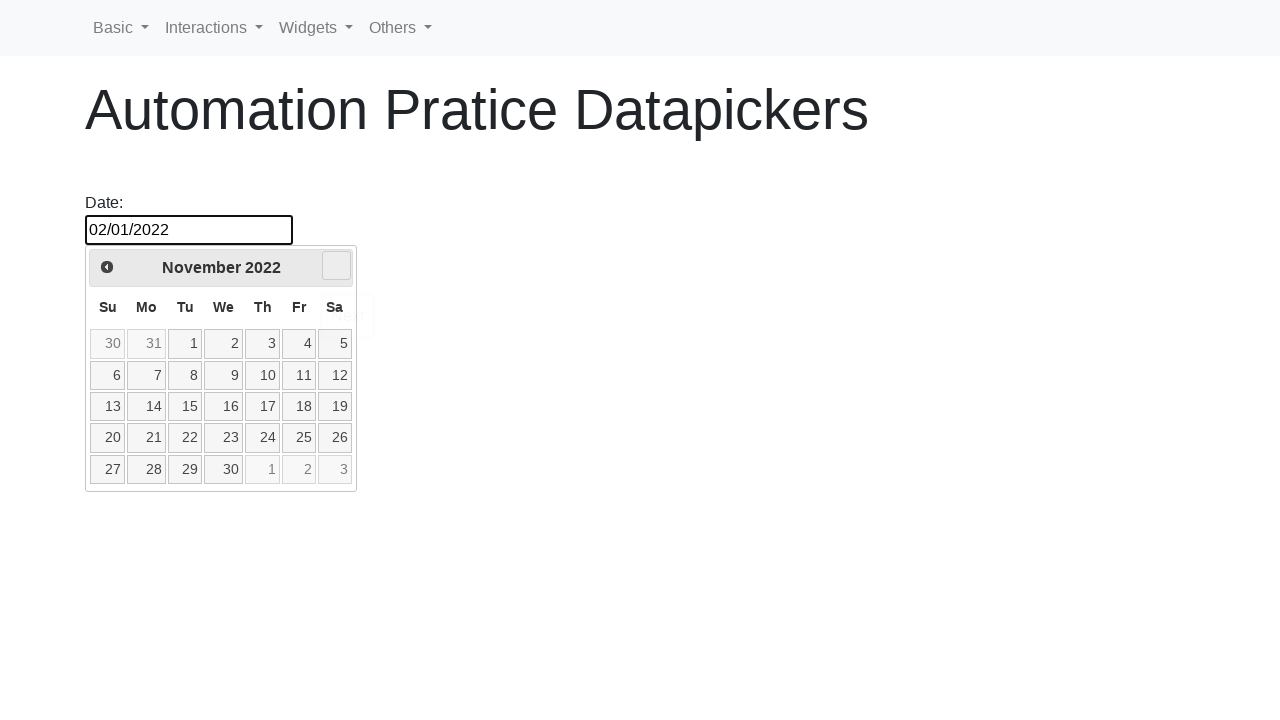

Clicked next button to navigate forward in years (currently at 2022, target 2026) at (336, 266) on a.ui-datepicker-next.ui-corner-all
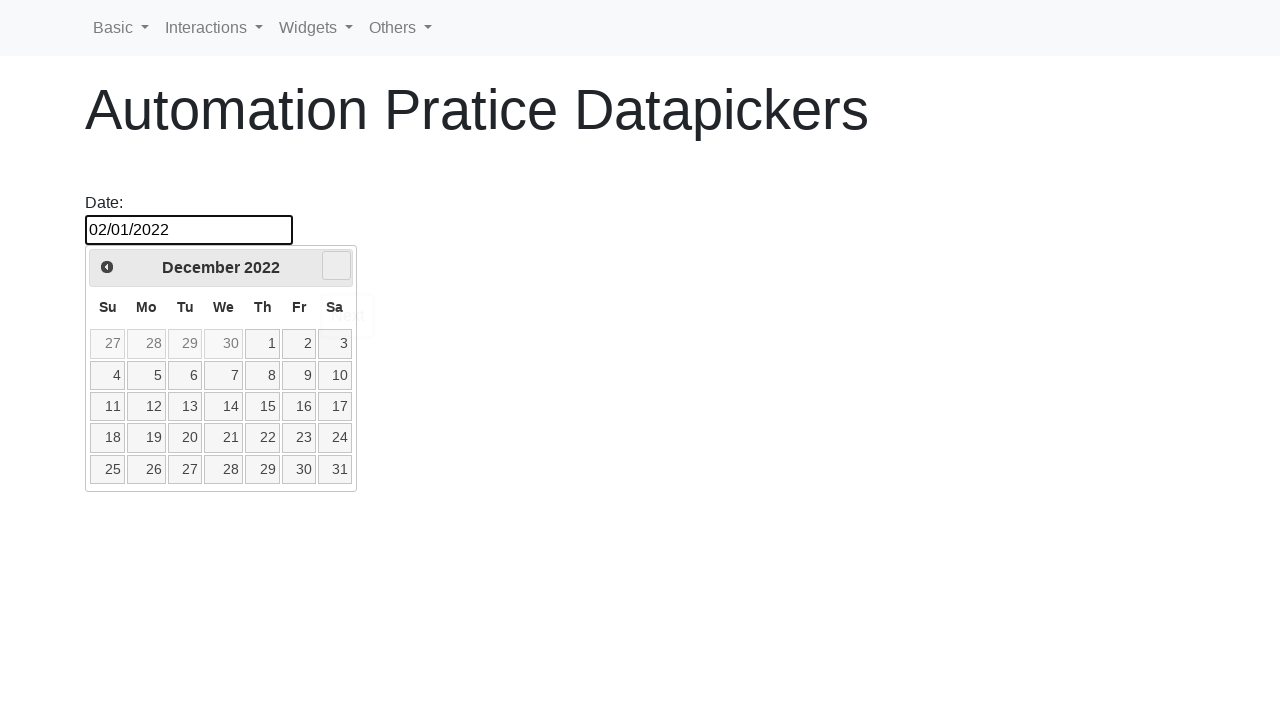

Clicked next button to navigate forward in years (currently at 2022, target 2026) at (336, 266) on a.ui-datepicker-next.ui-corner-all
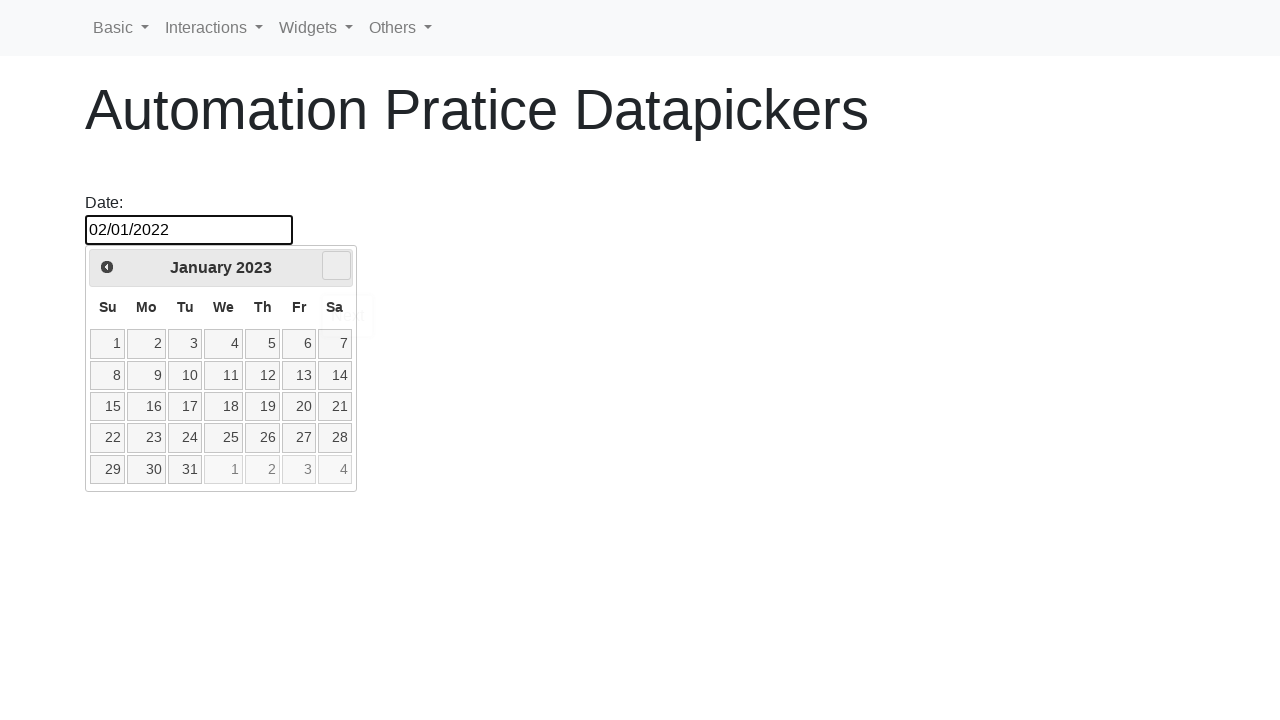

Clicked next button to navigate forward in years (currently at 2023, target 2026) at (336, 266) on a.ui-datepicker-next.ui-corner-all
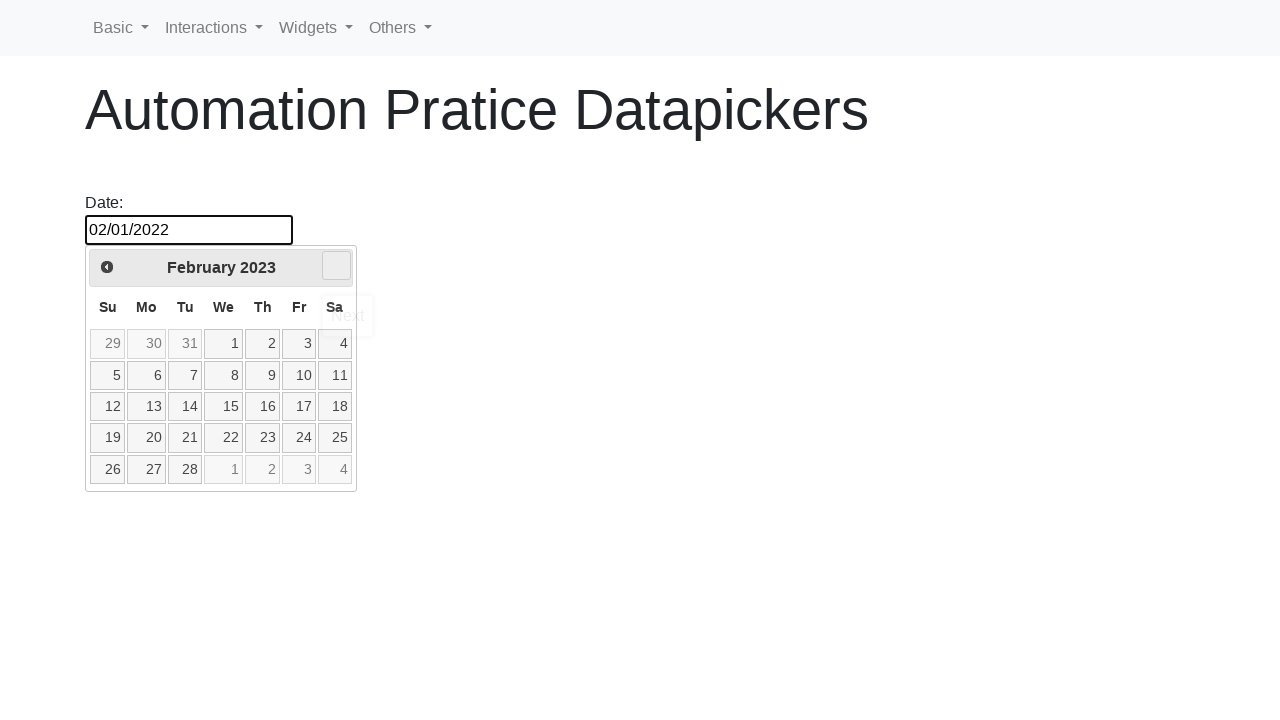

Clicked next button to navigate forward in years (currently at 2023, target 2026) at (336, 266) on a.ui-datepicker-next.ui-corner-all
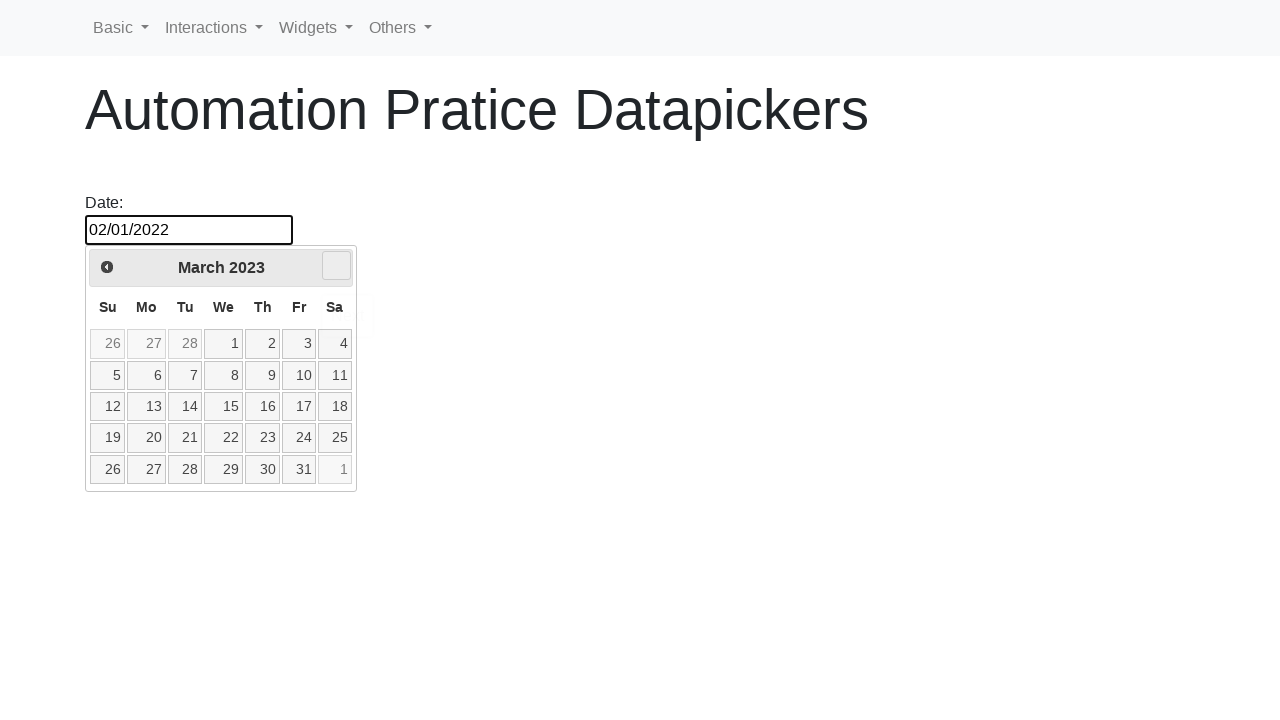

Clicked next button to navigate forward in years (currently at 2023, target 2026) at (336, 266) on a.ui-datepicker-next.ui-corner-all
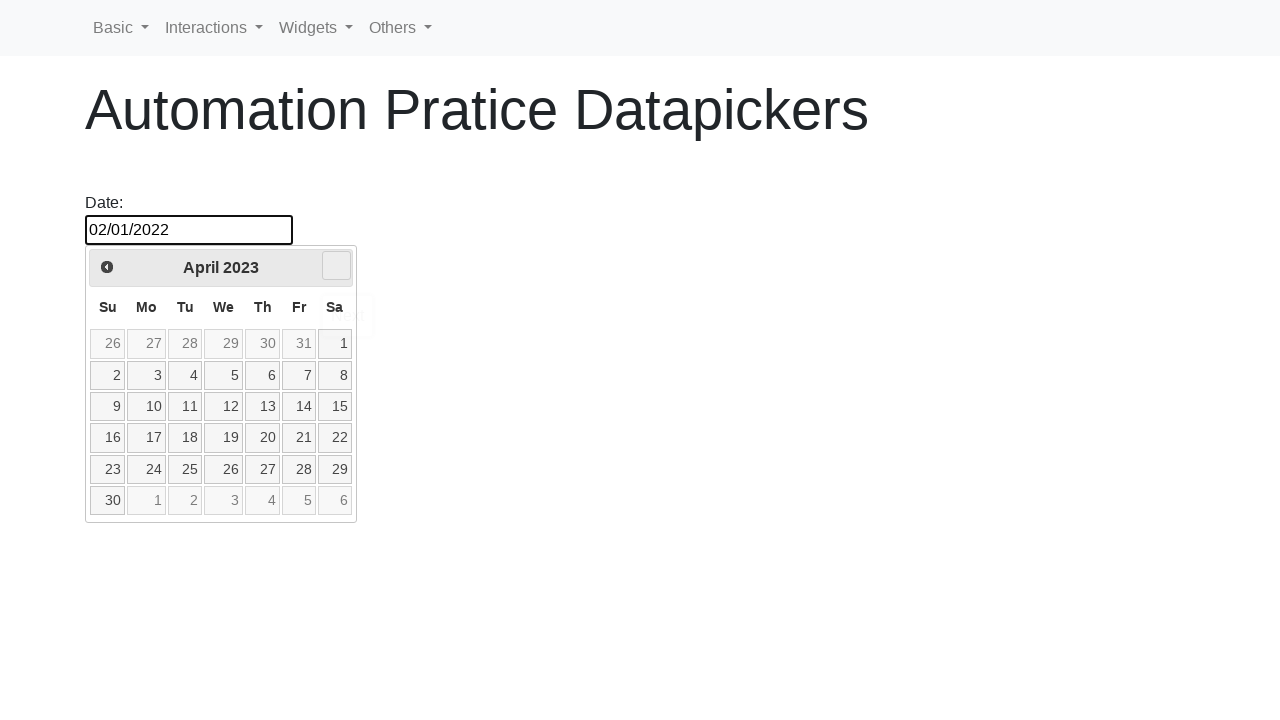

Clicked next button to navigate forward in years (currently at 2023, target 2026) at (336, 266) on a.ui-datepicker-next.ui-corner-all
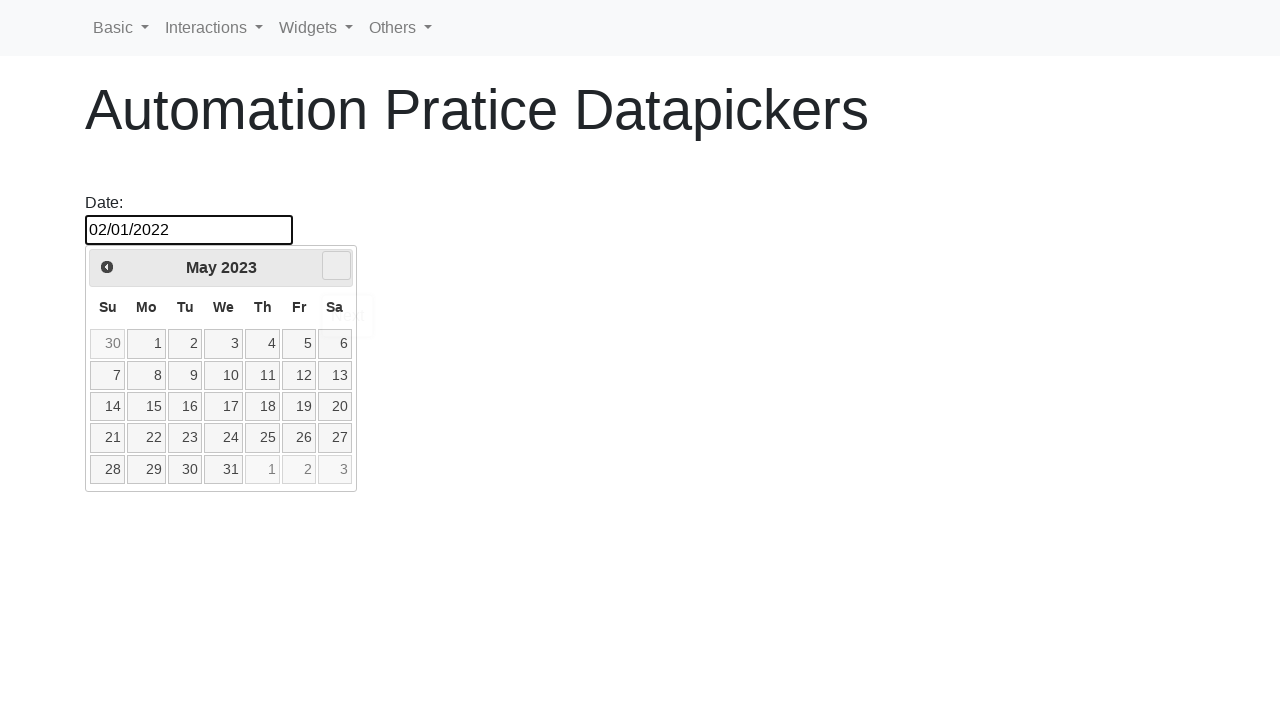

Clicked next button to navigate forward in years (currently at 2023, target 2026) at (336, 266) on a.ui-datepicker-next.ui-corner-all
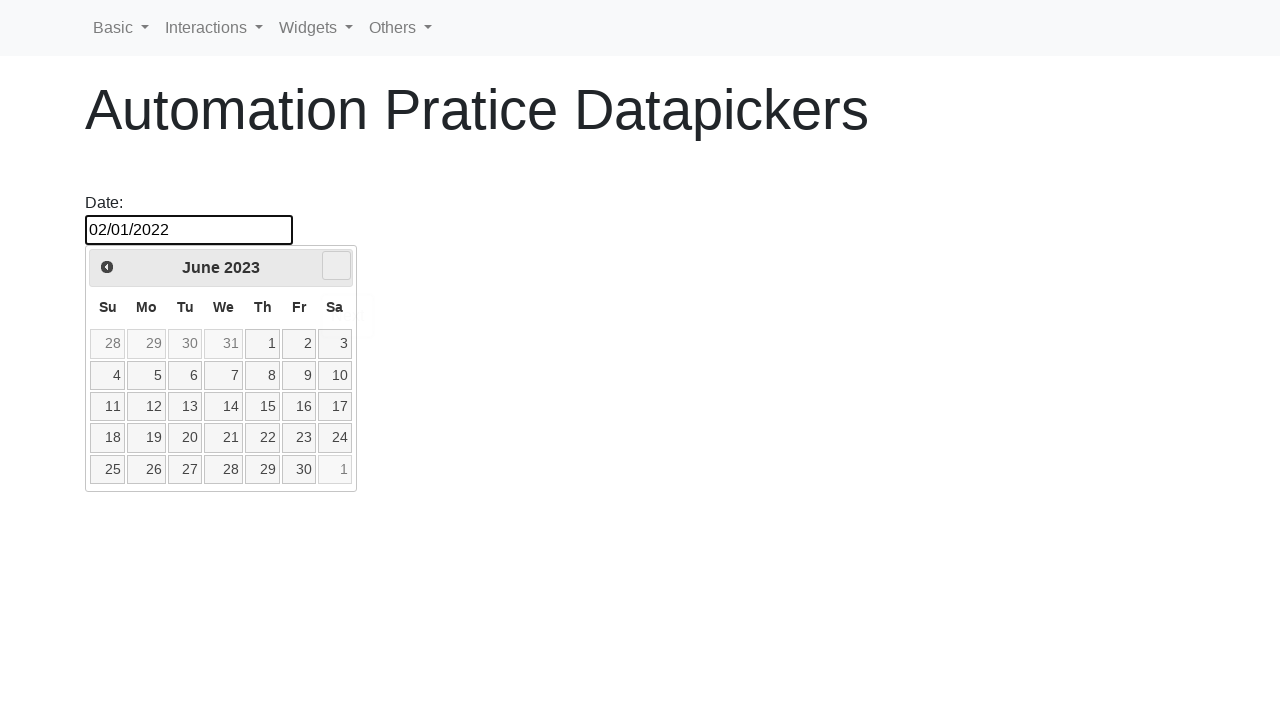

Clicked next button to navigate forward in years (currently at 2023, target 2026) at (336, 266) on a.ui-datepicker-next.ui-corner-all
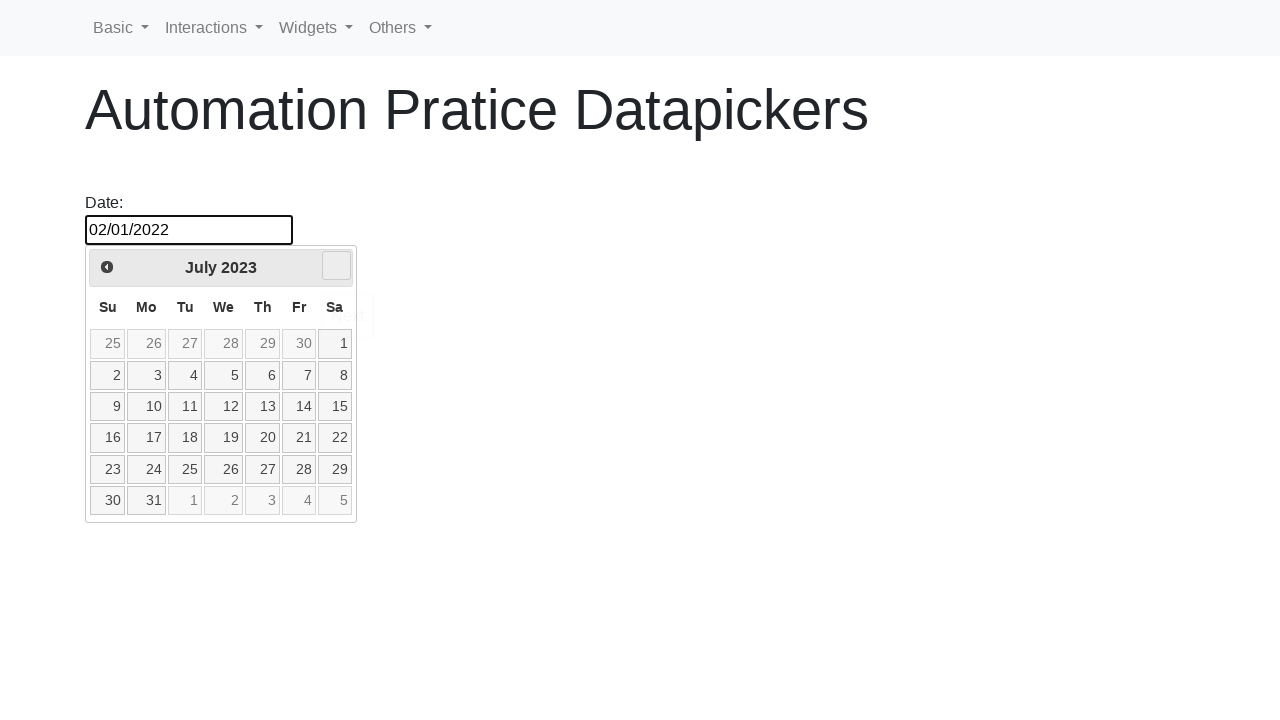

Clicked next button to navigate forward in years (currently at 2023, target 2026) at (336, 266) on a.ui-datepicker-next.ui-corner-all
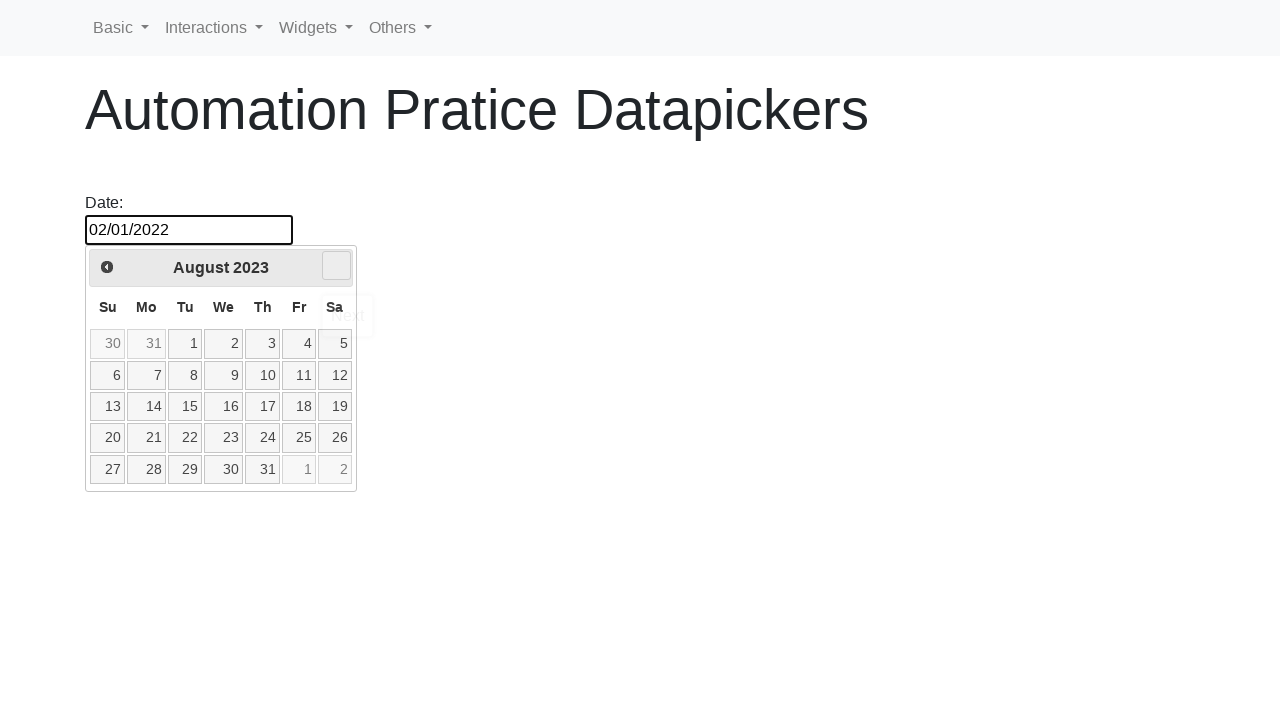

Clicked next button to navigate forward in years (currently at 2023, target 2026) at (336, 266) on a.ui-datepicker-next.ui-corner-all
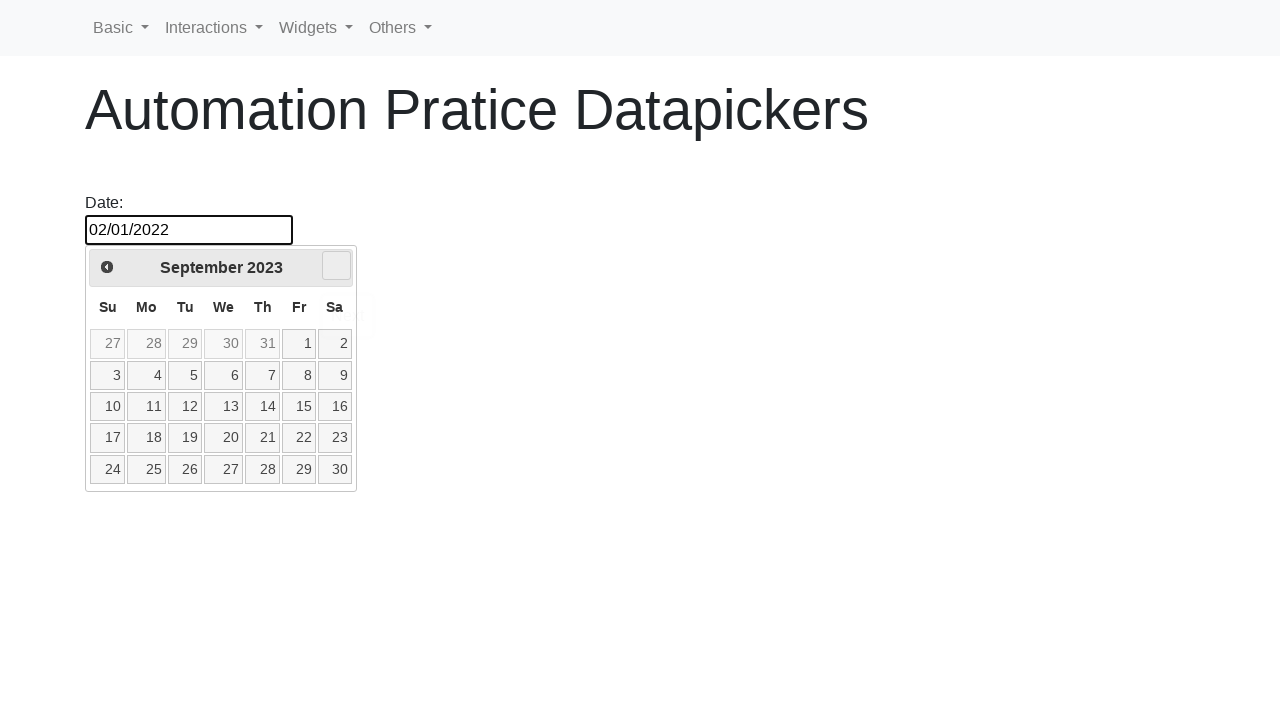

Clicked next button to navigate forward in years (currently at 2023, target 2026) at (336, 266) on a.ui-datepicker-next.ui-corner-all
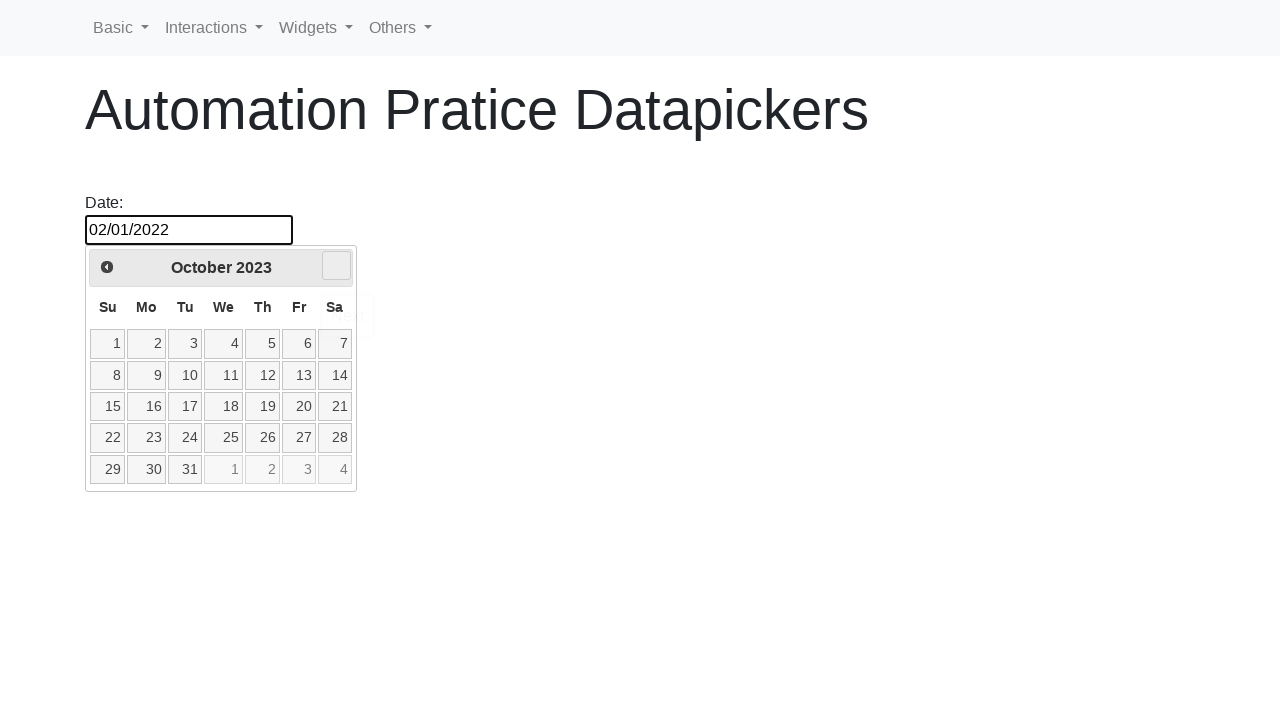

Clicked next button to navigate forward in years (currently at 2023, target 2026) at (336, 266) on a.ui-datepicker-next.ui-corner-all
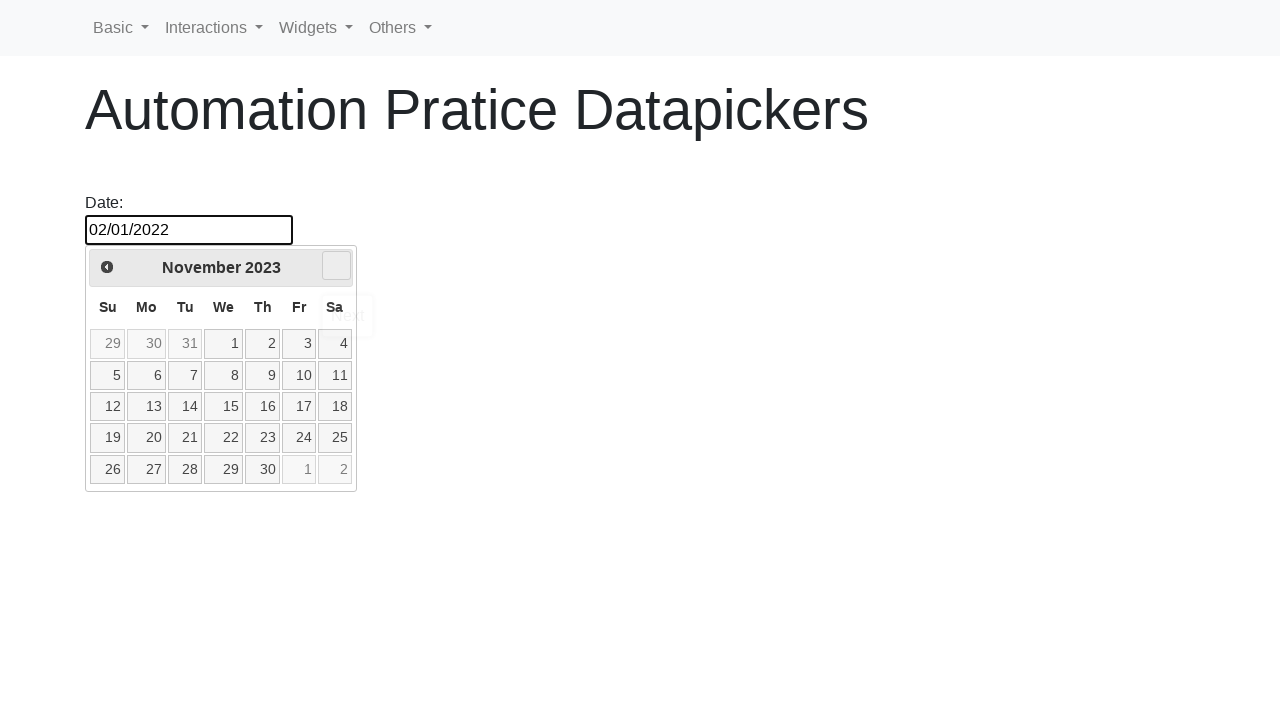

Clicked next button to navigate forward in years (currently at 2023, target 2026) at (336, 266) on a.ui-datepicker-next.ui-corner-all
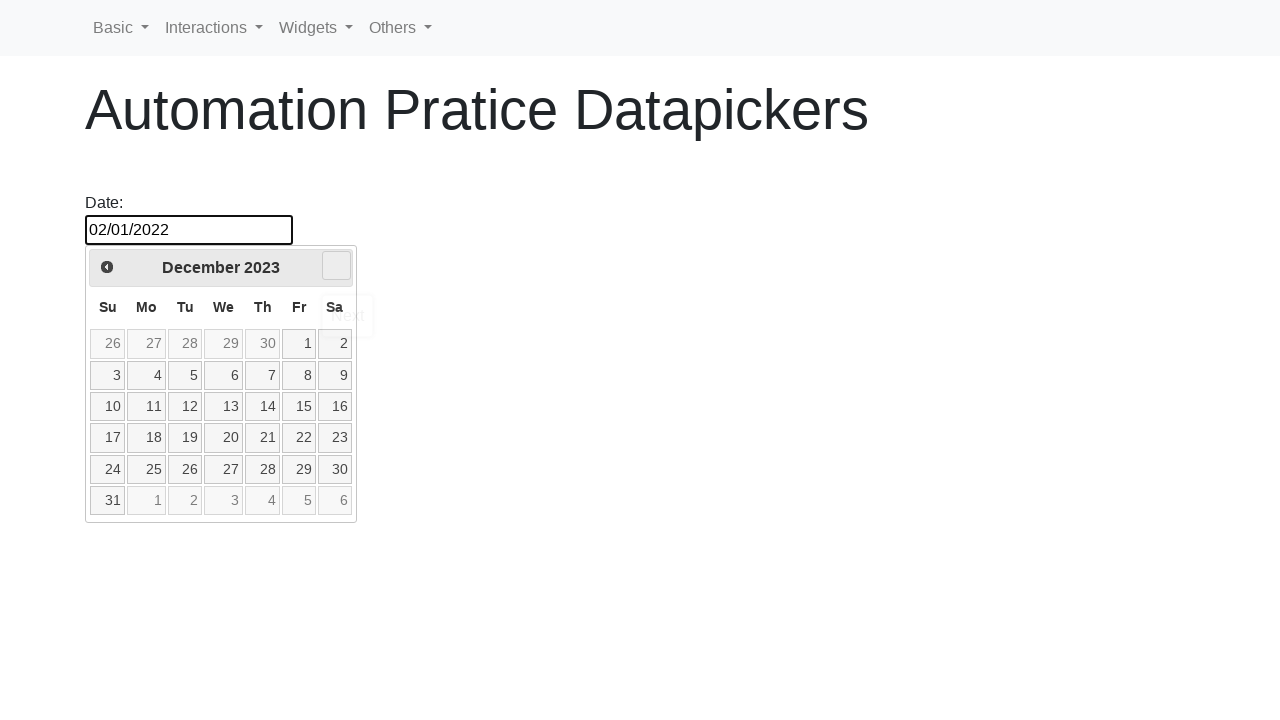

Clicked next button to navigate forward in years (currently at 2023, target 2026) at (336, 266) on a.ui-datepicker-next.ui-corner-all
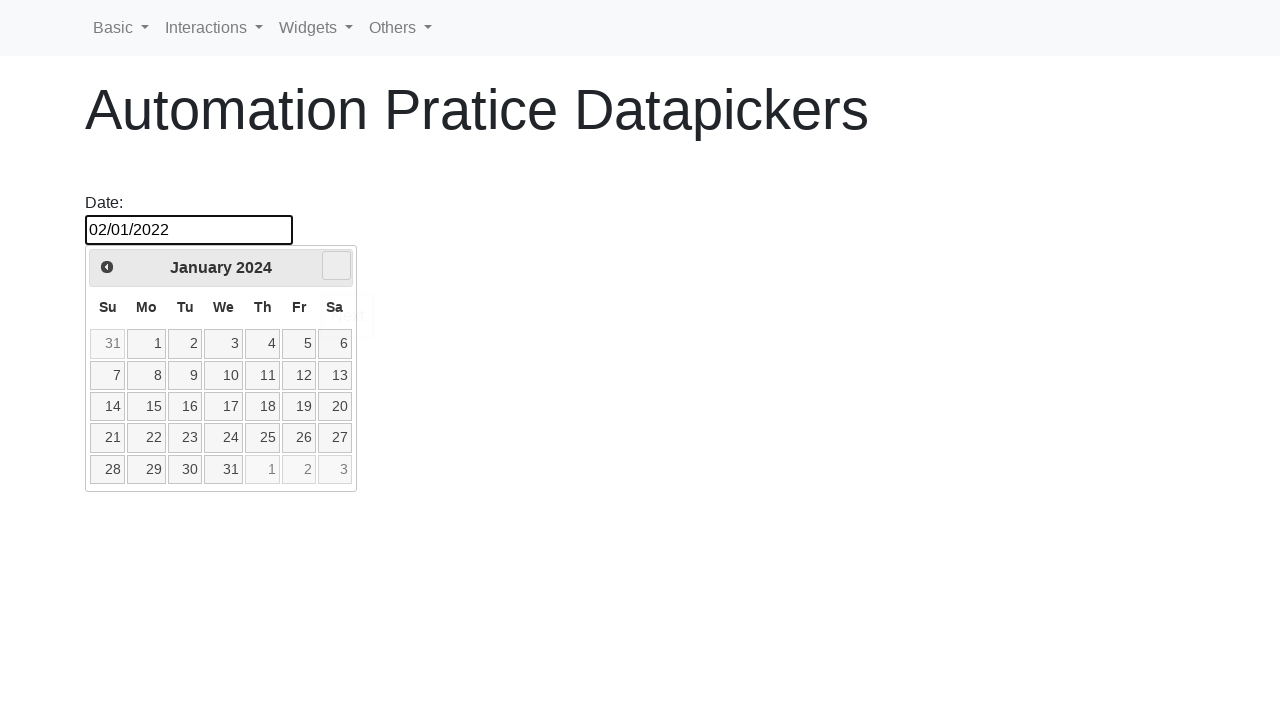

Clicked next button to navigate forward in years (currently at 2024, target 2026) at (336, 266) on a.ui-datepicker-next.ui-corner-all
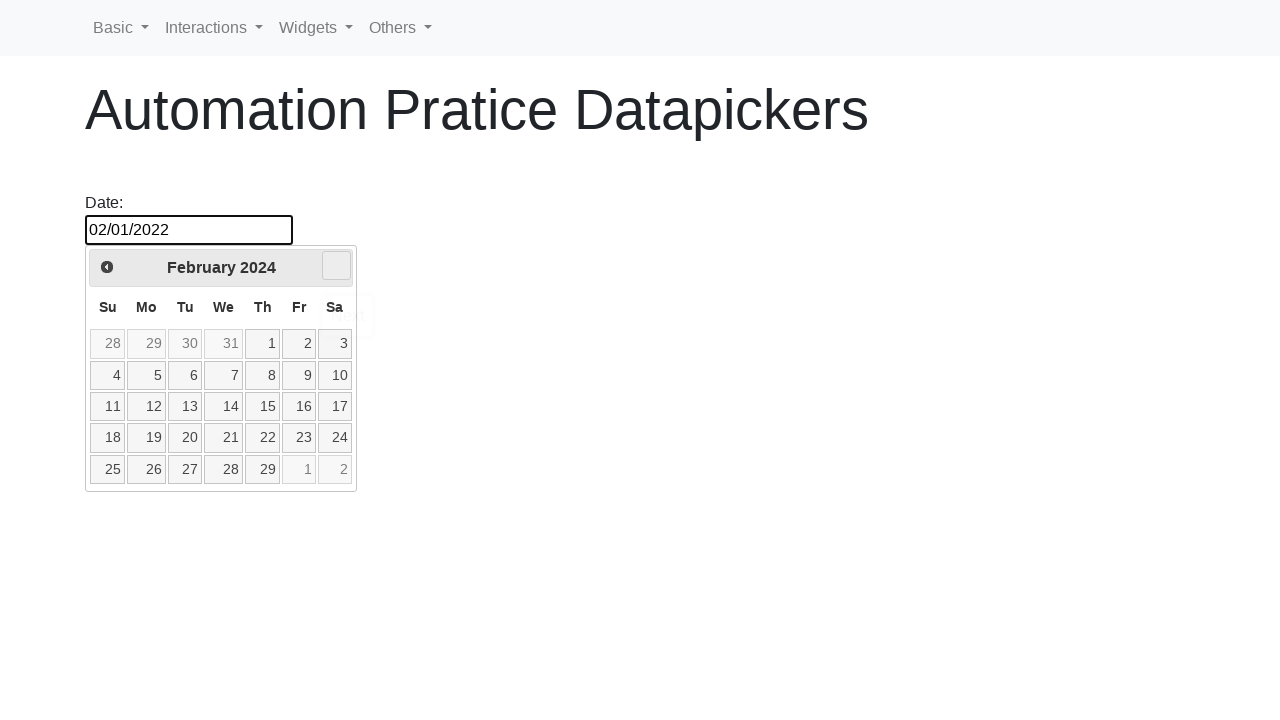

Clicked next button to navigate forward in years (currently at 2024, target 2026) at (336, 266) on a.ui-datepicker-next.ui-corner-all
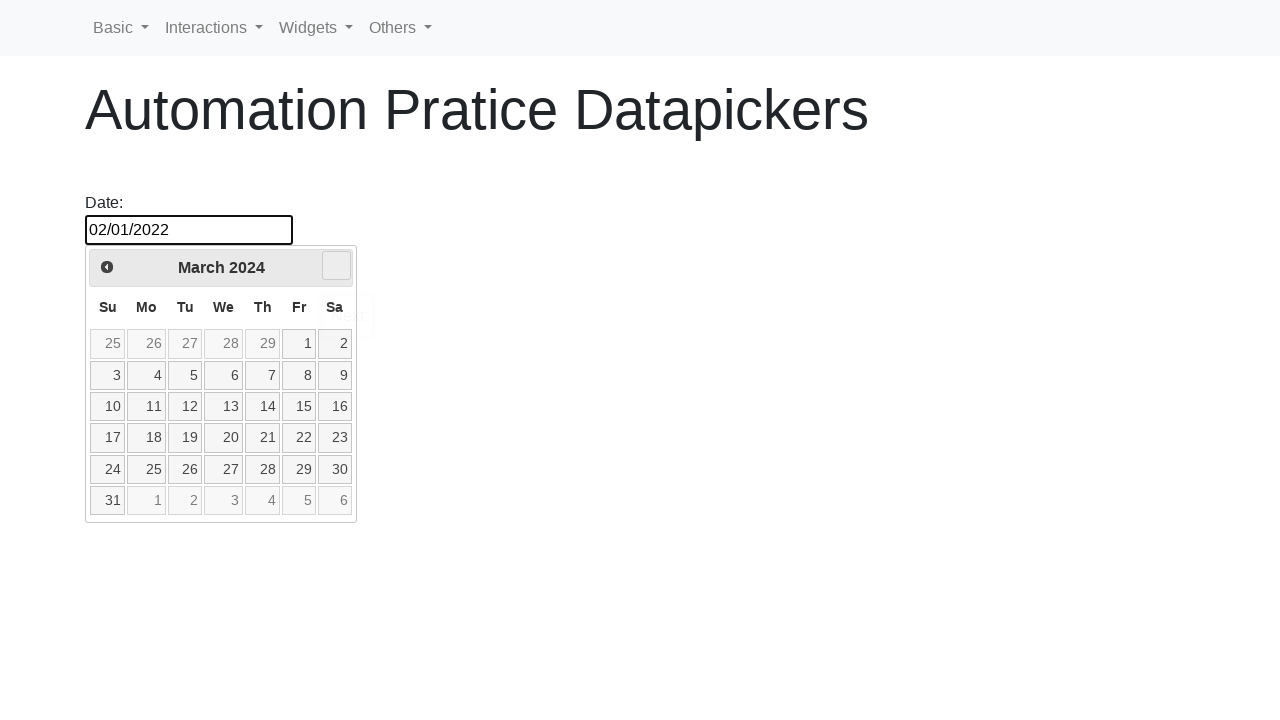

Clicked next button to navigate forward in years (currently at 2024, target 2026) at (336, 266) on a.ui-datepicker-next.ui-corner-all
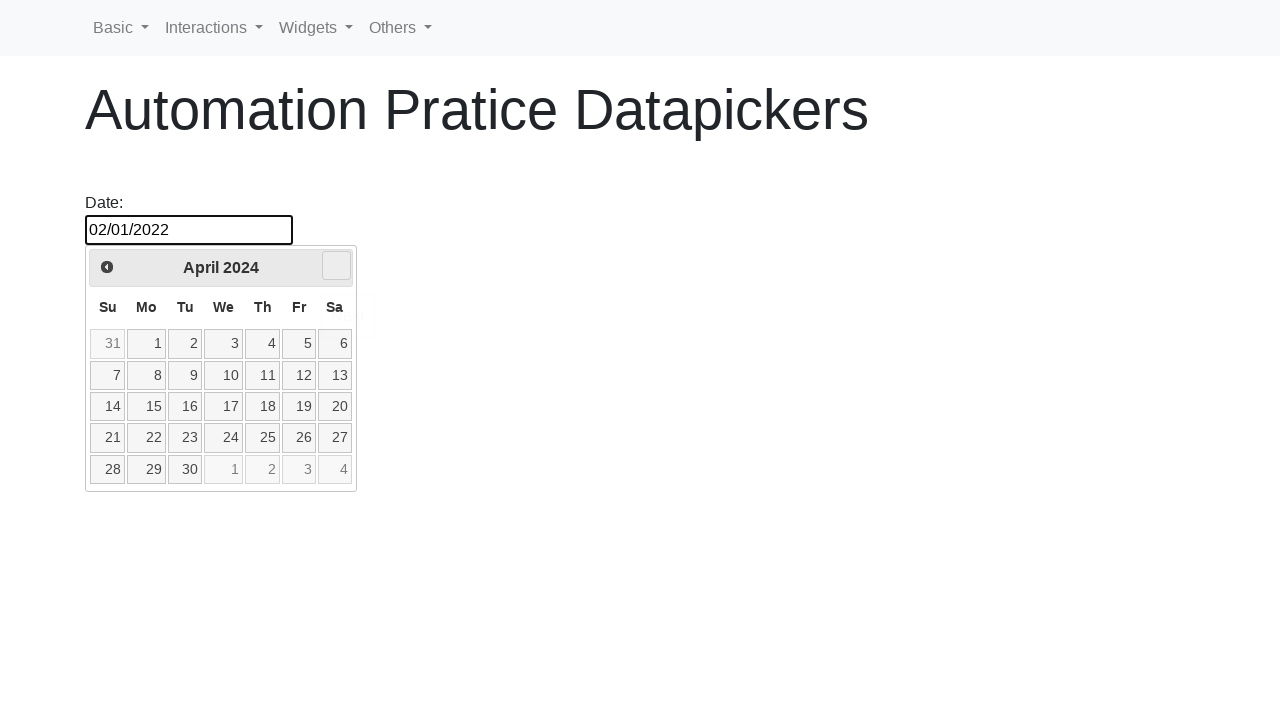

Clicked next button to navigate forward in years (currently at 2024, target 2026) at (336, 266) on a.ui-datepicker-next.ui-corner-all
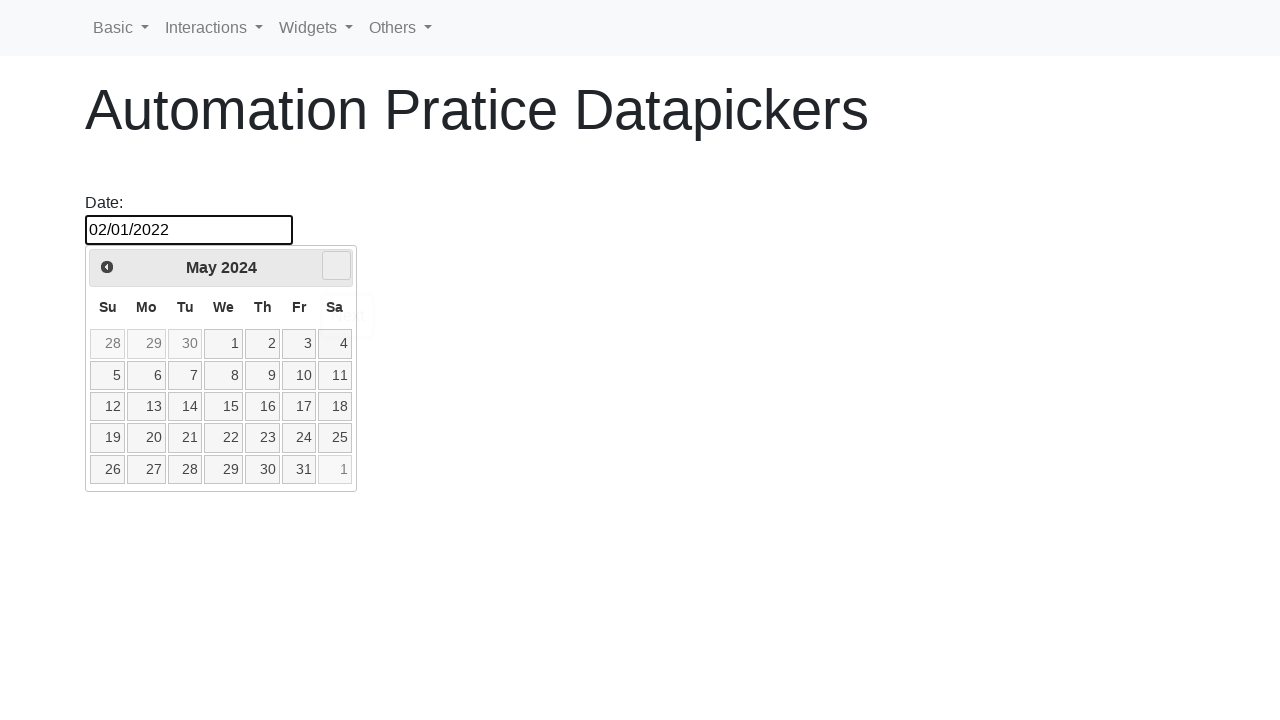

Clicked next button to navigate forward in years (currently at 2024, target 2026) at (336, 266) on a.ui-datepicker-next.ui-corner-all
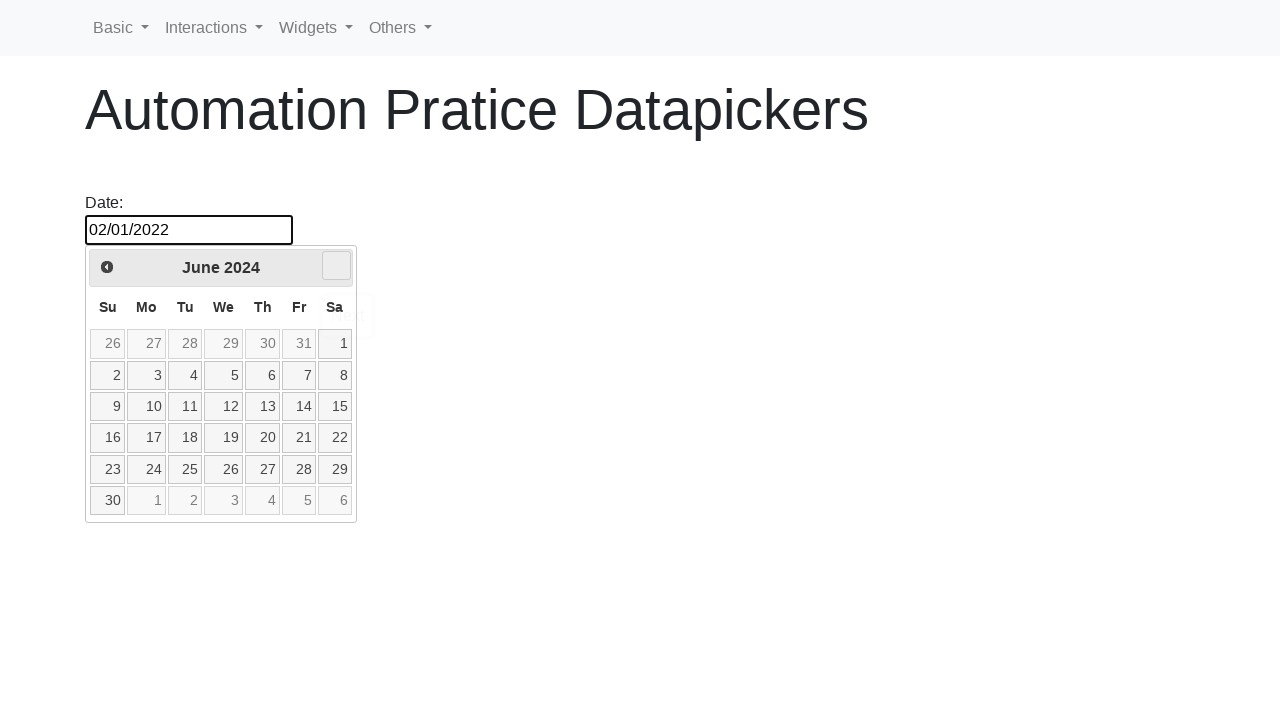

Clicked next button to navigate forward in years (currently at 2024, target 2026) at (336, 266) on a.ui-datepicker-next.ui-corner-all
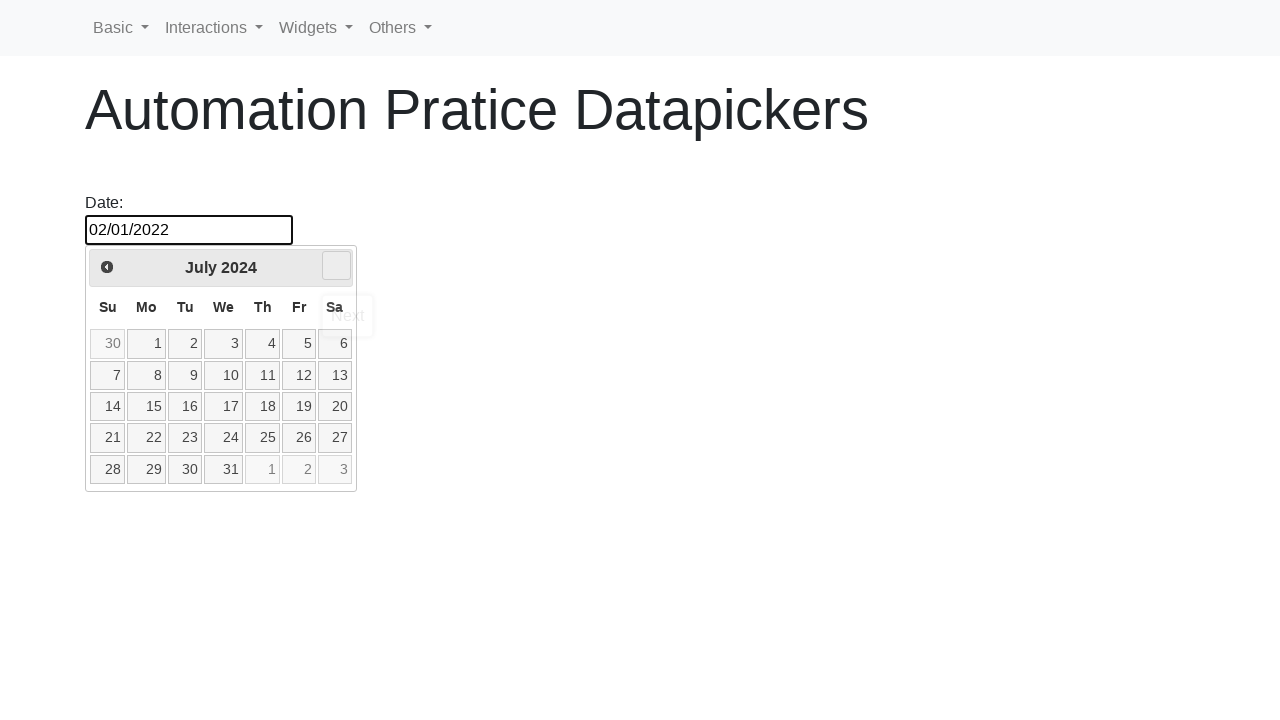

Clicked next button to navigate forward in years (currently at 2024, target 2026) at (336, 266) on a.ui-datepicker-next.ui-corner-all
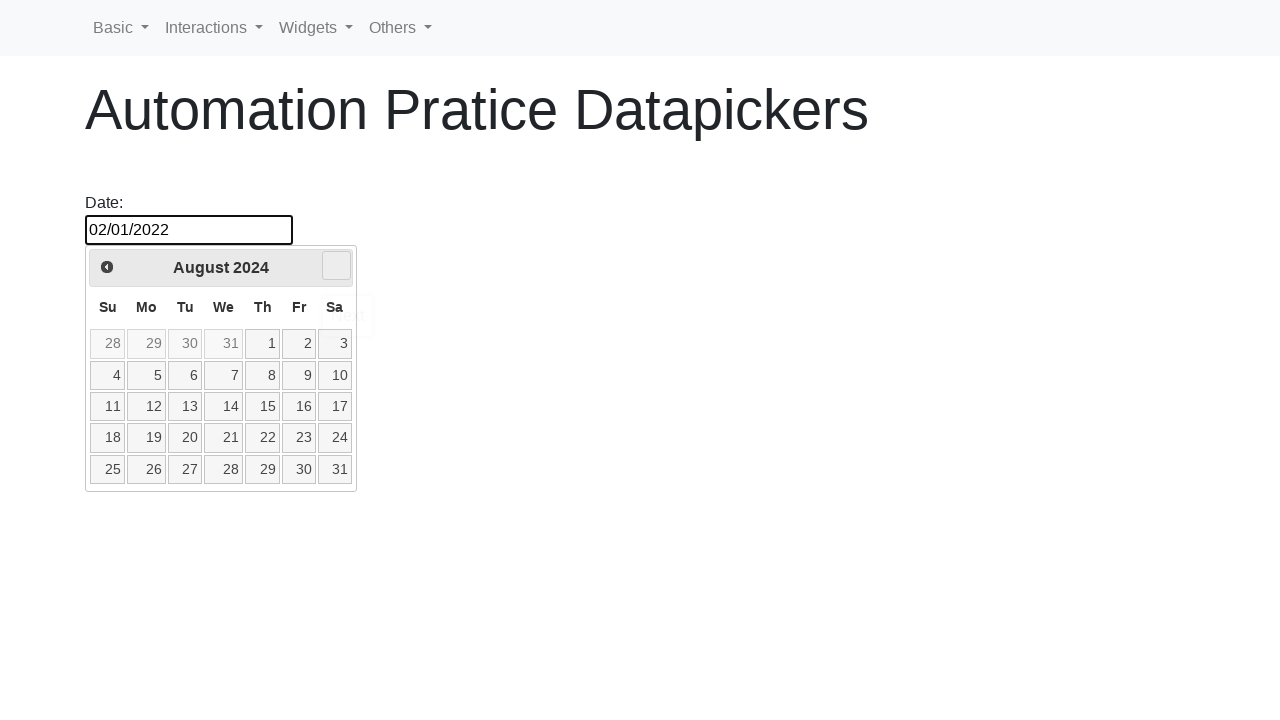

Clicked next button to navigate forward in years (currently at 2024, target 2026) at (336, 266) on a.ui-datepicker-next.ui-corner-all
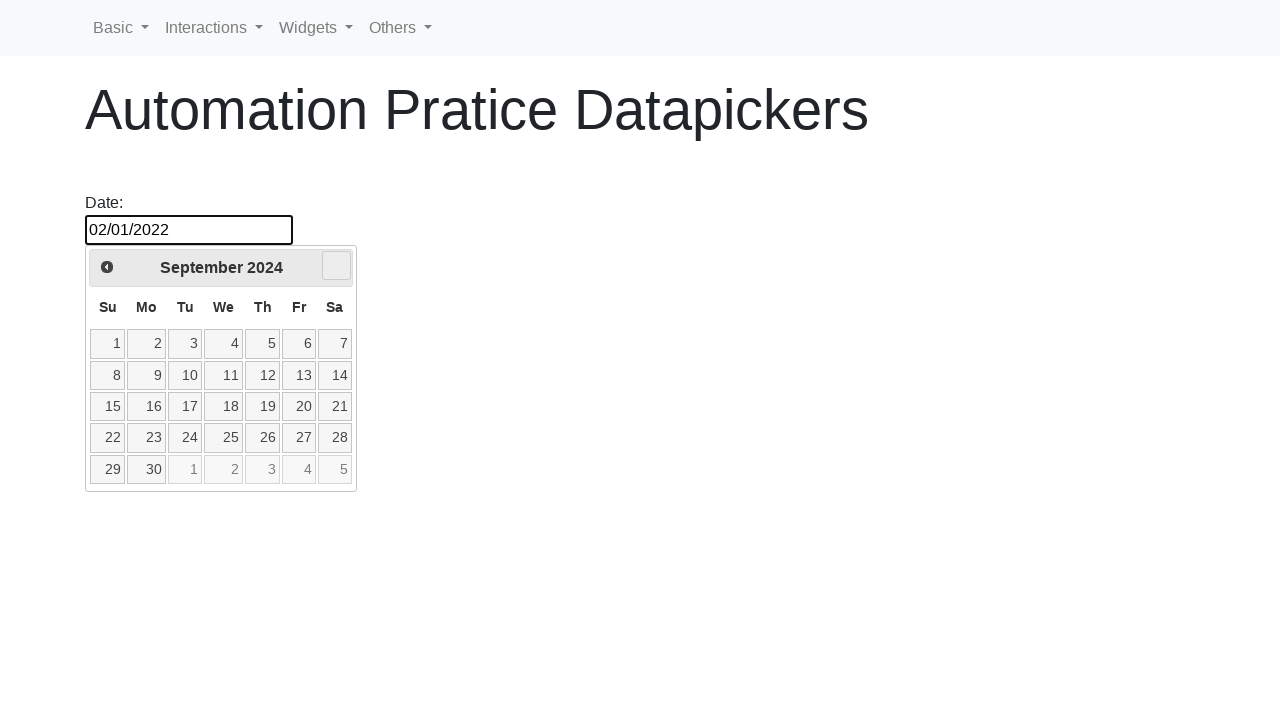

Clicked next button to navigate forward in years (currently at 2024, target 2026) at (336, 266) on a.ui-datepicker-next.ui-corner-all
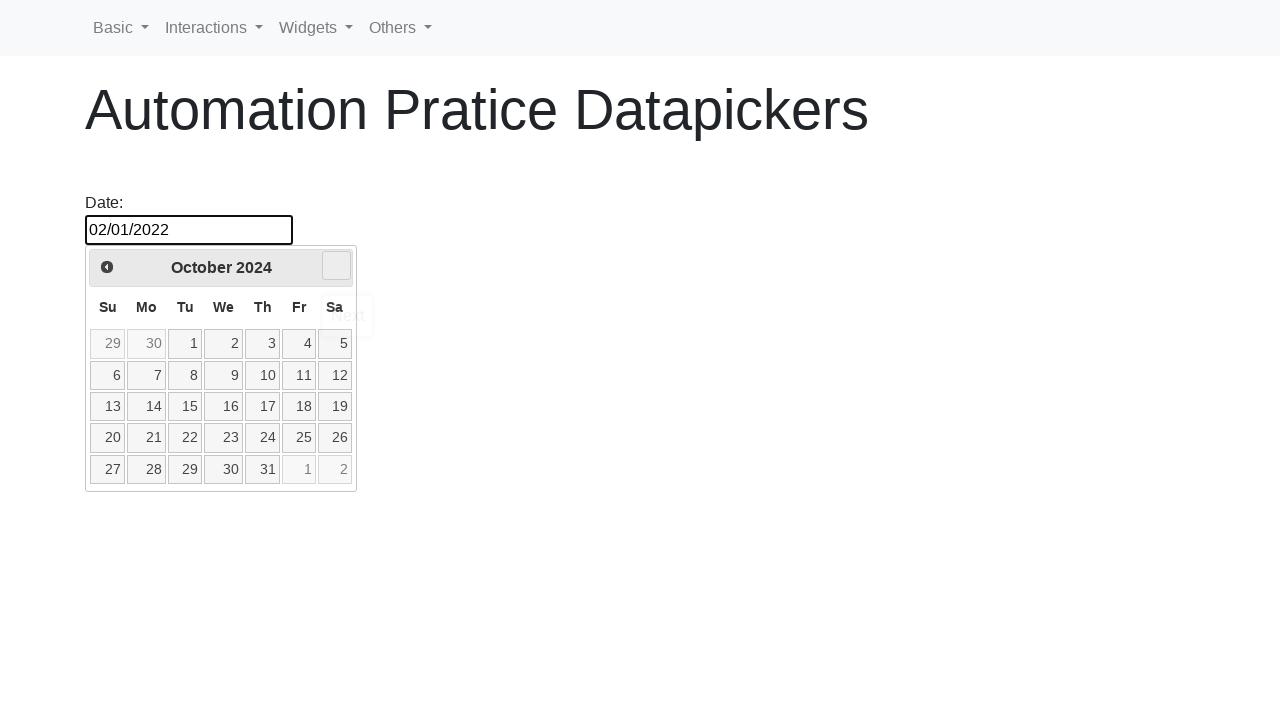

Clicked next button to navigate forward in years (currently at 2024, target 2026) at (336, 266) on a.ui-datepicker-next.ui-corner-all
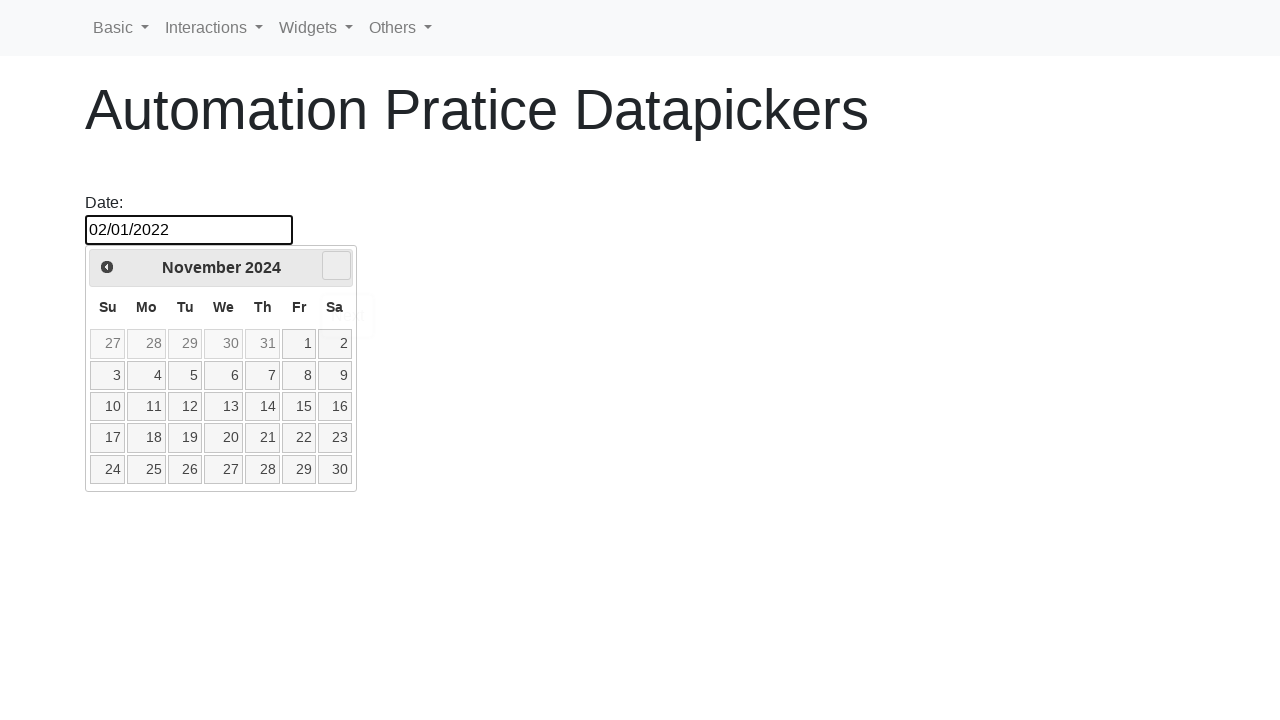

Clicked next button to navigate forward in years (currently at 2024, target 2026) at (336, 266) on a.ui-datepicker-next.ui-corner-all
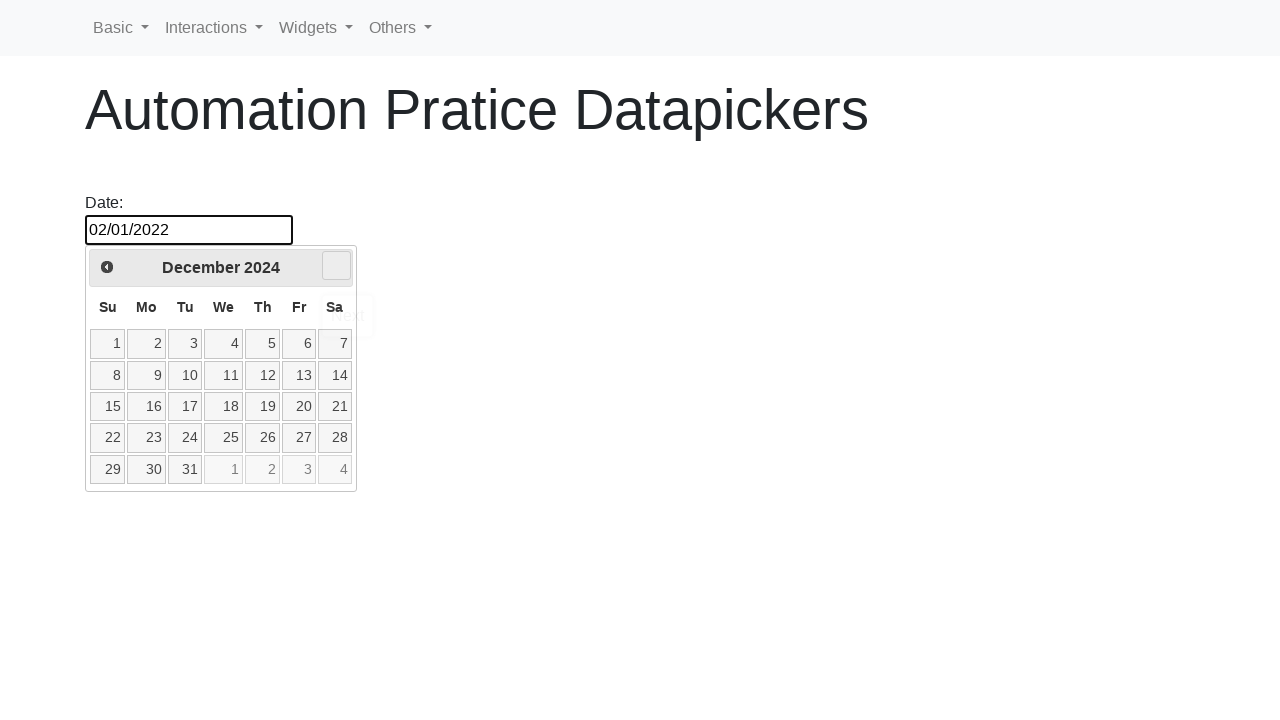

Clicked next button to navigate forward in years (currently at 2024, target 2026) at (336, 266) on a.ui-datepicker-next.ui-corner-all
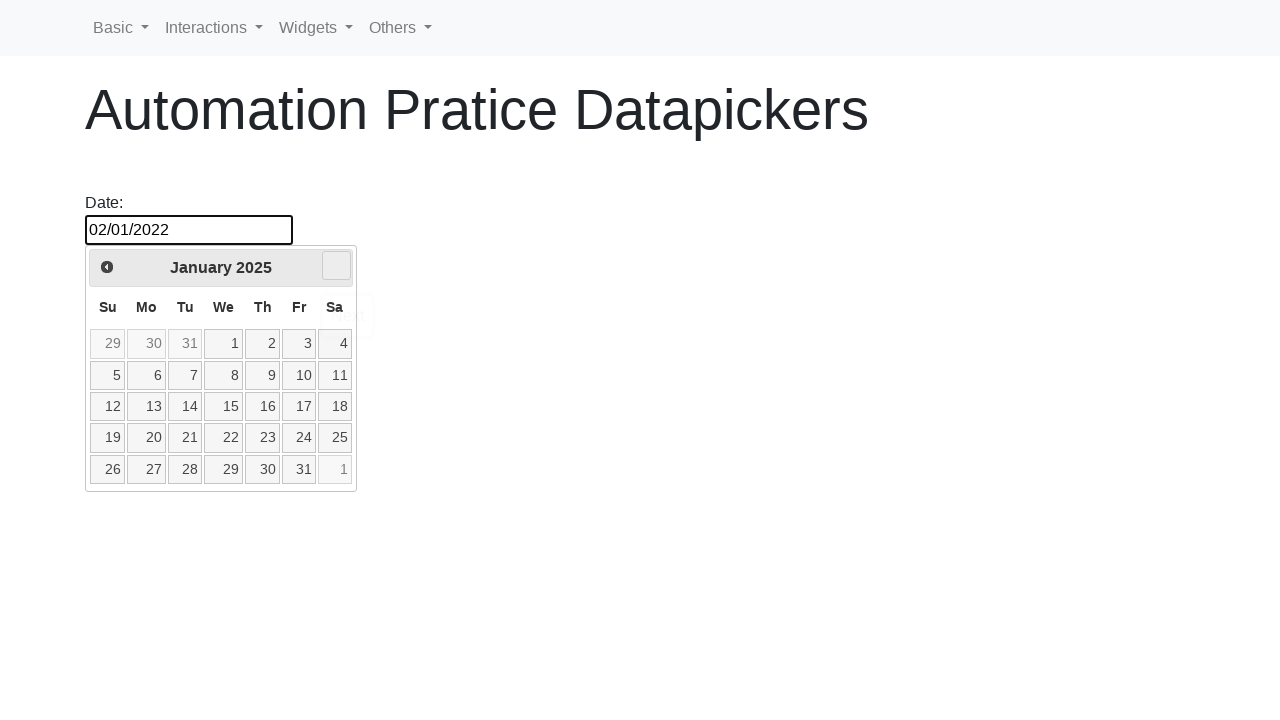

Clicked next button to navigate forward in years (currently at 2025, target 2026) at (336, 266) on a.ui-datepicker-next.ui-corner-all
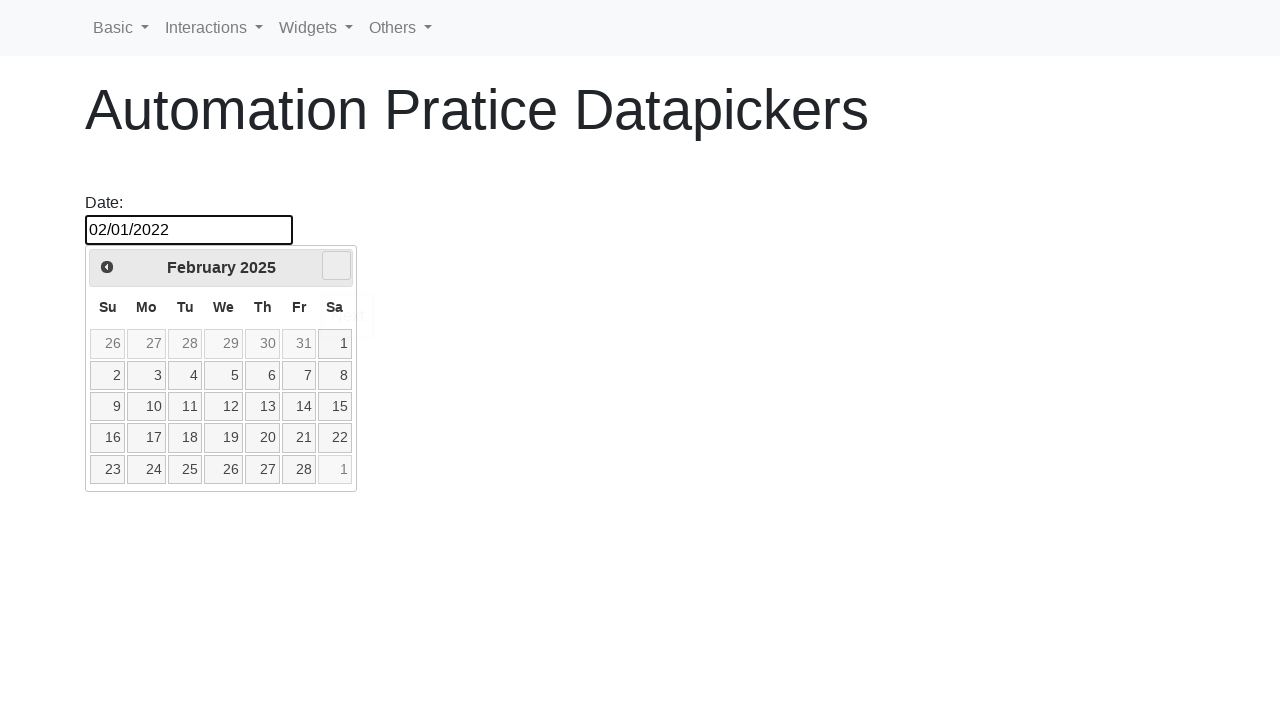

Clicked next button to navigate forward in years (currently at 2025, target 2026) at (336, 266) on a.ui-datepicker-next.ui-corner-all
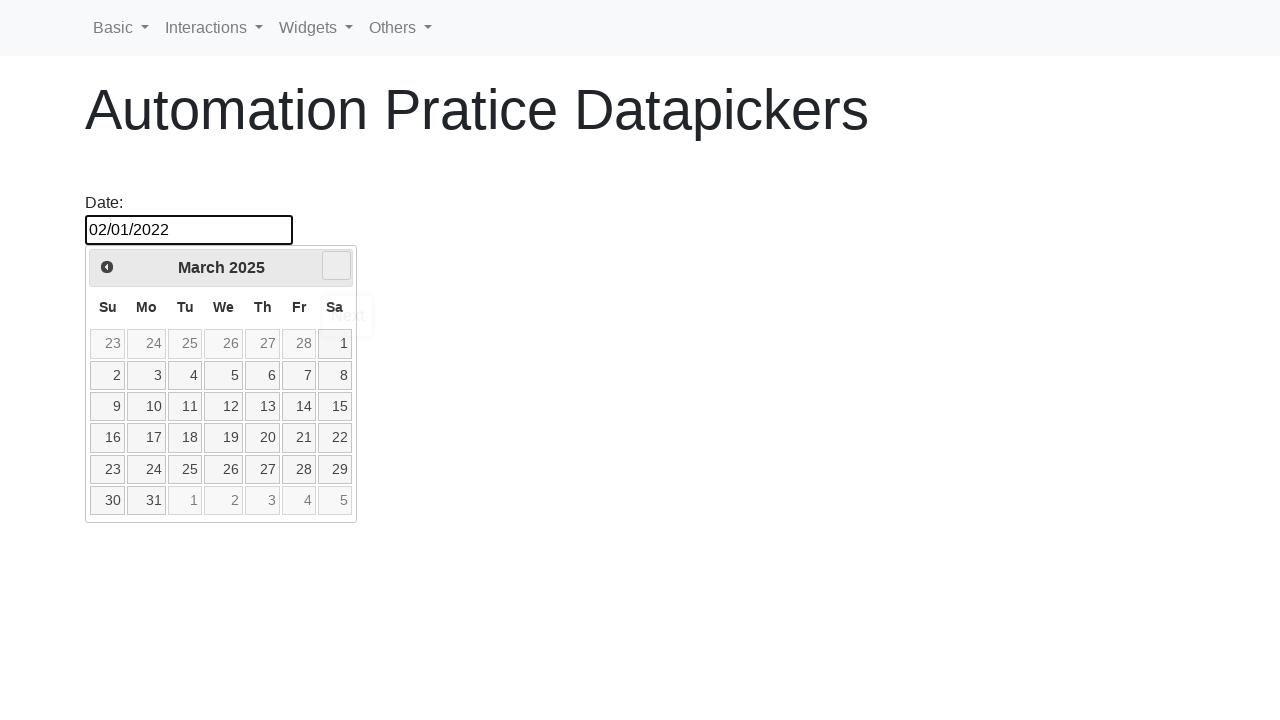

Clicked next button to navigate forward in years (currently at 2025, target 2026) at (336, 266) on a.ui-datepicker-next.ui-corner-all
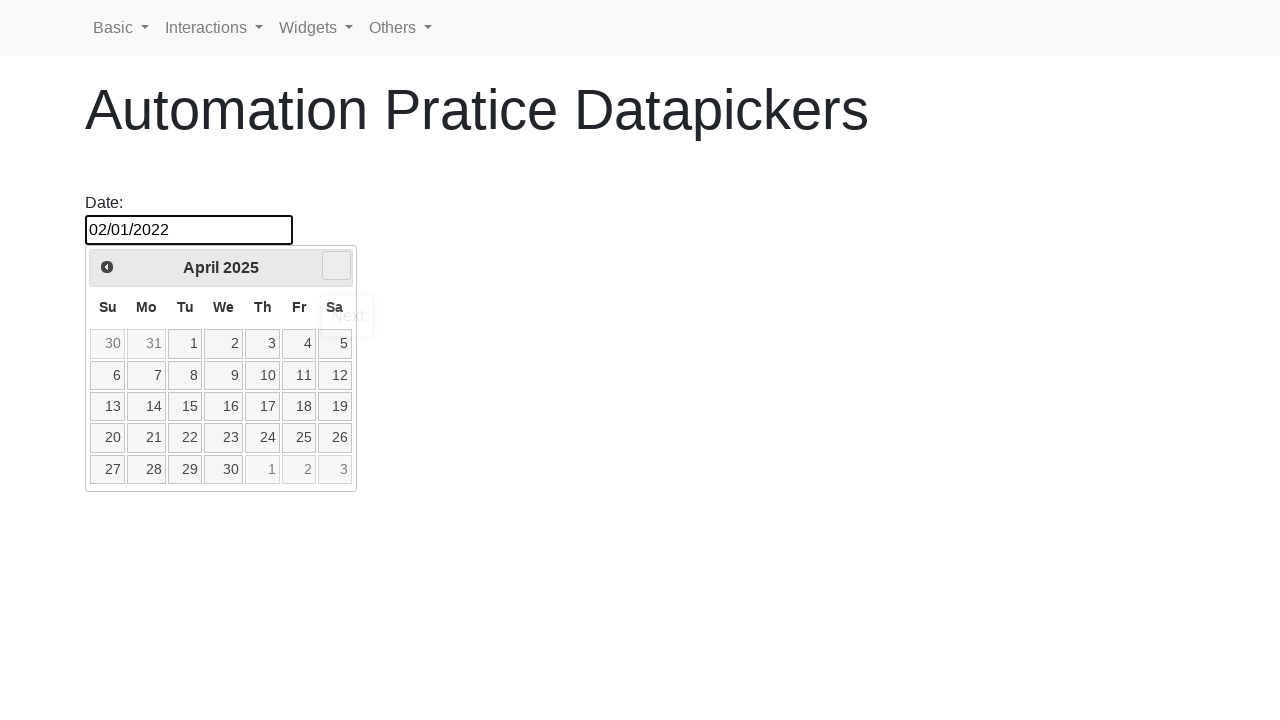

Clicked next button to navigate forward in years (currently at 2025, target 2026) at (336, 266) on a.ui-datepicker-next.ui-corner-all
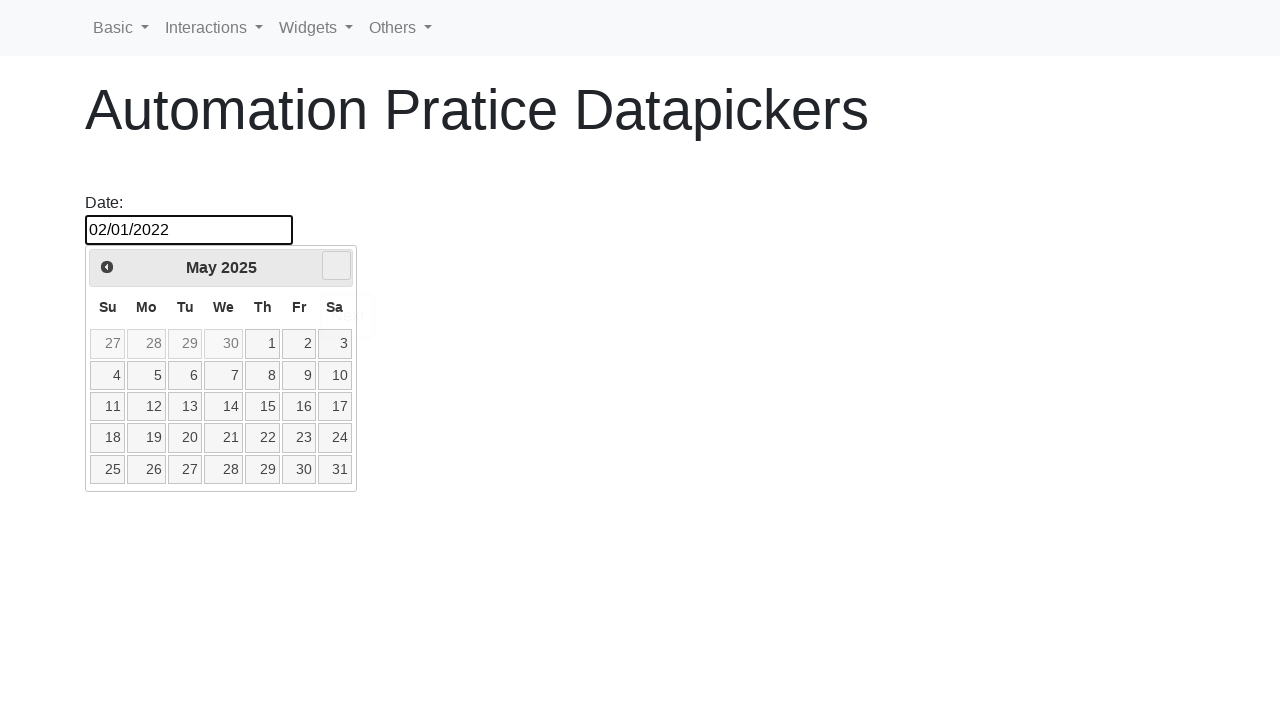

Clicked next button to navigate forward in years (currently at 2025, target 2026) at (336, 266) on a.ui-datepicker-next.ui-corner-all
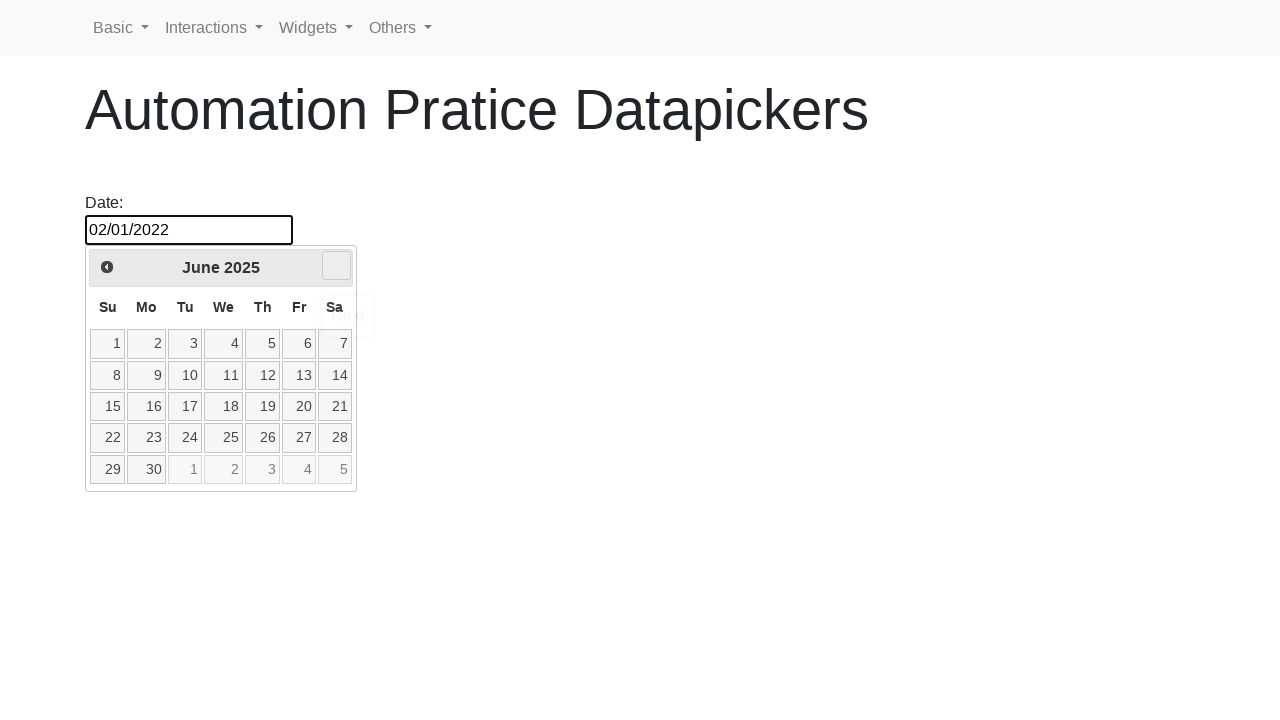

Clicked next button to navigate forward in years (currently at 2025, target 2026) at (336, 266) on a.ui-datepicker-next.ui-corner-all
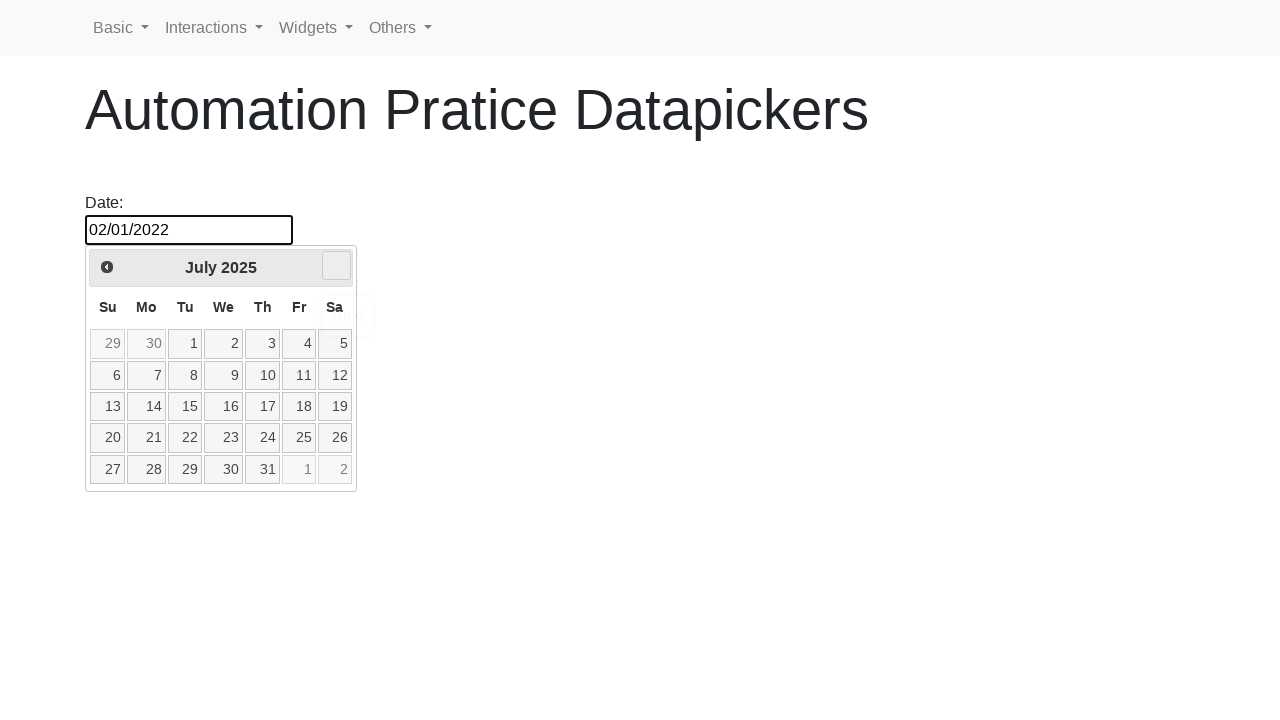

Clicked next button to navigate forward in years (currently at 2025, target 2026) at (336, 266) on a.ui-datepicker-next.ui-corner-all
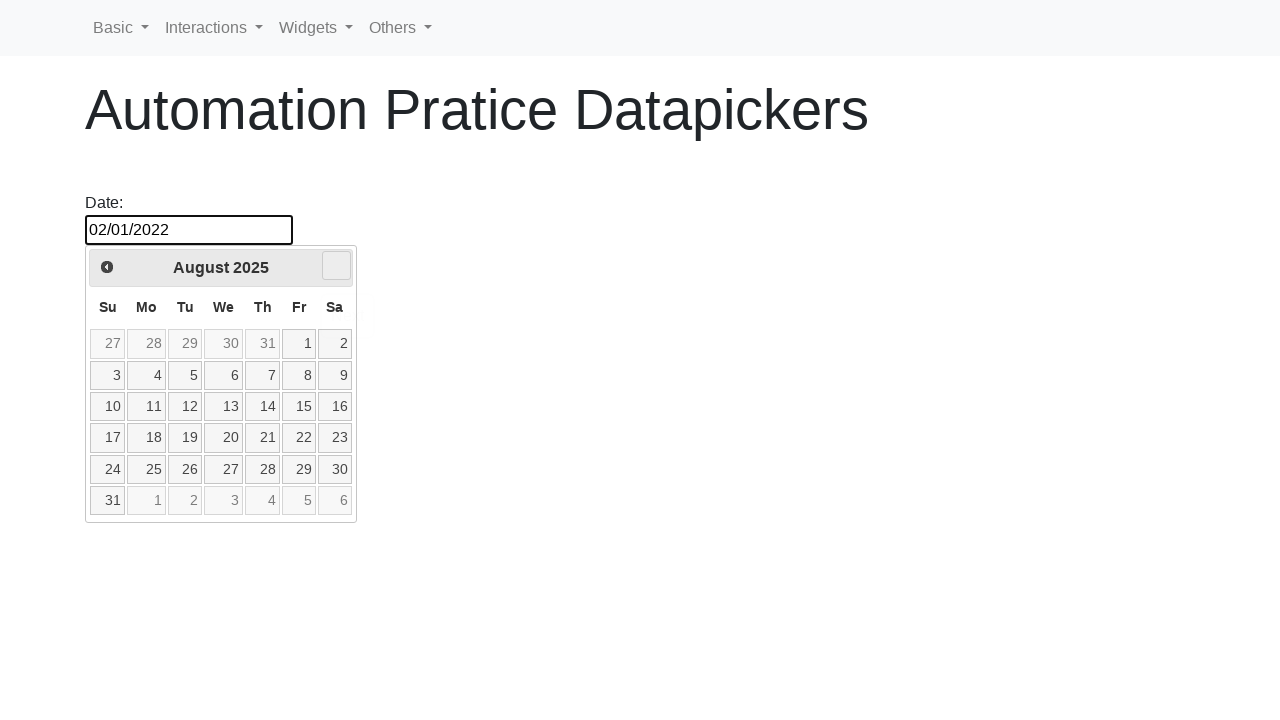

Clicked next button to navigate forward in years (currently at 2025, target 2026) at (336, 266) on a.ui-datepicker-next.ui-corner-all
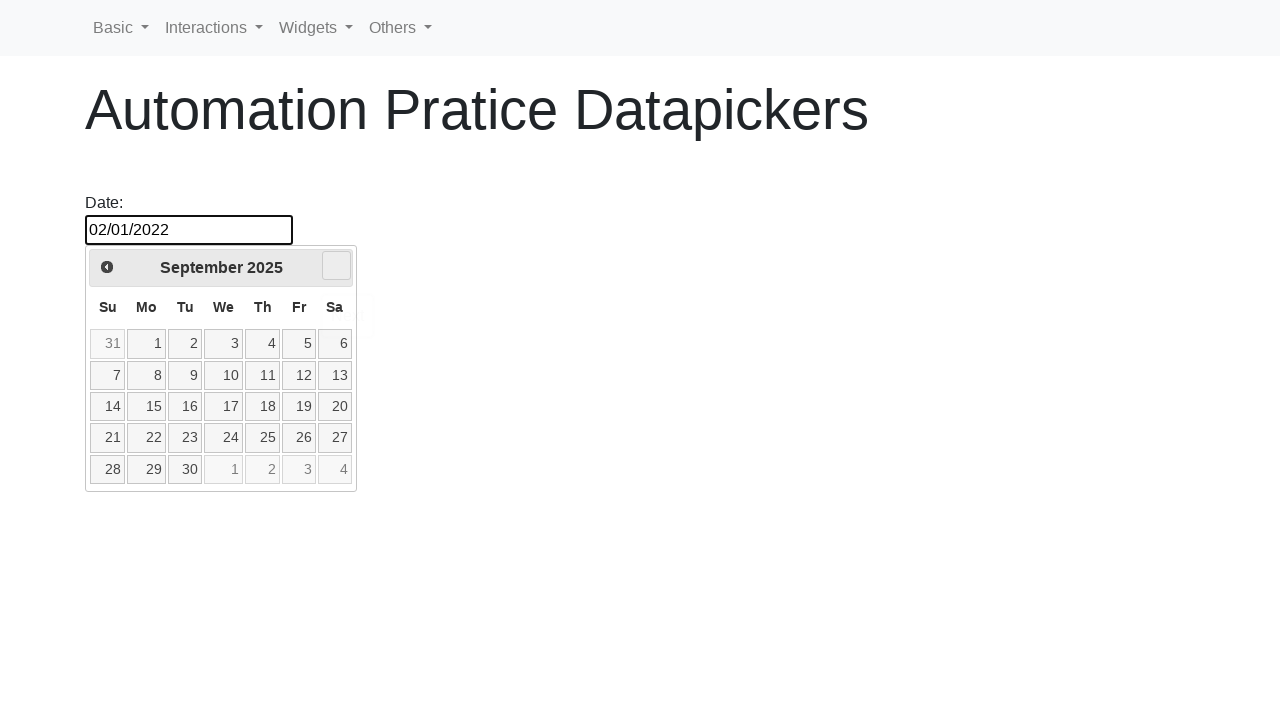

Clicked next button to navigate forward in years (currently at 2025, target 2026) at (336, 266) on a.ui-datepicker-next.ui-corner-all
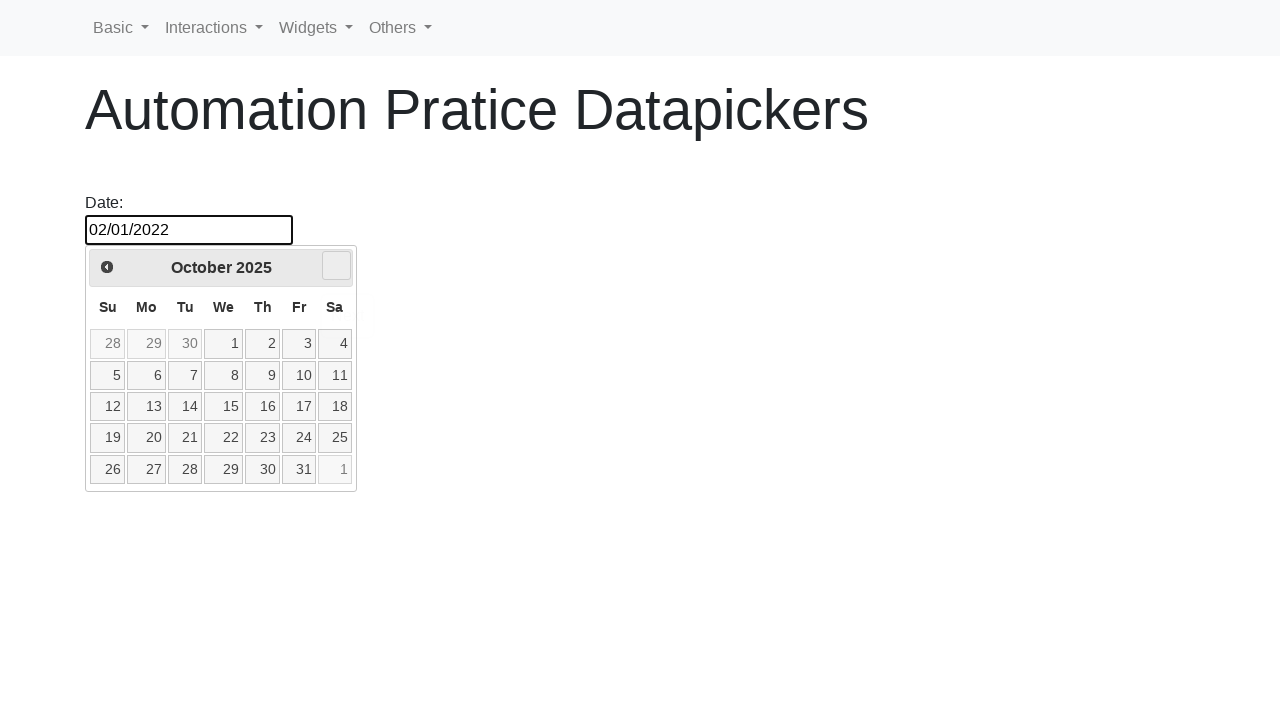

Clicked next button to navigate forward in years (currently at 2025, target 2026) at (336, 266) on a.ui-datepicker-next.ui-corner-all
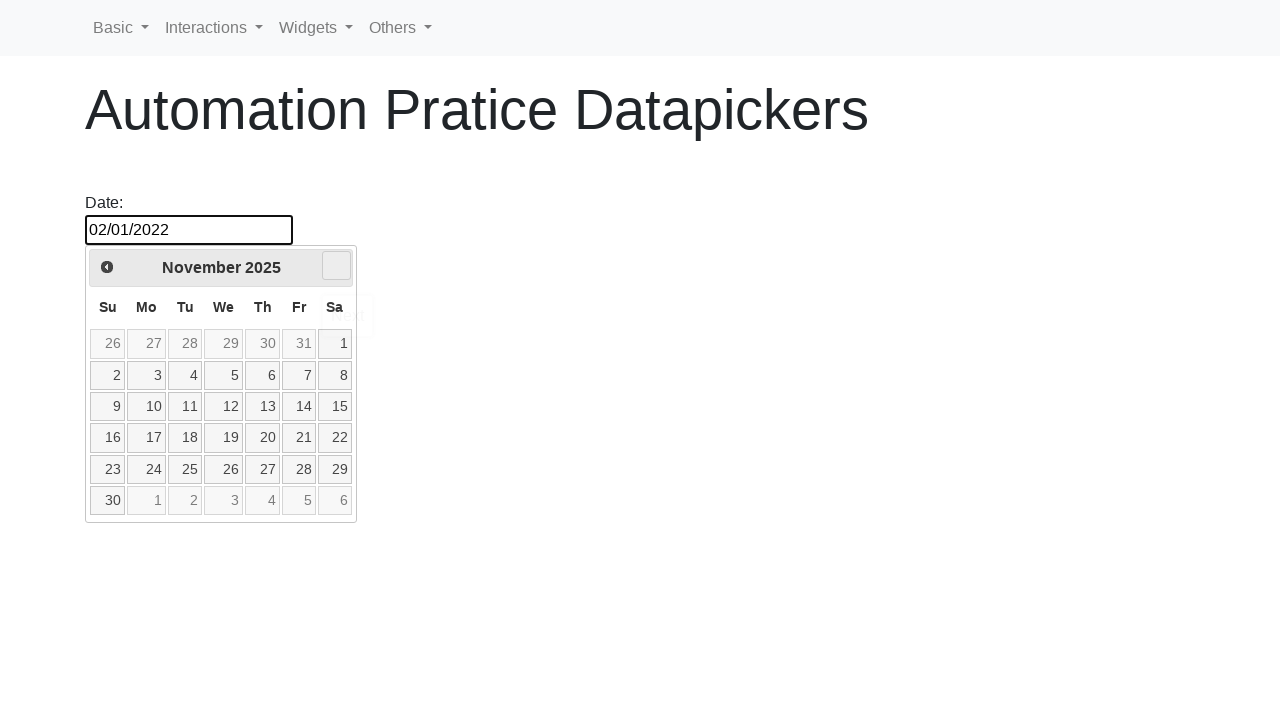

Clicked next button to navigate forward in years (currently at 2025, target 2026) at (336, 266) on a.ui-datepicker-next.ui-corner-all
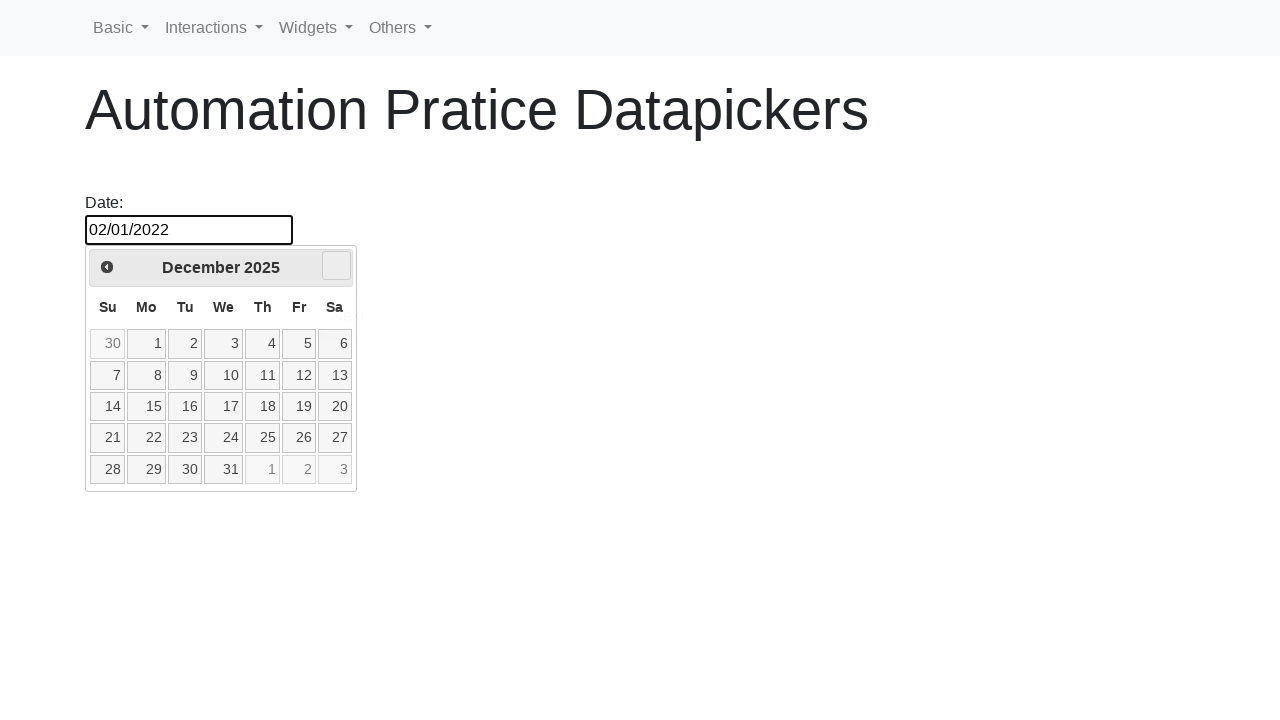

Clicked next button to navigate forward in years (currently at 2025, target 2026) at (336, 266) on a.ui-datepicker-next.ui-corner-all
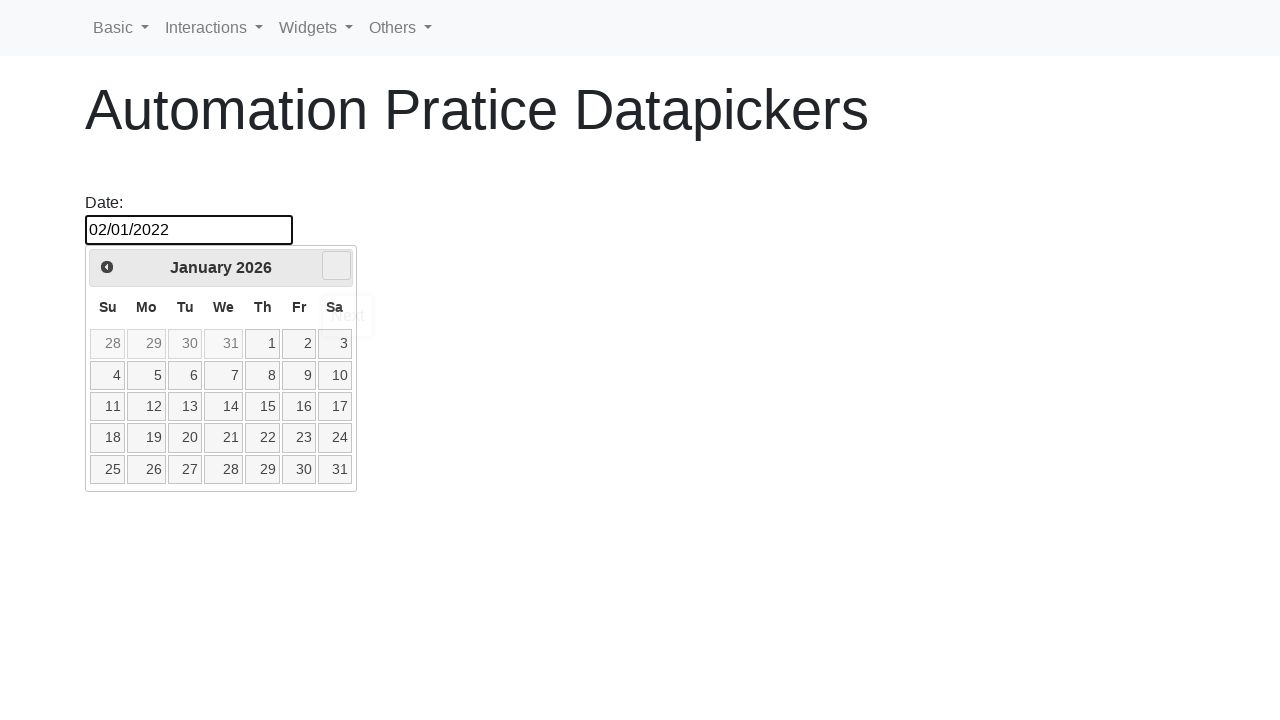

Reached target year 2026
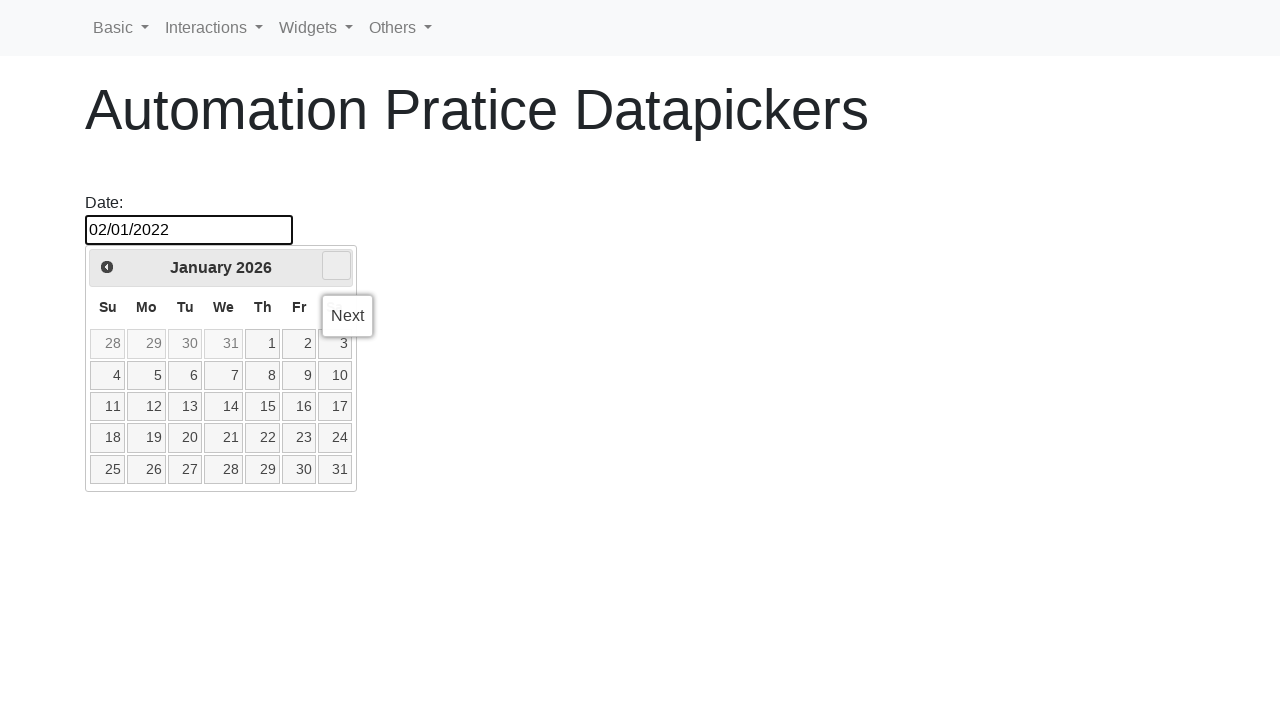

Clicked next button to navigate forward in months (currently at January, target February) at (336, 266) on a.ui-datepicker-next.ui-corner-all
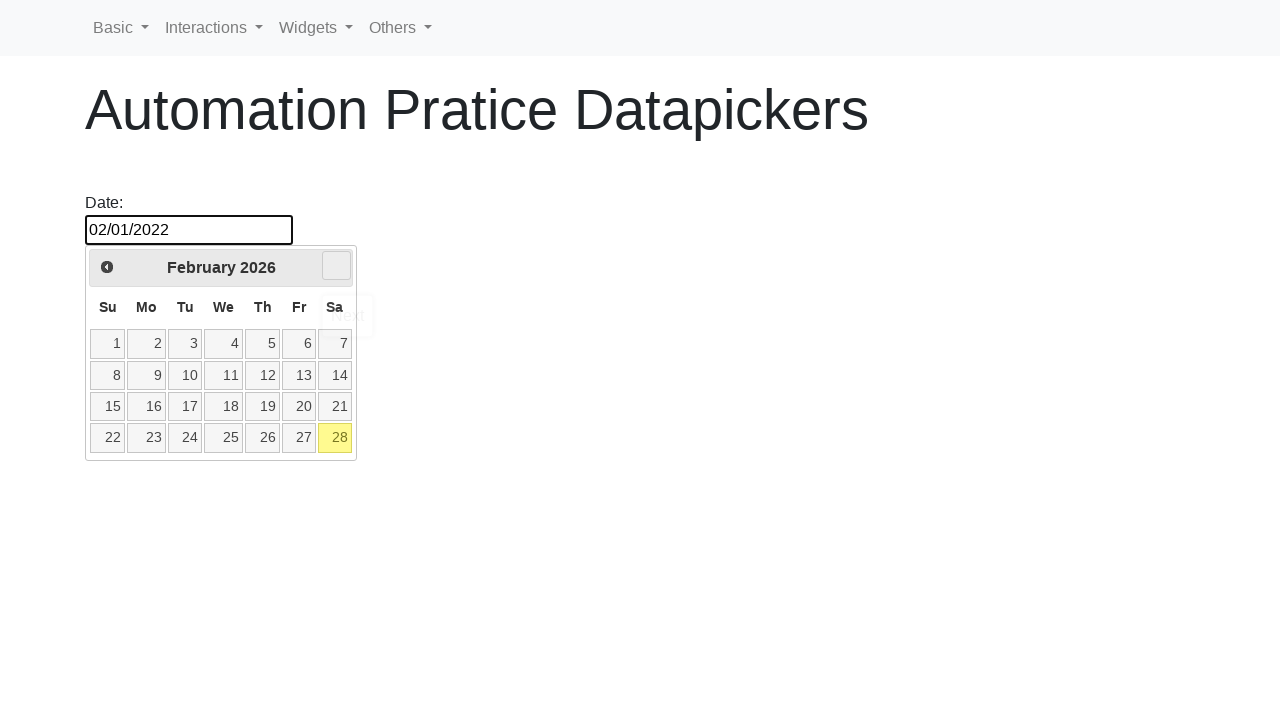

Reached target month February
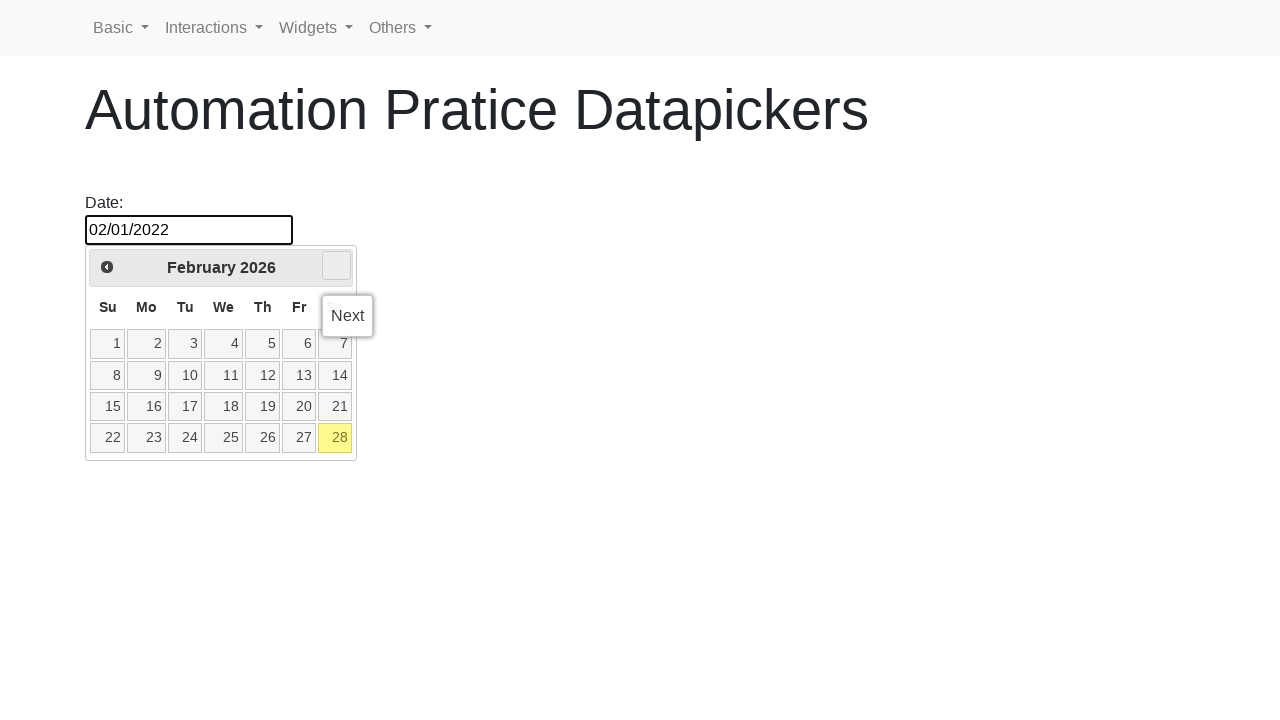

Clicked on day 28 in the calendar at (335, 438) on xpath=//td/a[contains(@class,'ui-state-default') and not(contains(@class,'ui-pri
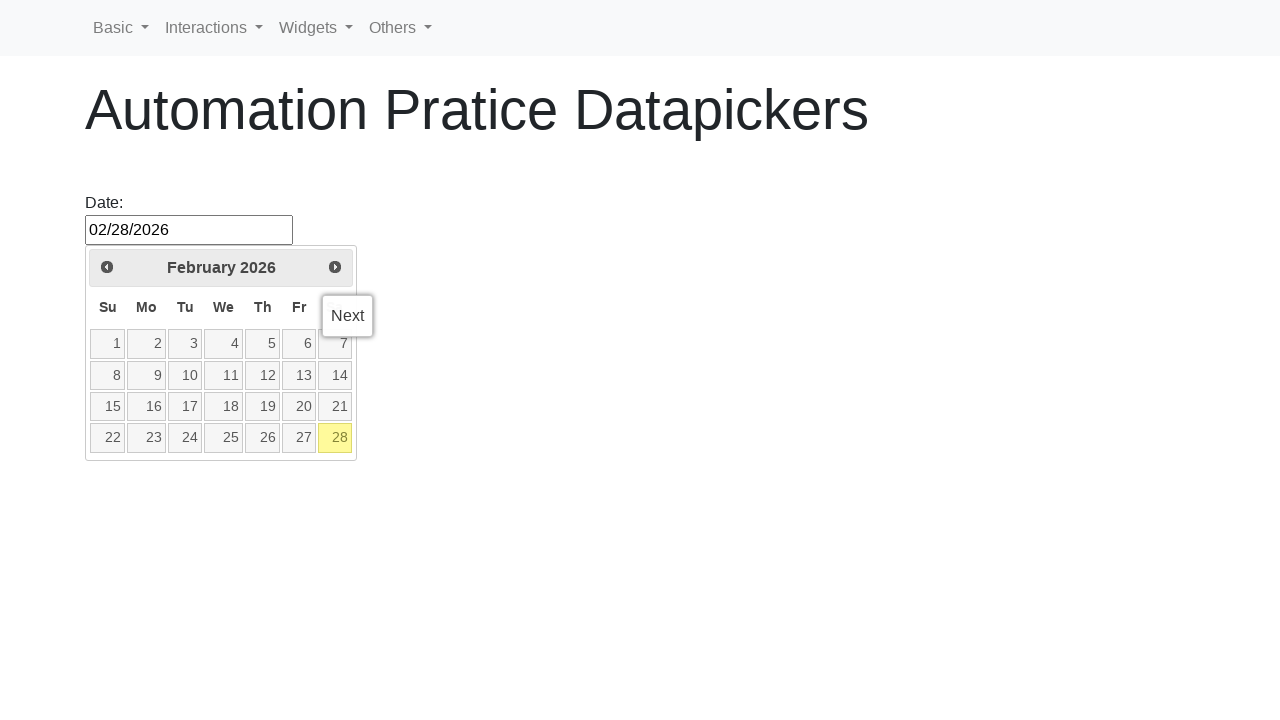

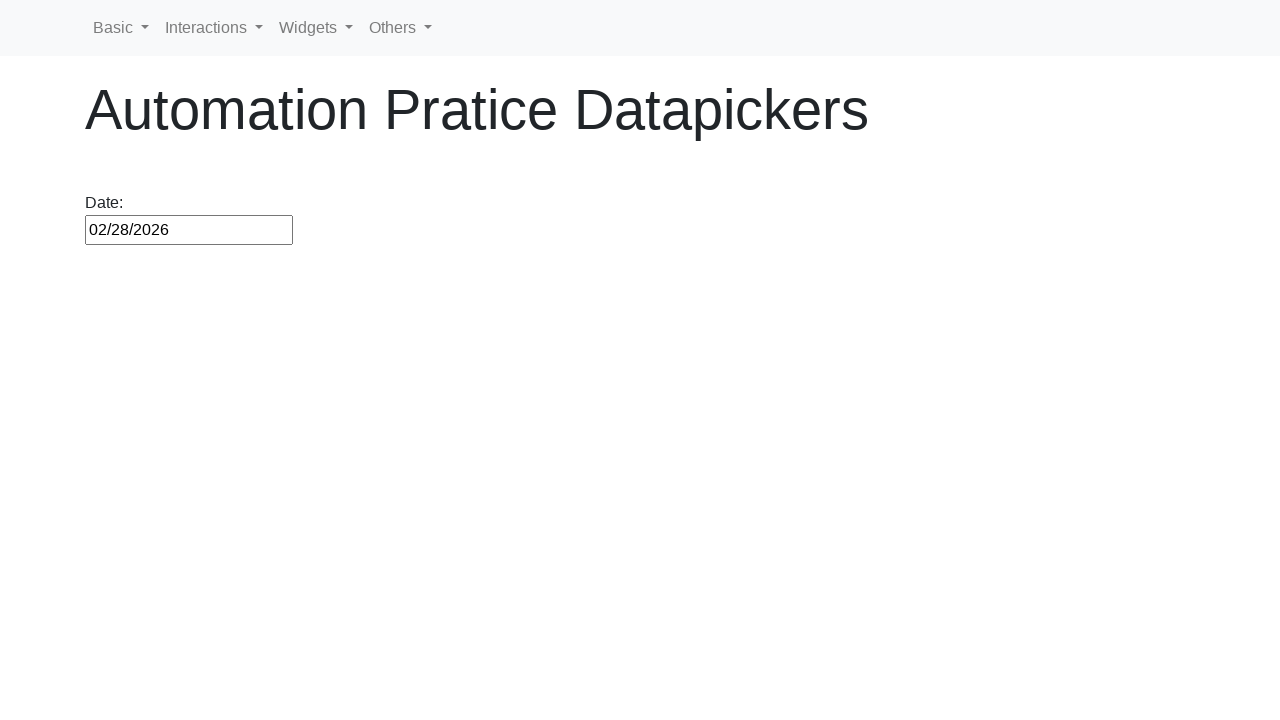